Clicks on each link in all chapters, verifies the page, and navigates back

Starting URL: https://bonigarcia.dev/selenium-webdriver-java/

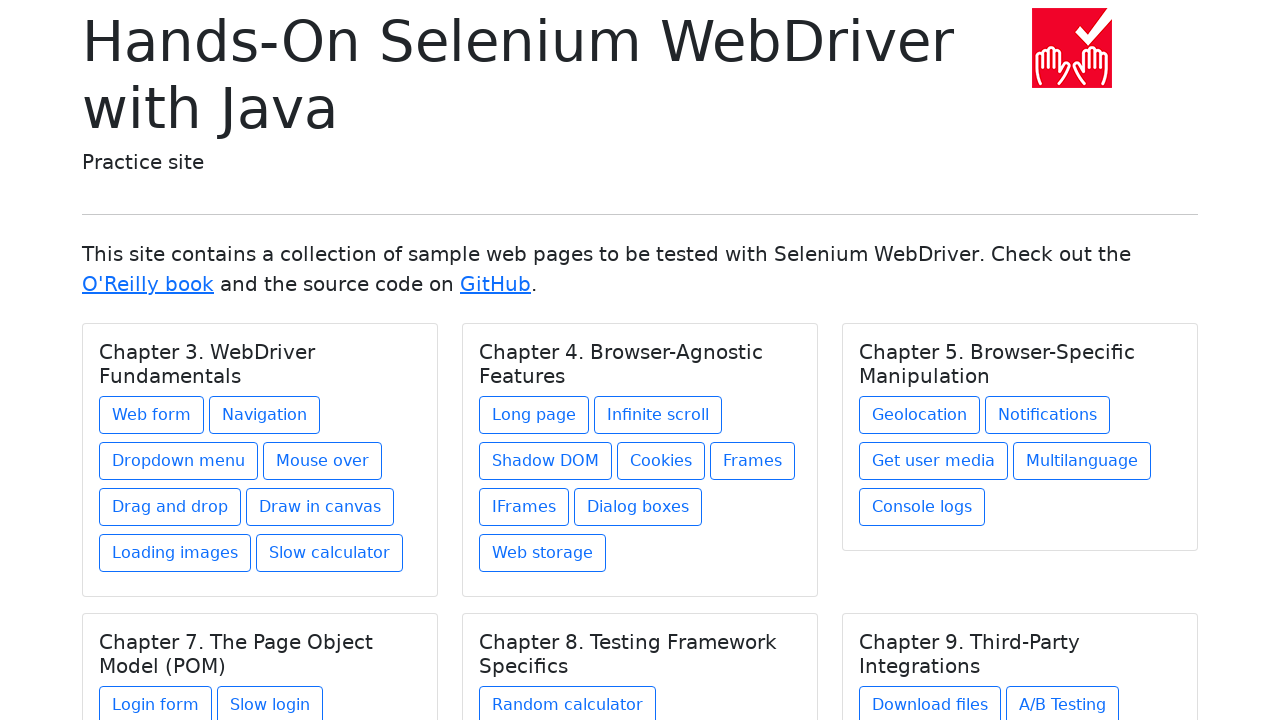

Located all chapter links on the page
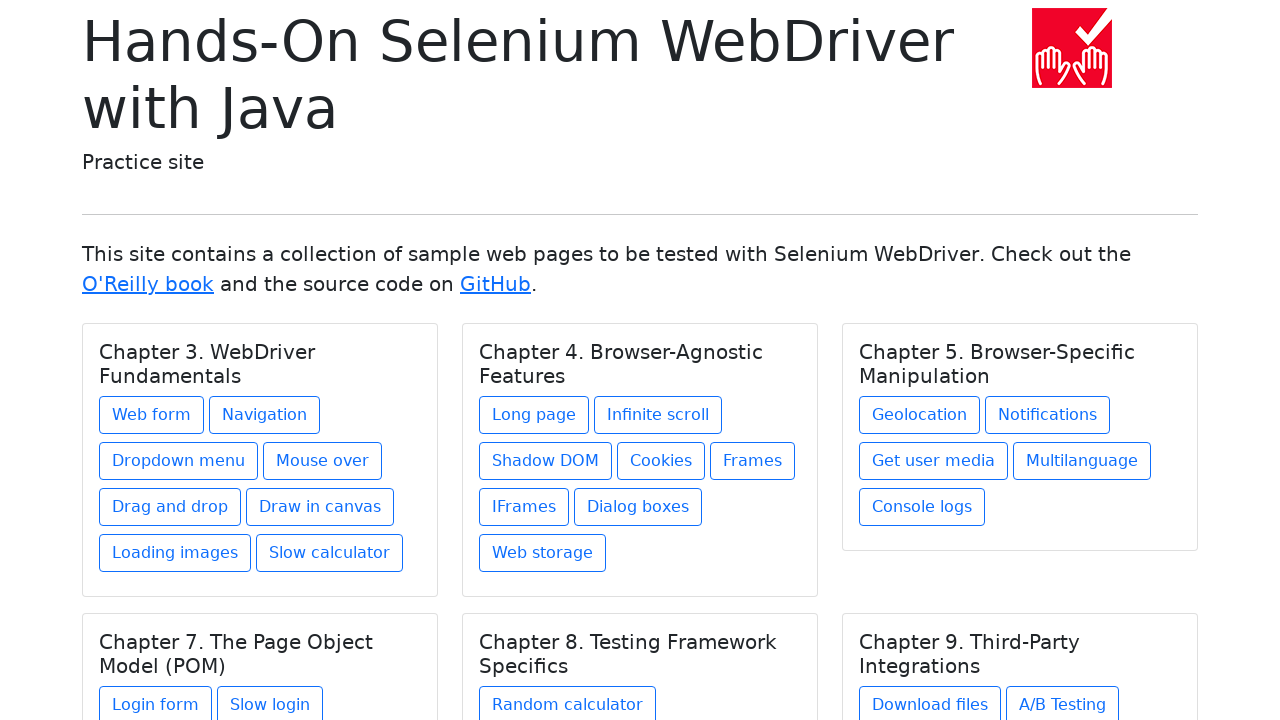

Retrieved href attribute: web-form.html
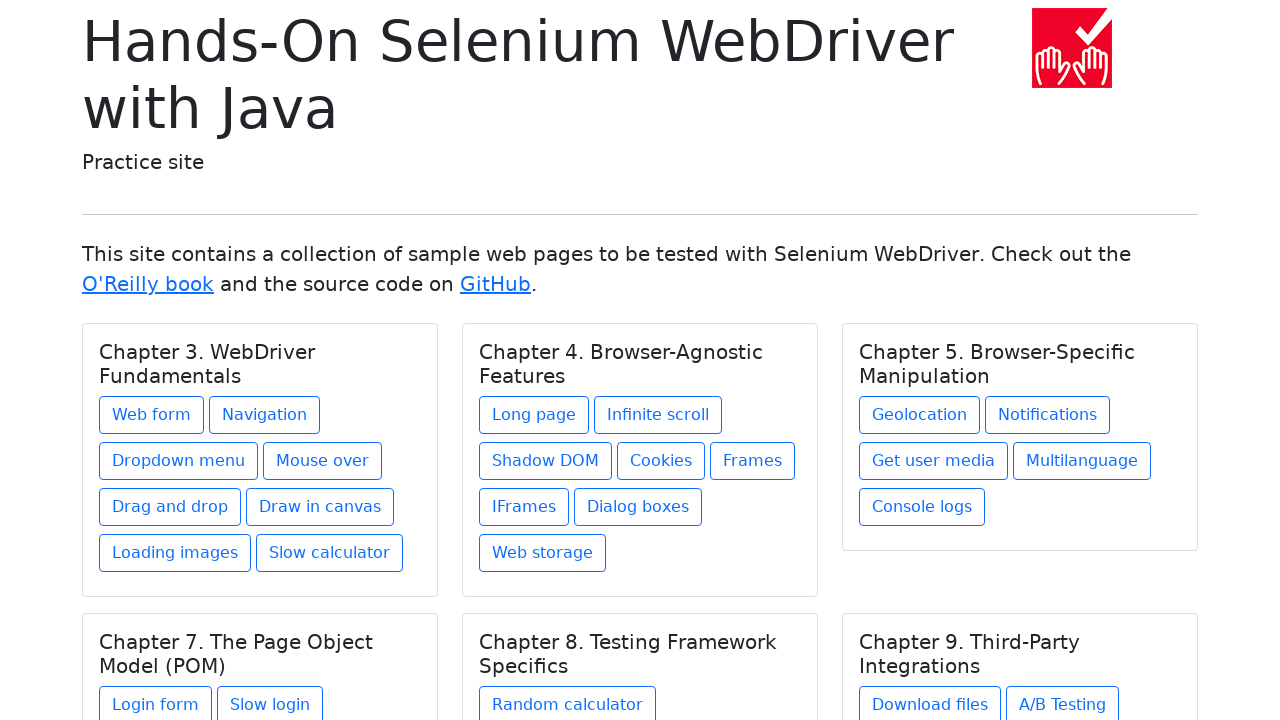

Retrieved link text content: Web form
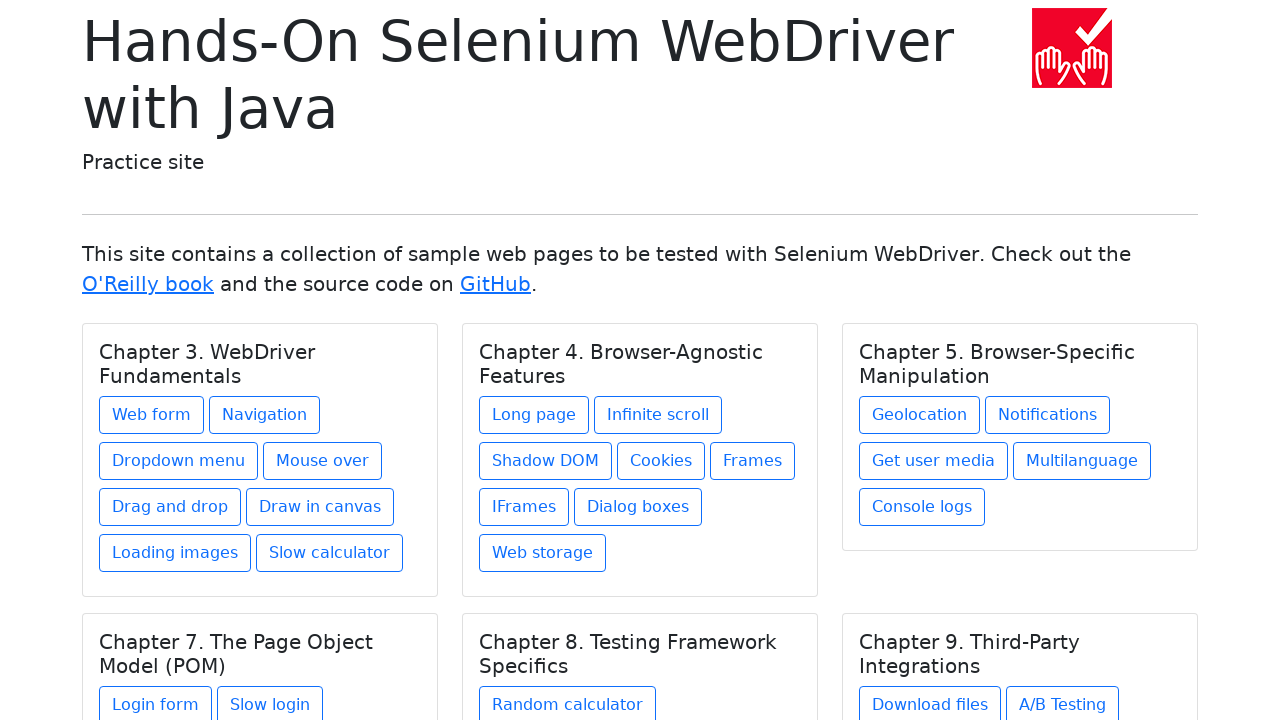

Corrected title if needed: Web form
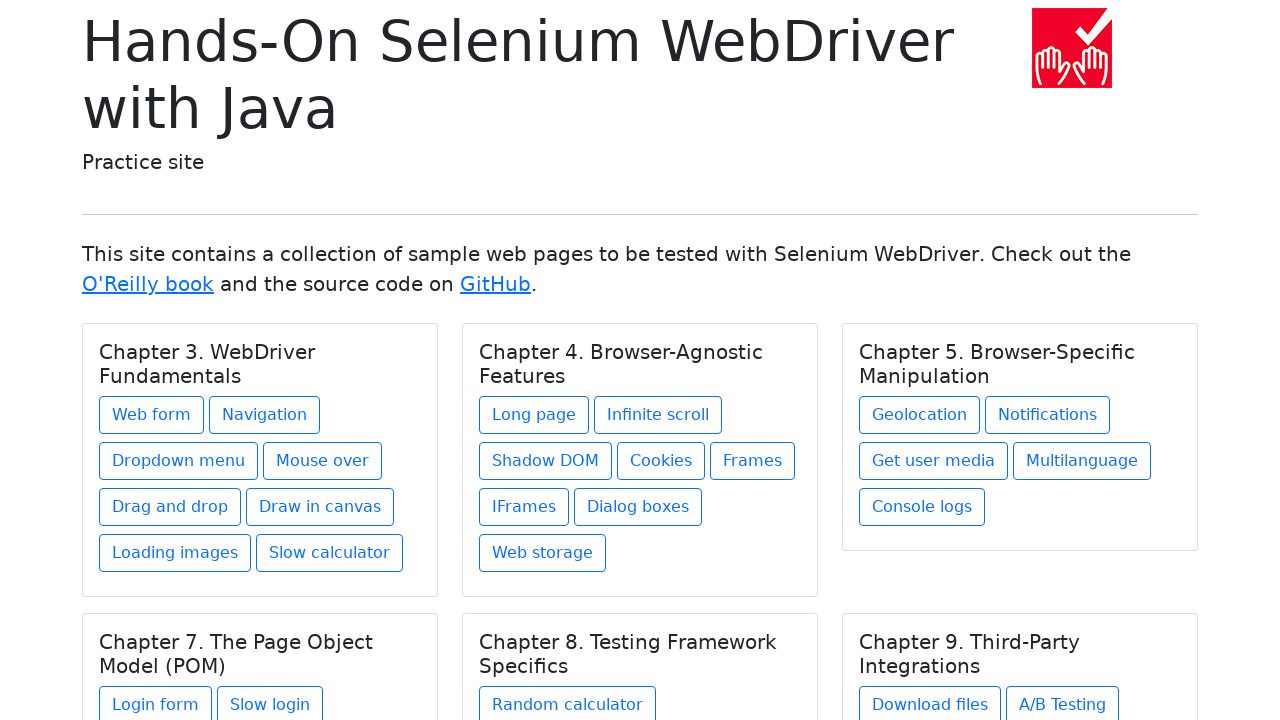

Clicked link: Web form at (152, 415) on xpath=//div[@class='card-body']/a >> nth=0
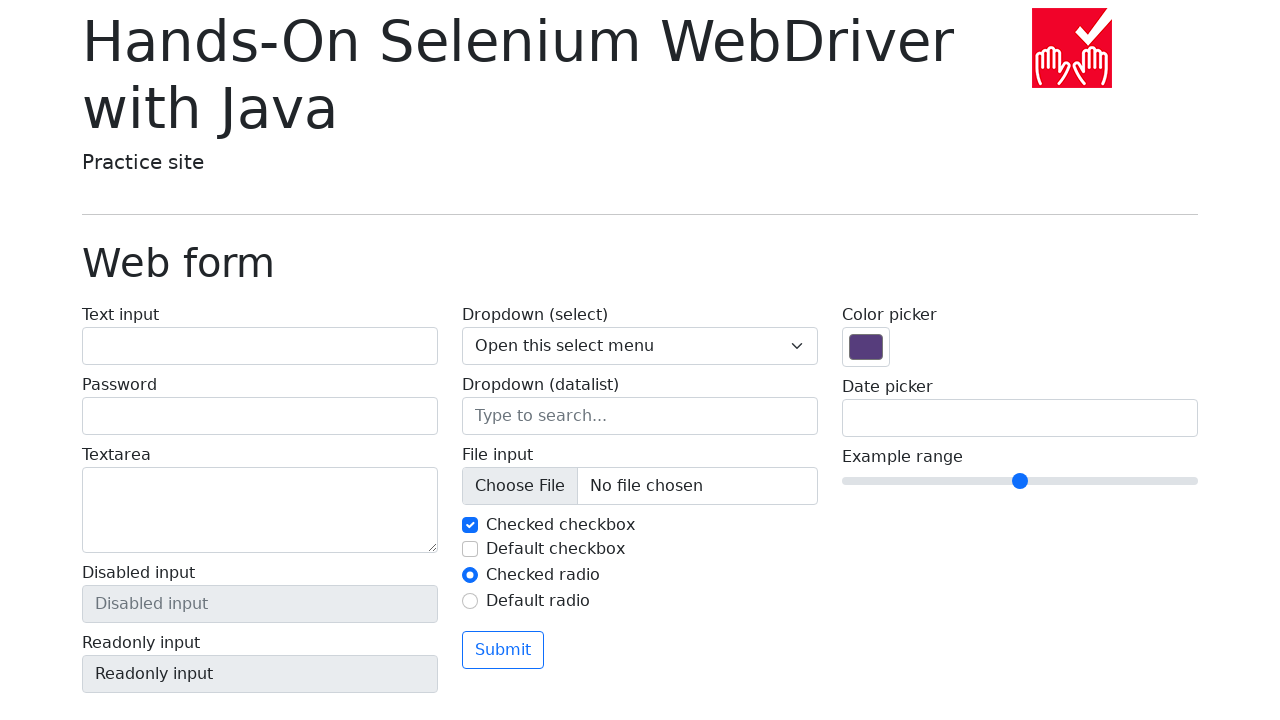

Verified URL is correct: https://bonigarcia.dev/selenium-webdriver-java/web-form.html
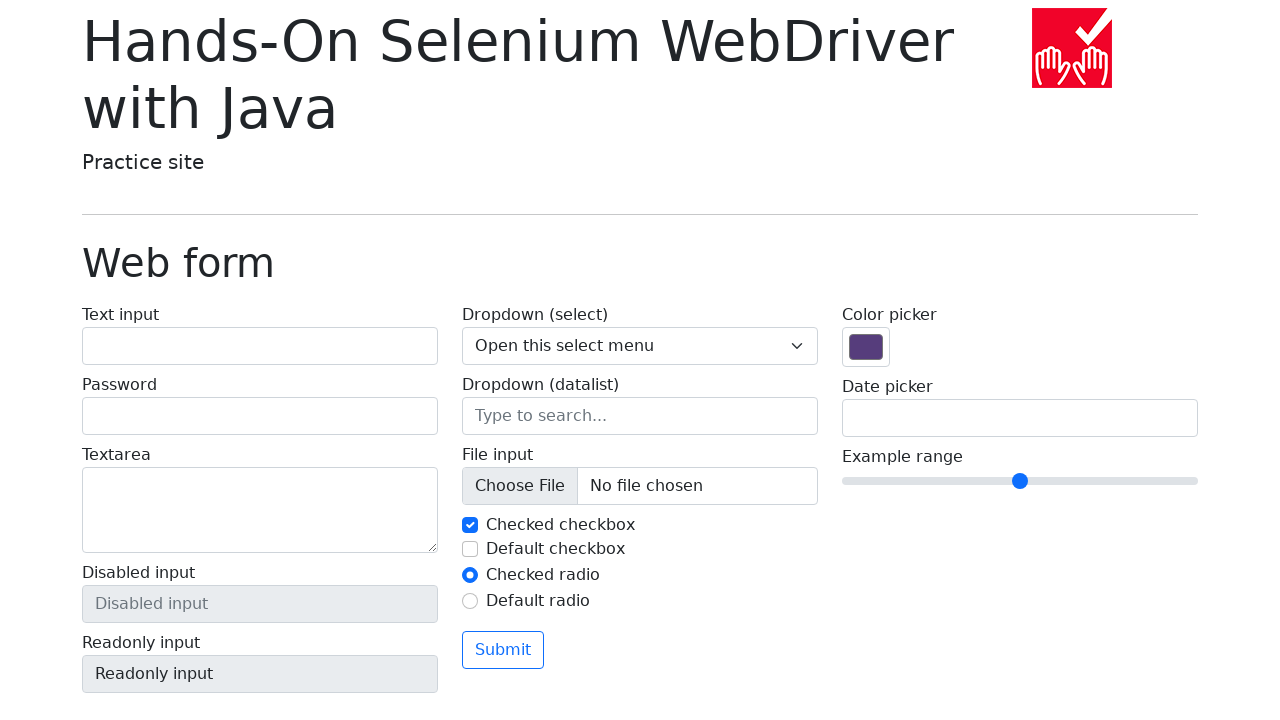

Waited for and found page heading
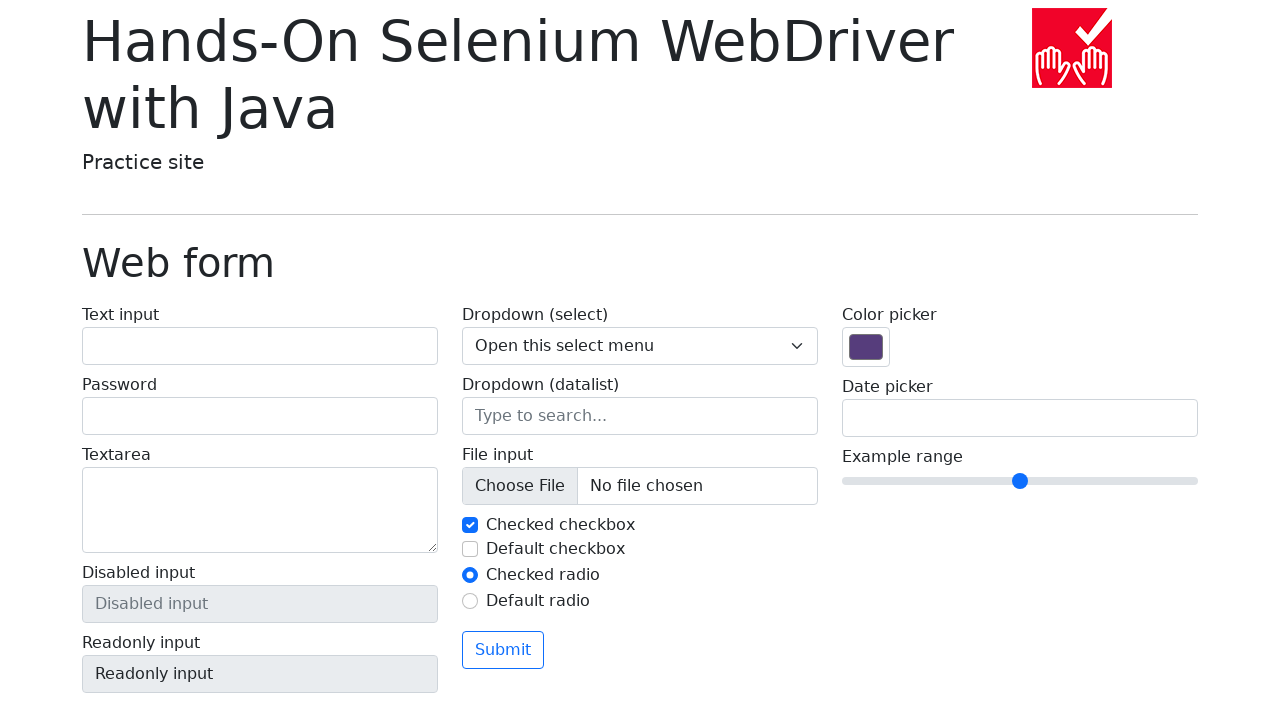

Retrieved page heading: Web form
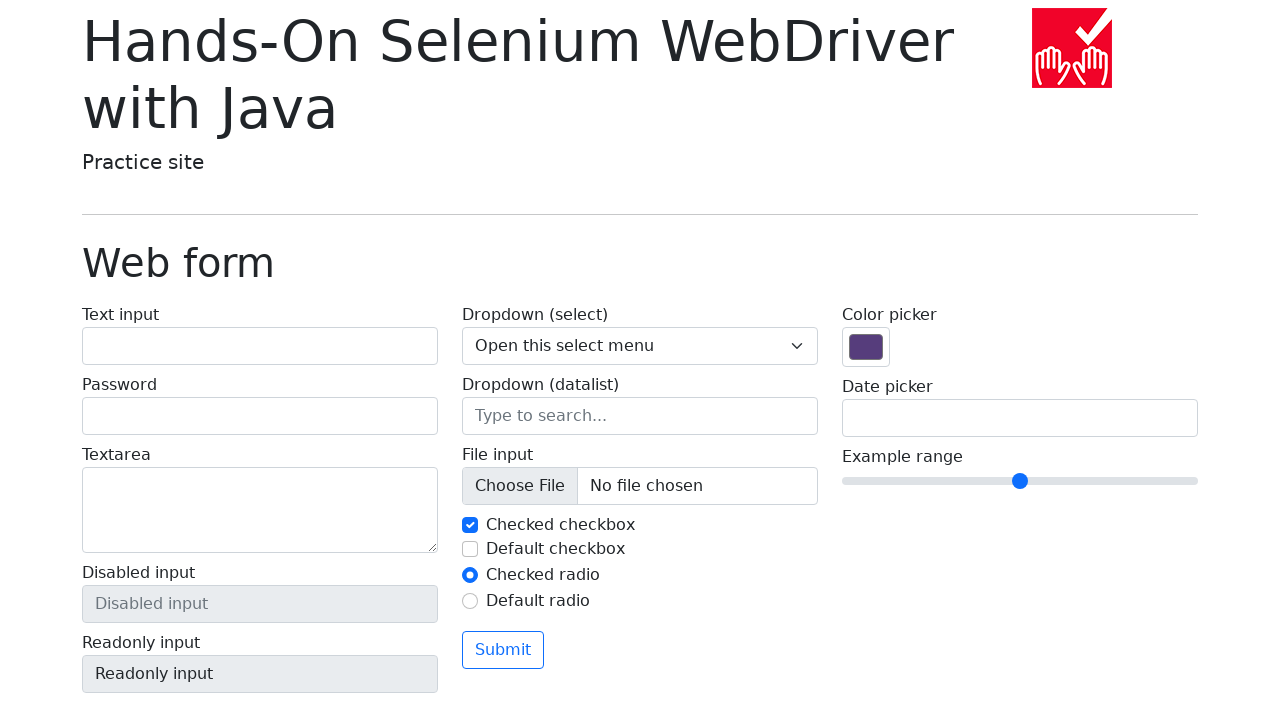

Verified page heading matches expected title: Web form
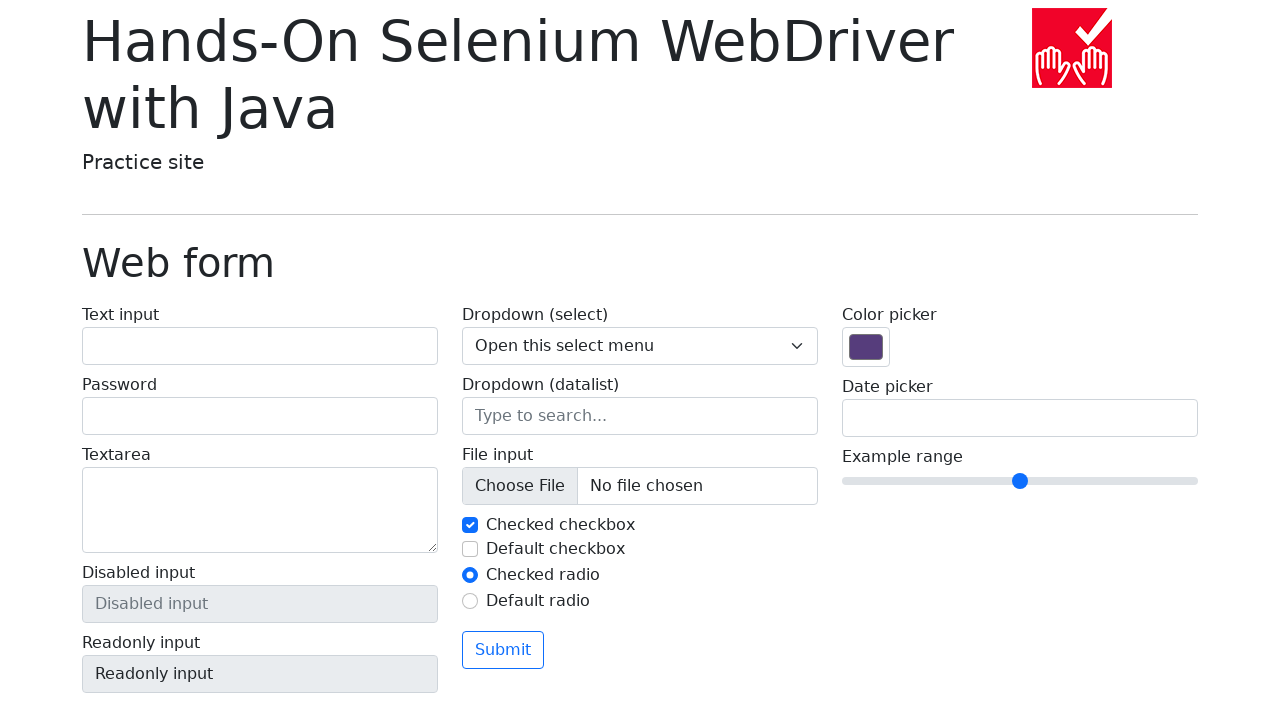

Navigated back from Web form
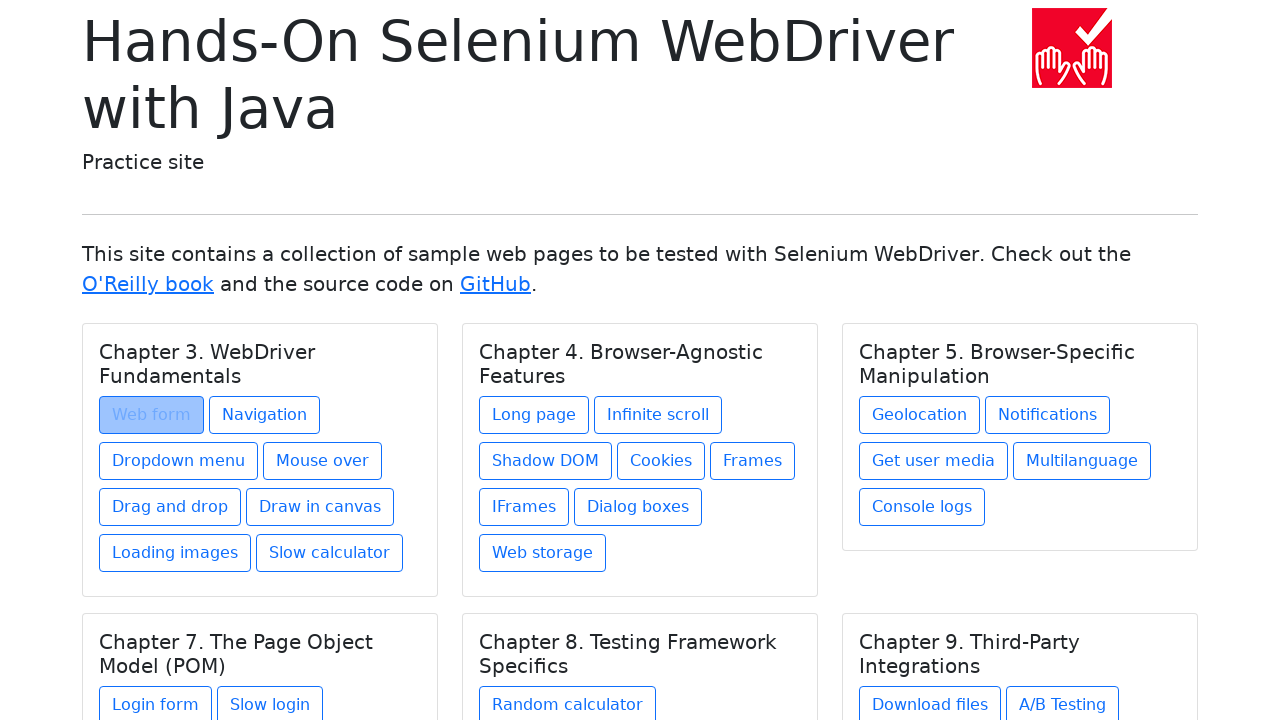

Retrieved href attribute: navigation1.html
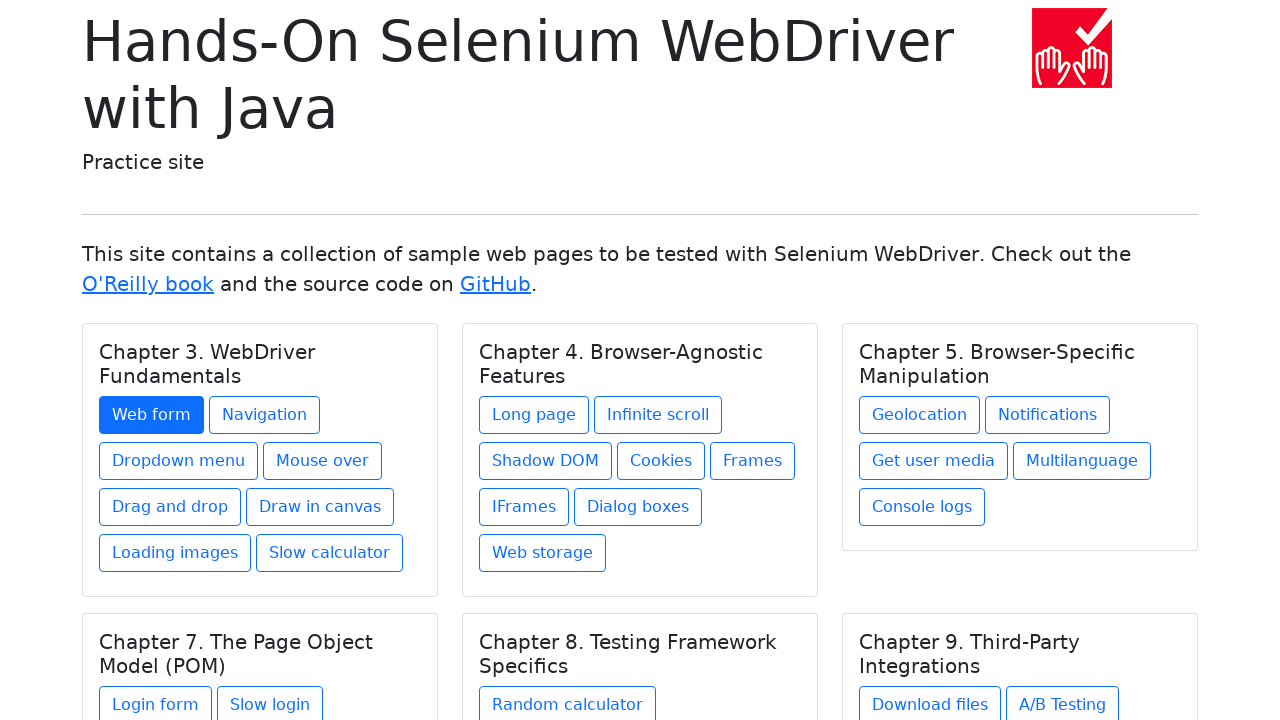

Retrieved link text content: Navigation
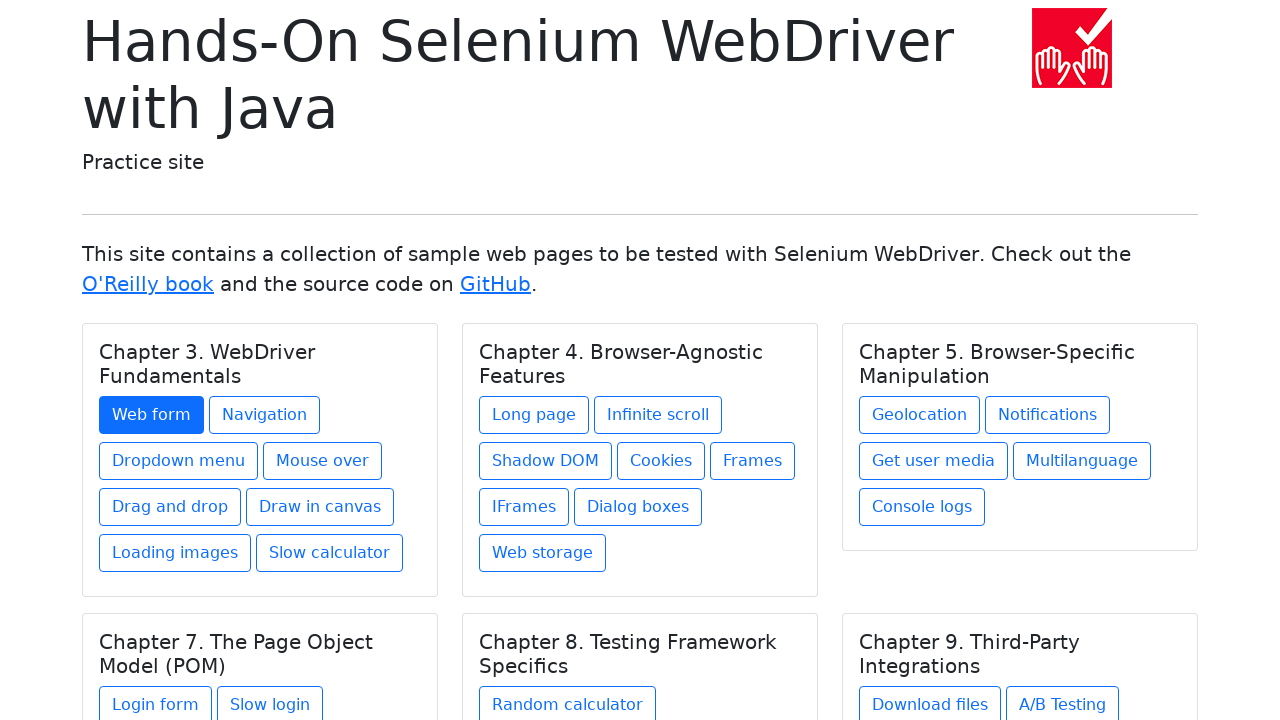

Corrected title if needed: Navigation example
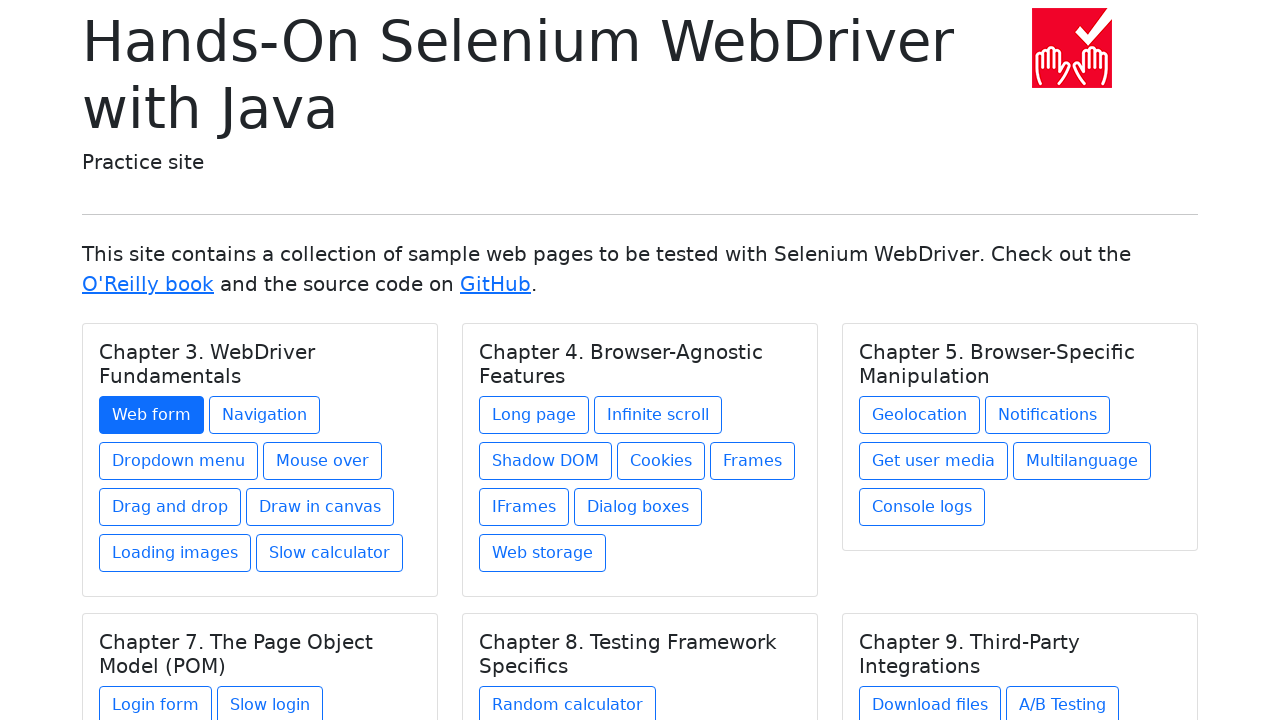

Clicked link: Navigation example at (264, 415) on xpath=//div[@class='card-body']/a >> nth=1
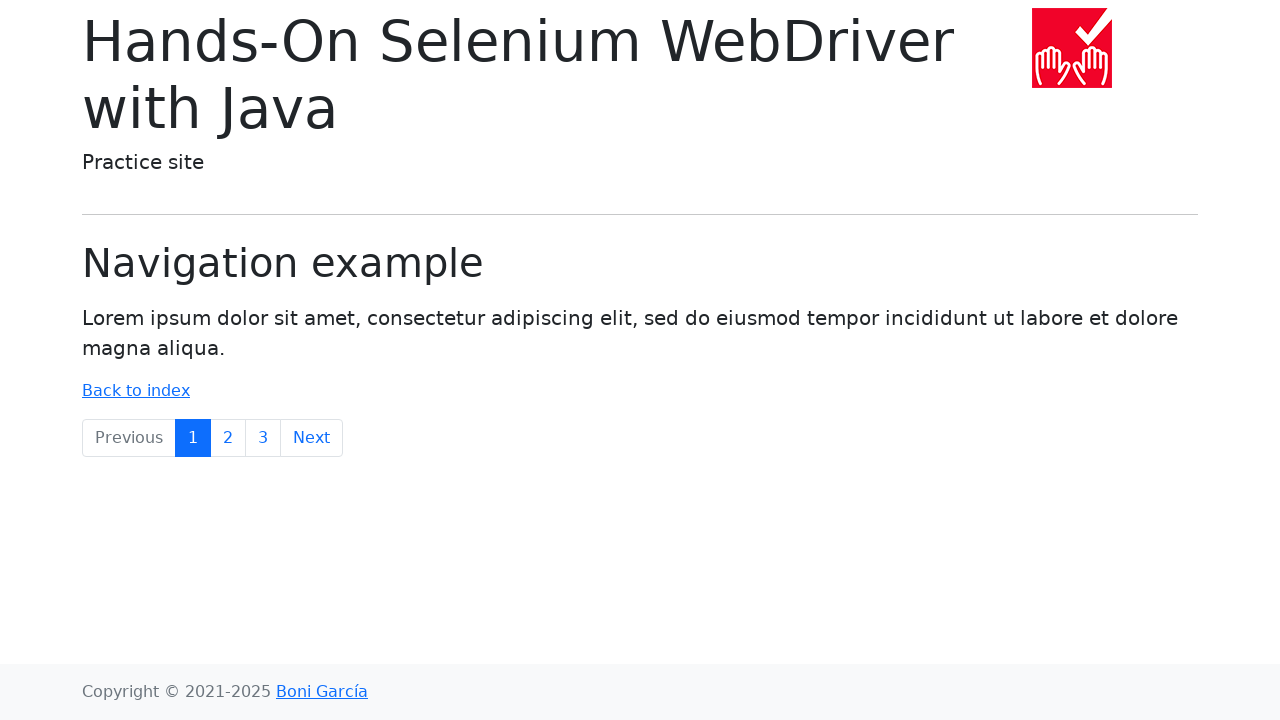

Verified URL is correct: https://bonigarcia.dev/selenium-webdriver-java/navigation1.html
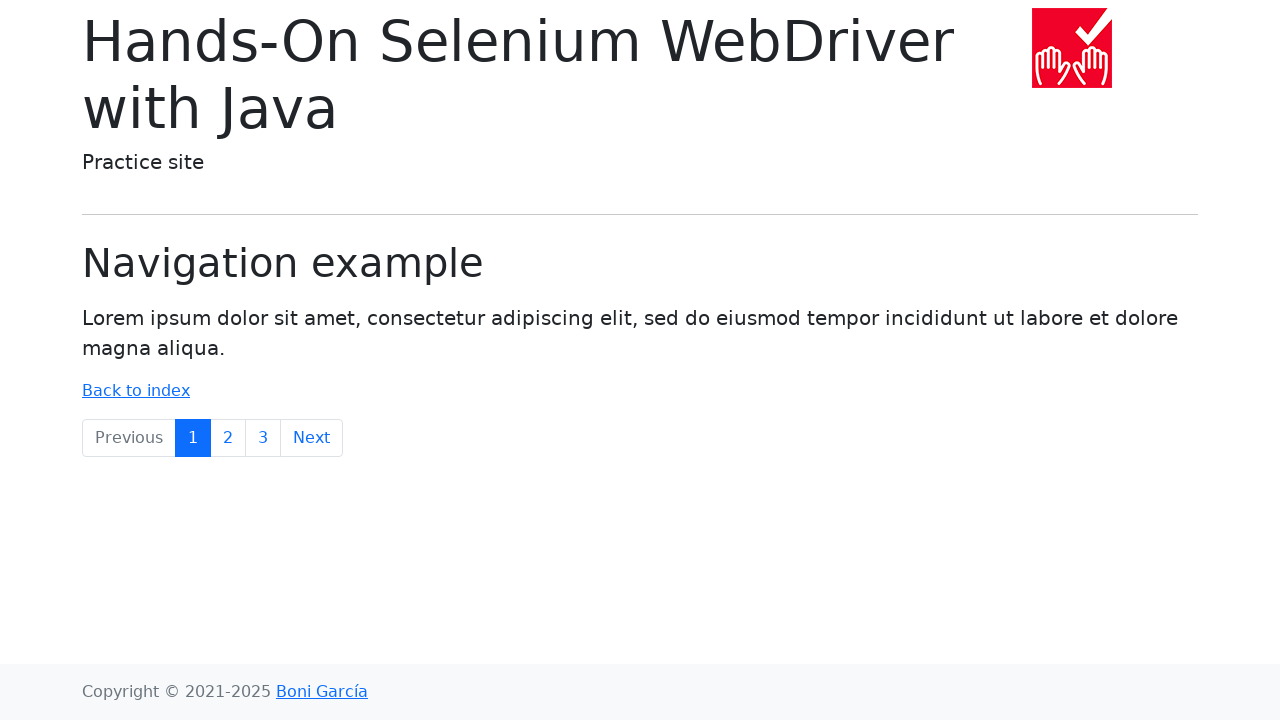

Waited for and found page heading
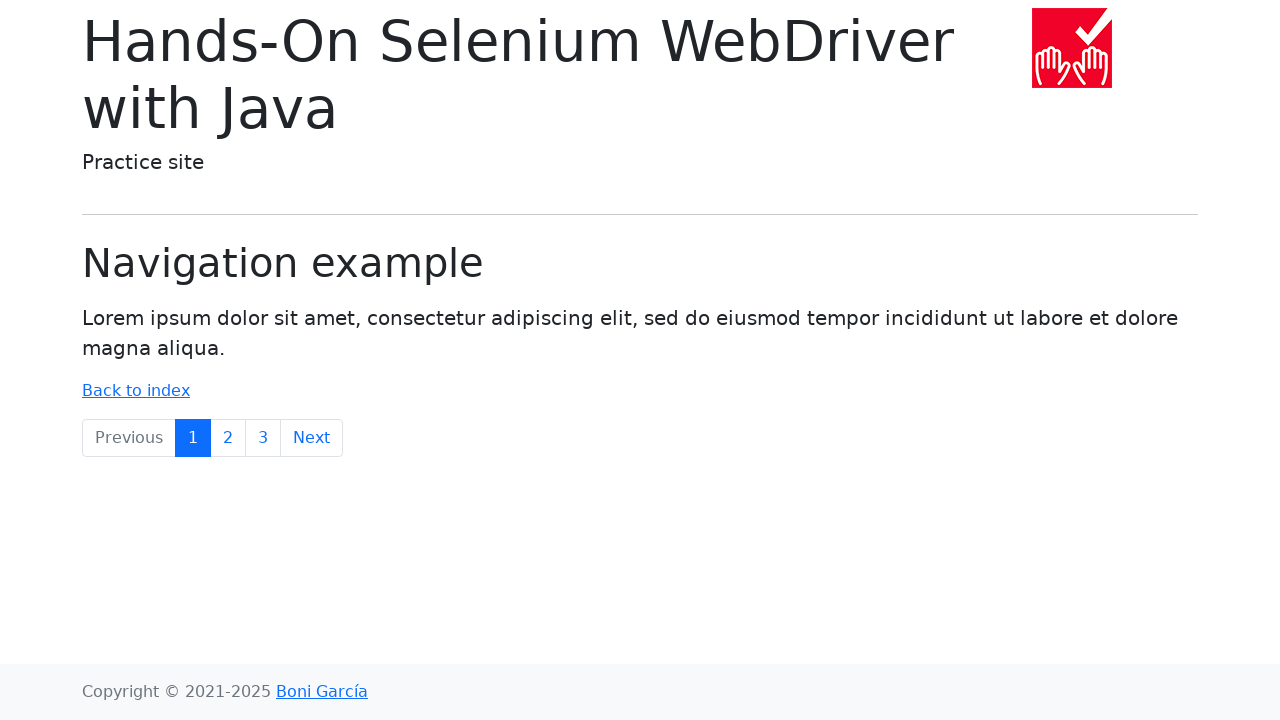

Retrieved page heading: Navigation example
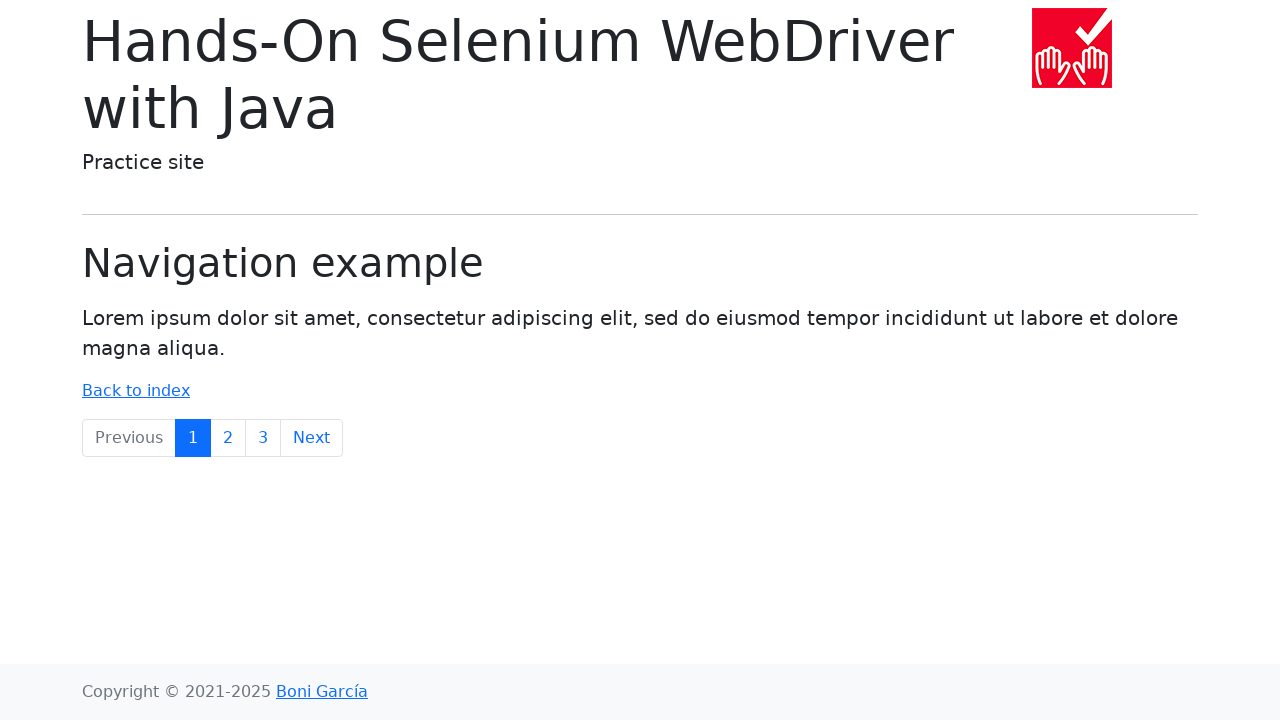

Verified page heading matches expected title: Navigation example
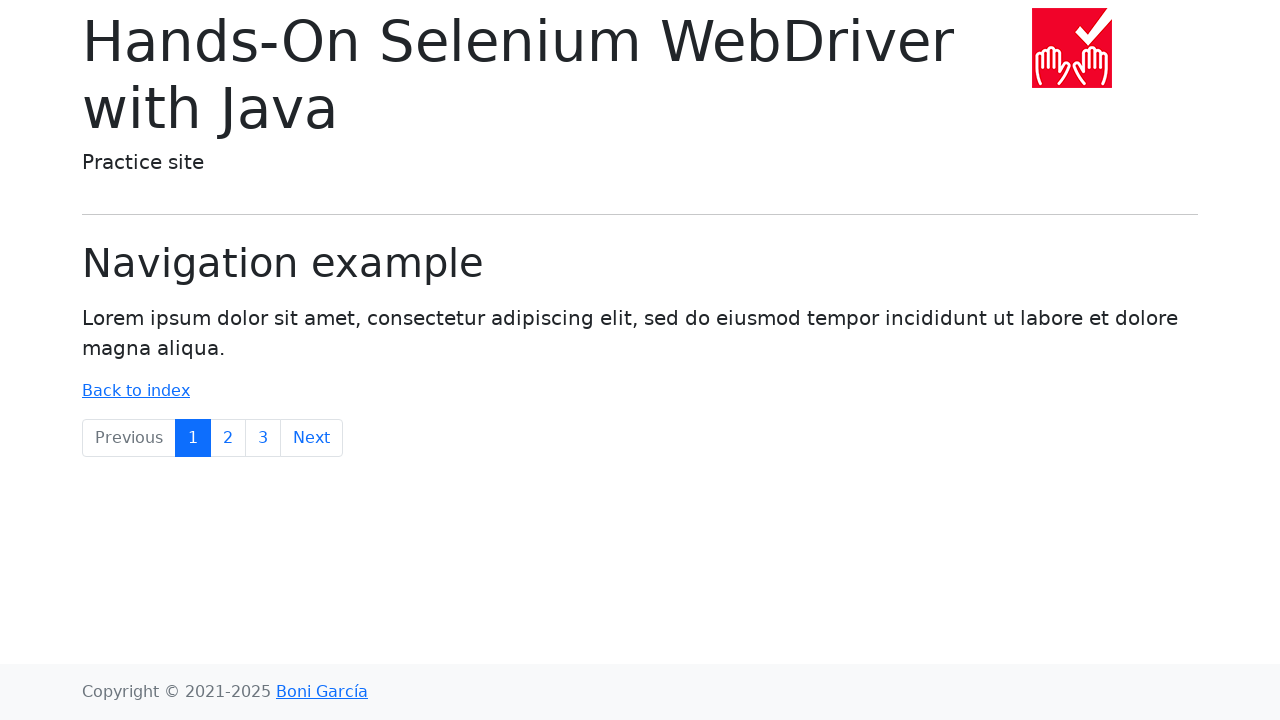

Navigated back from Navigation example
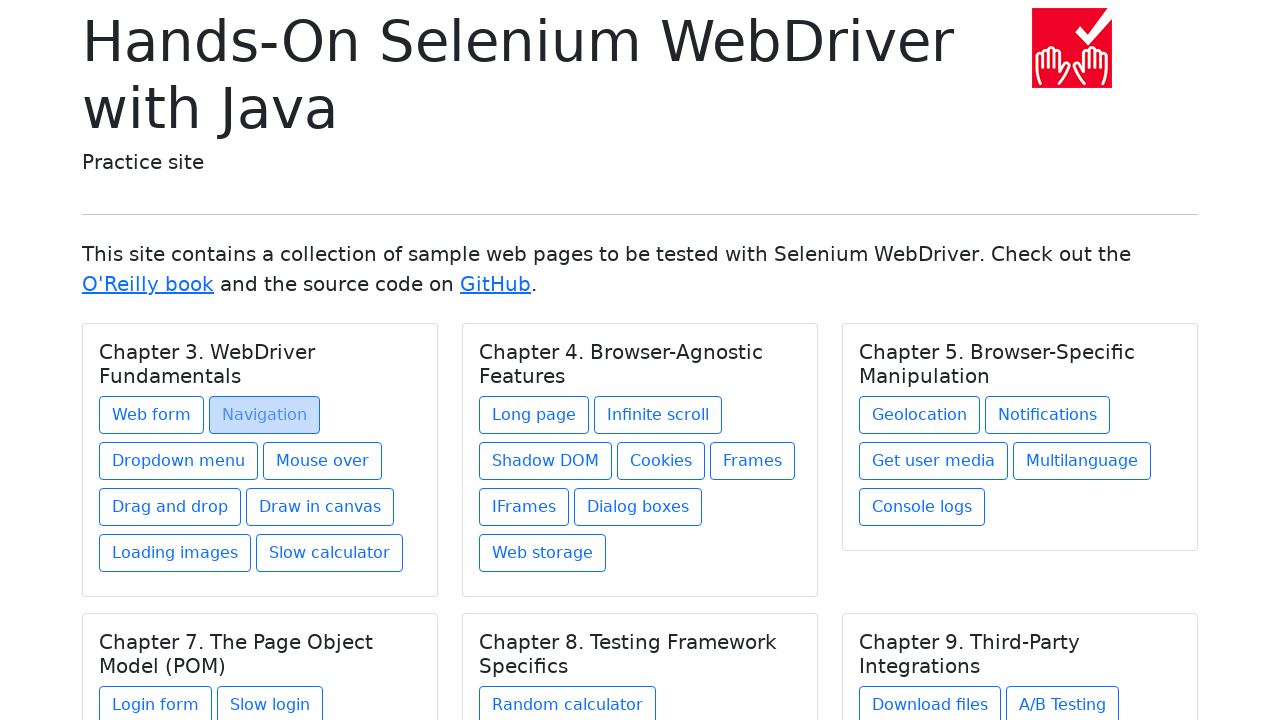

Retrieved href attribute: dropdown-menu.html
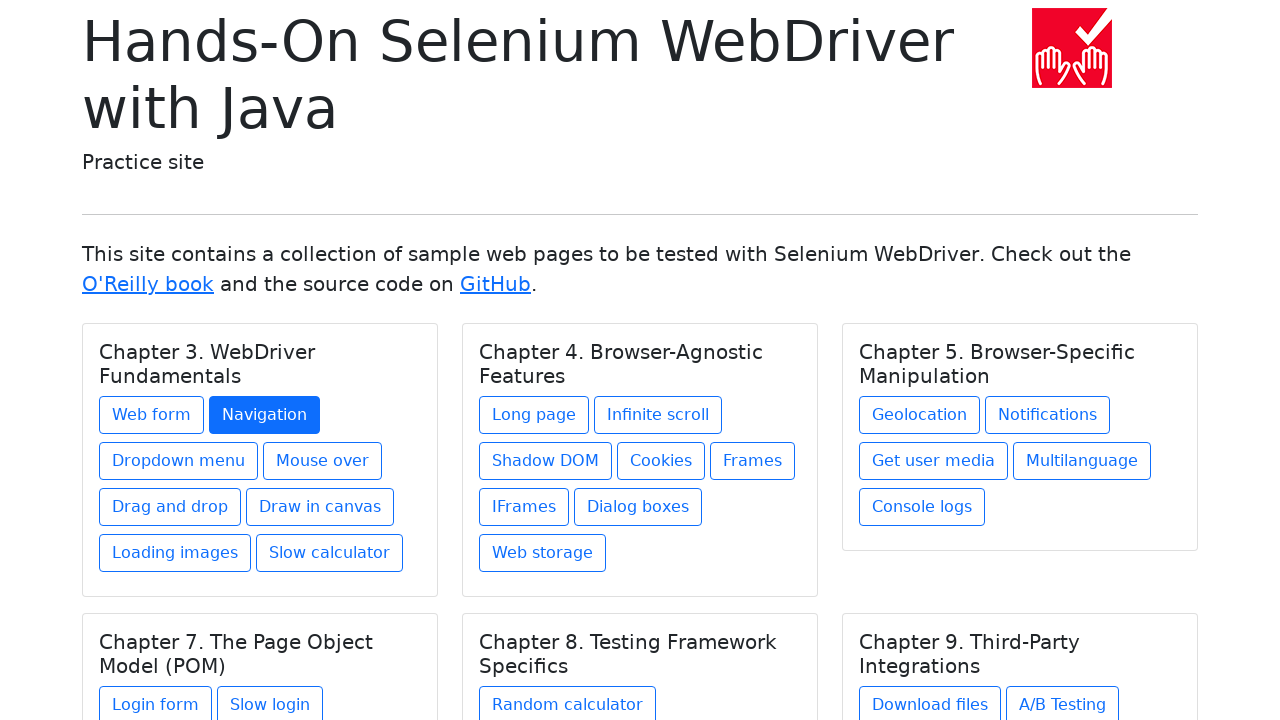

Retrieved link text content: Dropdown menu
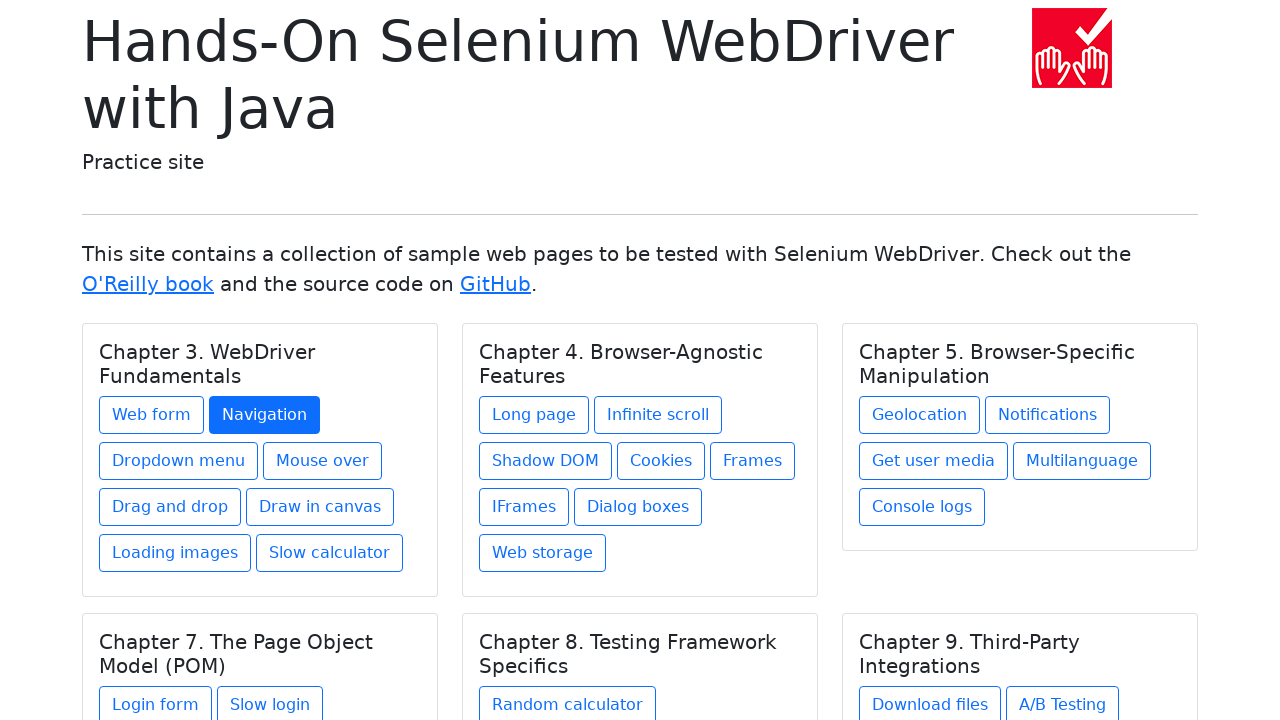

Corrected title if needed: Dropdown menu
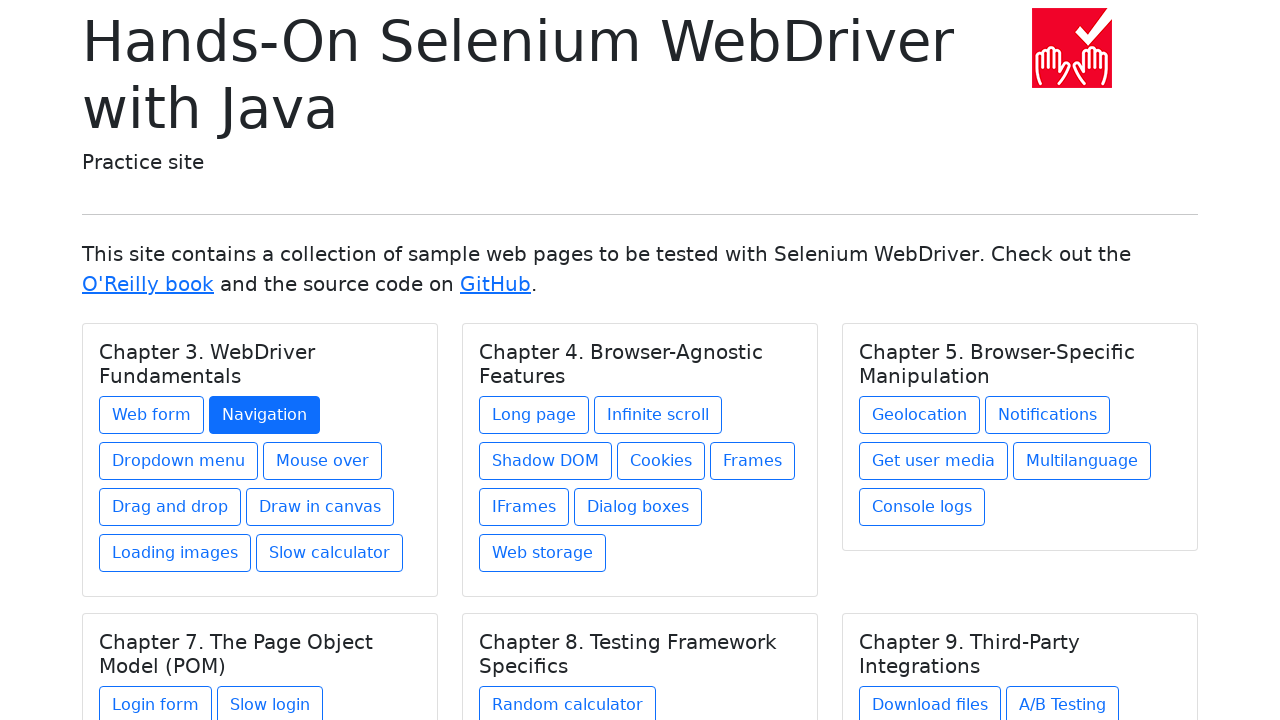

Clicked link: Dropdown menu at (178, 461) on xpath=//div[@class='card-body']/a >> nth=2
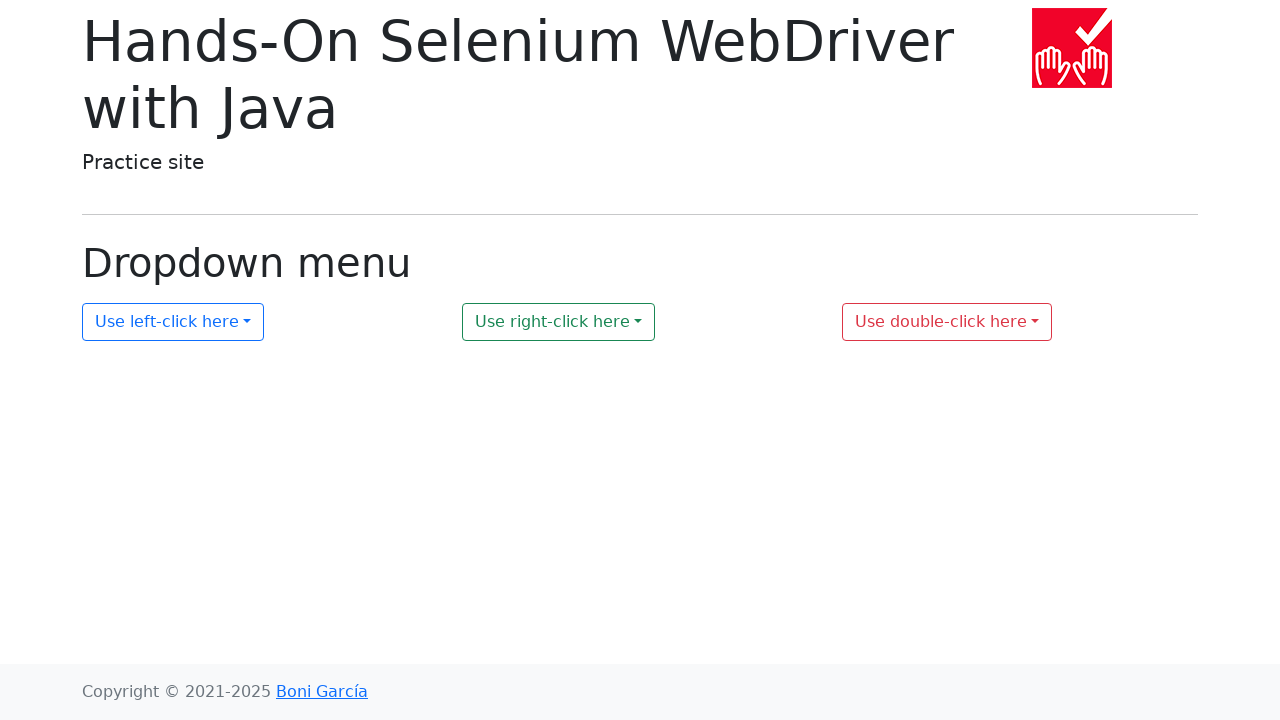

Verified URL is correct: https://bonigarcia.dev/selenium-webdriver-java/dropdown-menu.html
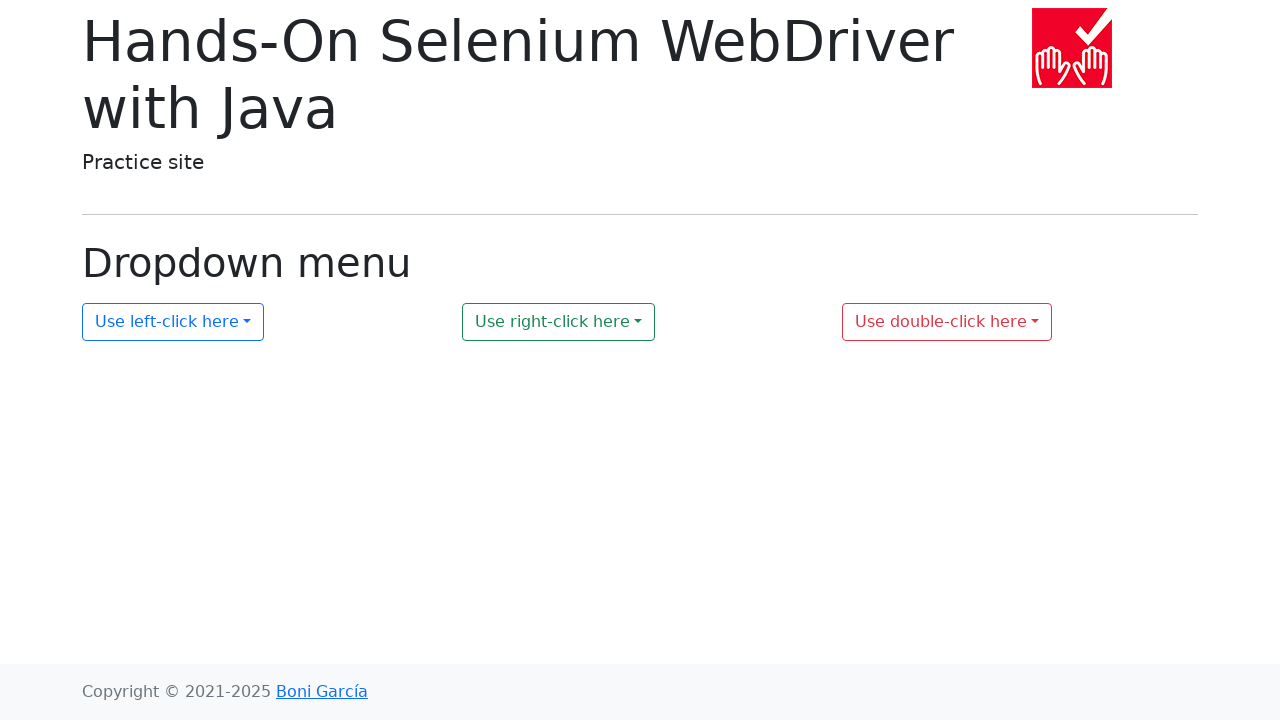

Waited for and found page heading
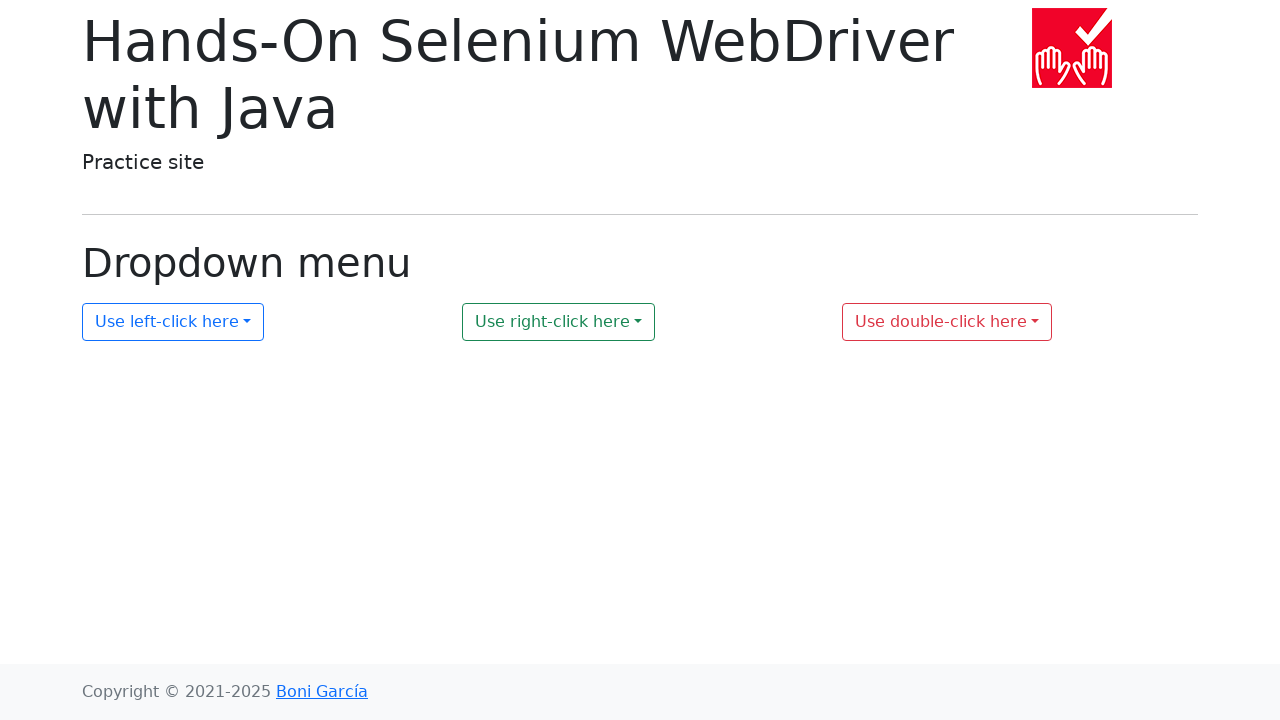

Retrieved page heading: Dropdown menu
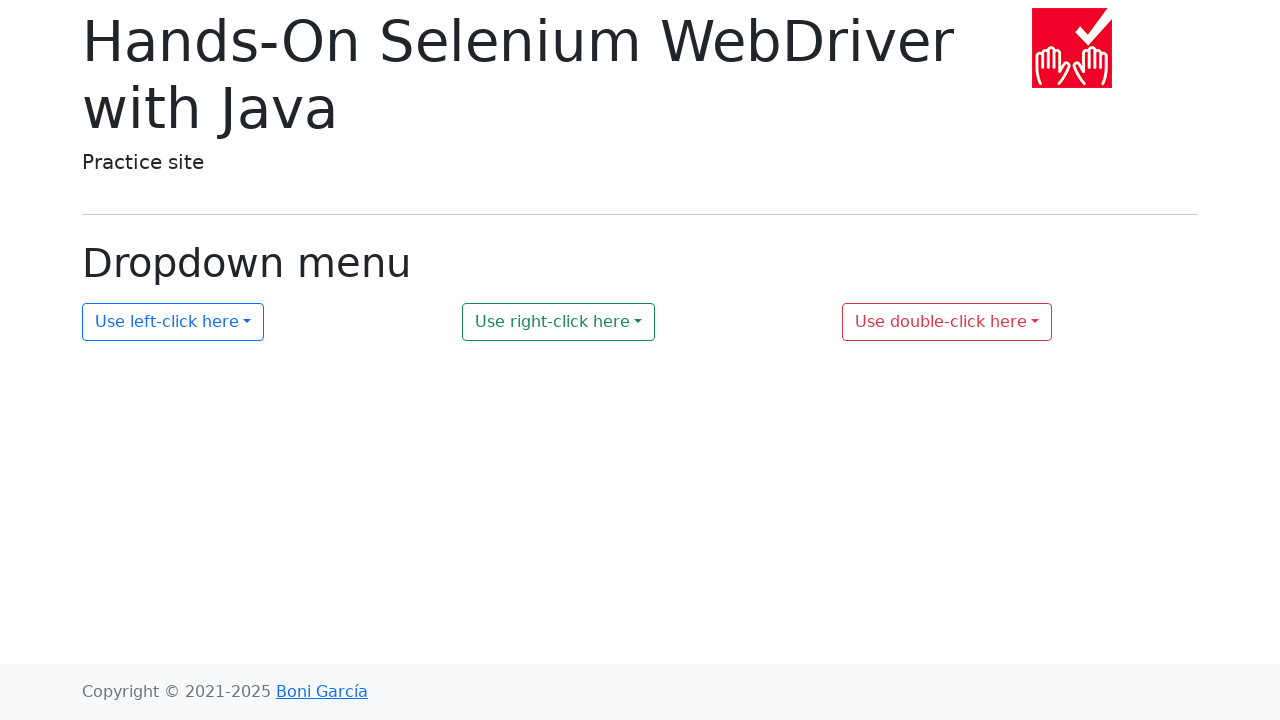

Verified page heading matches expected title: Dropdown menu
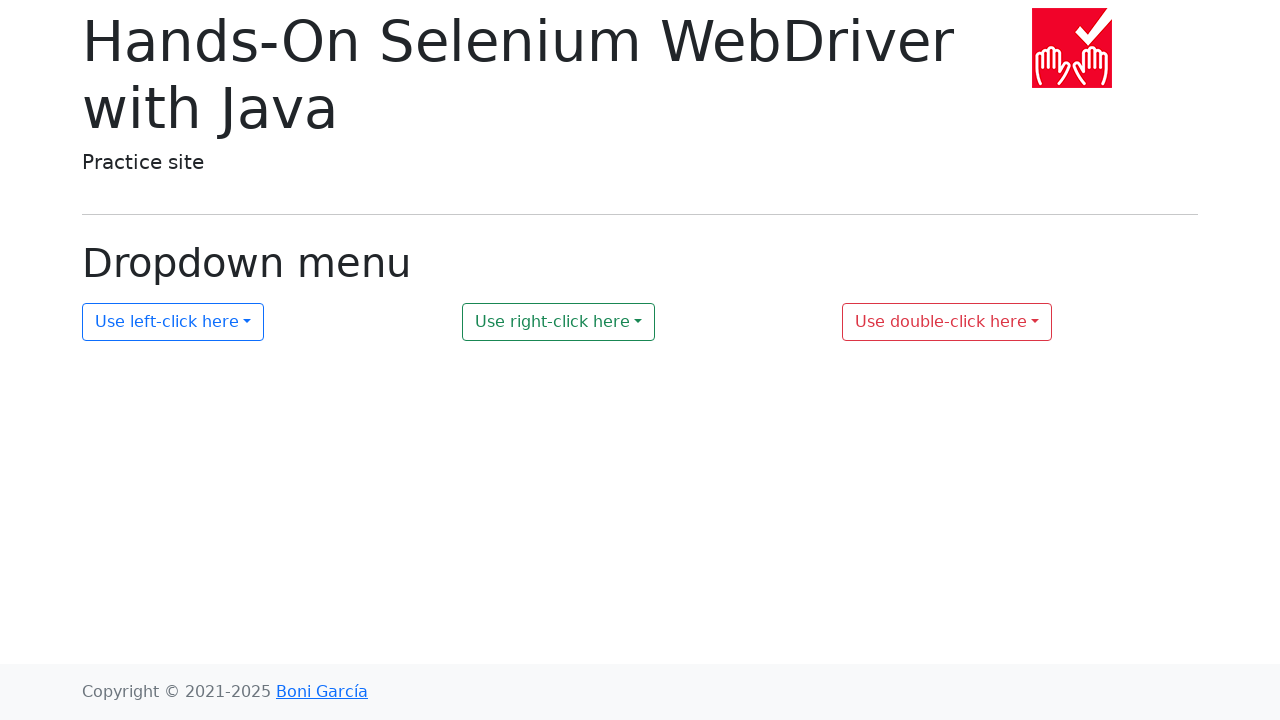

Navigated back from Dropdown menu
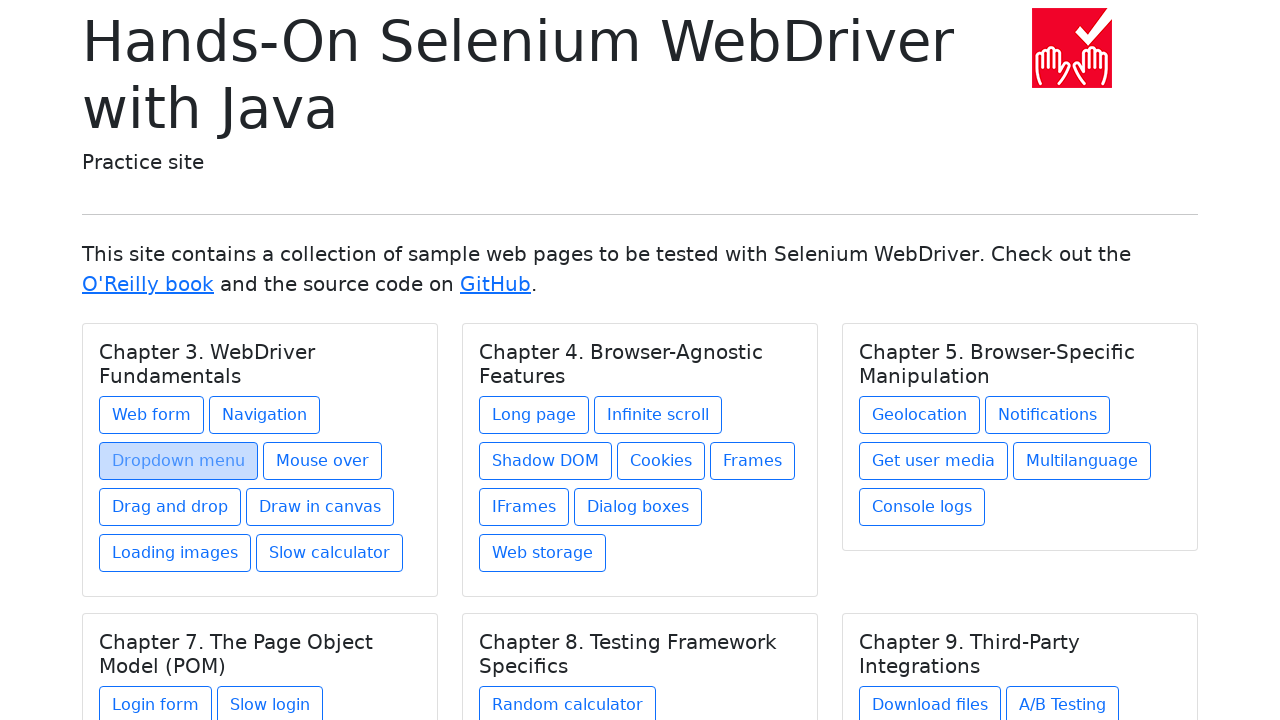

Retrieved href attribute: mouse-over.html
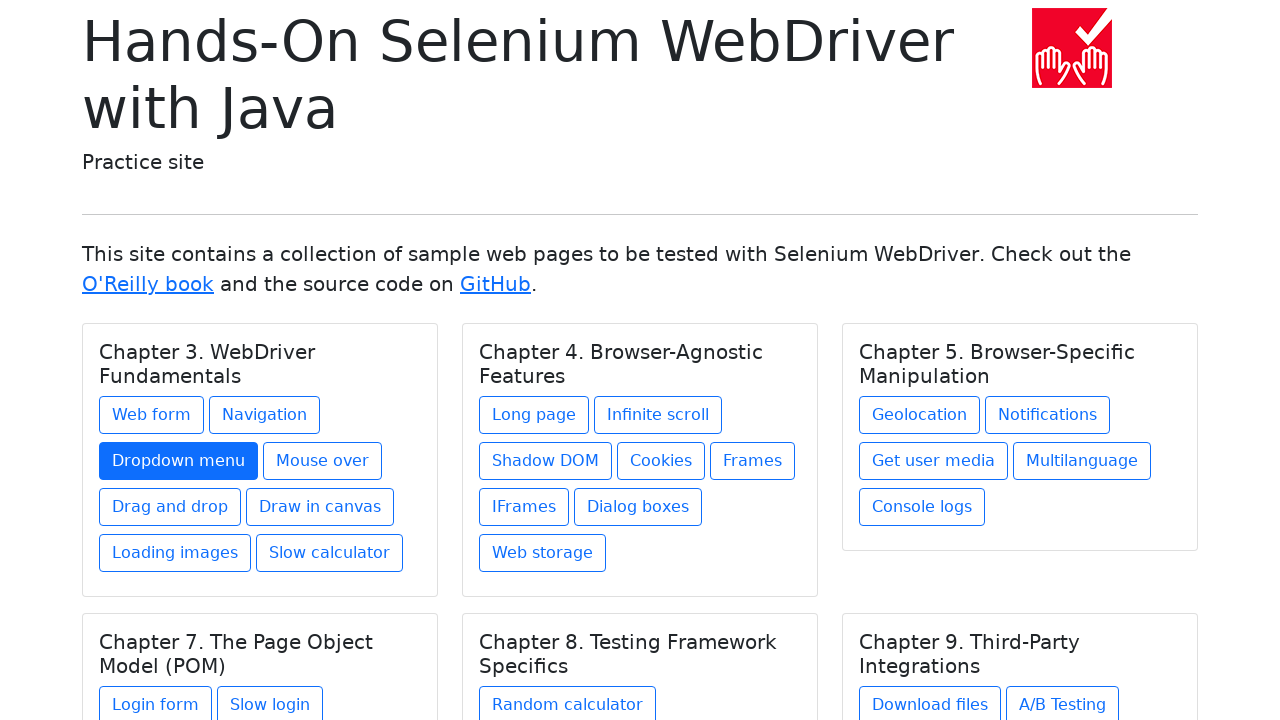

Retrieved link text content: Mouse over
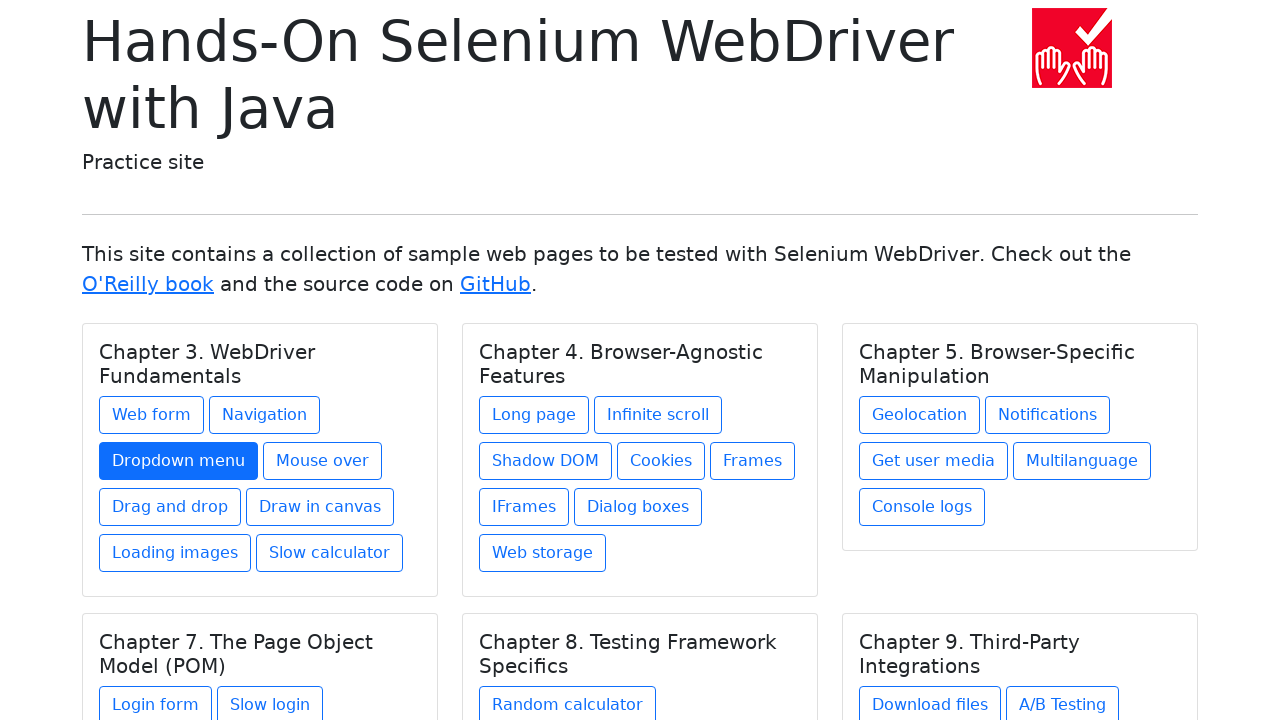

Corrected title if needed: Mouse over
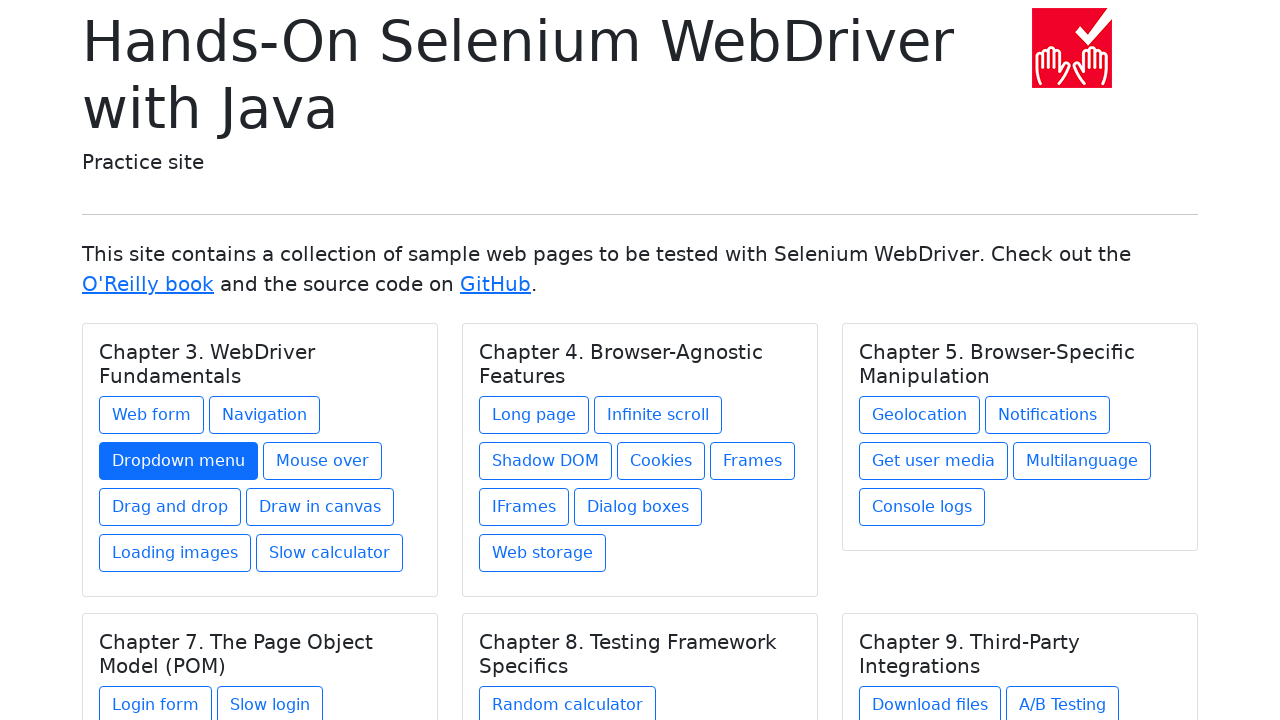

Clicked link: Mouse over at (322, 461) on xpath=//div[@class='card-body']/a >> nth=3
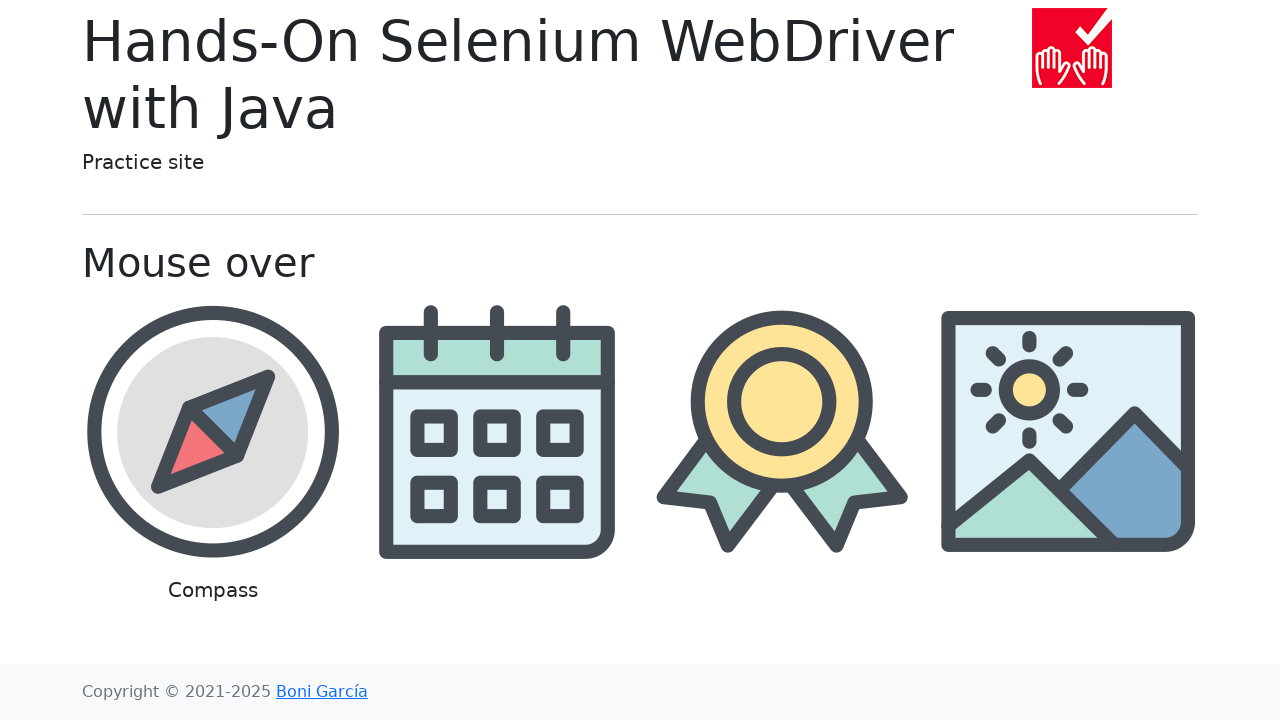

Verified URL is correct: https://bonigarcia.dev/selenium-webdriver-java/mouse-over.html
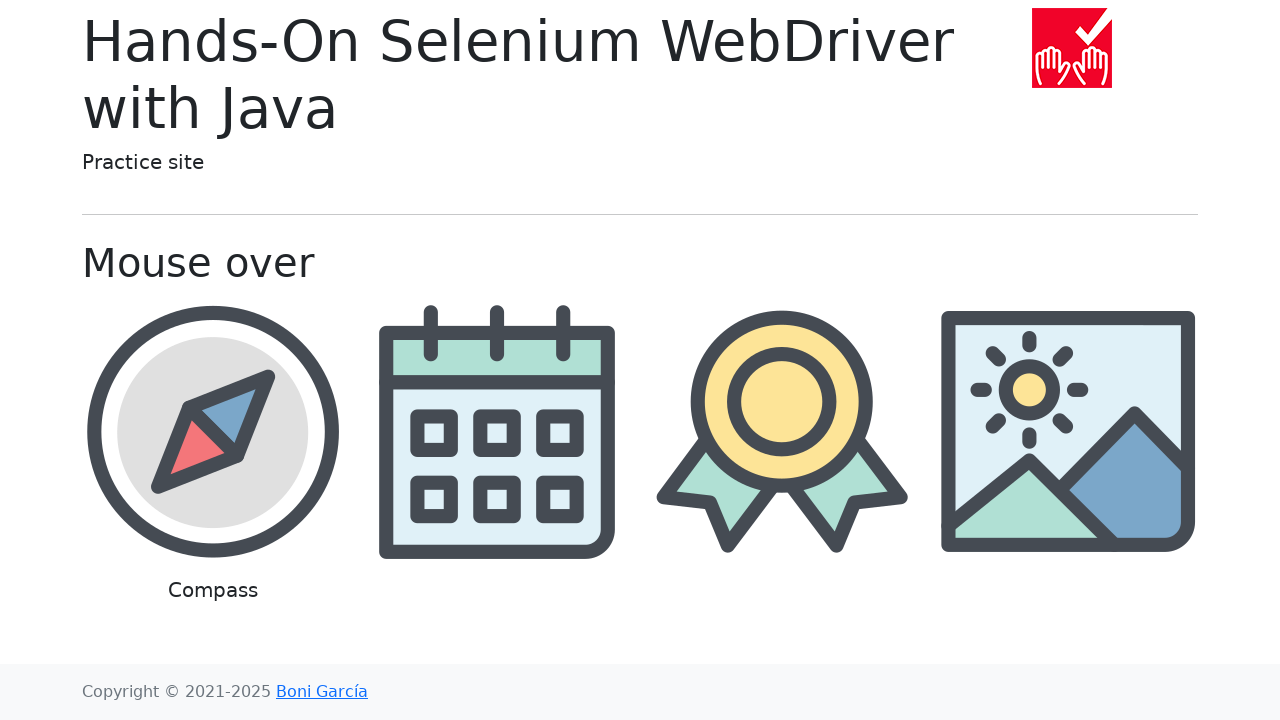

Waited for and found page heading
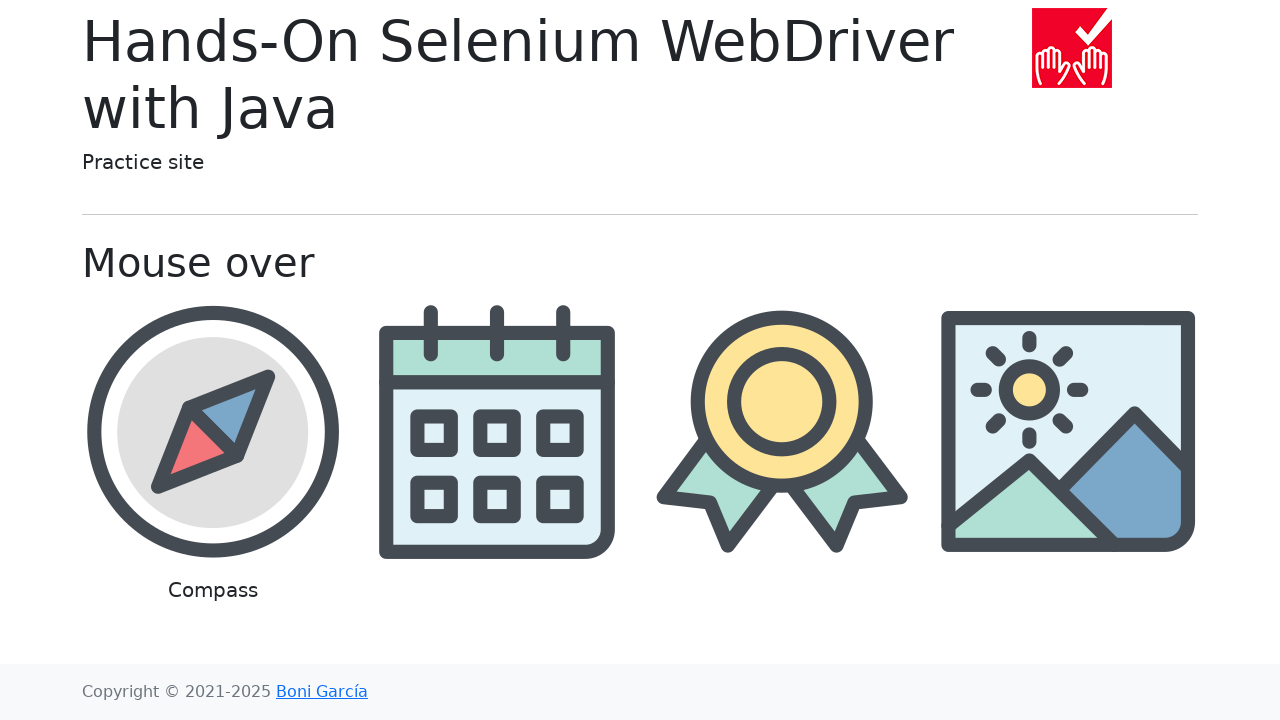

Retrieved page heading: Mouse over
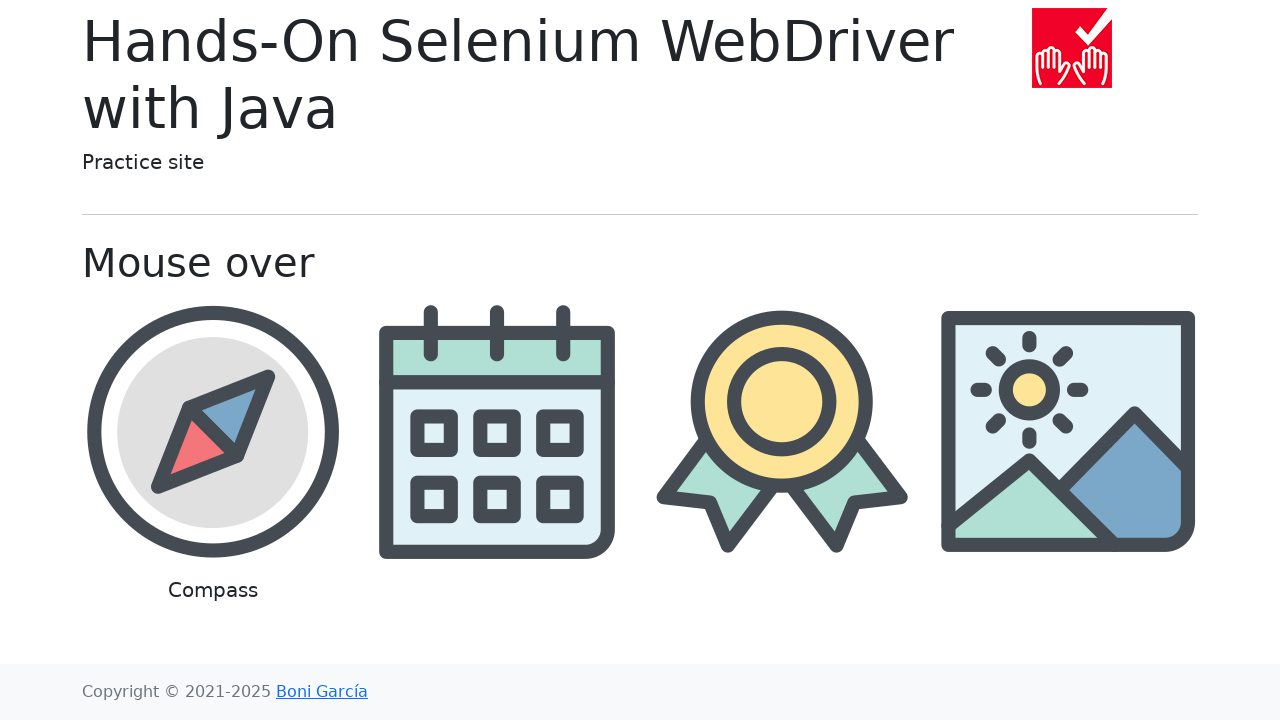

Verified page heading matches expected title: Mouse over
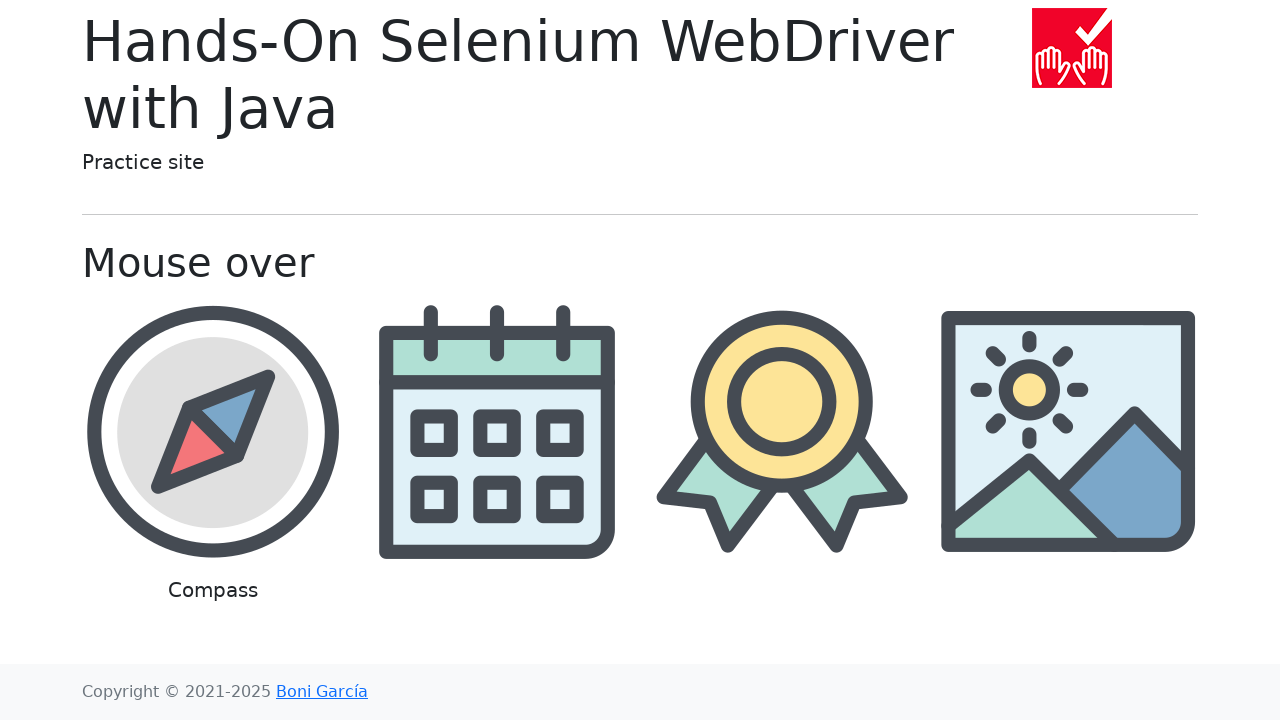

Navigated back from Mouse over
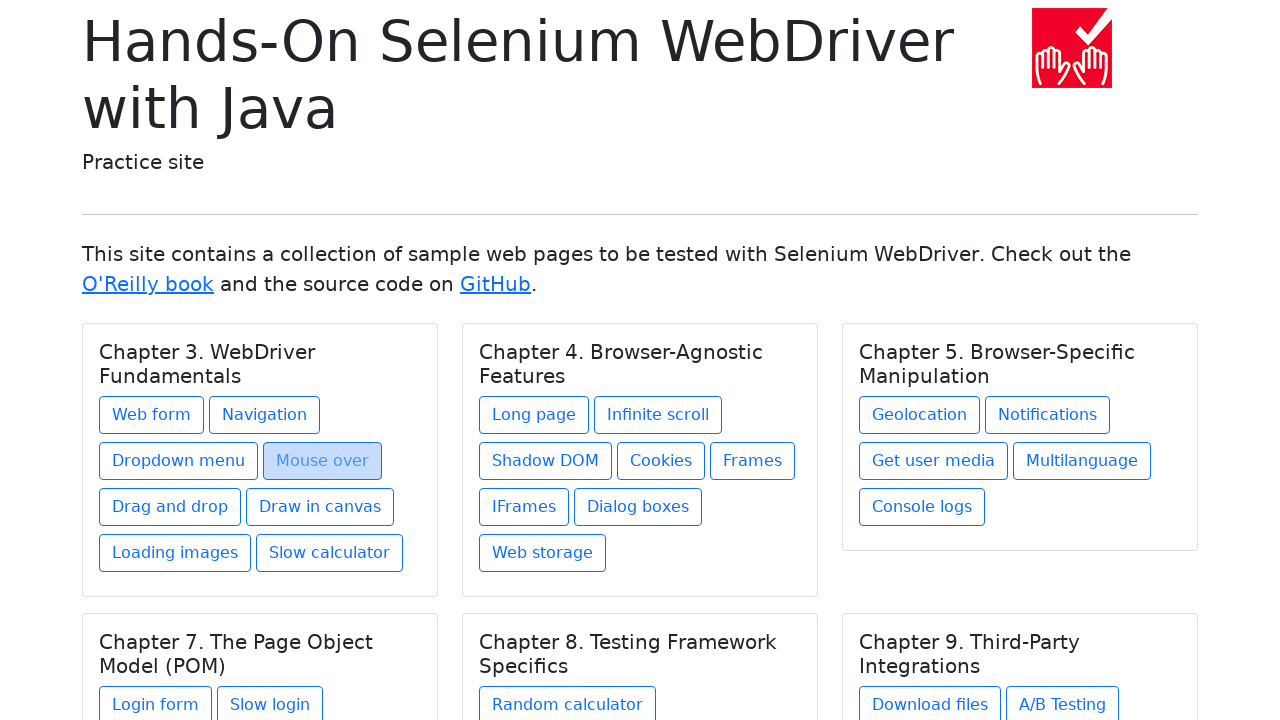

Retrieved href attribute: drag-and-drop.html
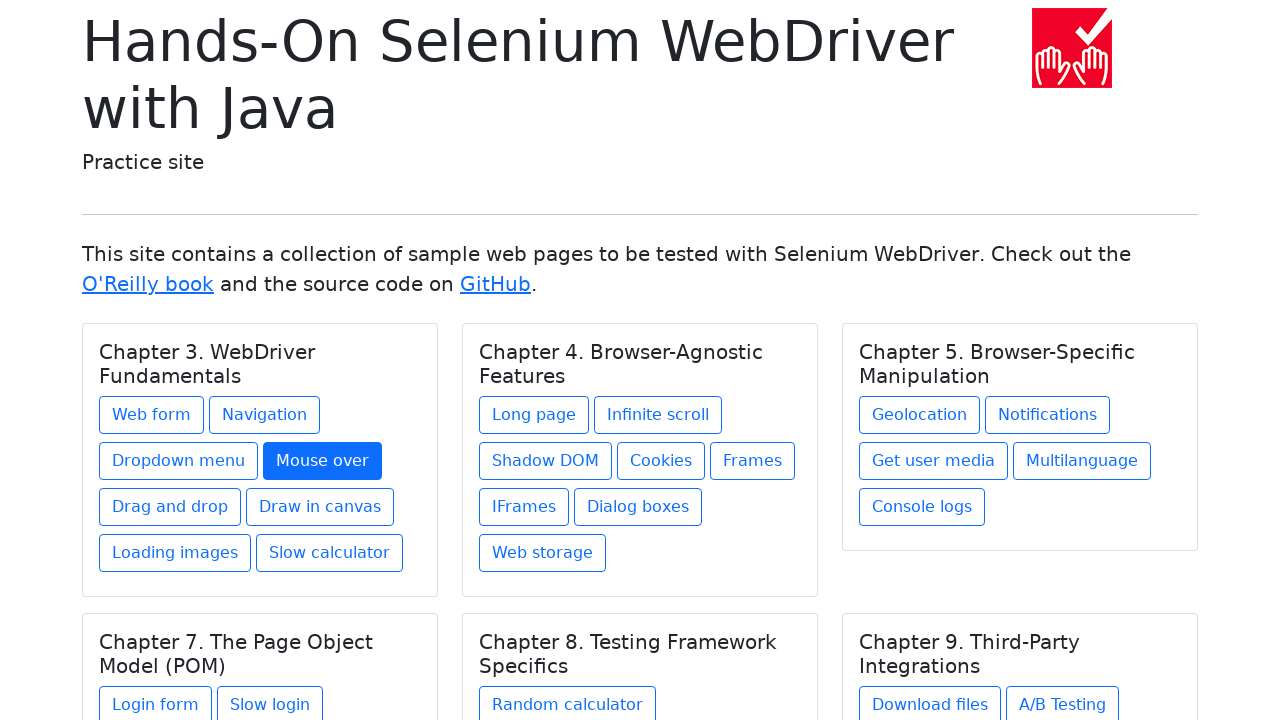

Retrieved link text content: Drag and drop
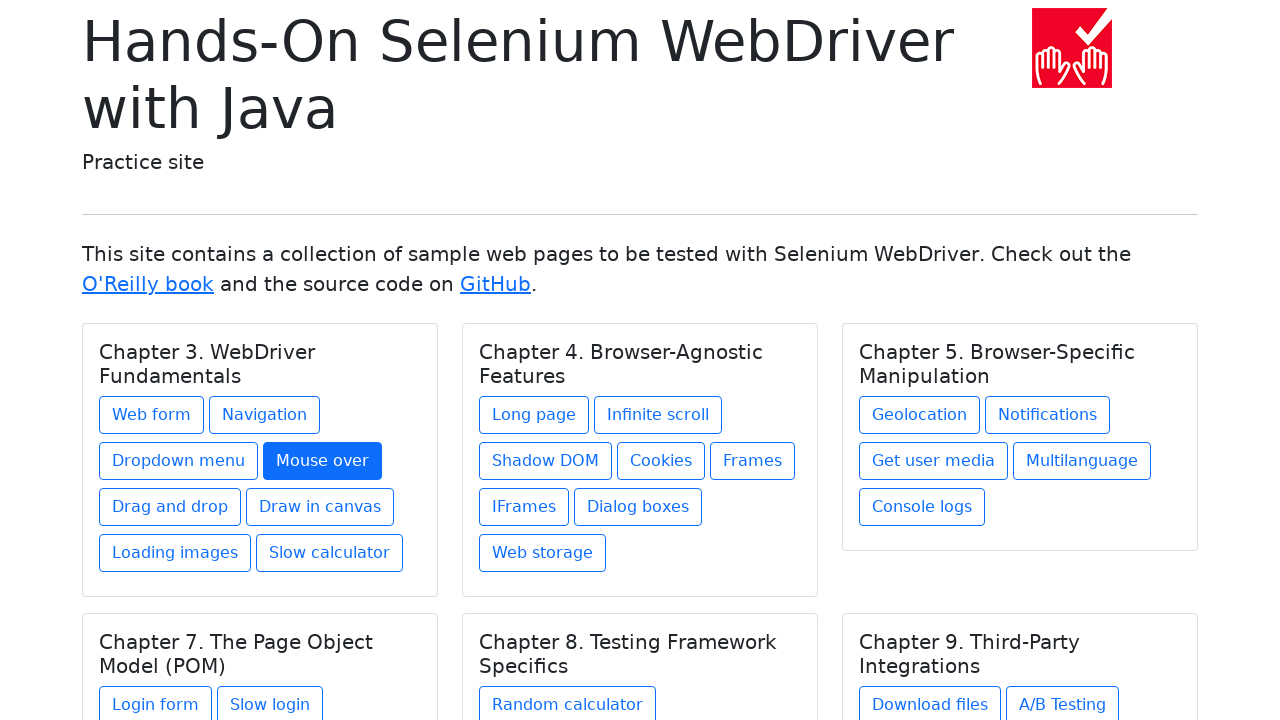

Corrected title if needed: Drag and drop
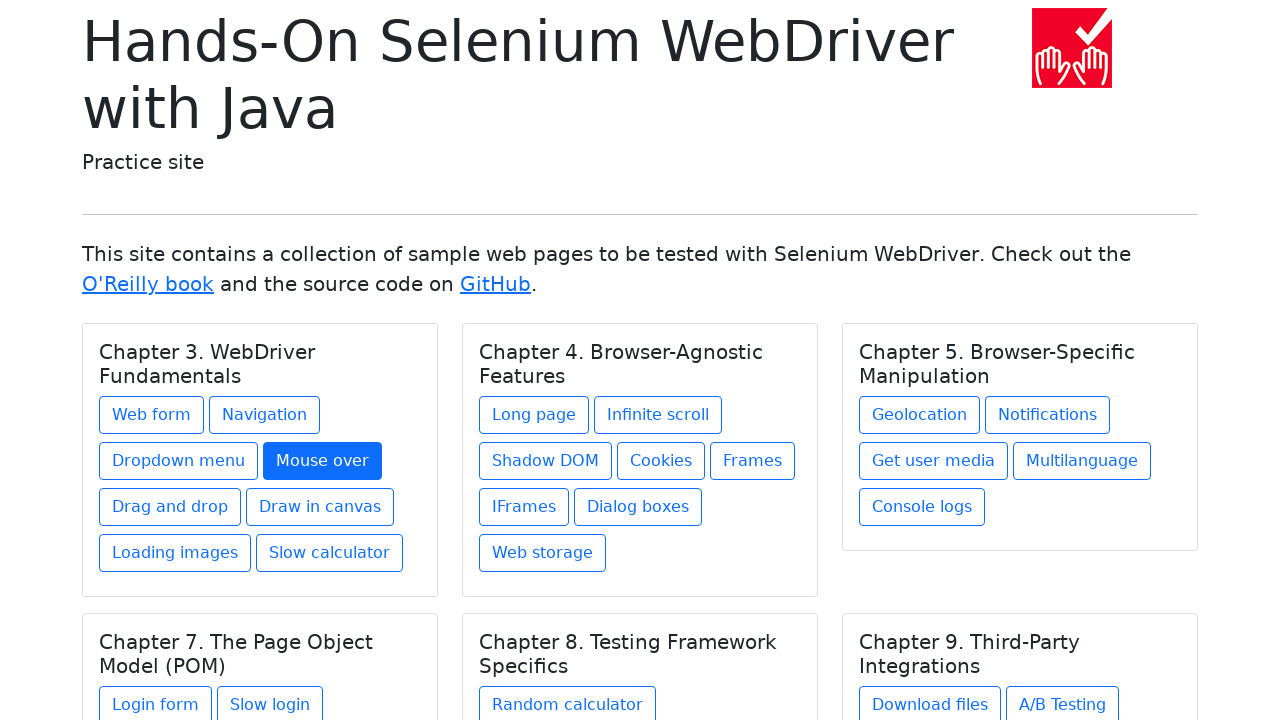

Clicked link: Drag and drop at (170, 507) on xpath=//div[@class='card-body']/a >> nth=4
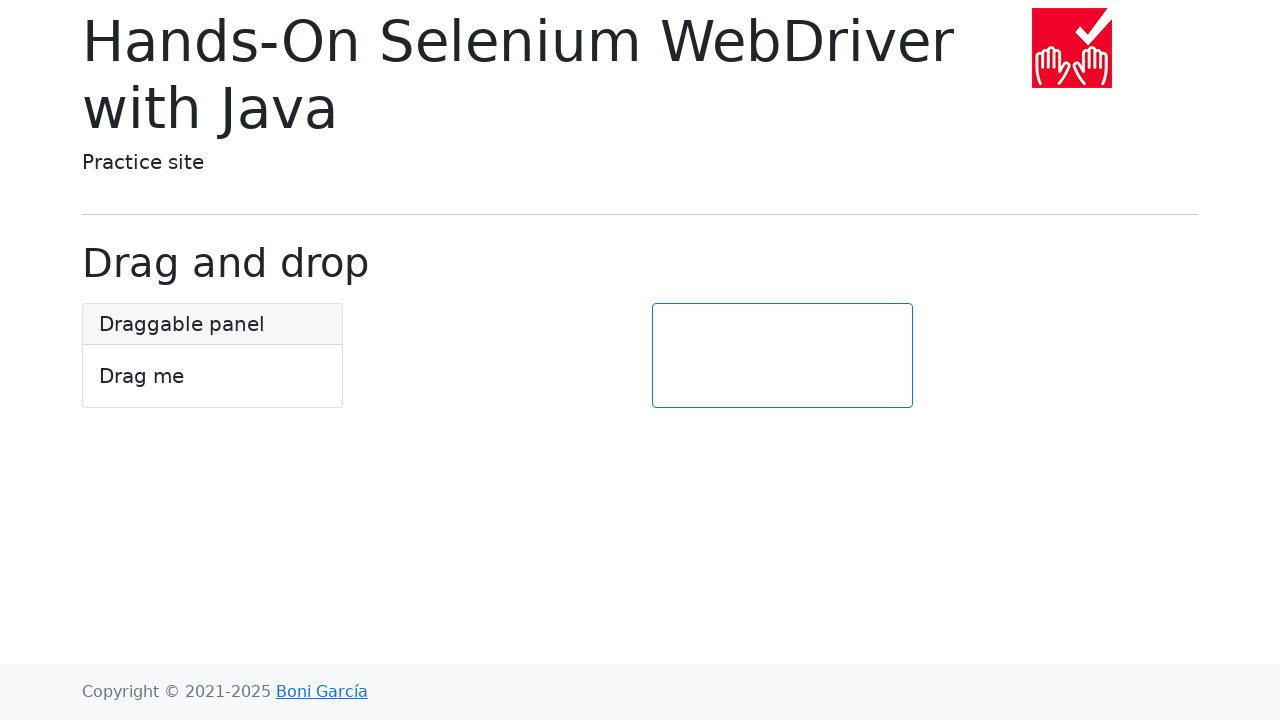

Verified URL is correct: https://bonigarcia.dev/selenium-webdriver-java/drag-and-drop.html
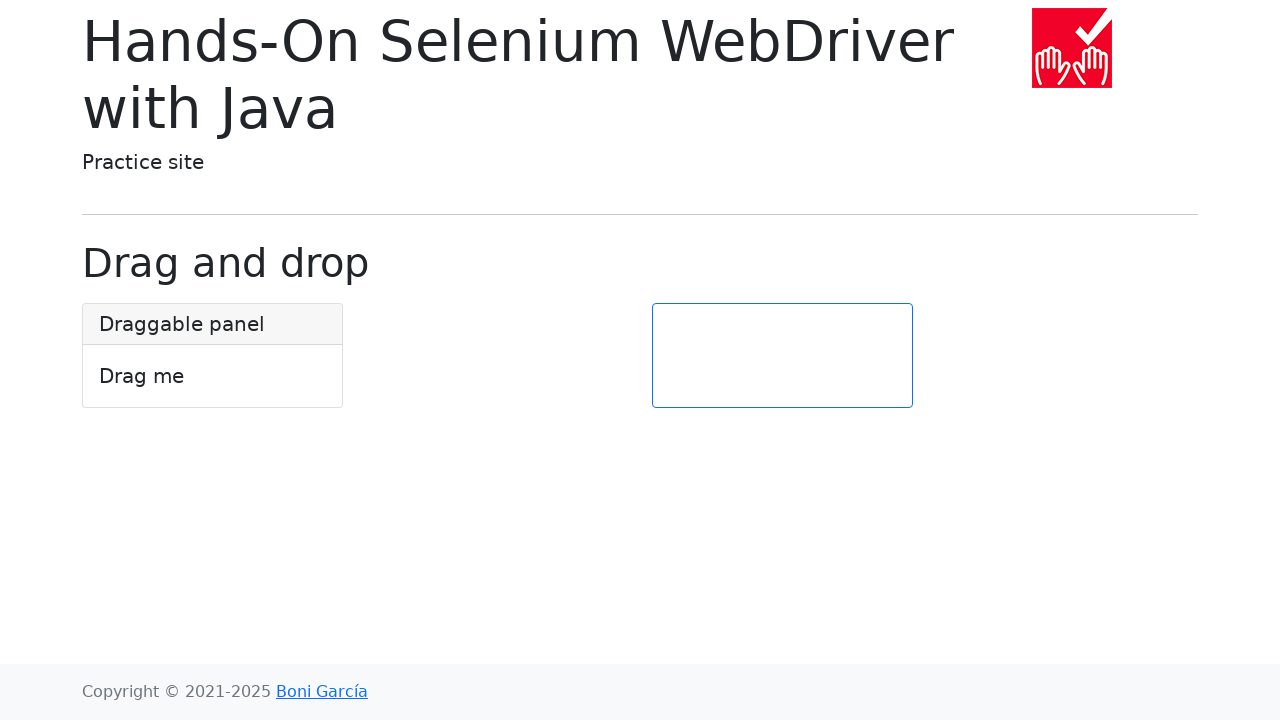

Waited for and found page heading
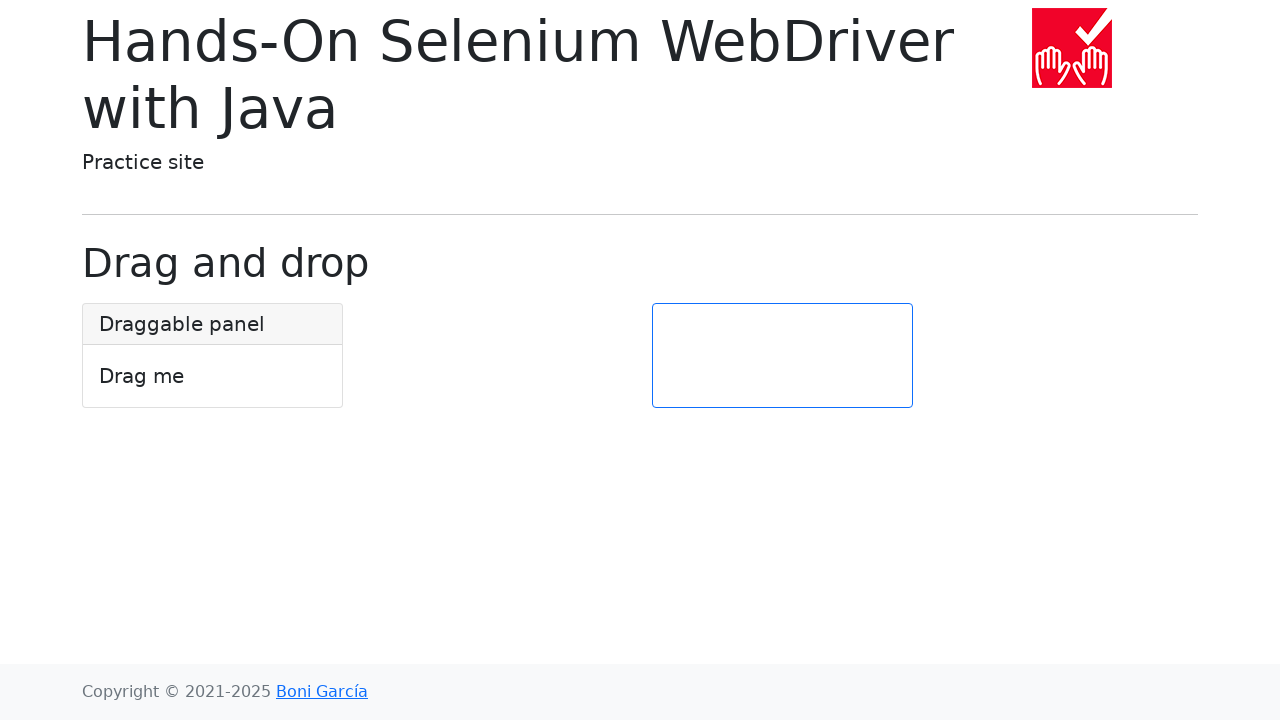

Retrieved page heading: Drag and drop
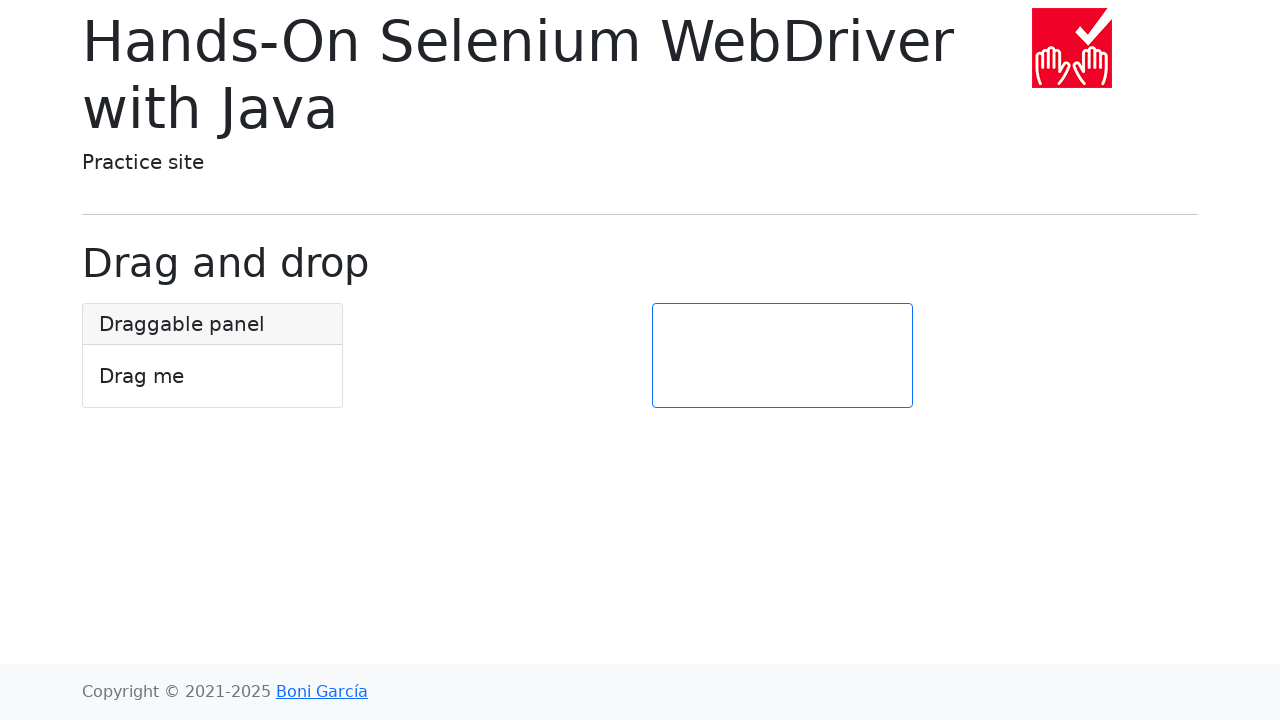

Verified page heading matches expected title: Drag and drop
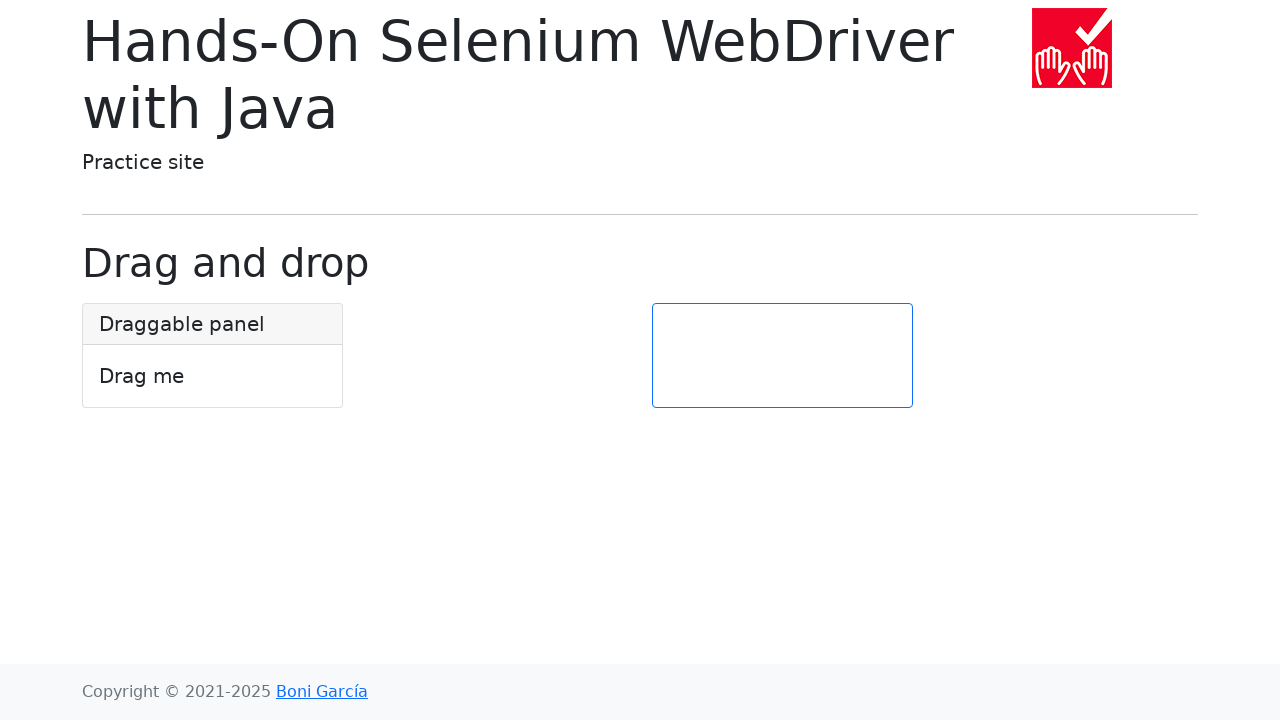

Navigated back from Drag and drop
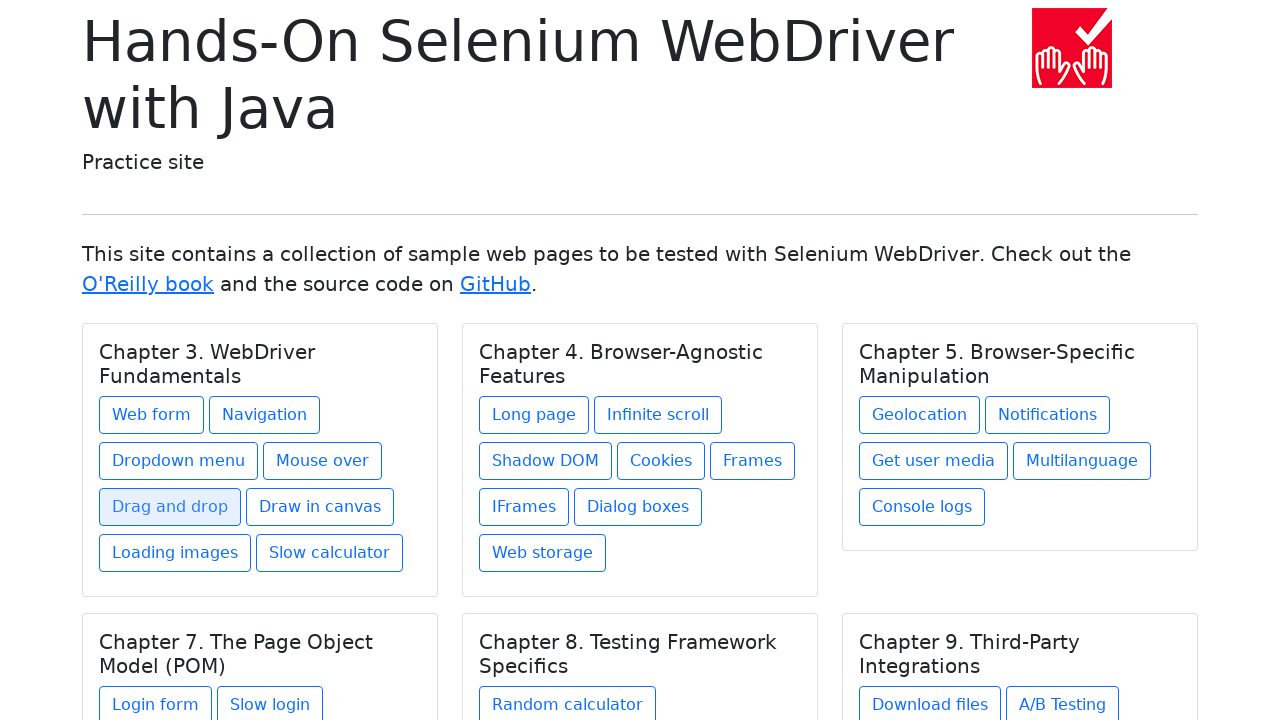

Retrieved href attribute: draw-in-canvas.html
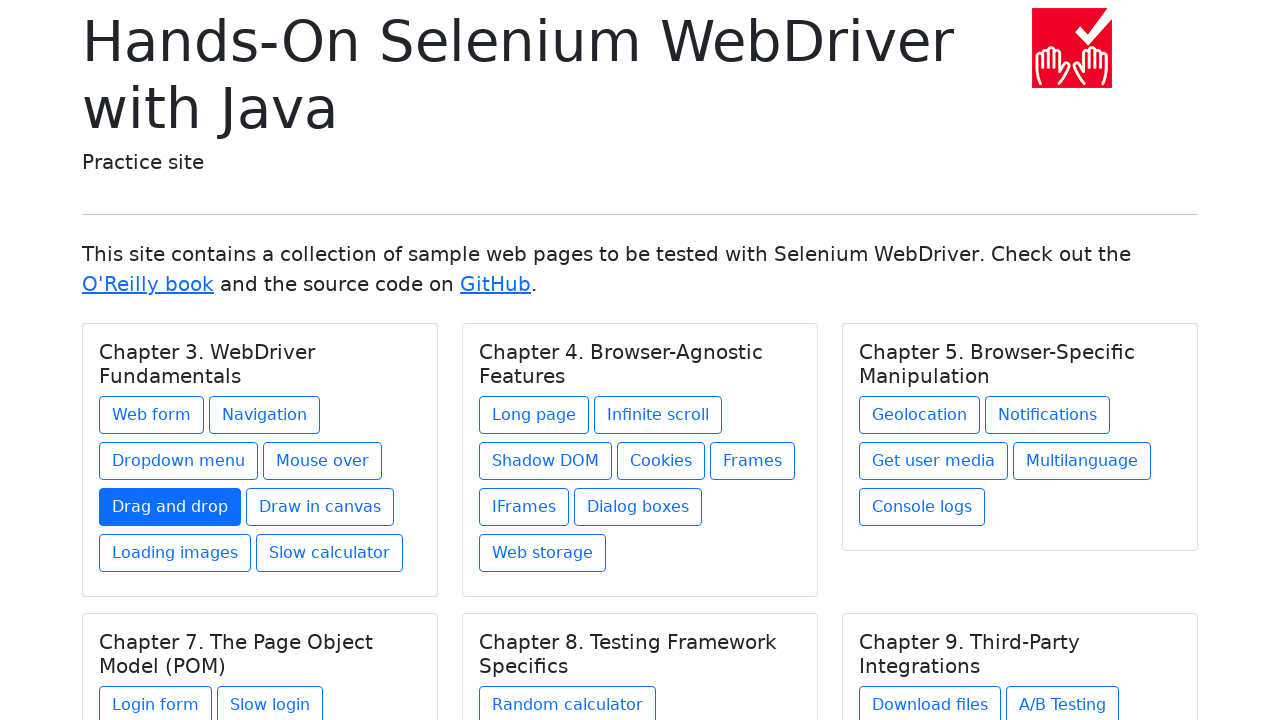

Retrieved link text content: Draw in canvas
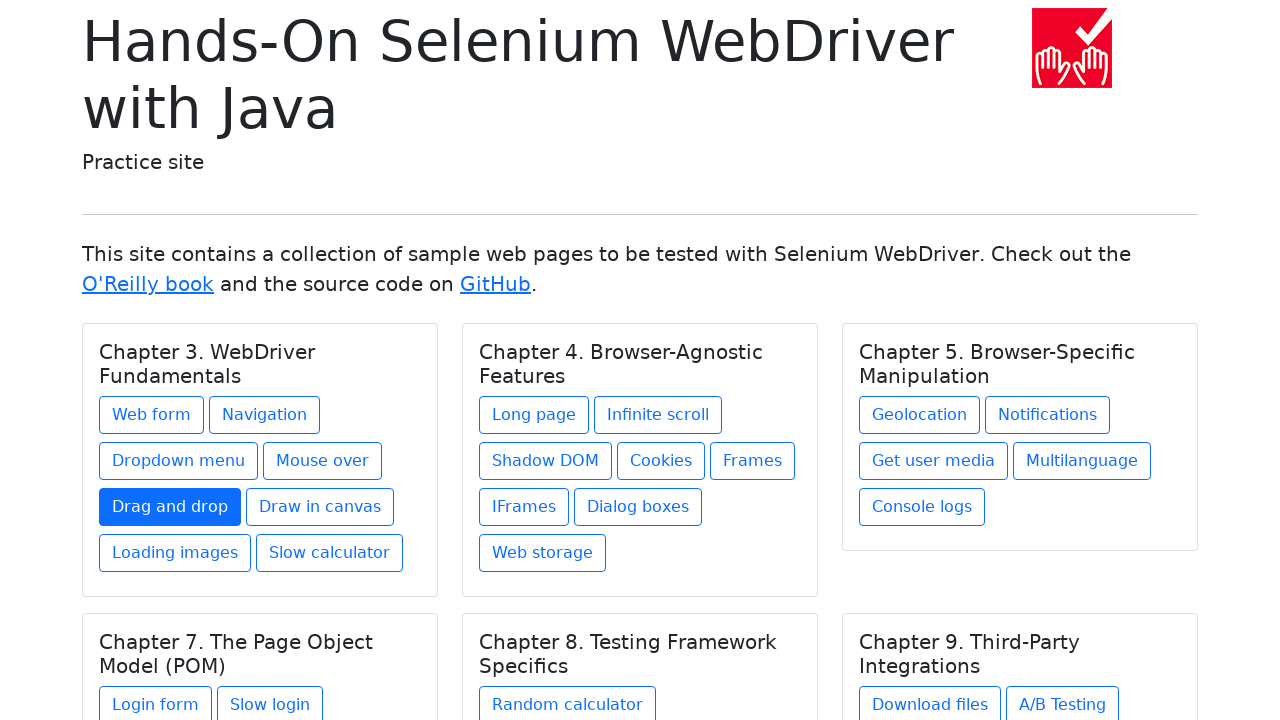

Corrected title if needed: Drawing in canvas
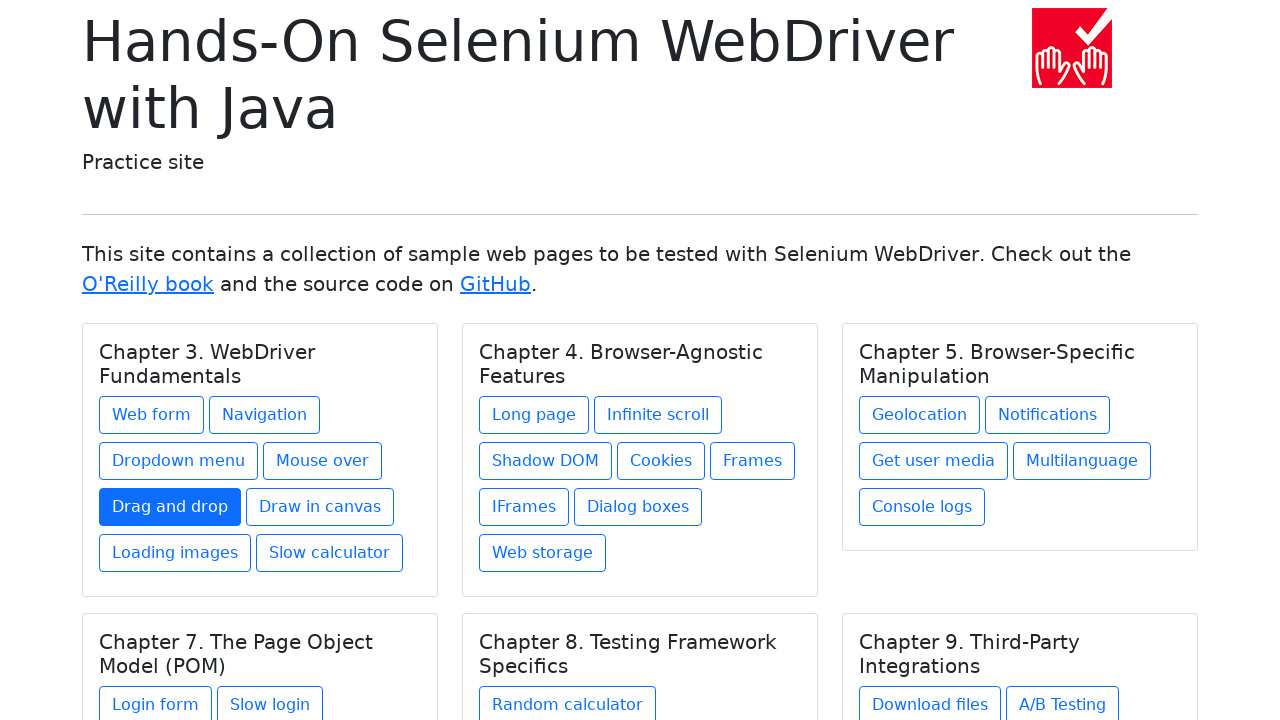

Clicked link: Drawing in canvas at (320, 507) on xpath=//div[@class='card-body']/a >> nth=5
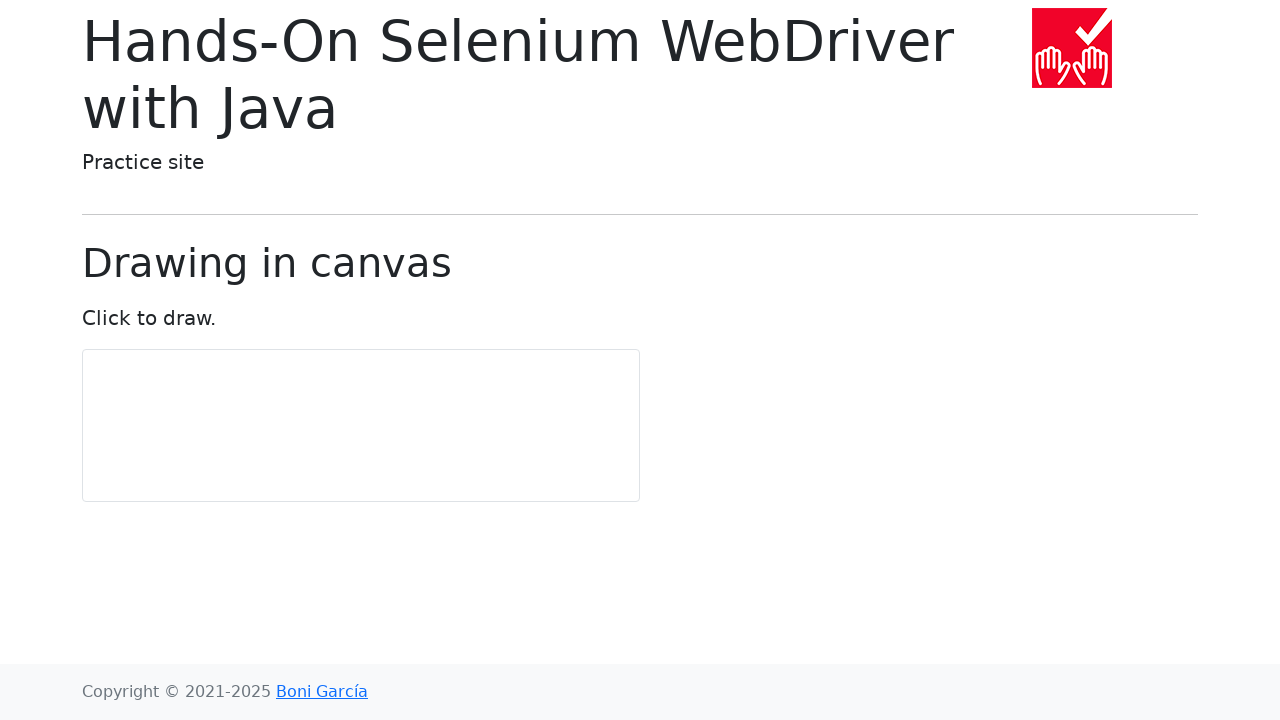

Verified URL is correct: https://bonigarcia.dev/selenium-webdriver-java/draw-in-canvas.html
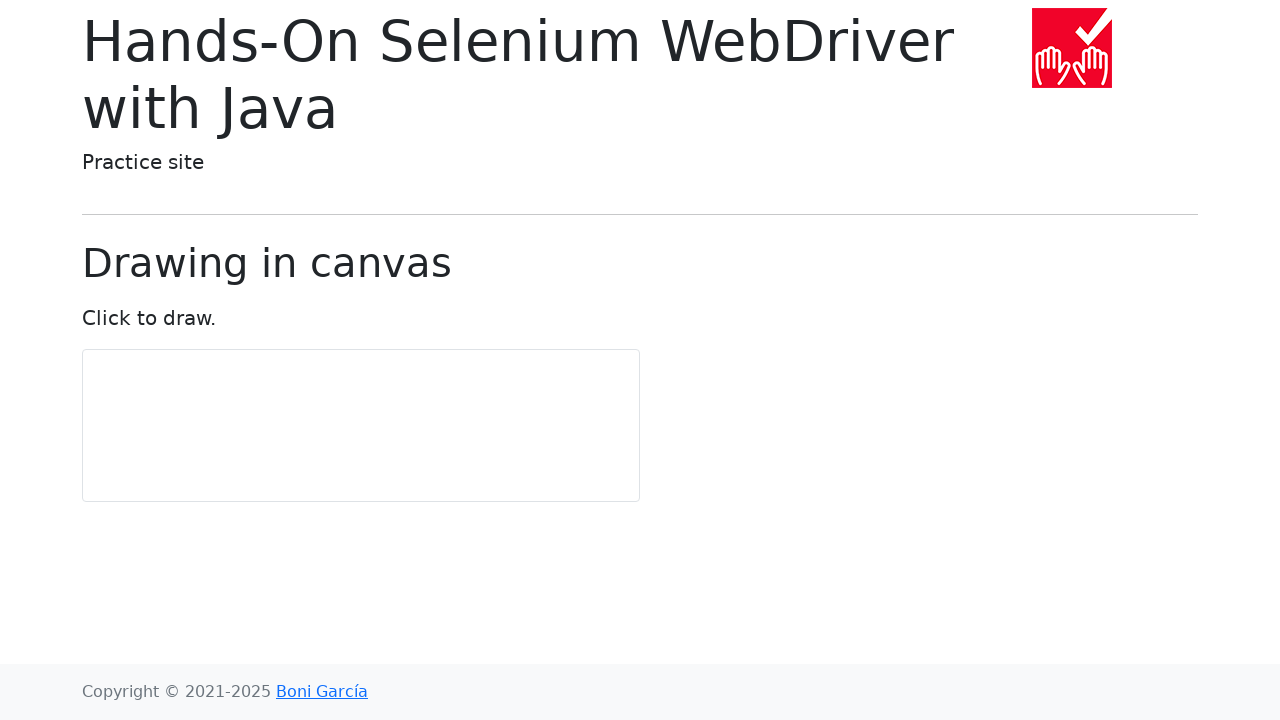

Waited for and found page heading
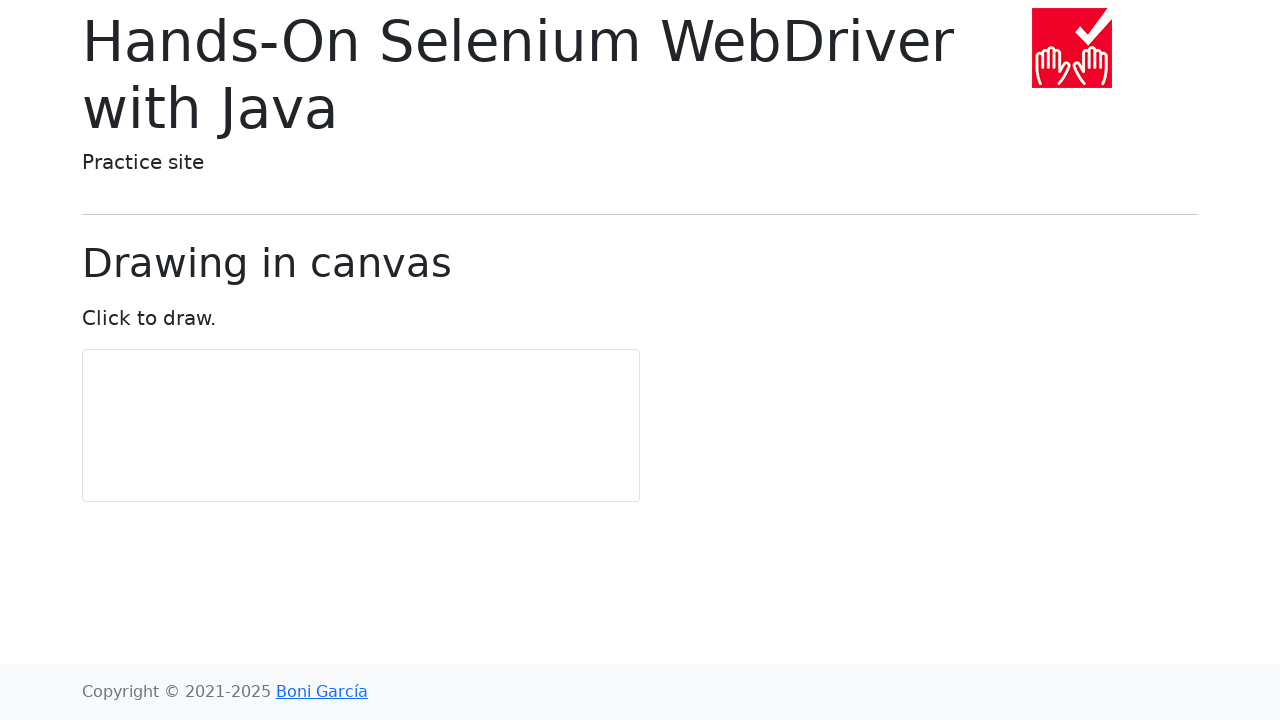

Retrieved page heading: Drawing in canvas
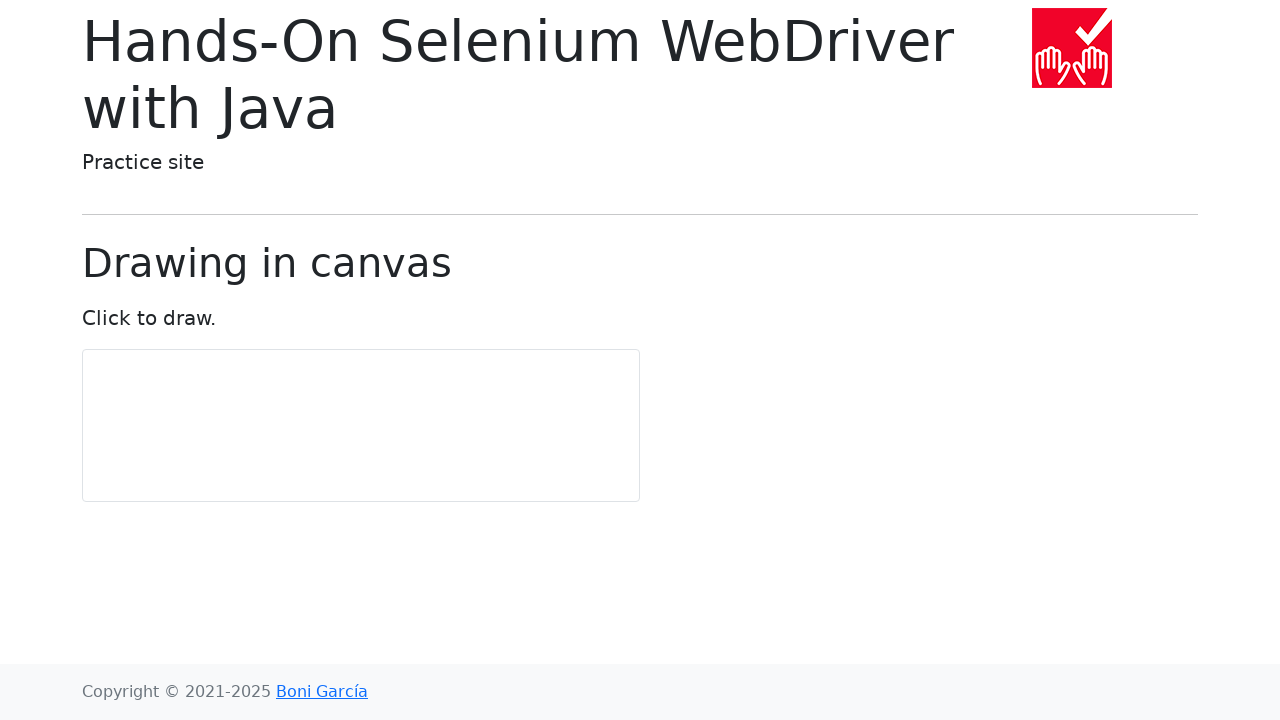

Verified page heading matches expected title: Drawing in canvas
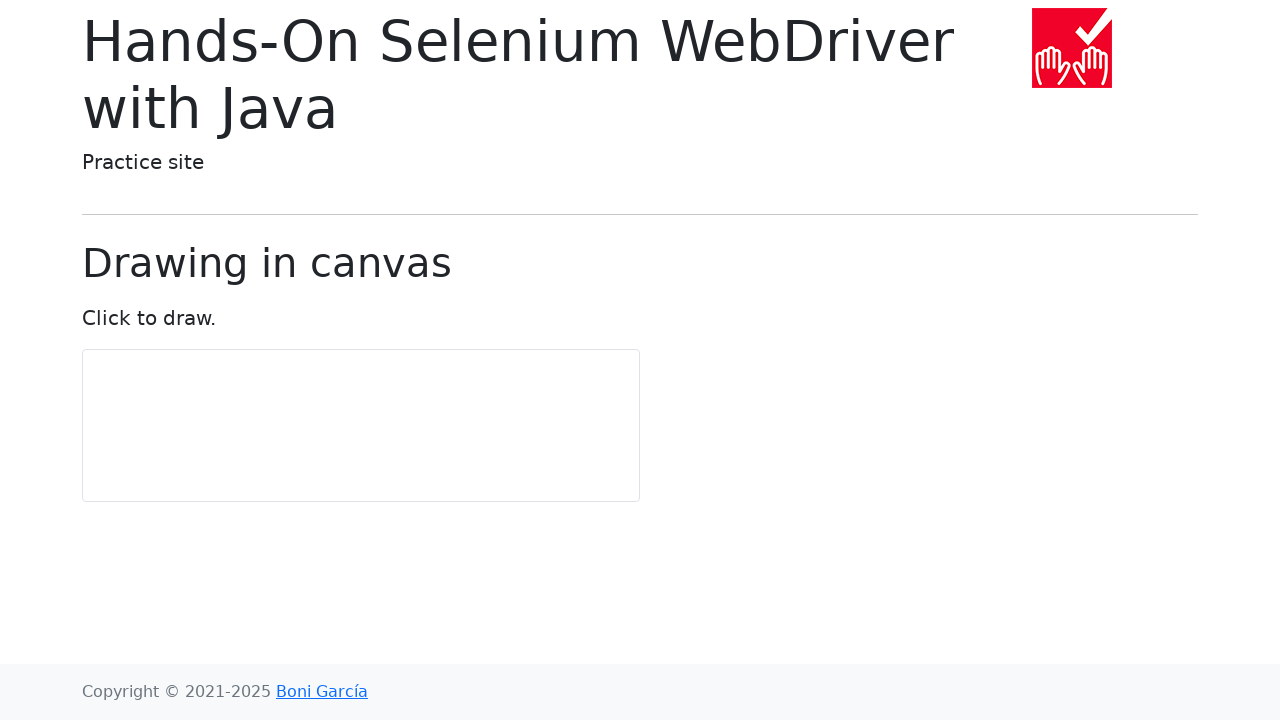

Navigated back from Drawing in canvas
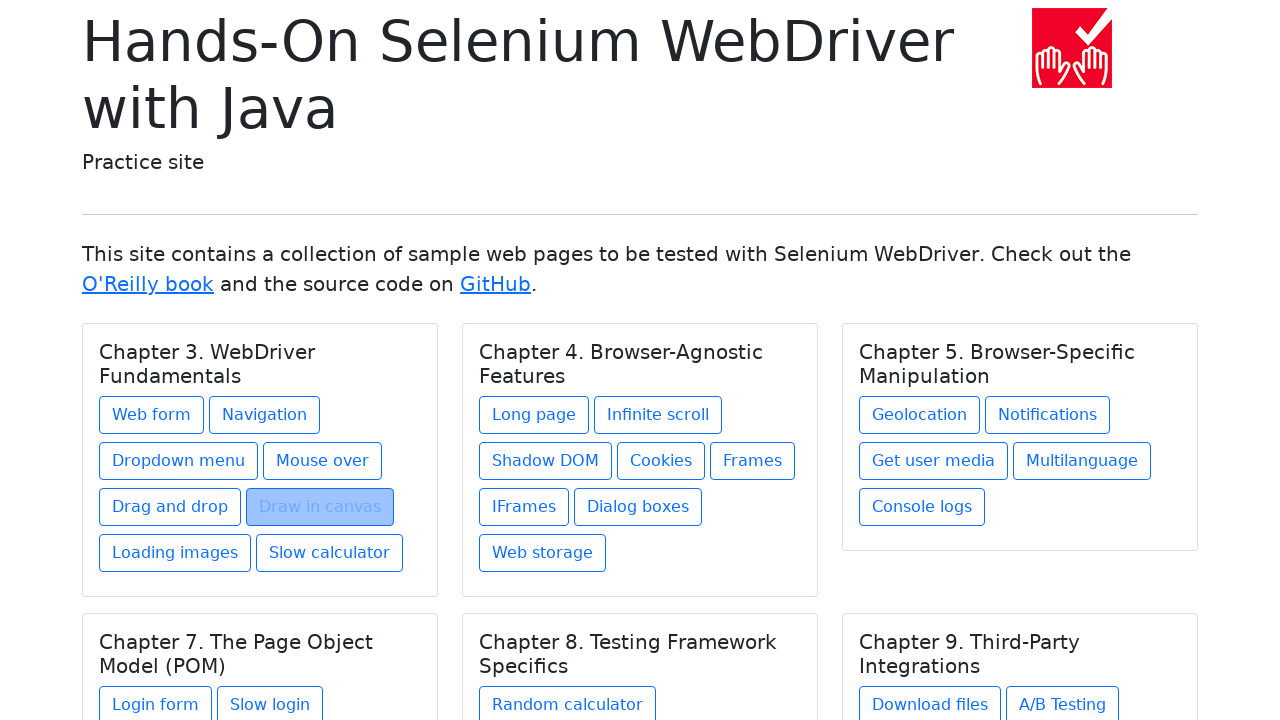

Retrieved href attribute: loading-images.html
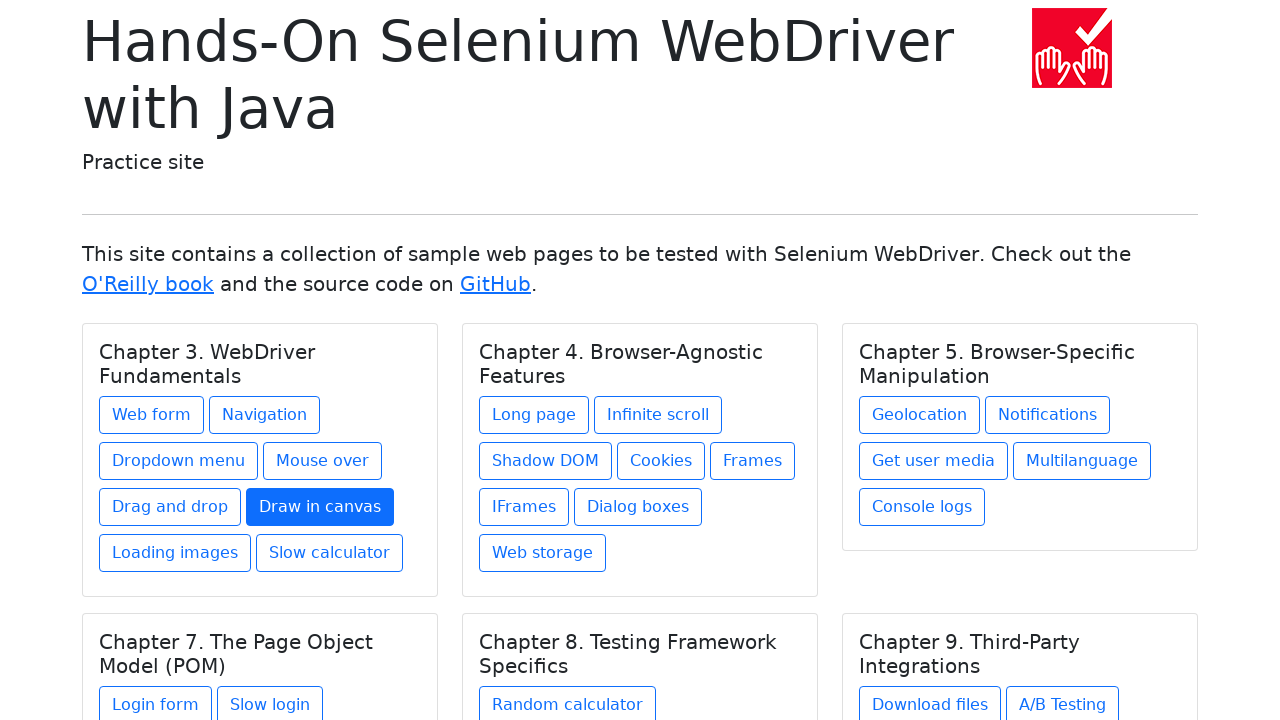

Retrieved link text content: Loading images
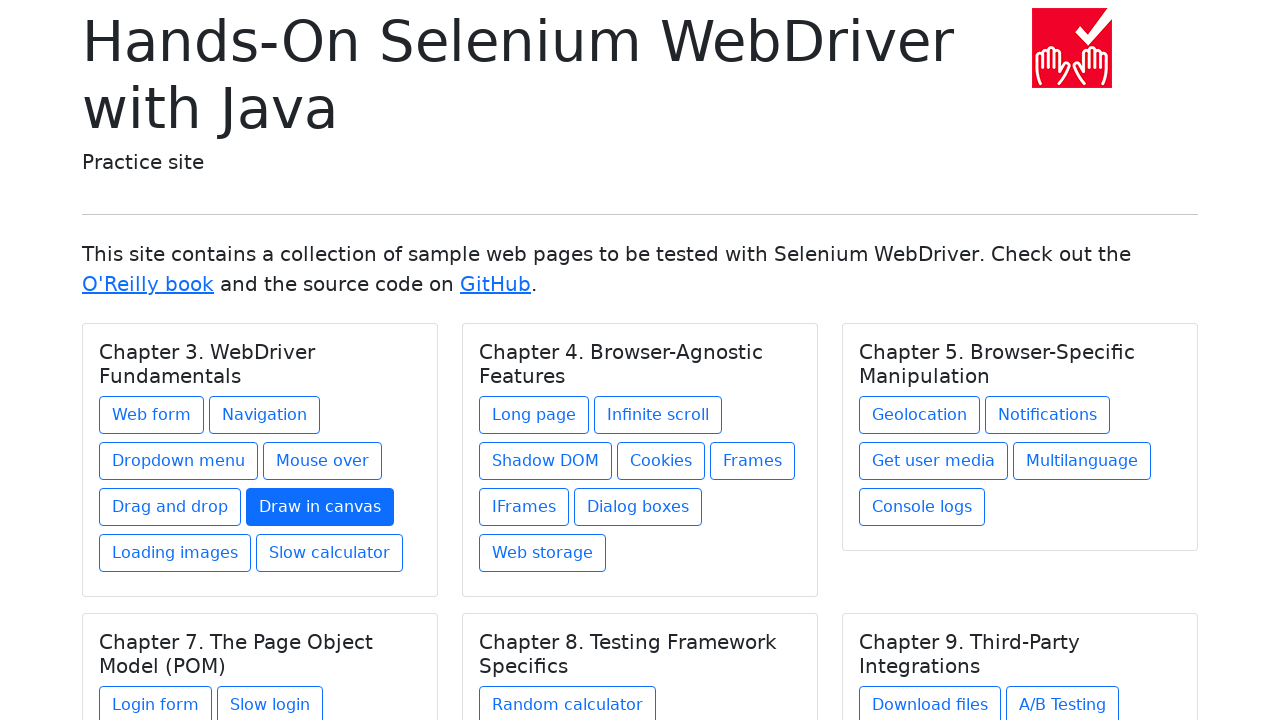

Corrected title if needed: Loading images
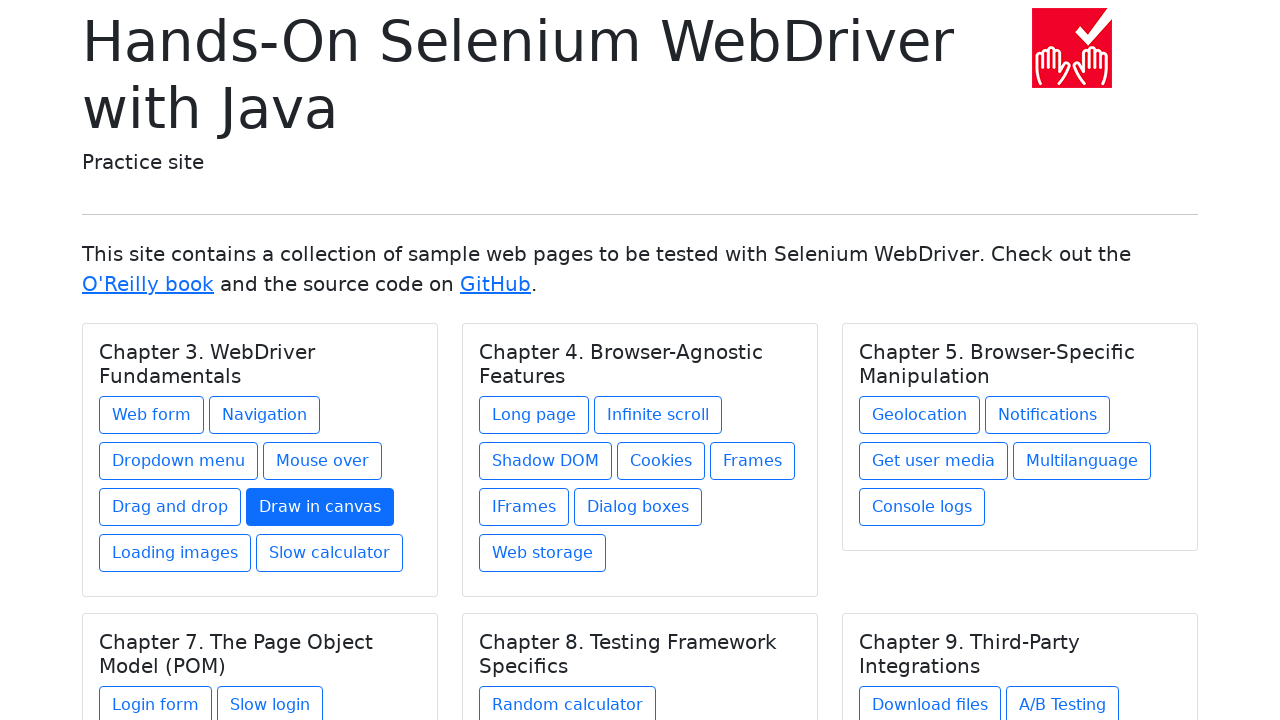

Clicked link: Loading images at (175, 553) on xpath=//div[@class='card-body']/a >> nth=6
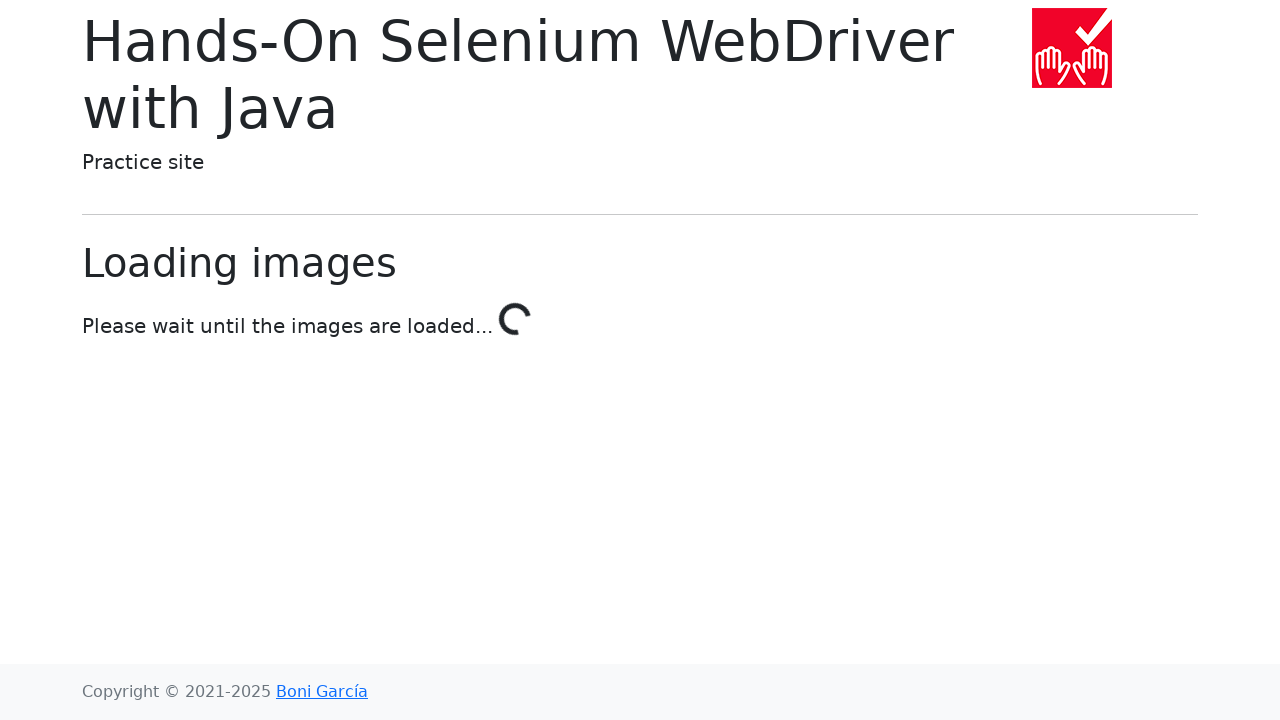

Verified URL is correct: https://bonigarcia.dev/selenium-webdriver-java/loading-images.html
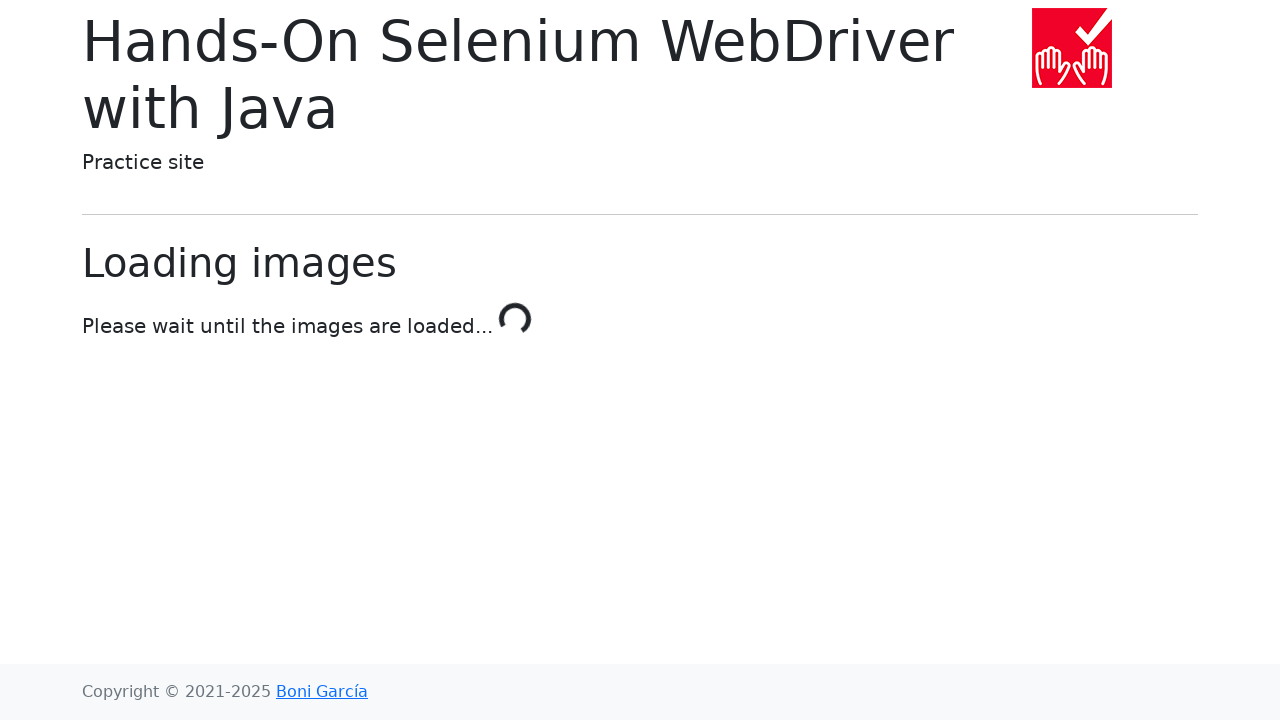

Waited for and found page heading
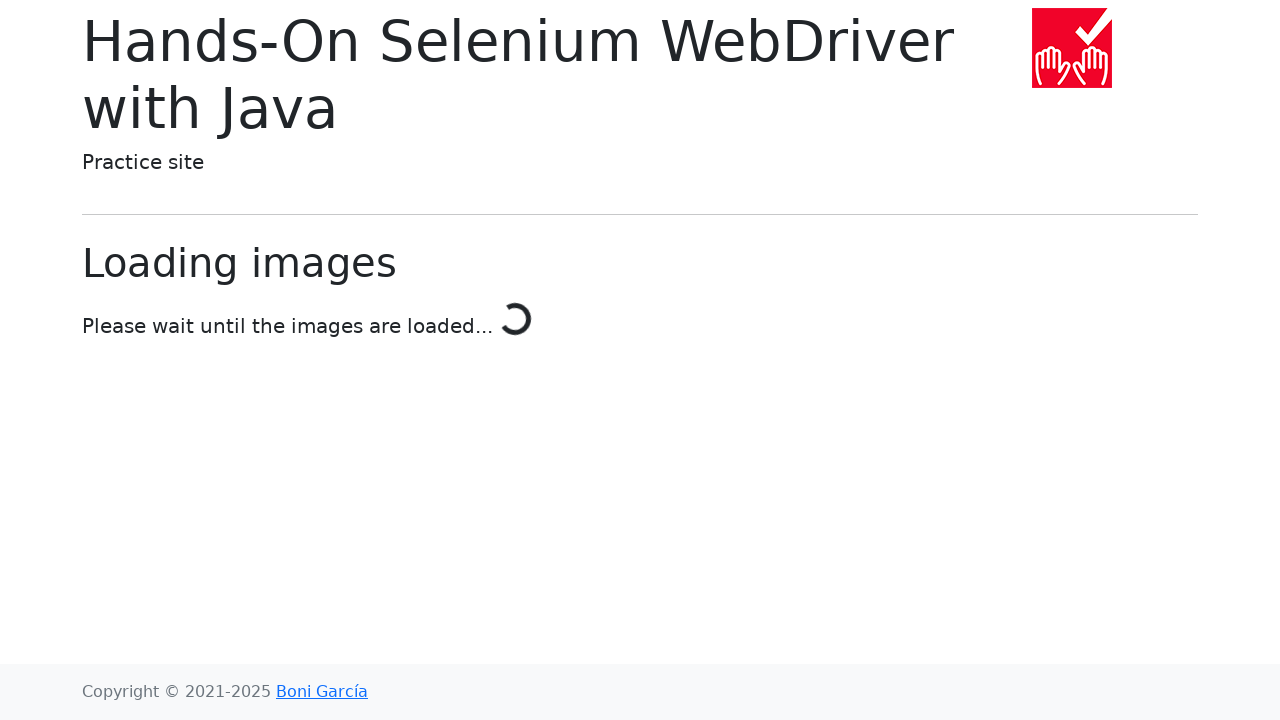

Retrieved page heading: Loading images
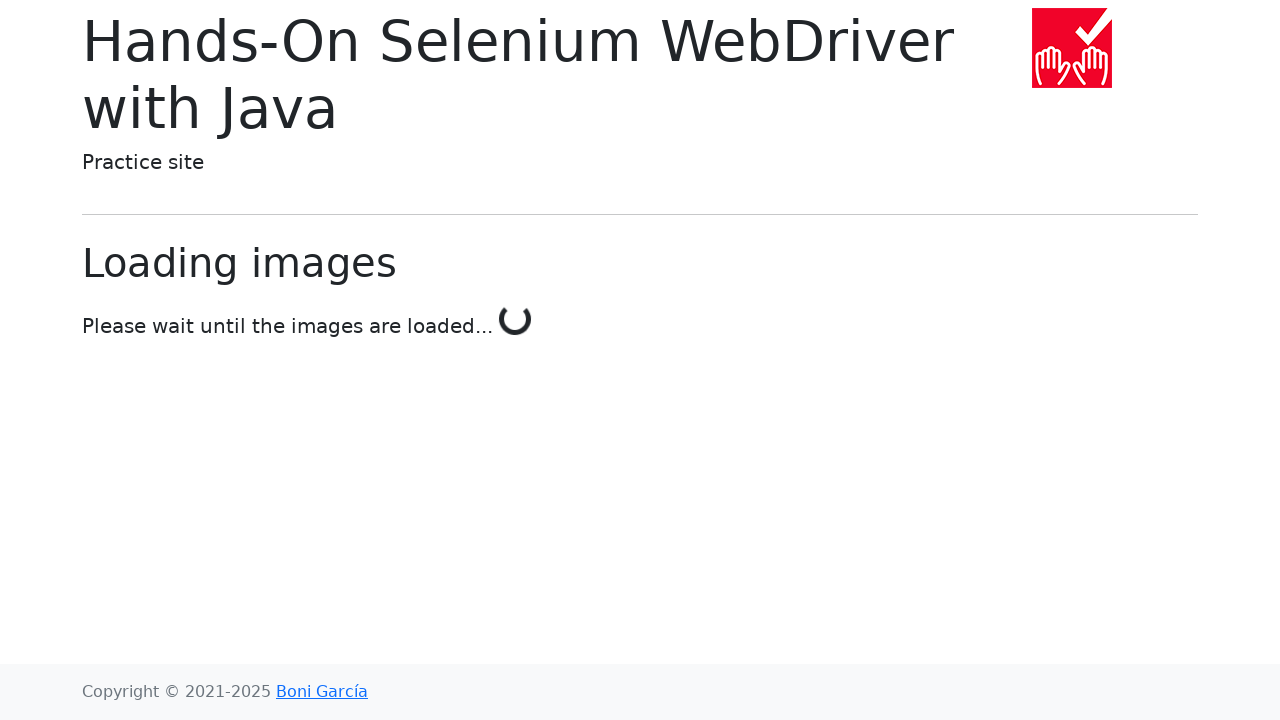

Verified page heading matches expected title: Loading images
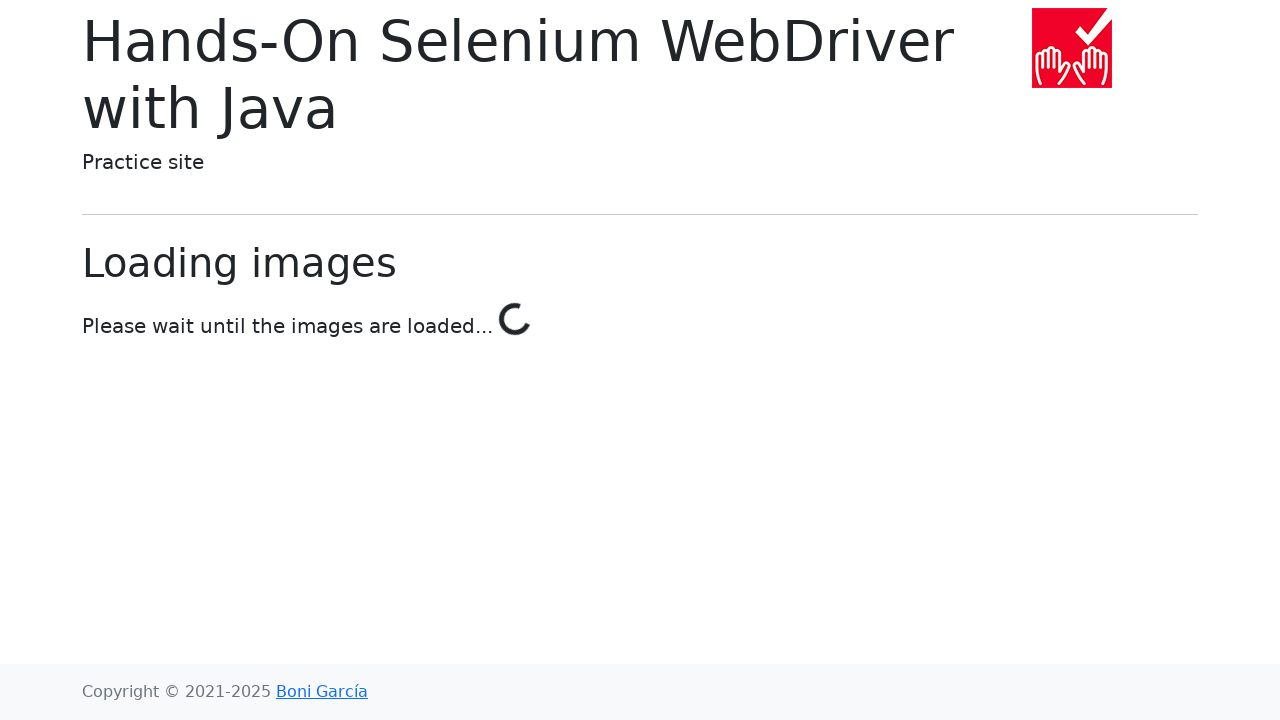

Navigated back from Loading images
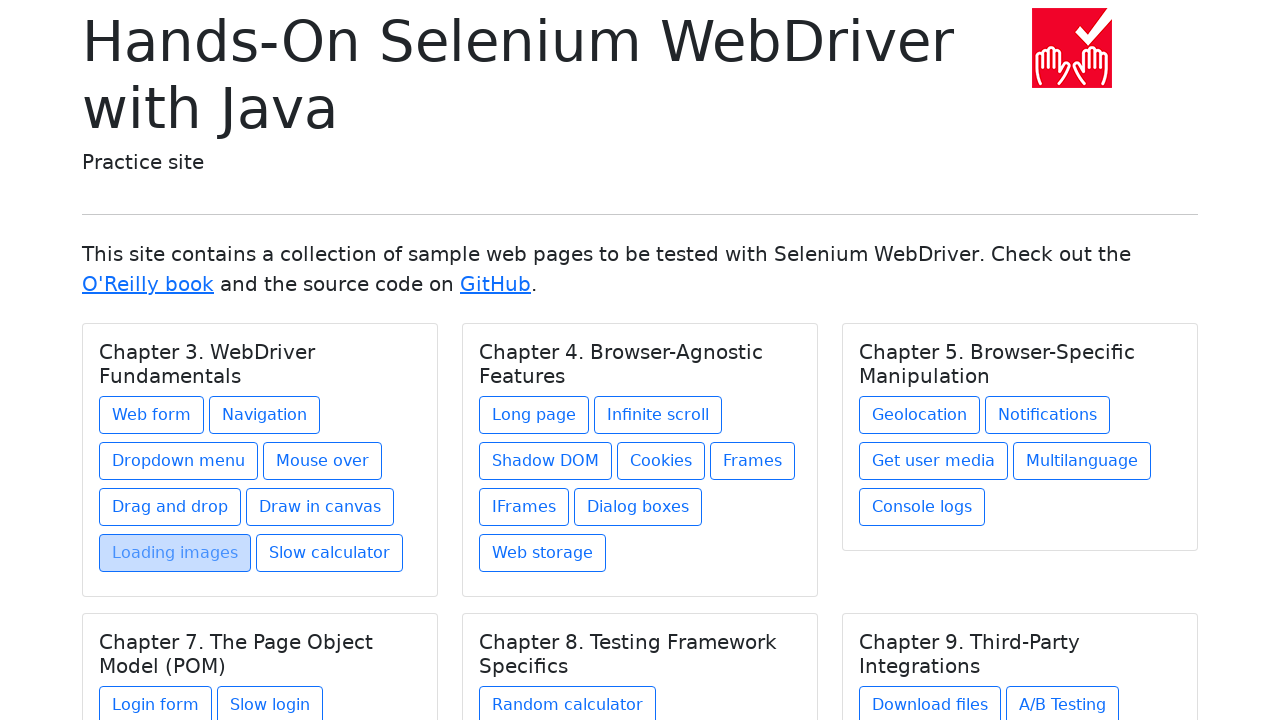

Retrieved href attribute: slow-calculator.html
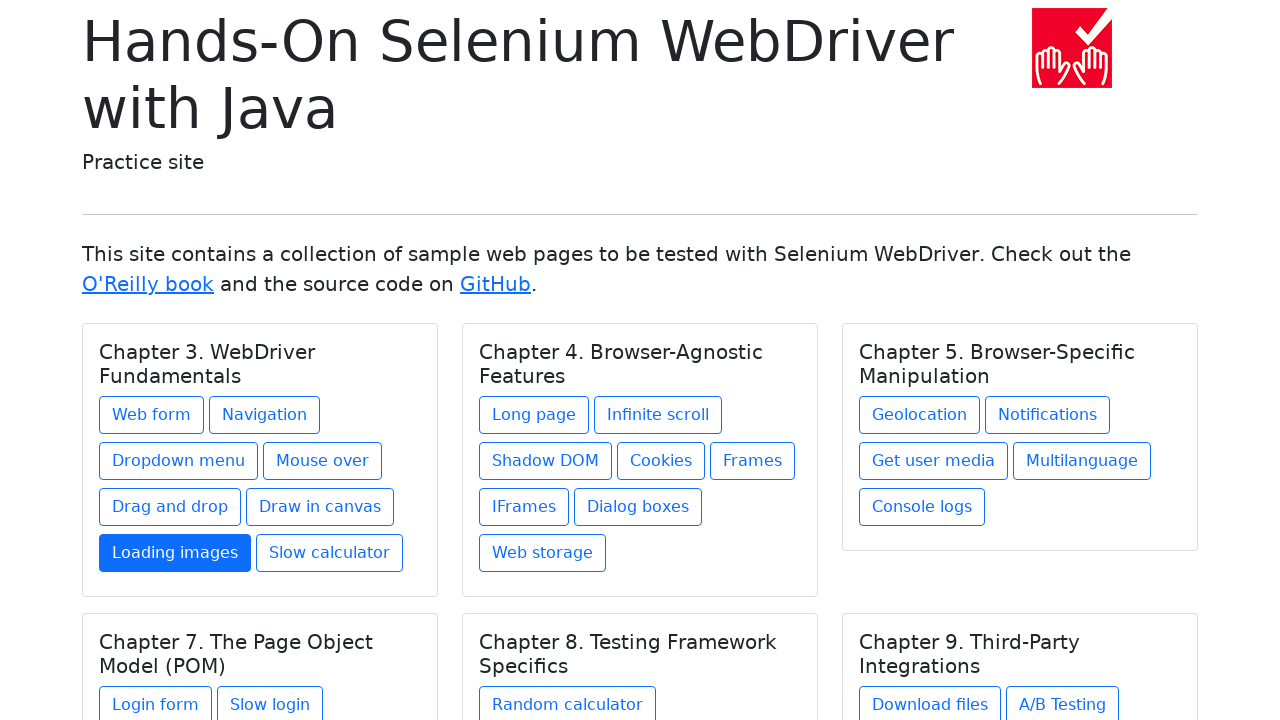

Retrieved link text content: Slow calculator
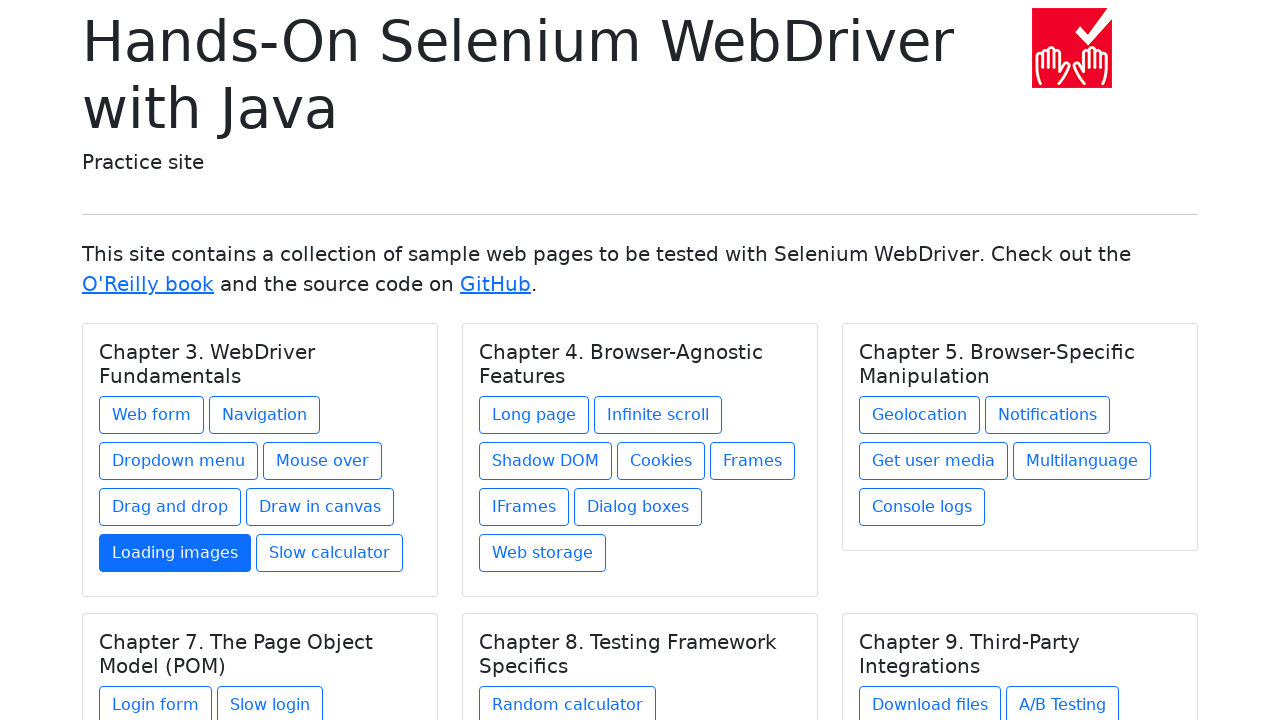

Corrected title if needed: Slow calculator
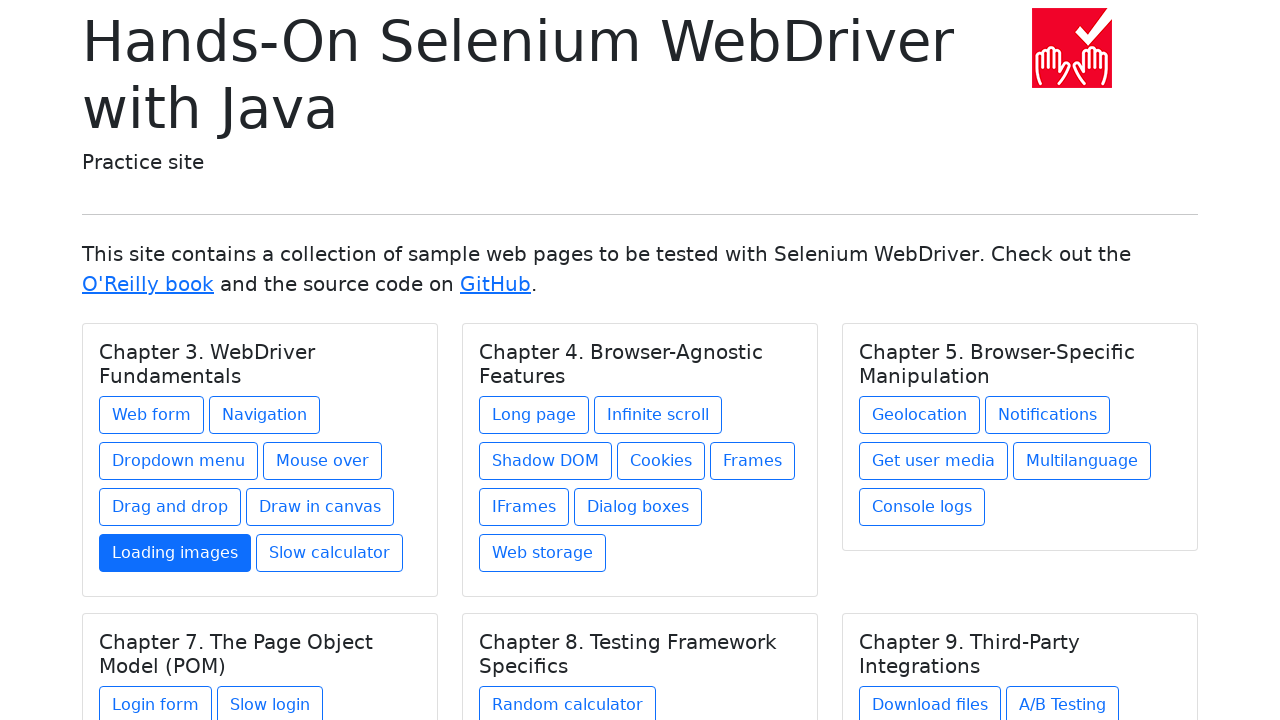

Clicked link: Slow calculator at (330, 553) on xpath=//div[@class='card-body']/a >> nth=7
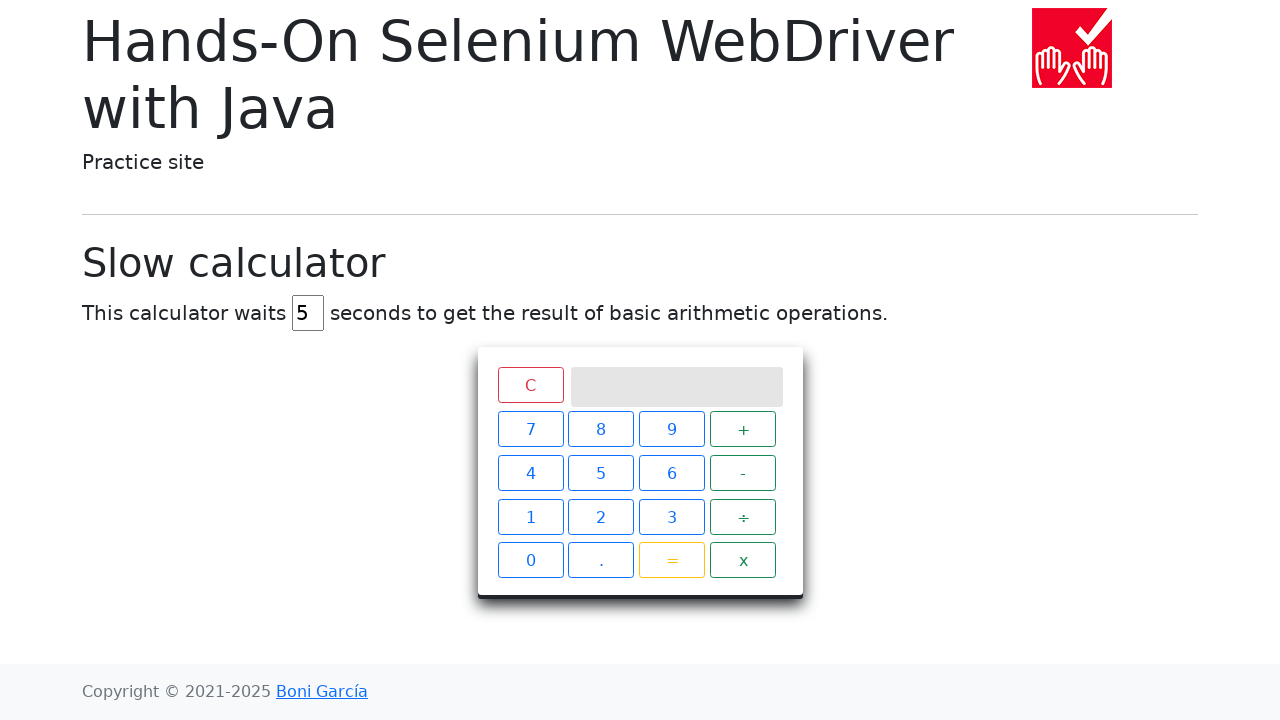

Verified URL is correct: https://bonigarcia.dev/selenium-webdriver-java/slow-calculator.html
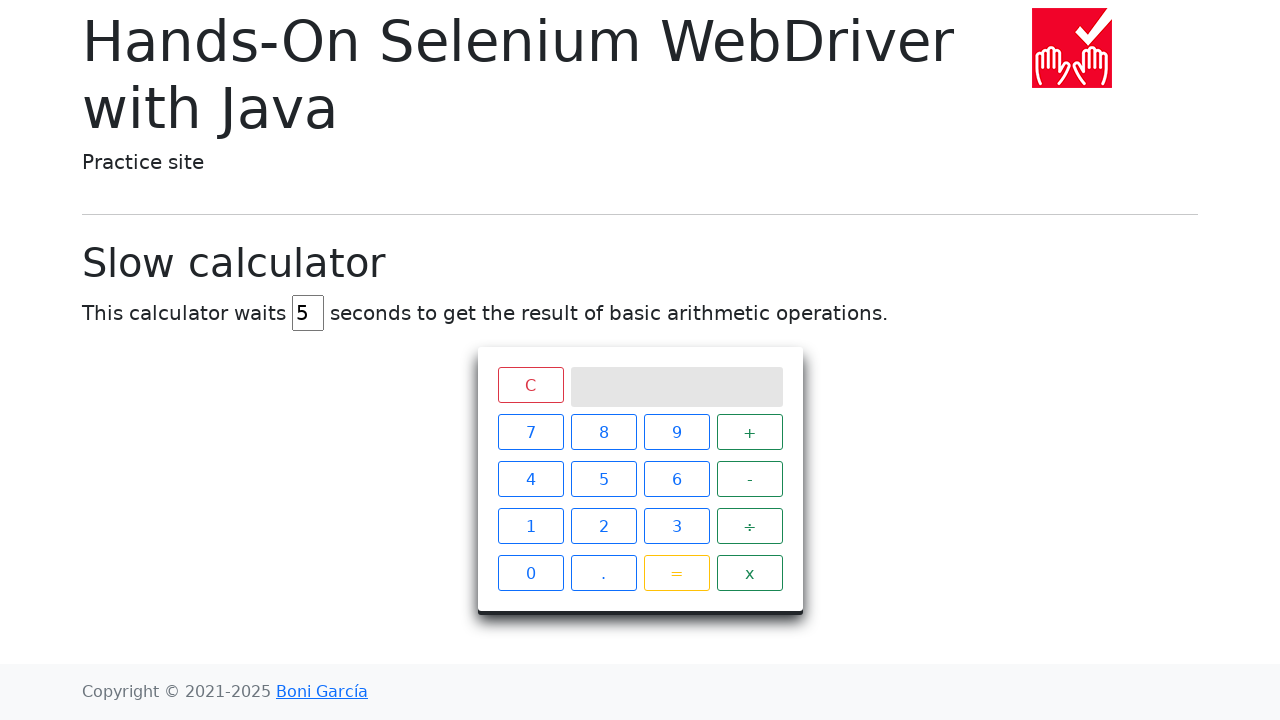

Waited for and found page heading
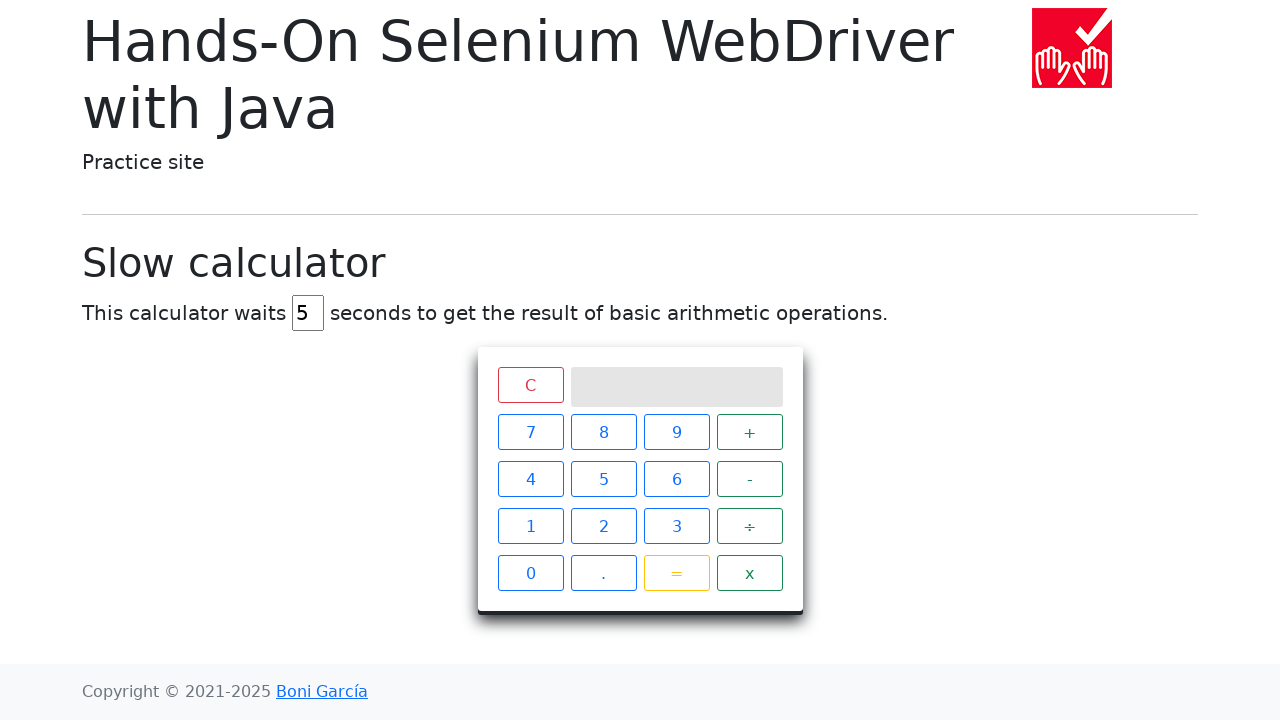

Retrieved page heading: Slow calculator
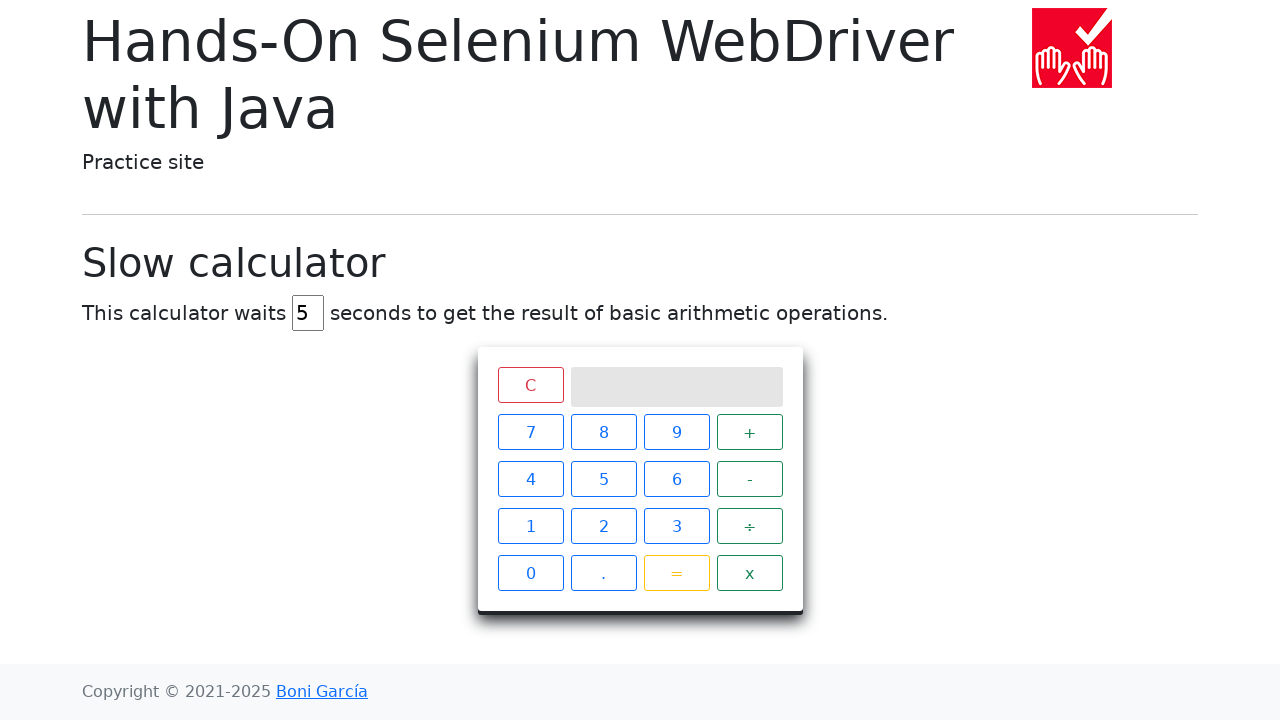

Verified page heading matches expected title: Slow calculator
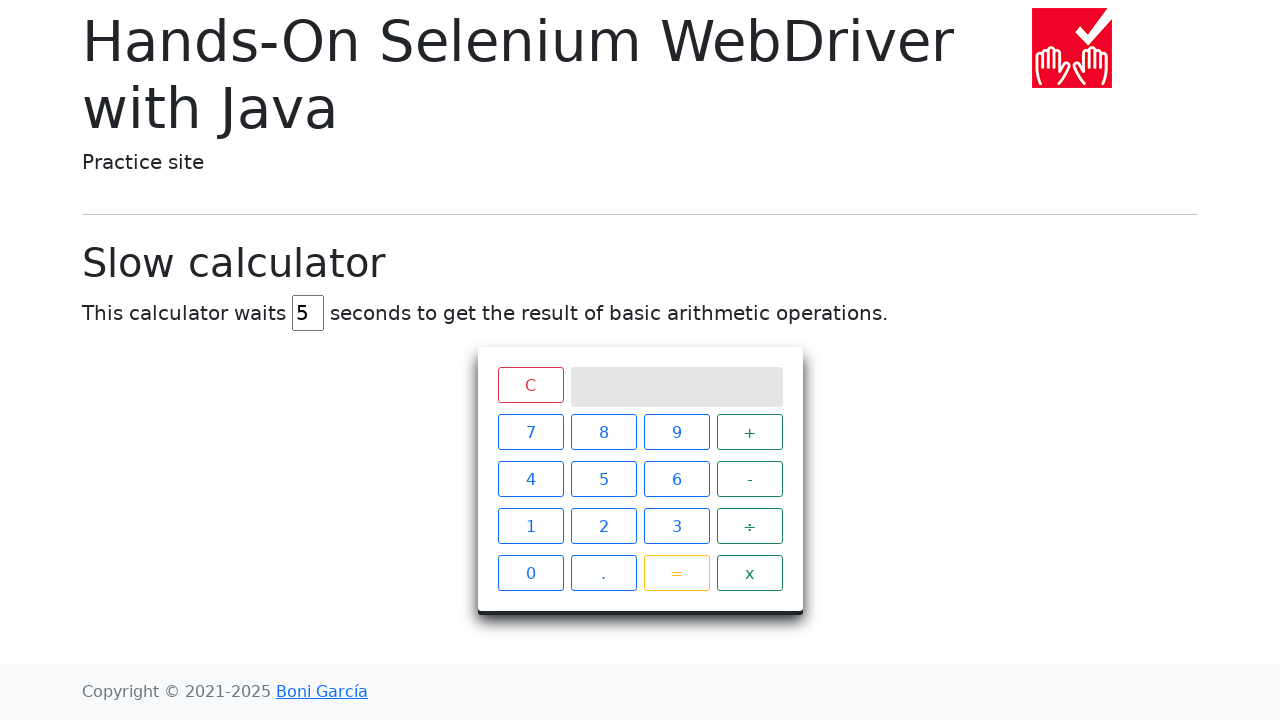

Navigated back from Slow calculator
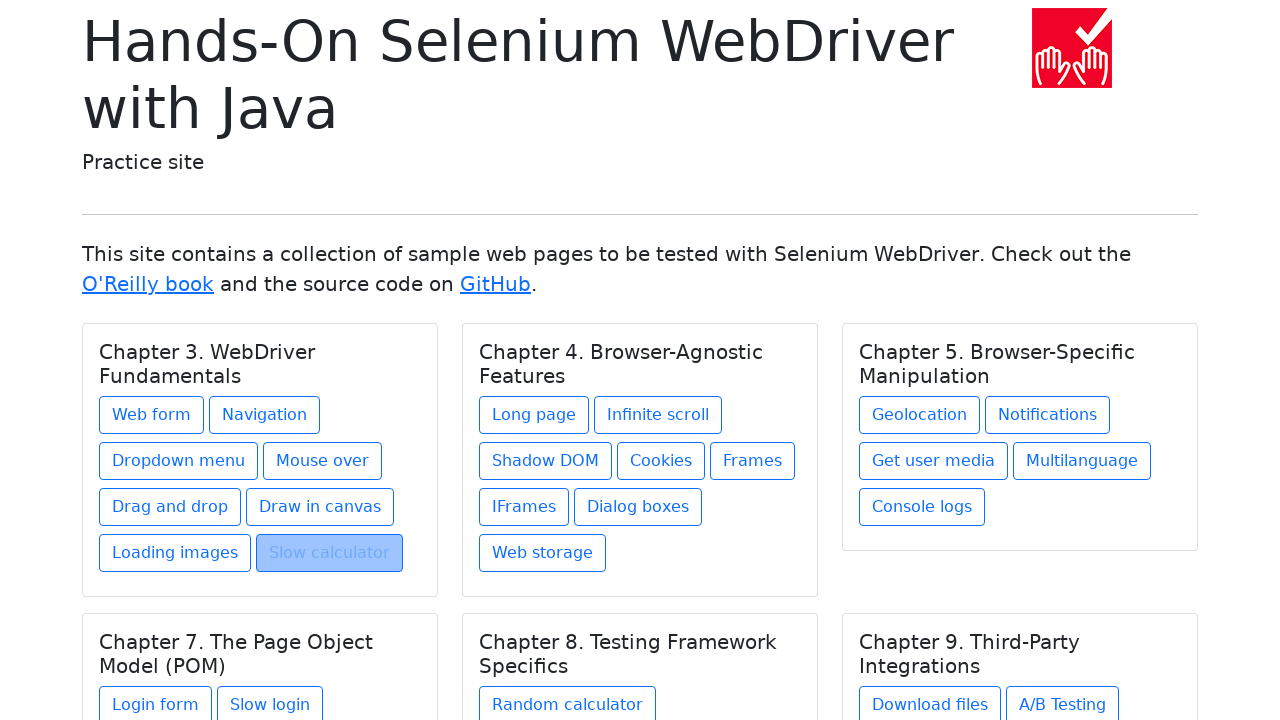

Retrieved href attribute: long-page.html
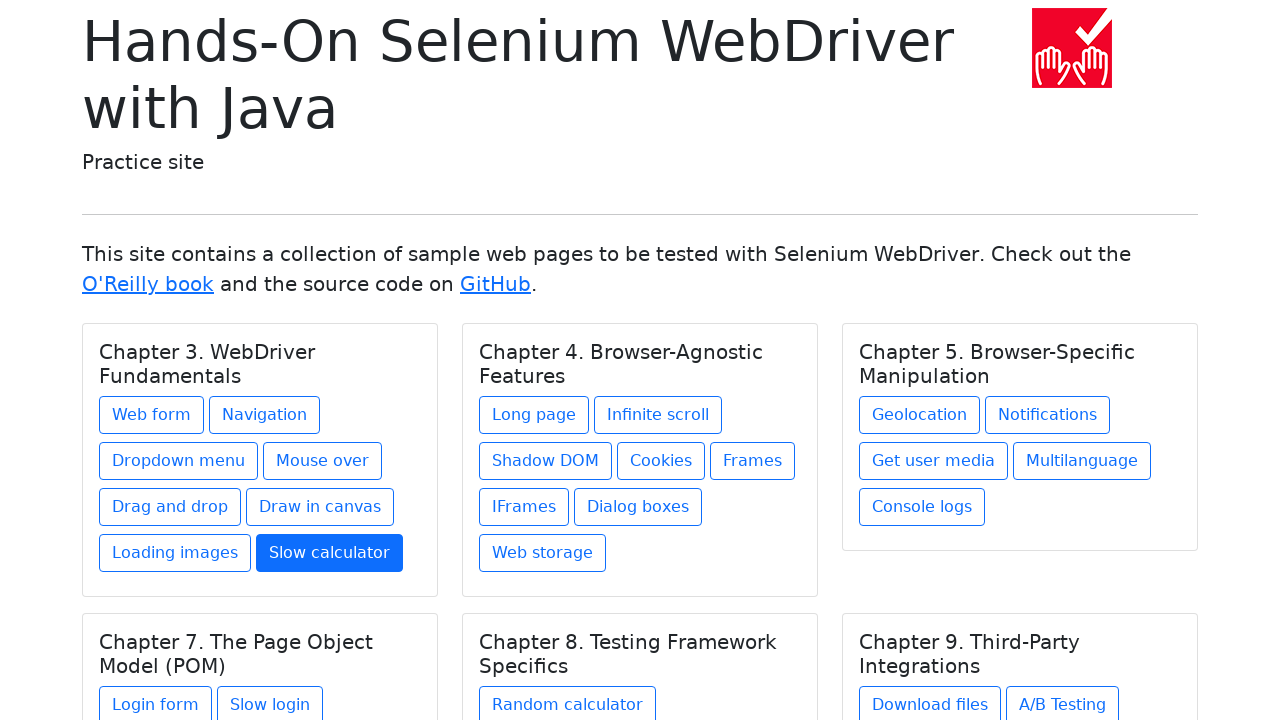

Retrieved link text content: Long page
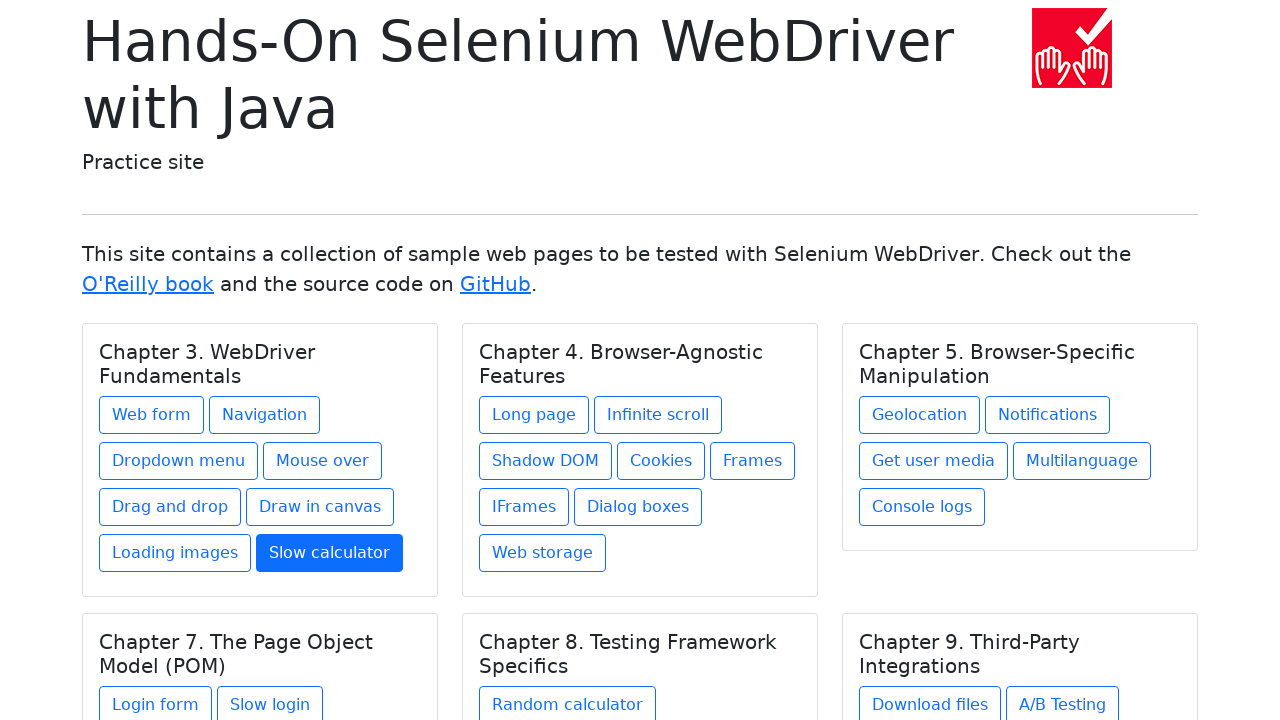

Corrected title if needed: This is a long page
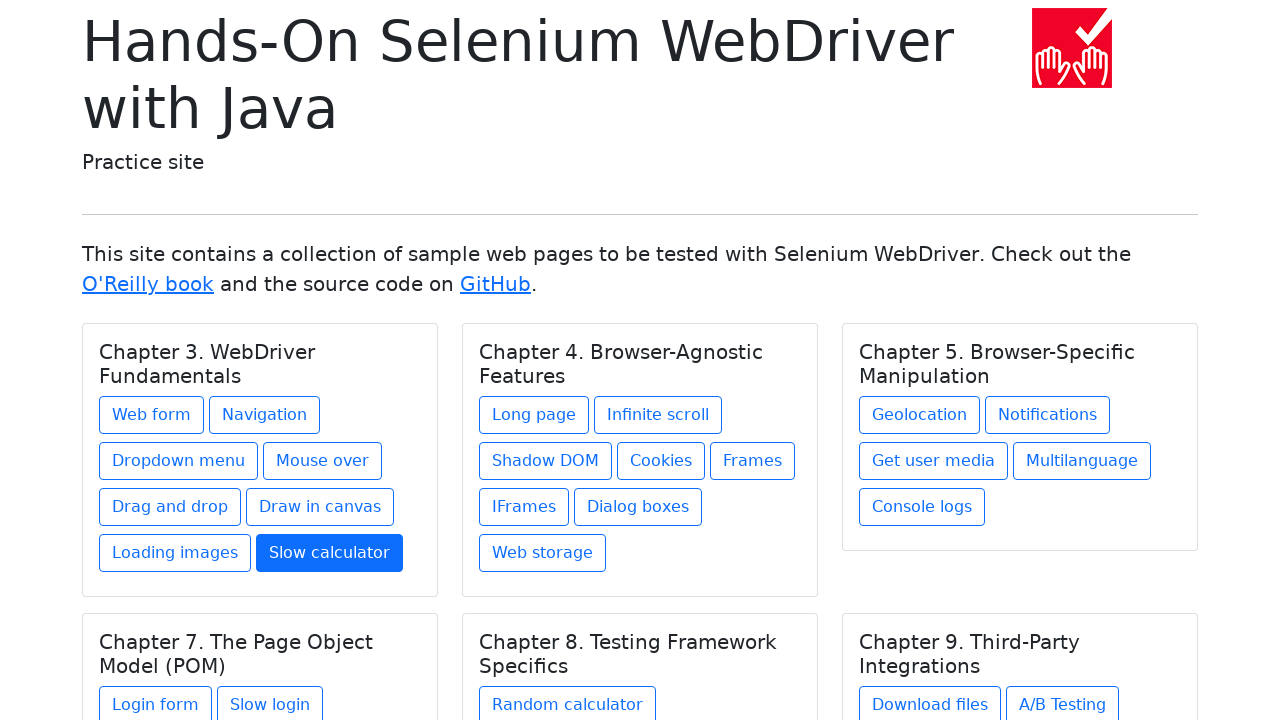

Clicked link: This is a long page at (534, 415) on xpath=//div[@class='card-body']/a >> nth=8
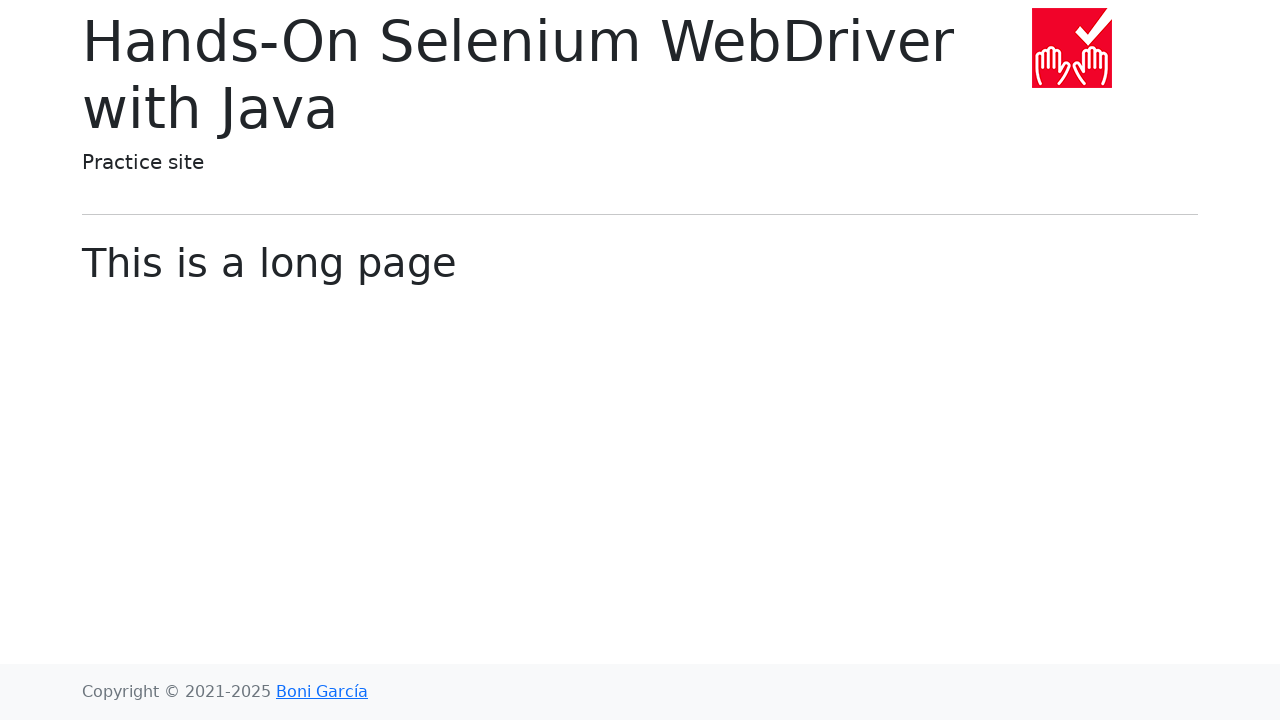

Verified URL is correct: https://bonigarcia.dev/selenium-webdriver-java/long-page.html
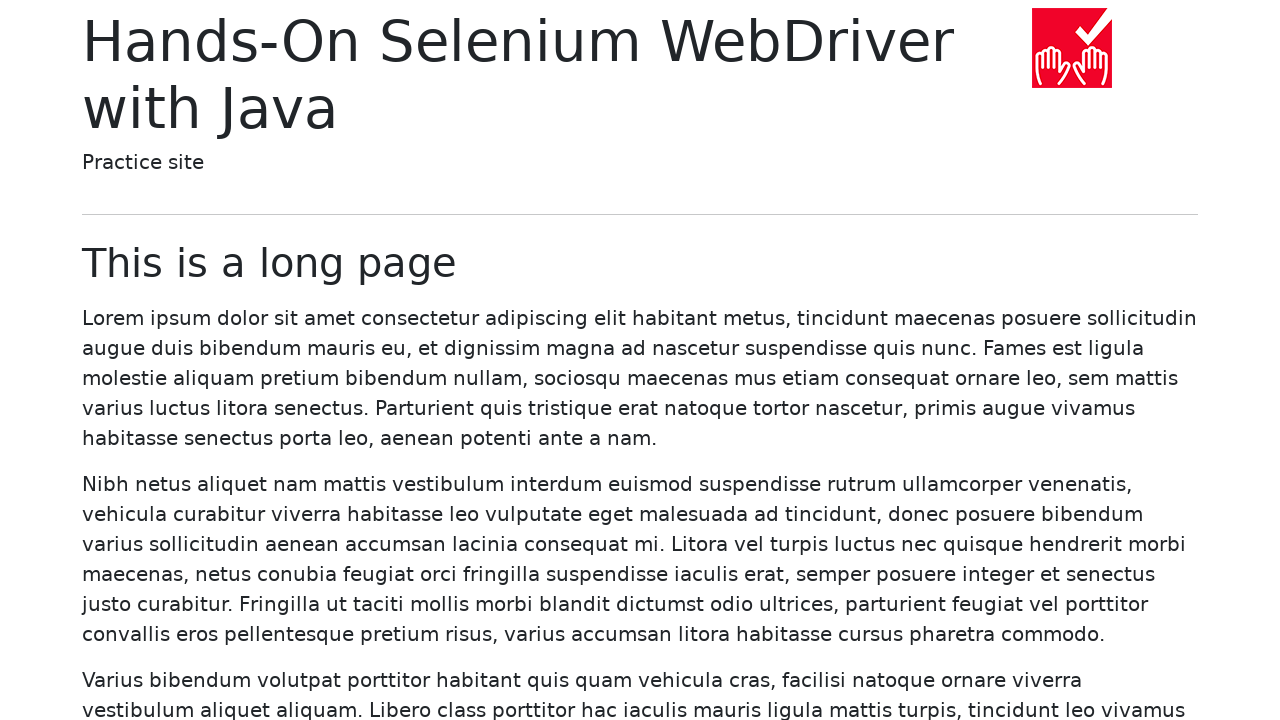

Waited for and found page heading
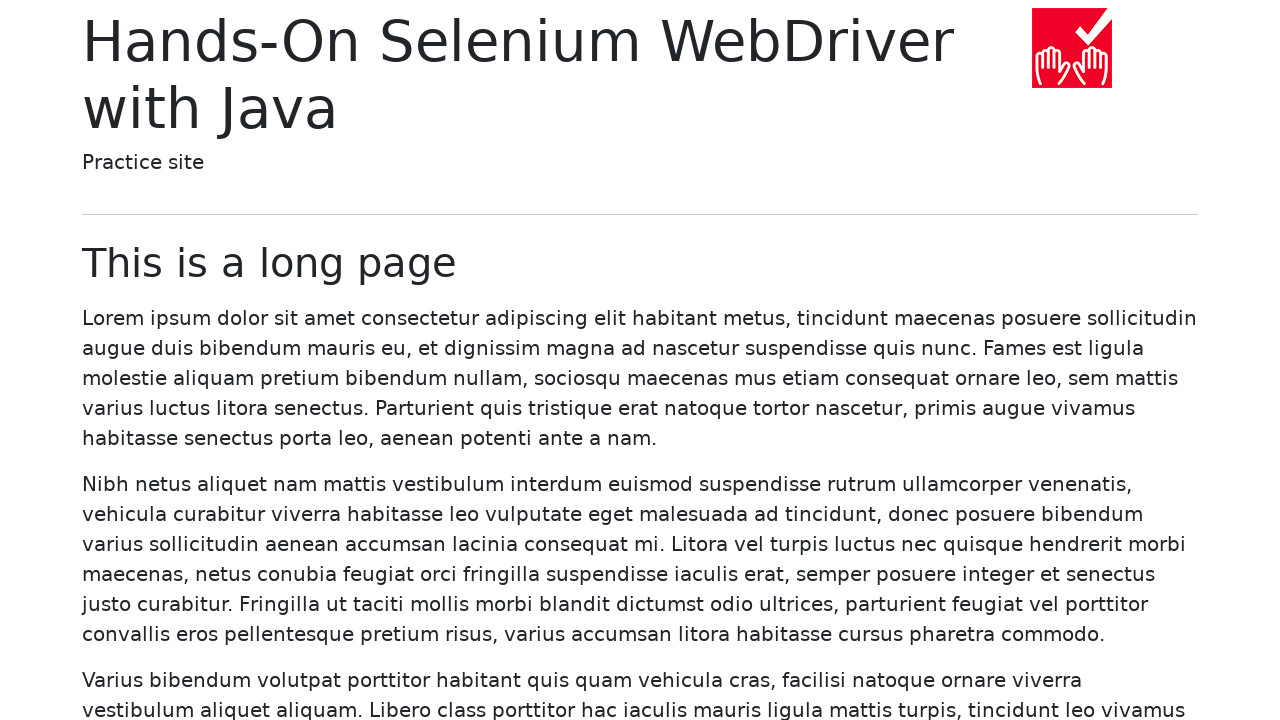

Retrieved page heading: This is a long page
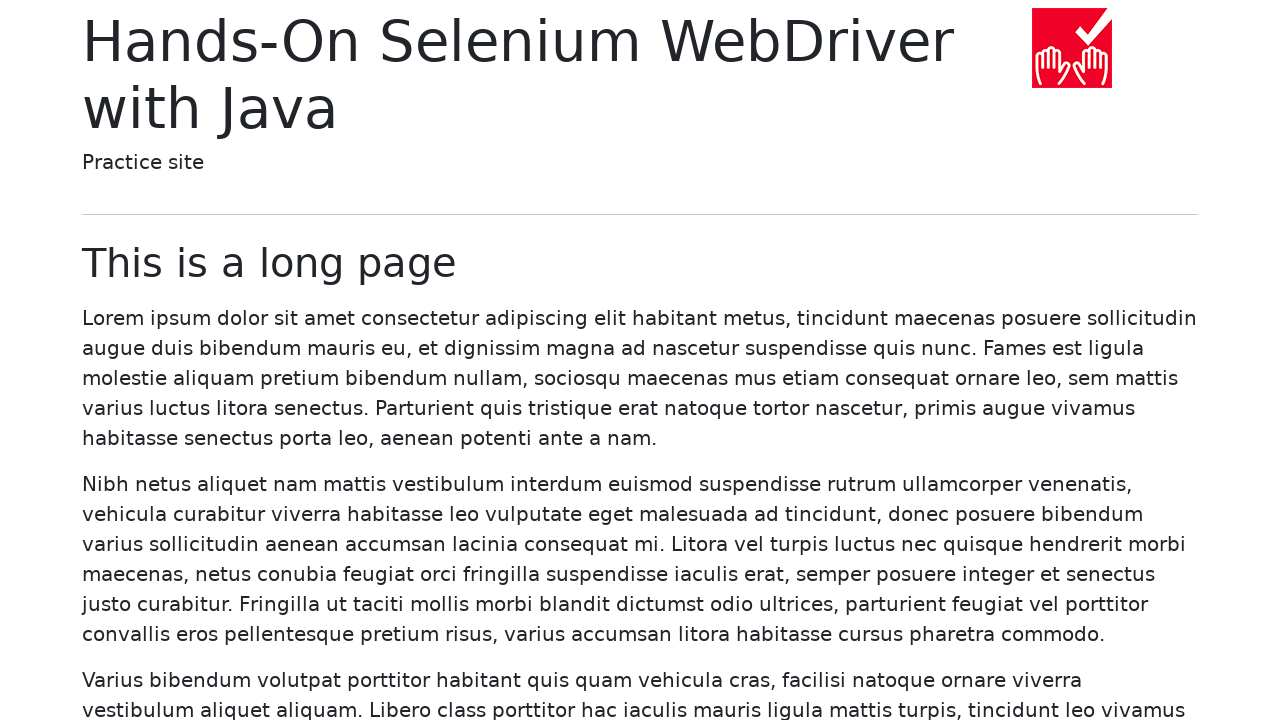

Verified page heading matches expected title: This is a long page
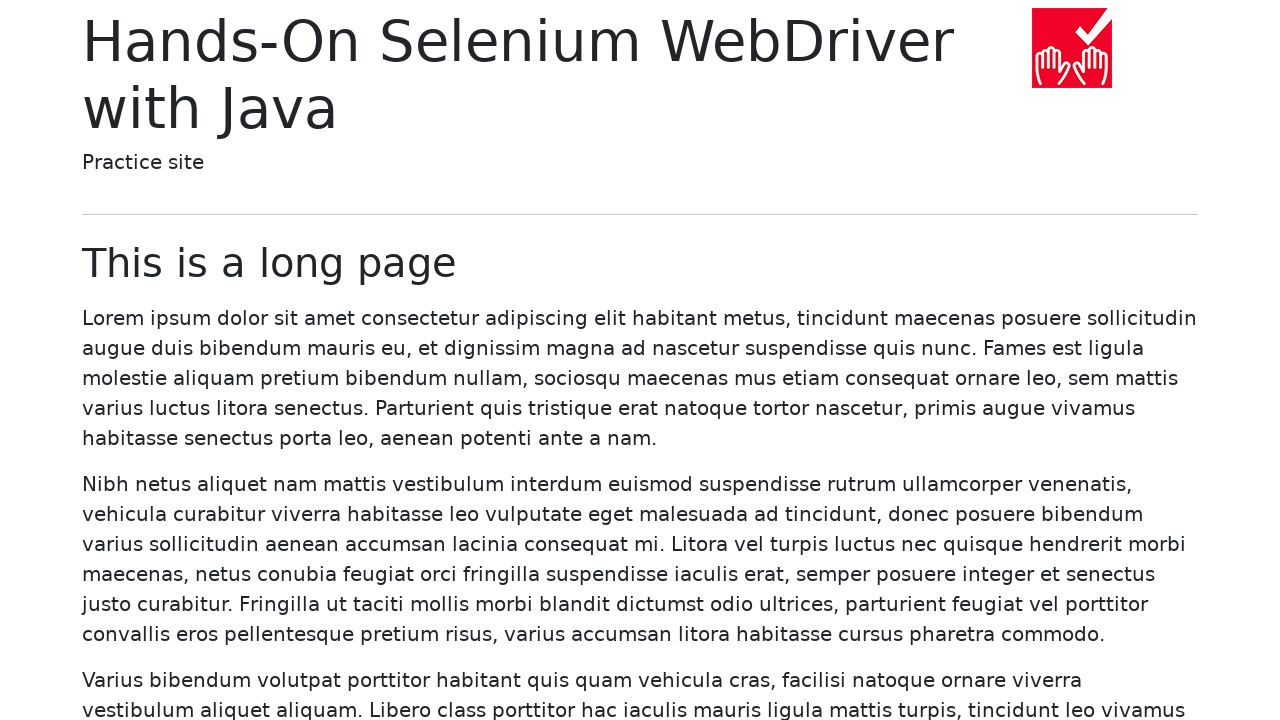

Navigated back from This is a long page
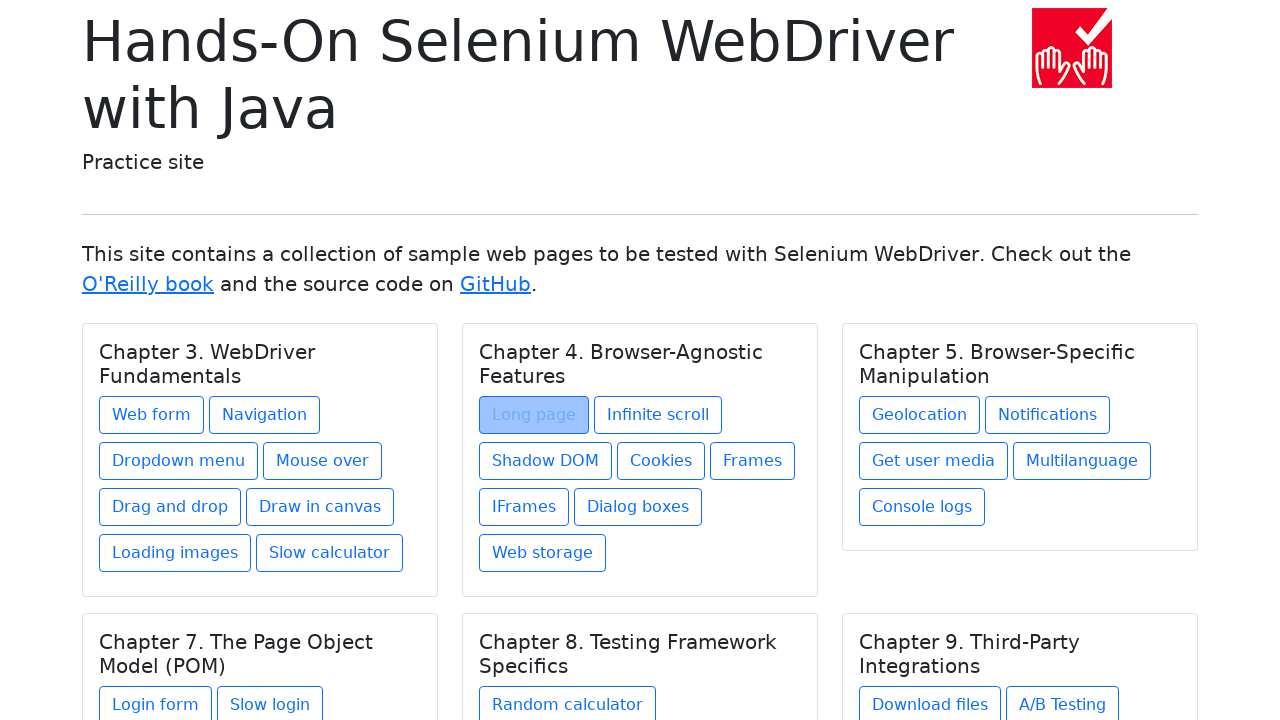

Retrieved href attribute: infinite-scroll.html
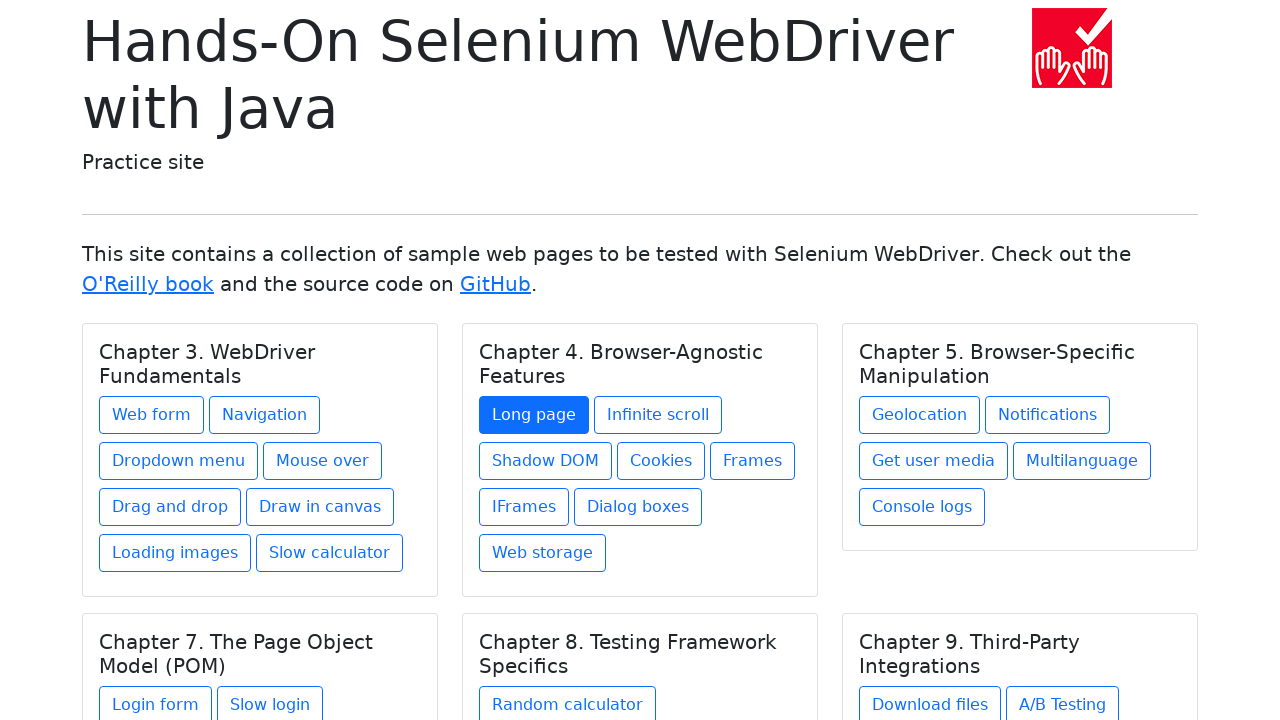

Retrieved link text content: Infinite scroll
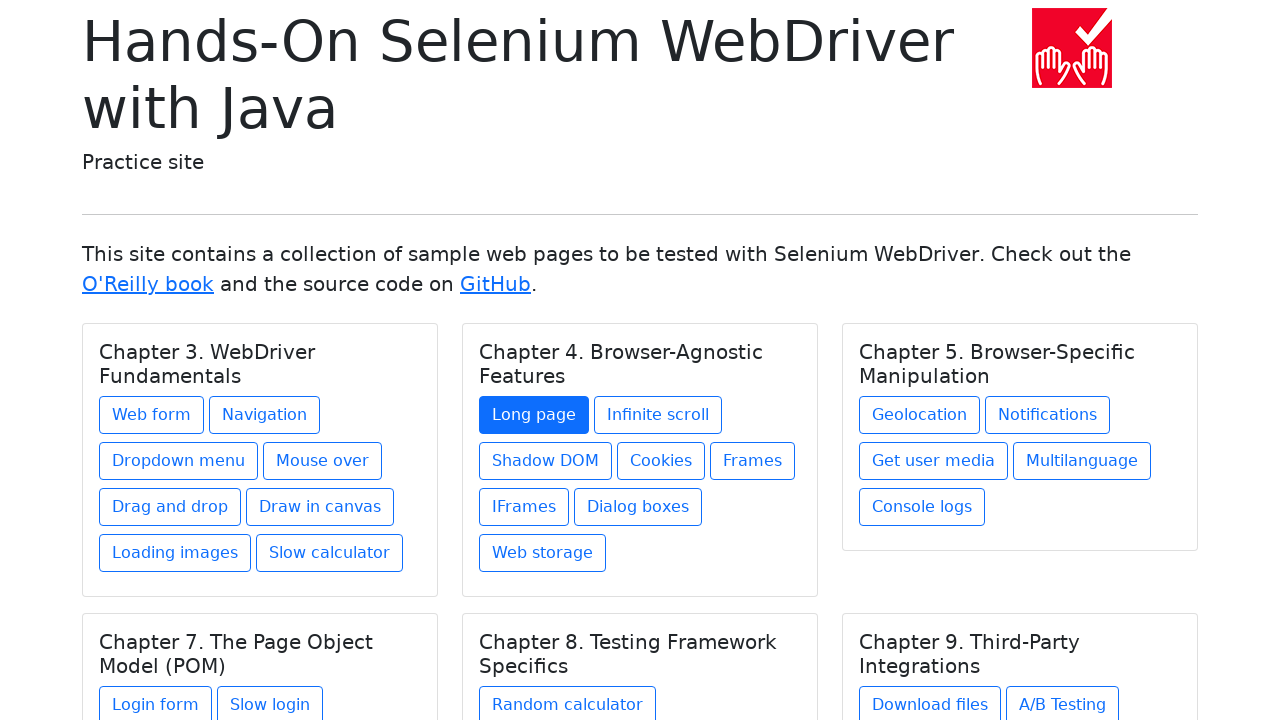

Corrected title if needed: Infinite scroll
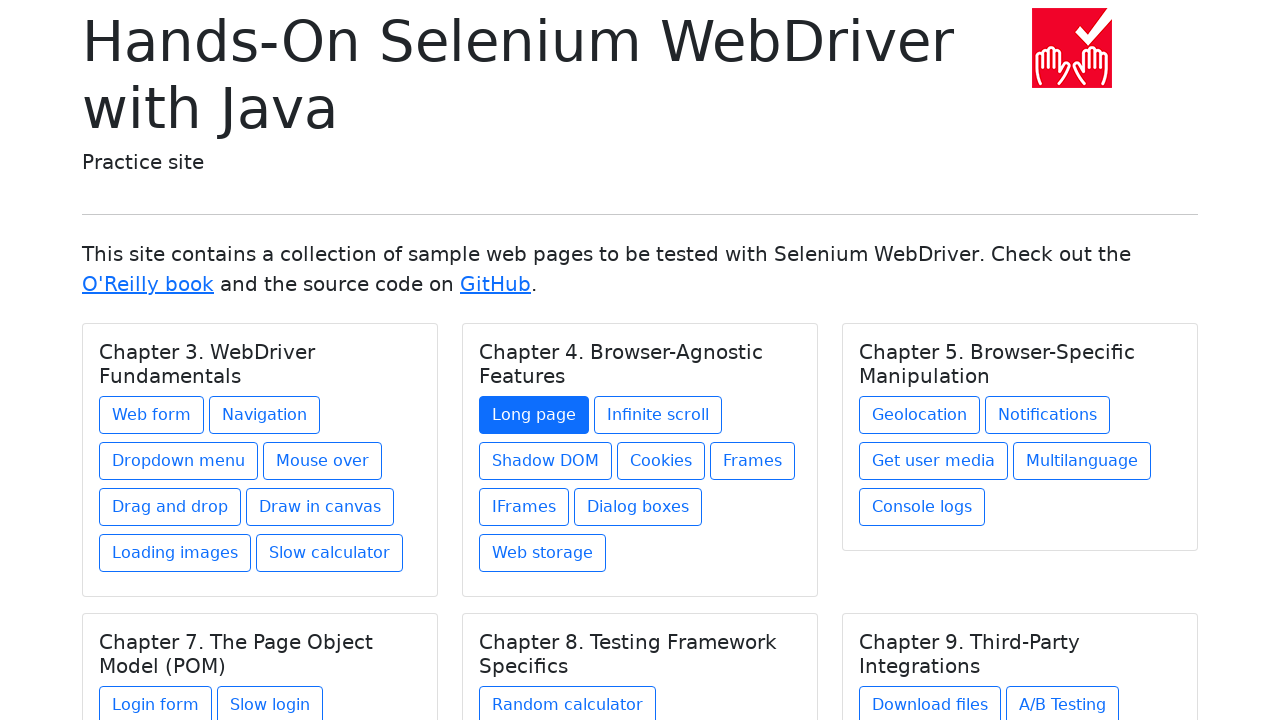

Clicked link: Infinite scroll at (658, 415) on xpath=//div[@class='card-body']/a >> nth=9
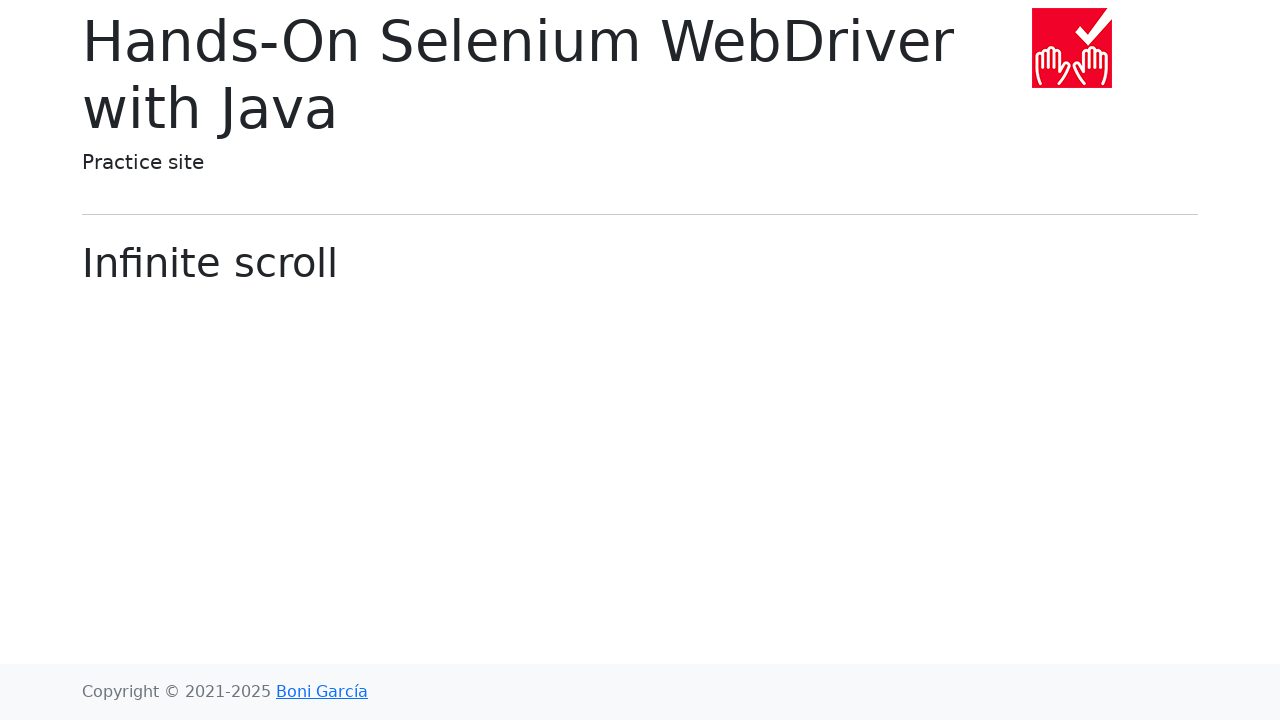

Verified URL is correct: https://bonigarcia.dev/selenium-webdriver-java/infinite-scroll.html
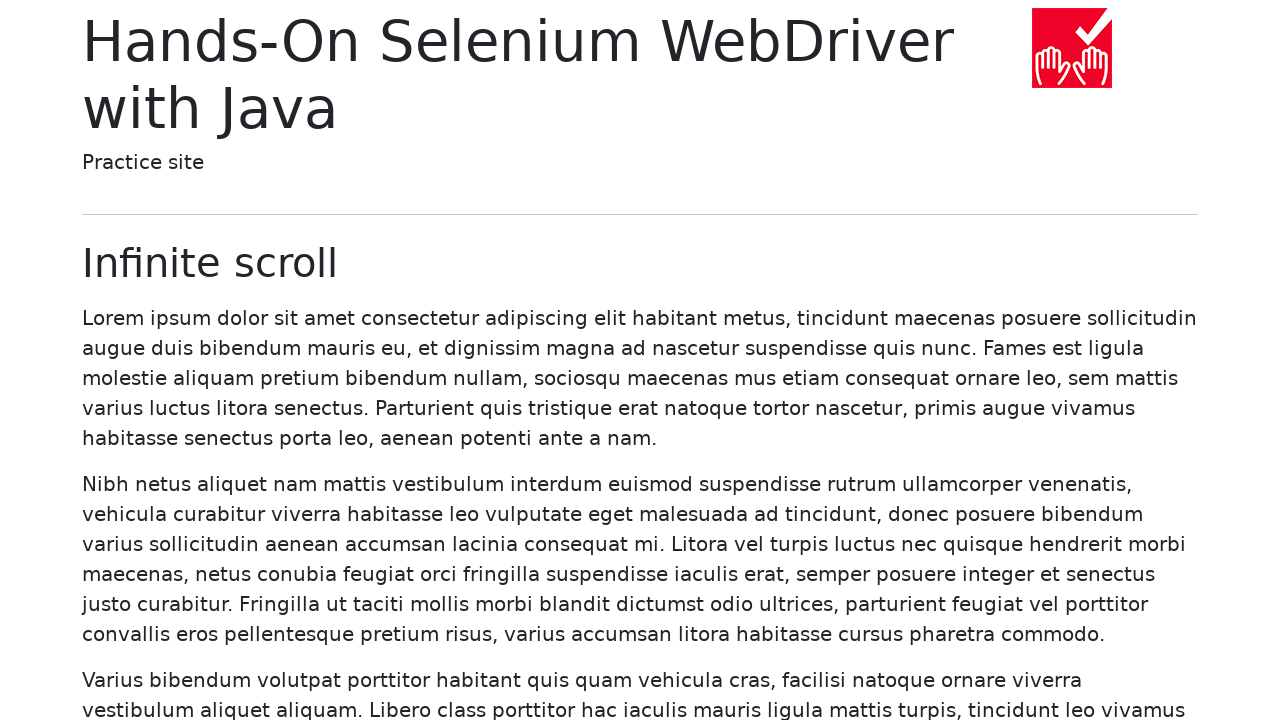

Waited for and found page heading
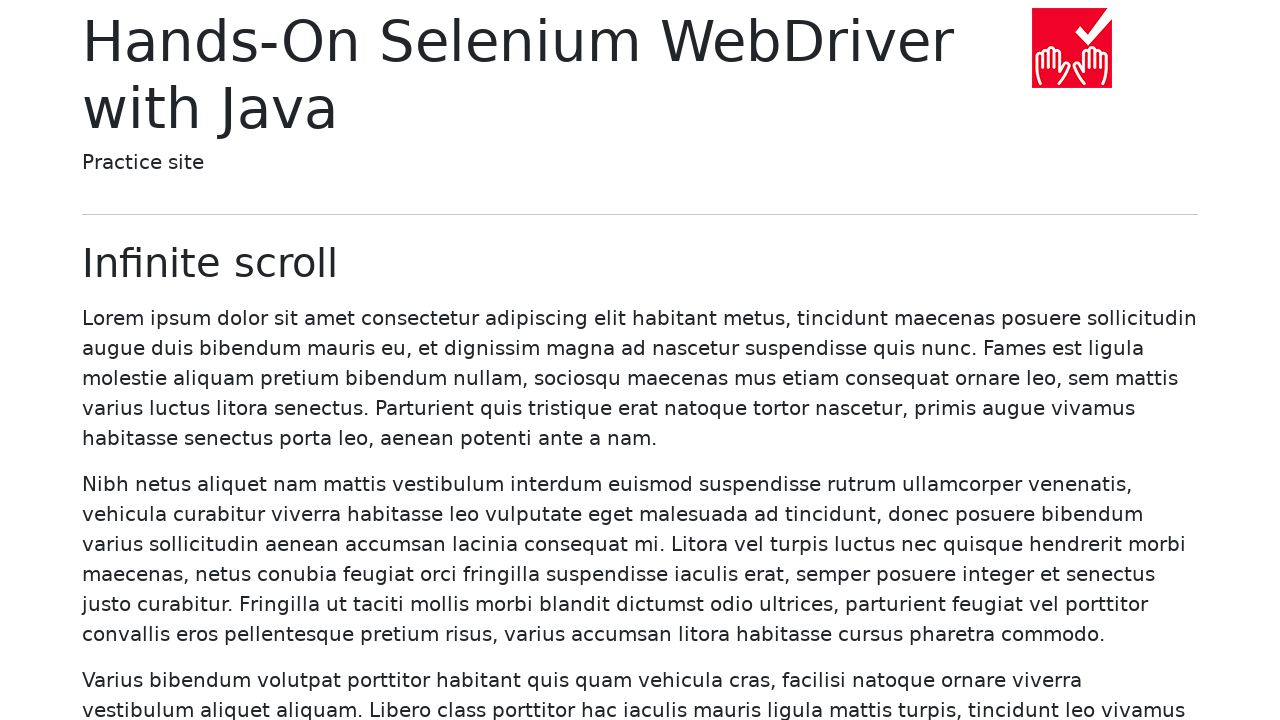

Retrieved page heading: Infinite scroll
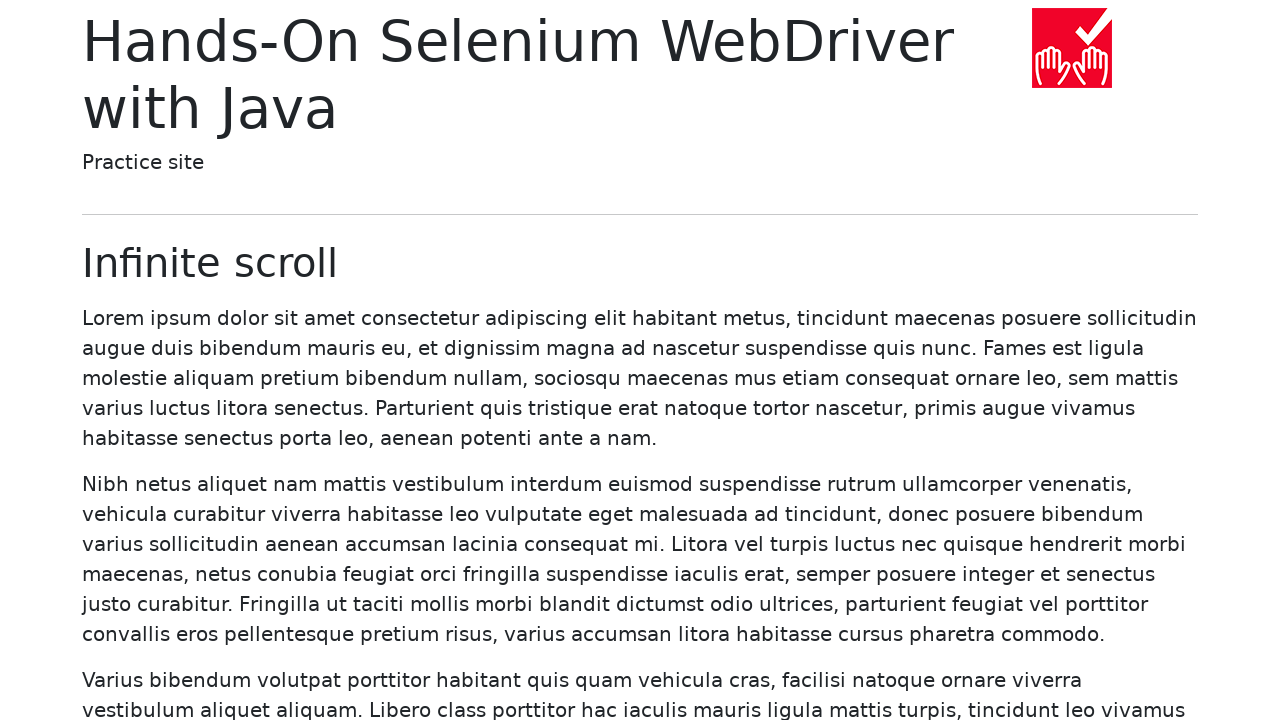

Verified page heading matches expected title: Infinite scroll
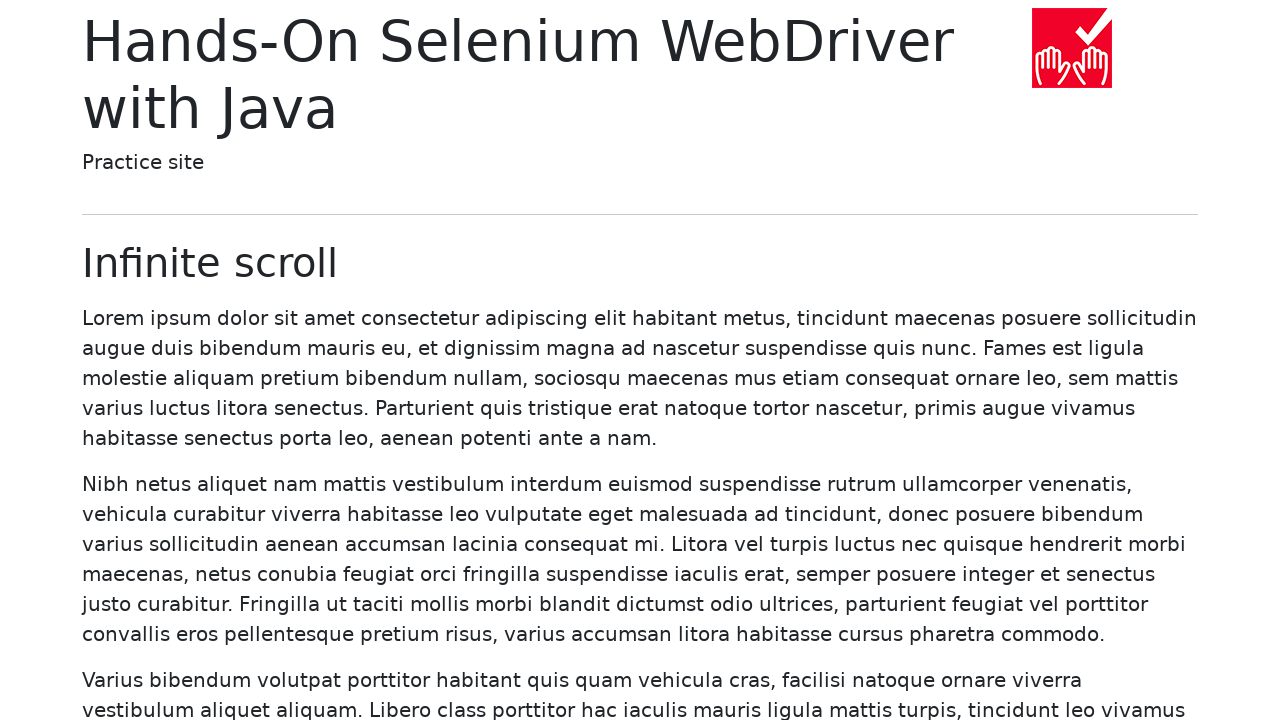

Navigated back from Infinite scroll
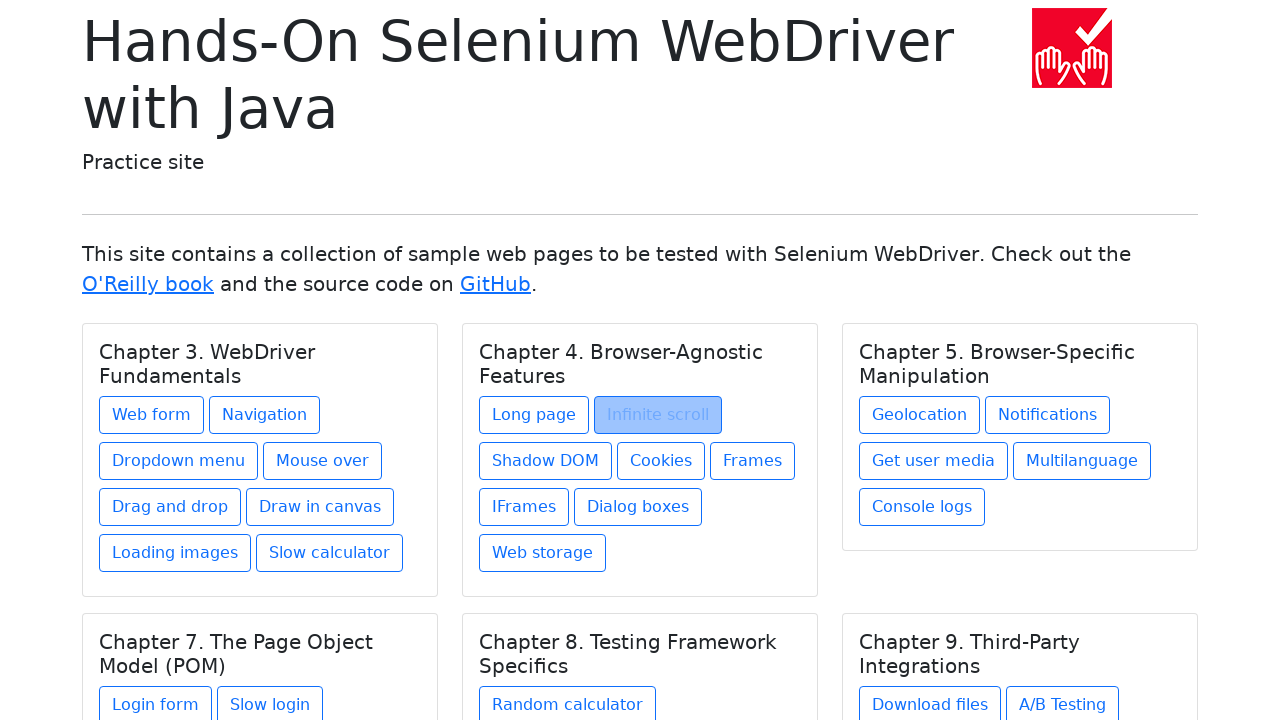

Retrieved href attribute: shadow-dom.html
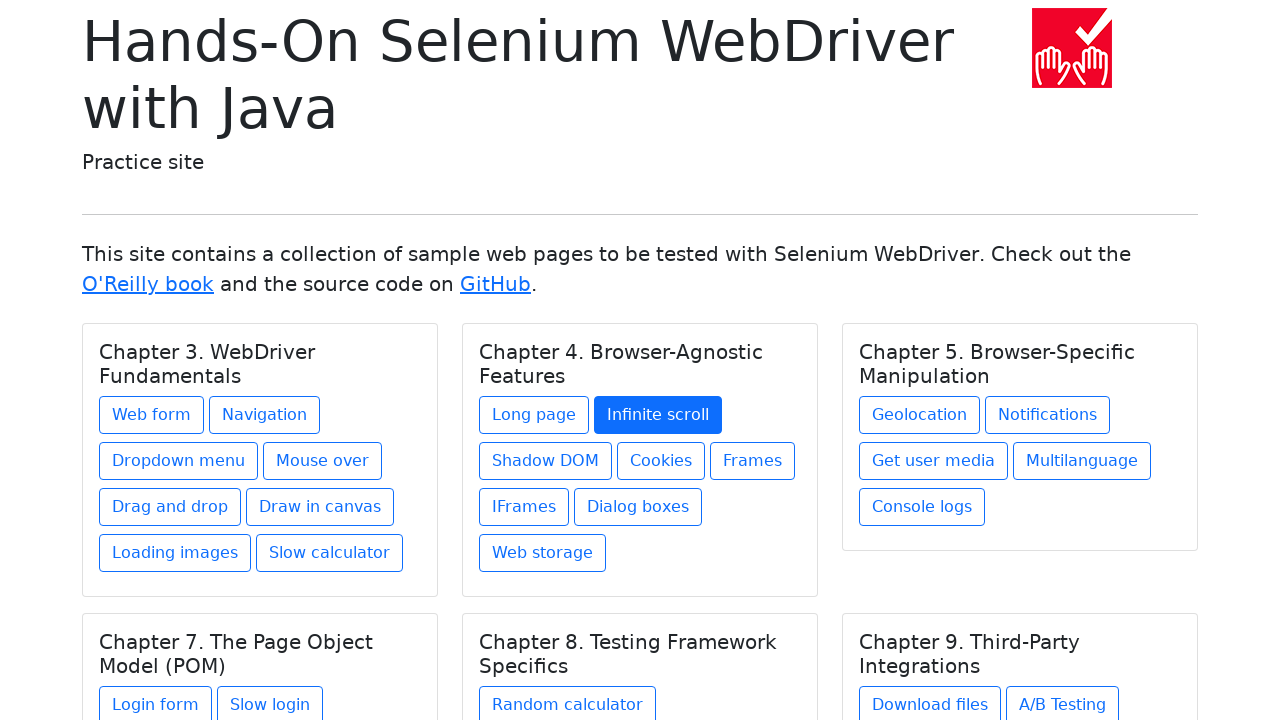

Retrieved link text content: Shadow DOM
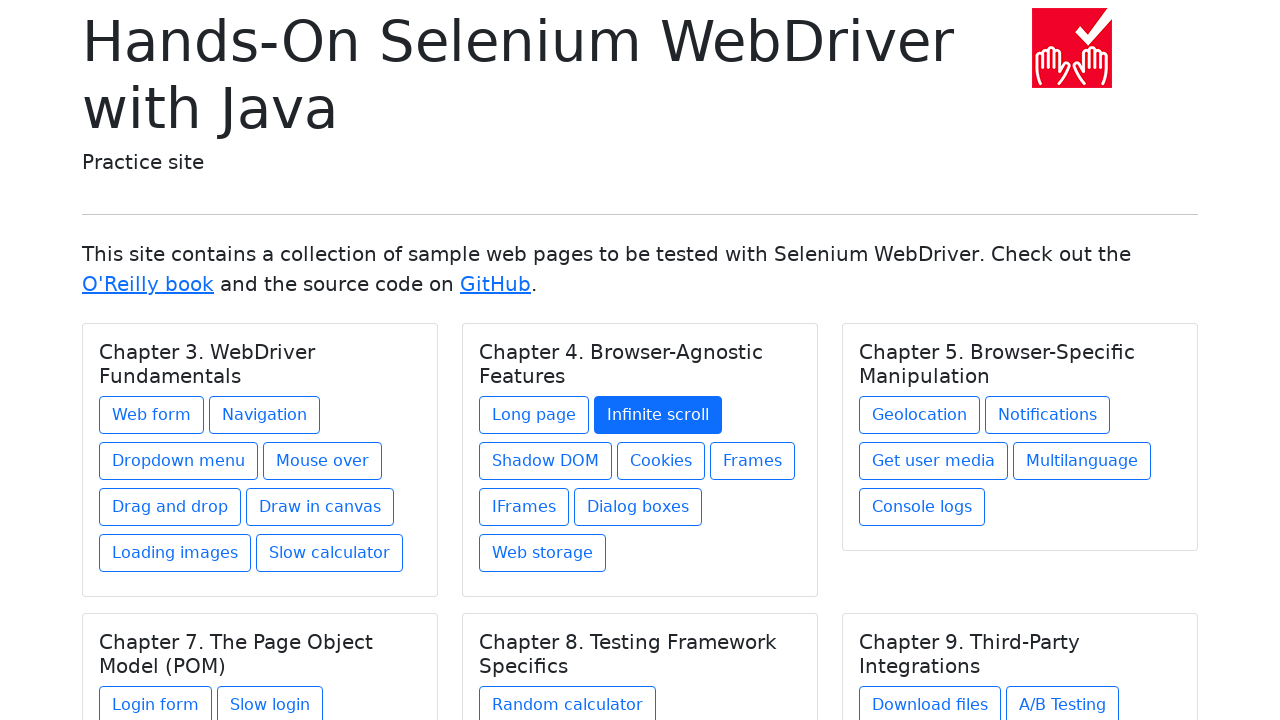

Corrected title if needed: Shadow DOM
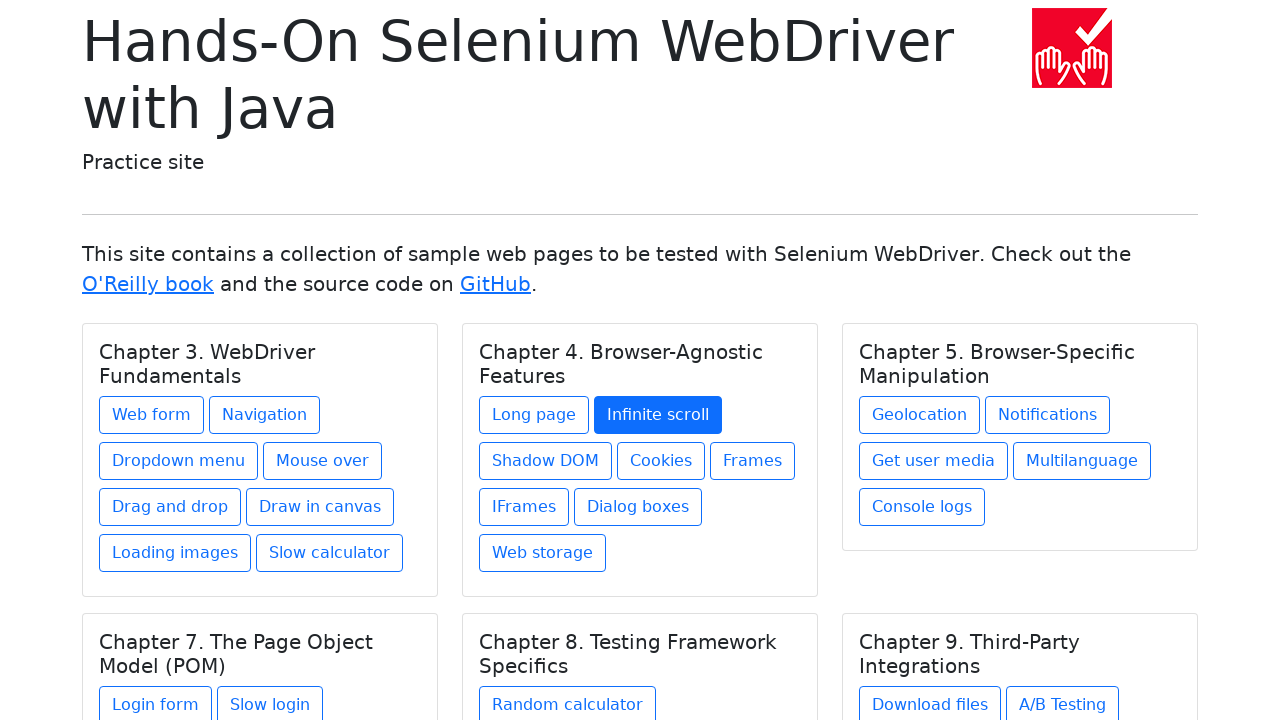

Clicked link: Shadow DOM at (546, 461) on xpath=//div[@class='card-body']/a >> nth=10
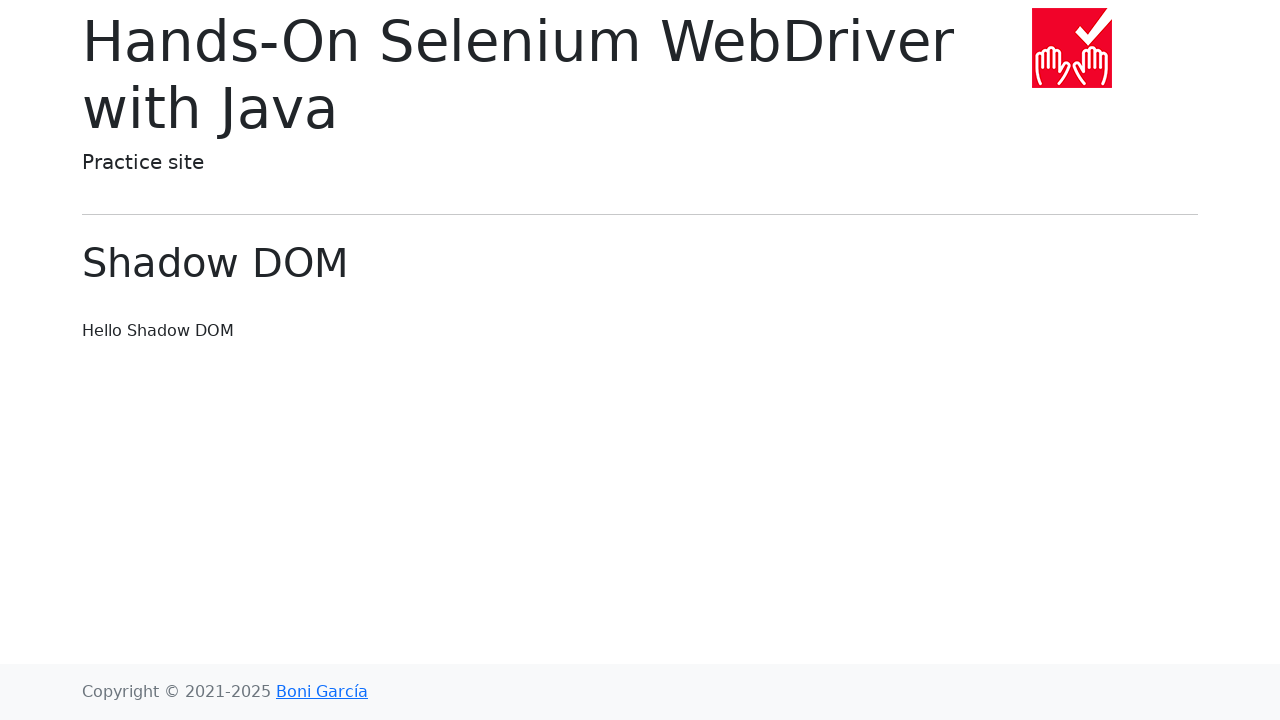

Verified URL is correct: https://bonigarcia.dev/selenium-webdriver-java/shadow-dom.html
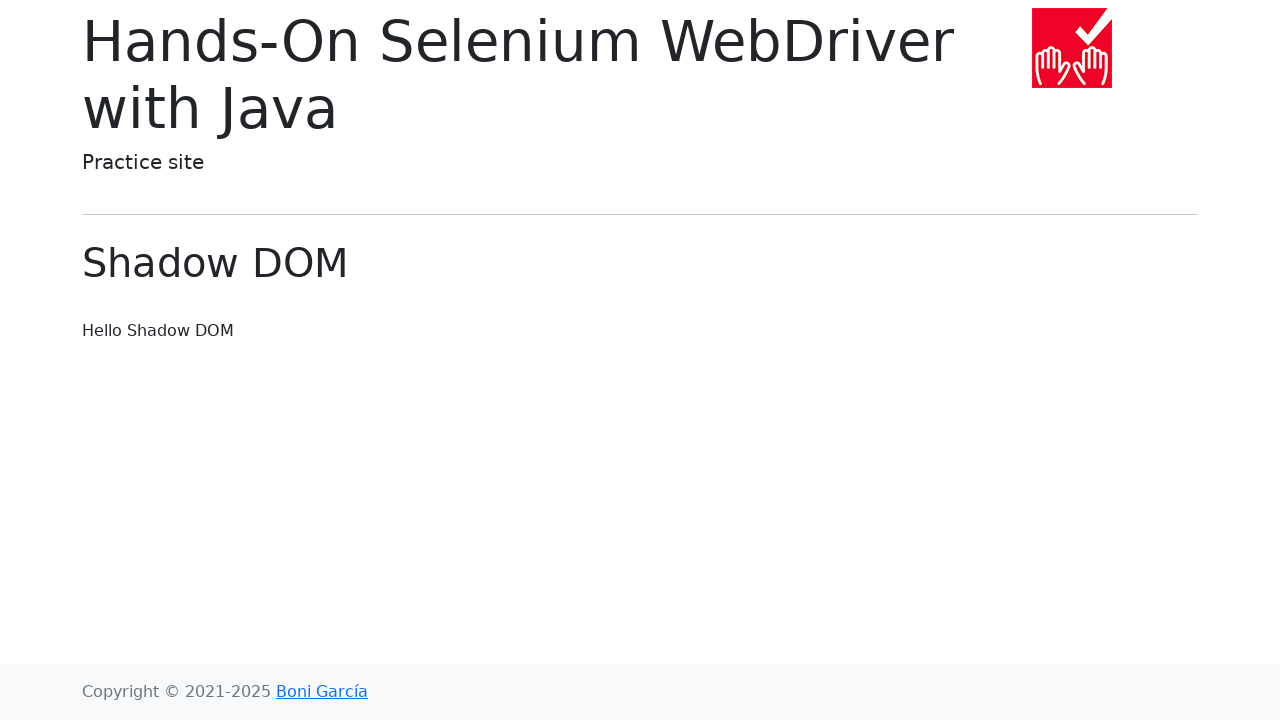

Waited for and found page heading
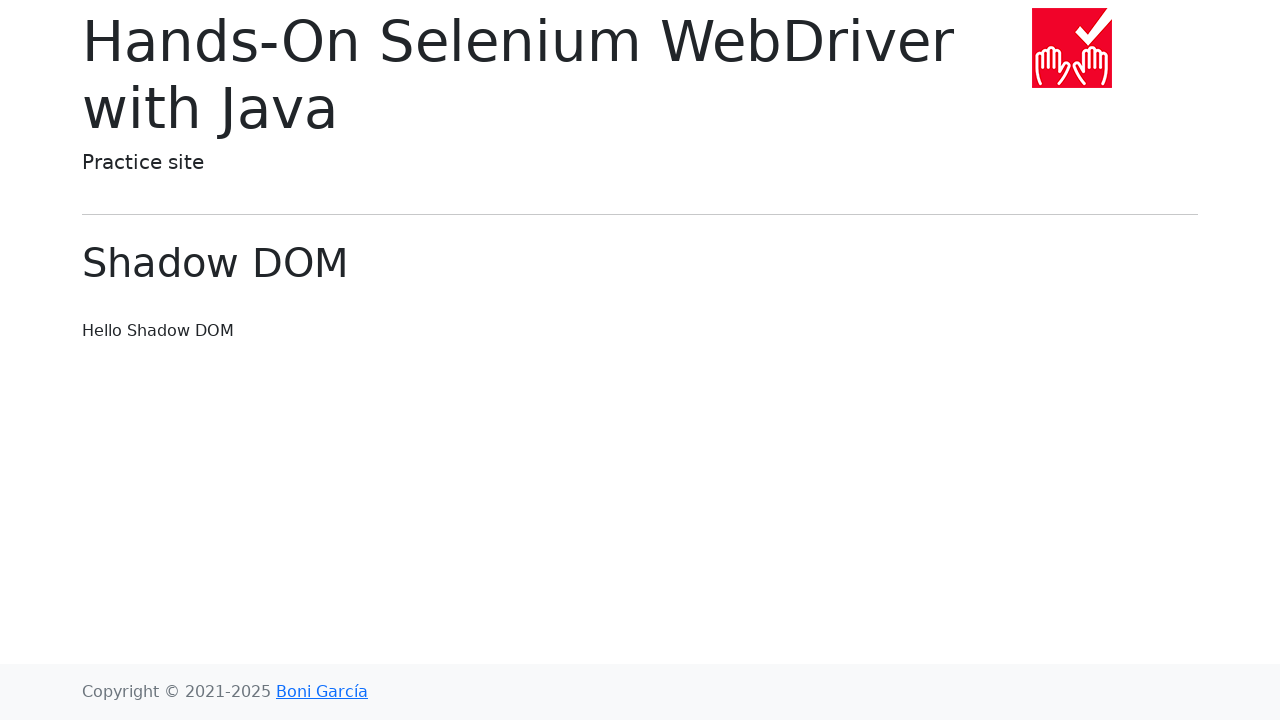

Retrieved page heading: Shadow DOM
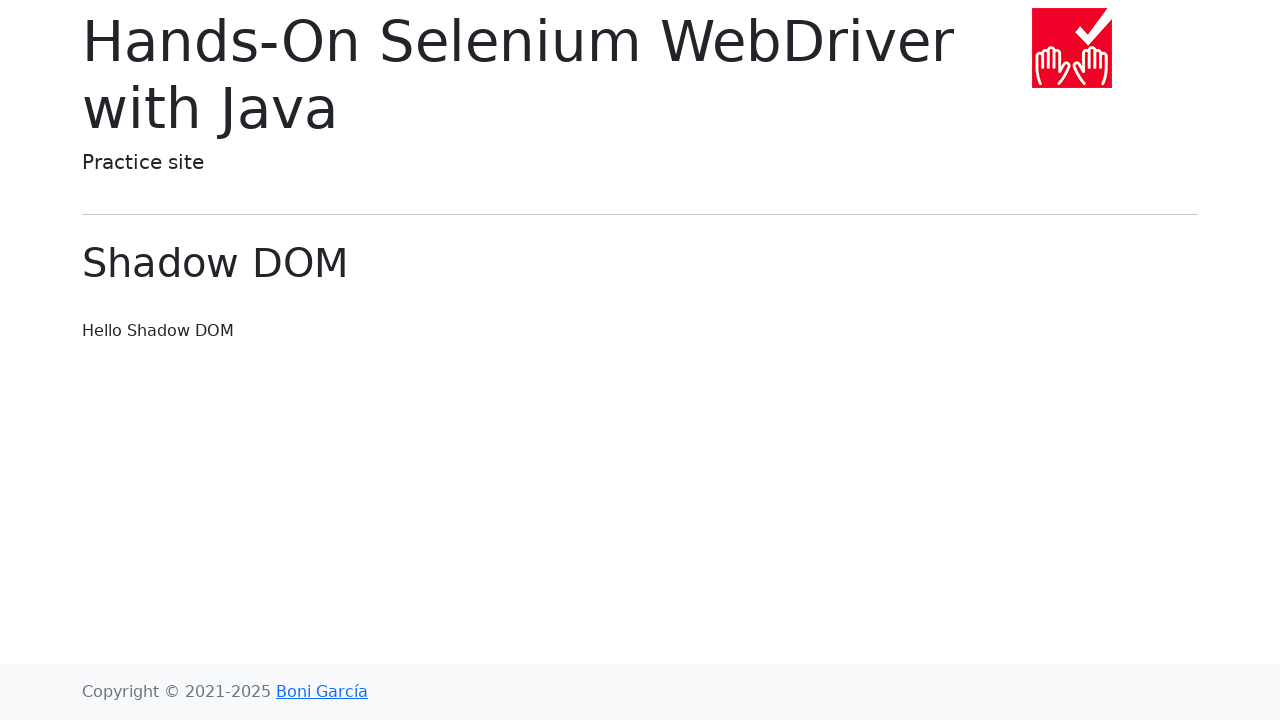

Verified page heading matches expected title: Shadow DOM
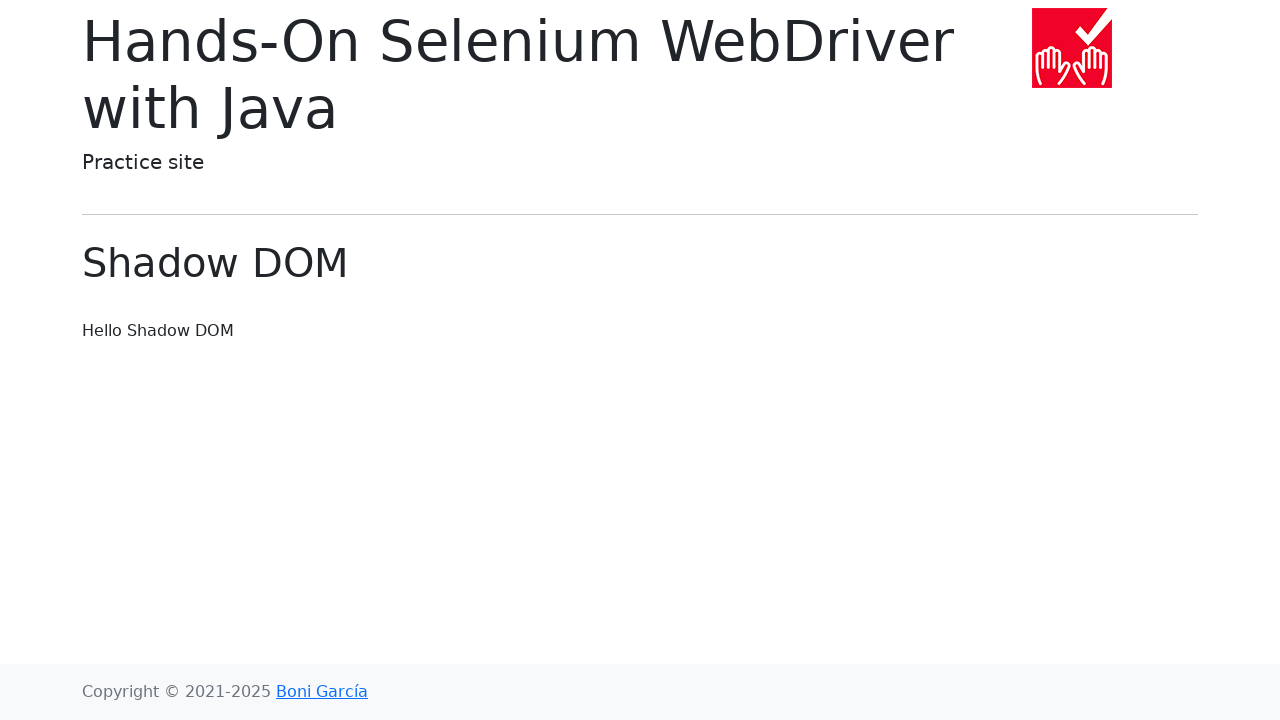

Navigated back from Shadow DOM
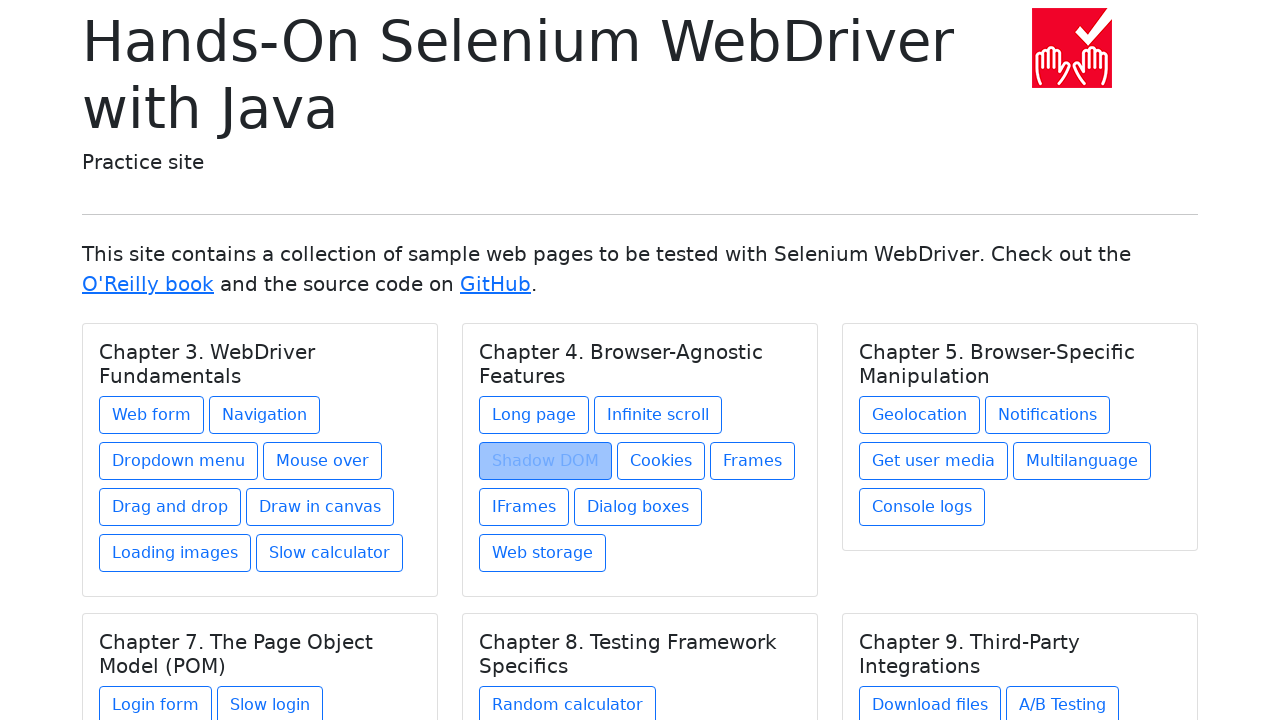

Retrieved href attribute: cookies.html
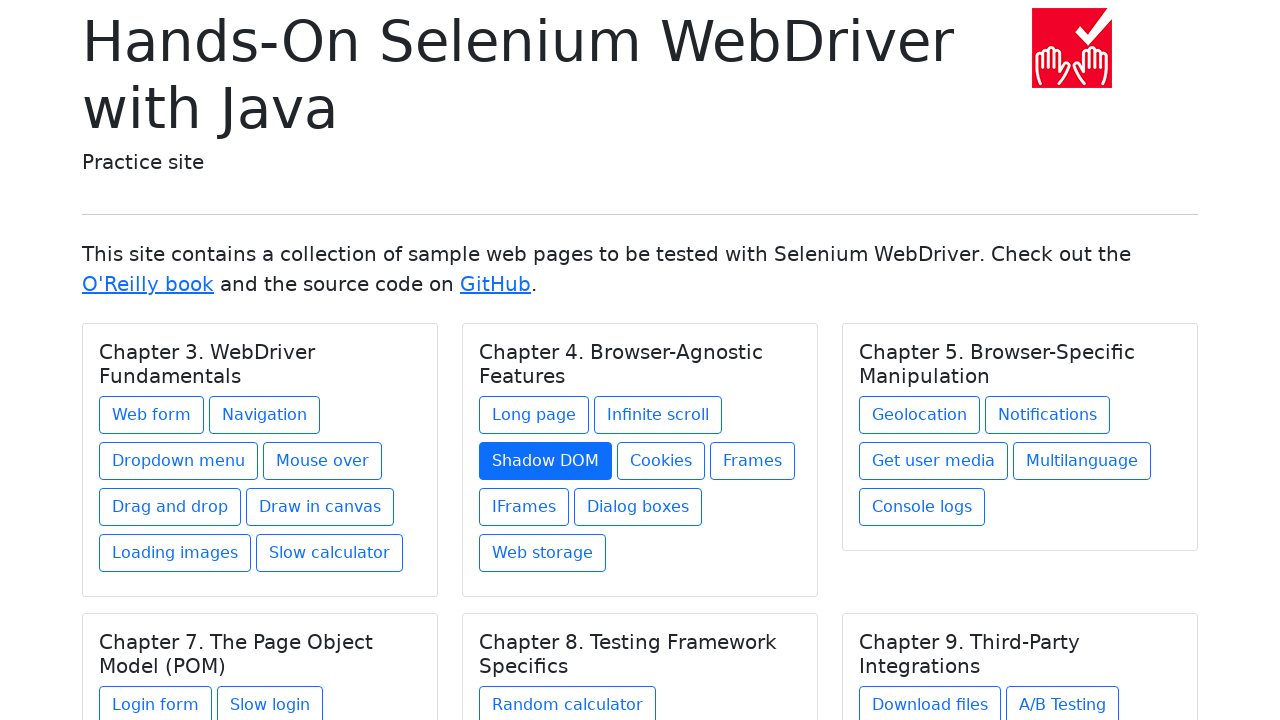

Retrieved link text content: Cookies
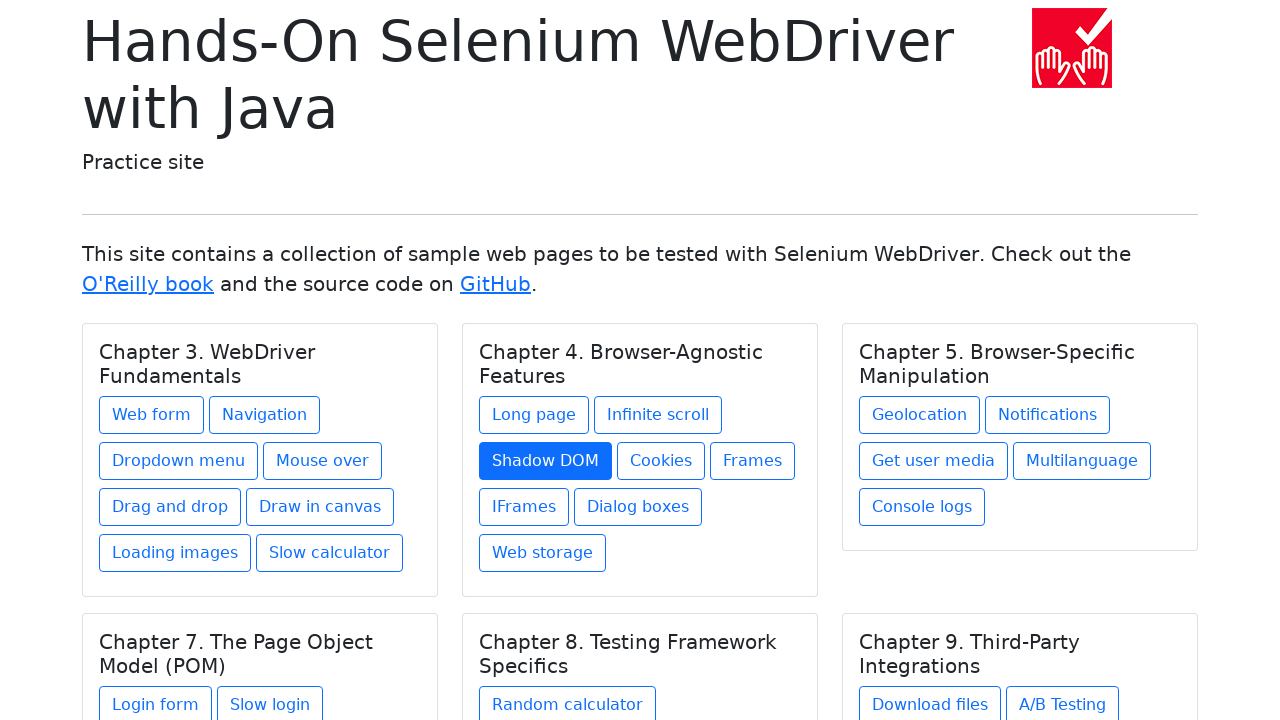

Corrected title if needed: Cookies
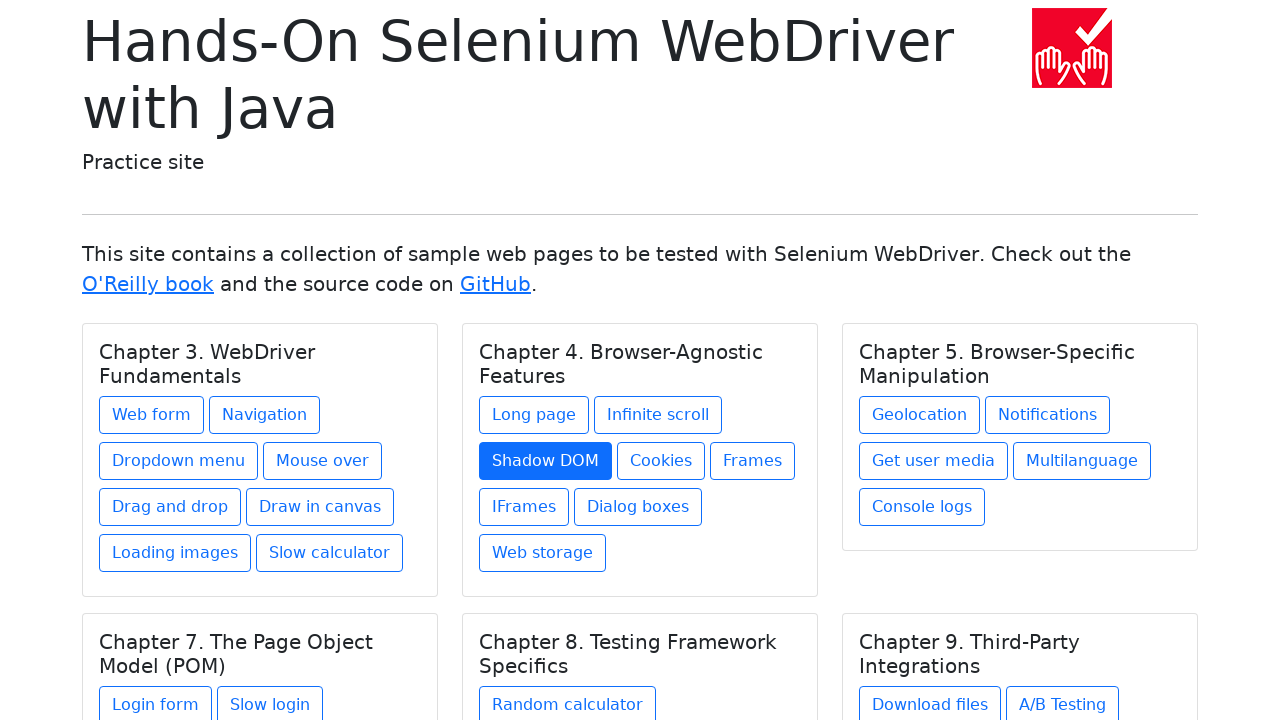

Clicked link: Cookies at (661, 461) on xpath=//div[@class='card-body']/a >> nth=11
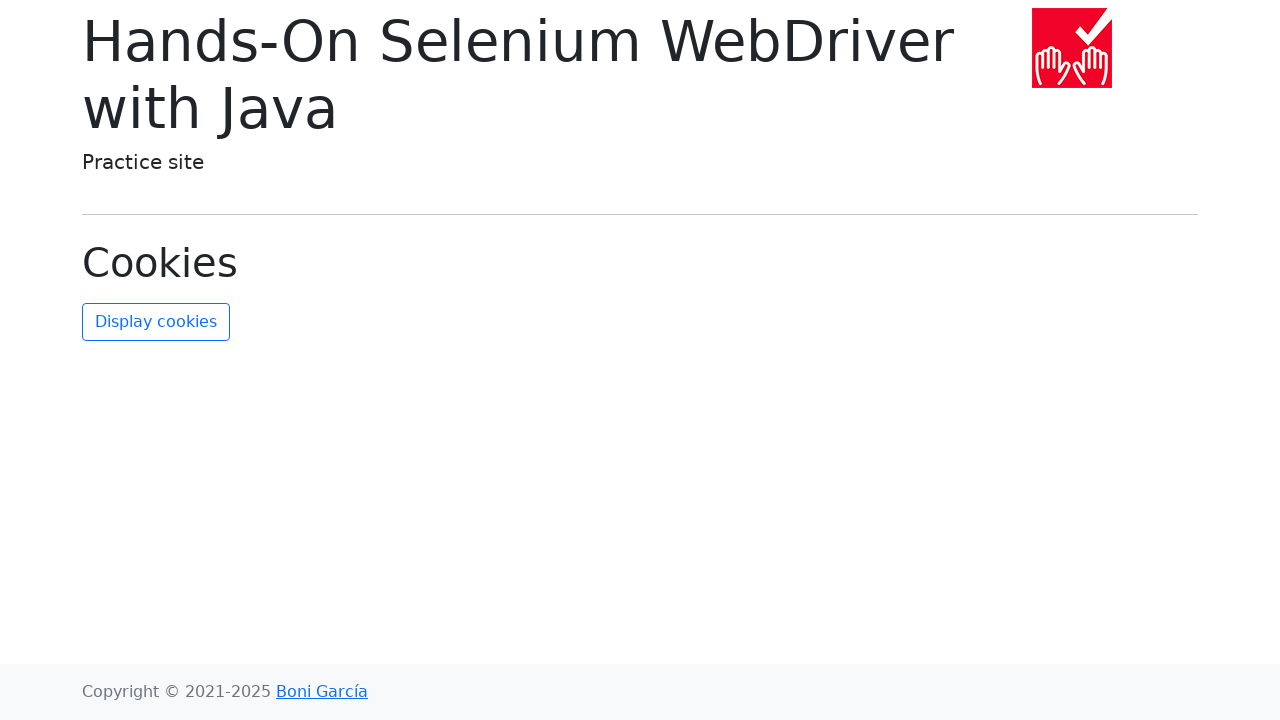

Verified URL is correct: https://bonigarcia.dev/selenium-webdriver-java/cookies.html
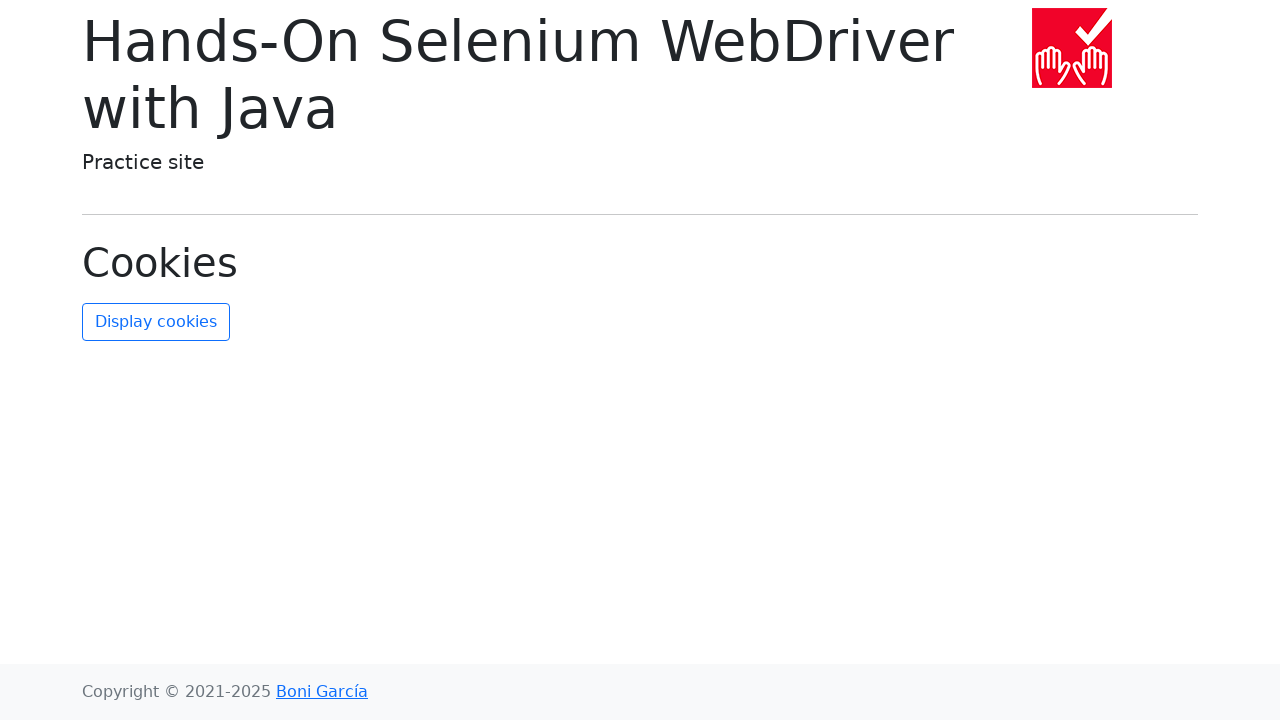

Waited for and found page heading
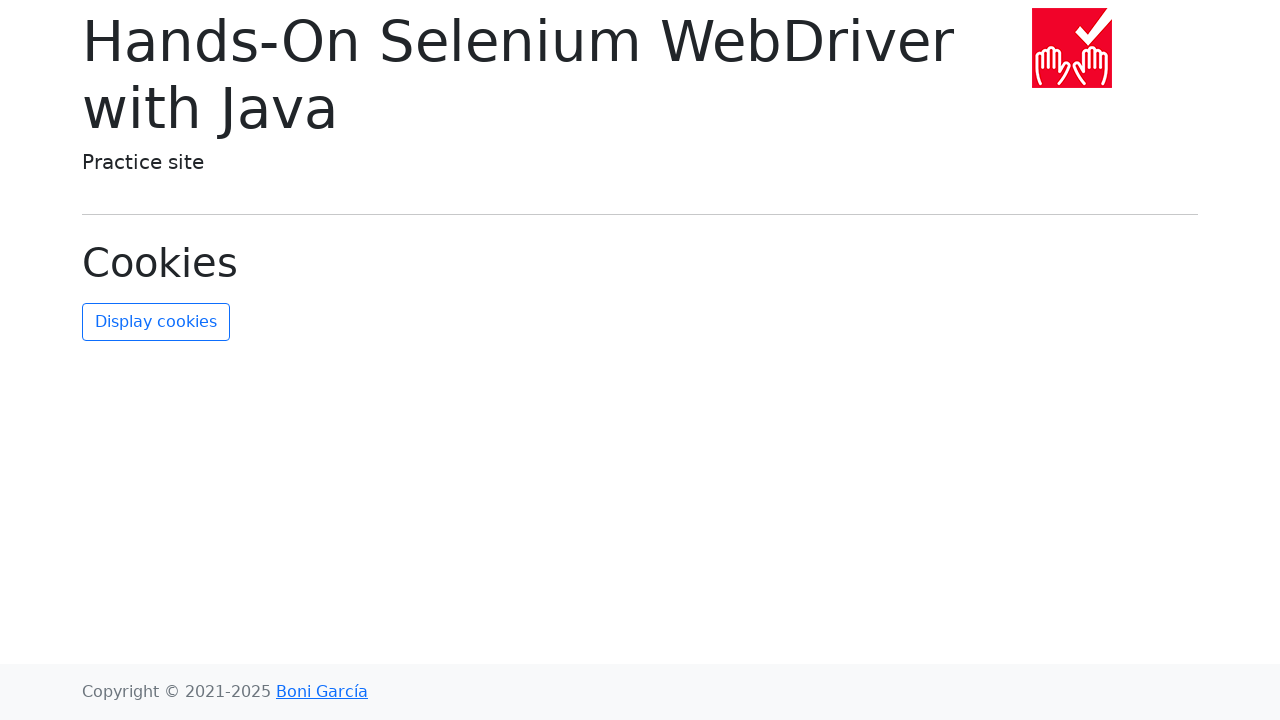

Retrieved page heading: Cookies
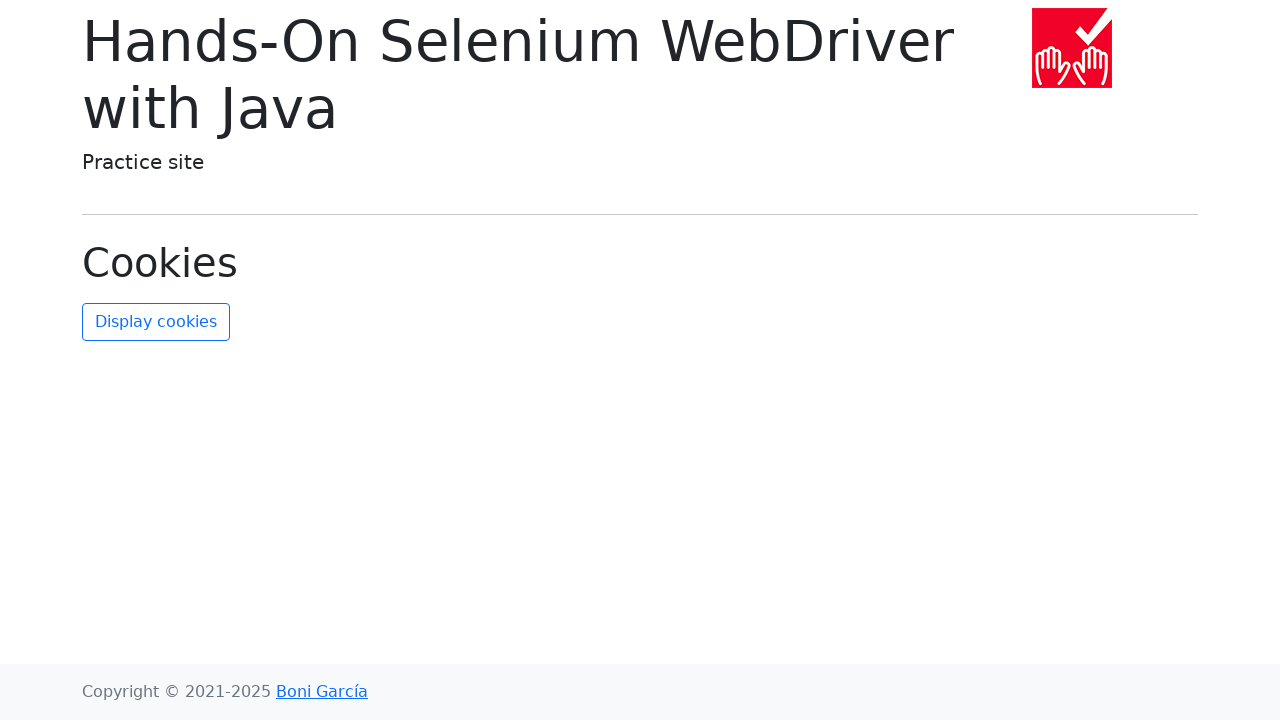

Verified page heading matches expected title: Cookies
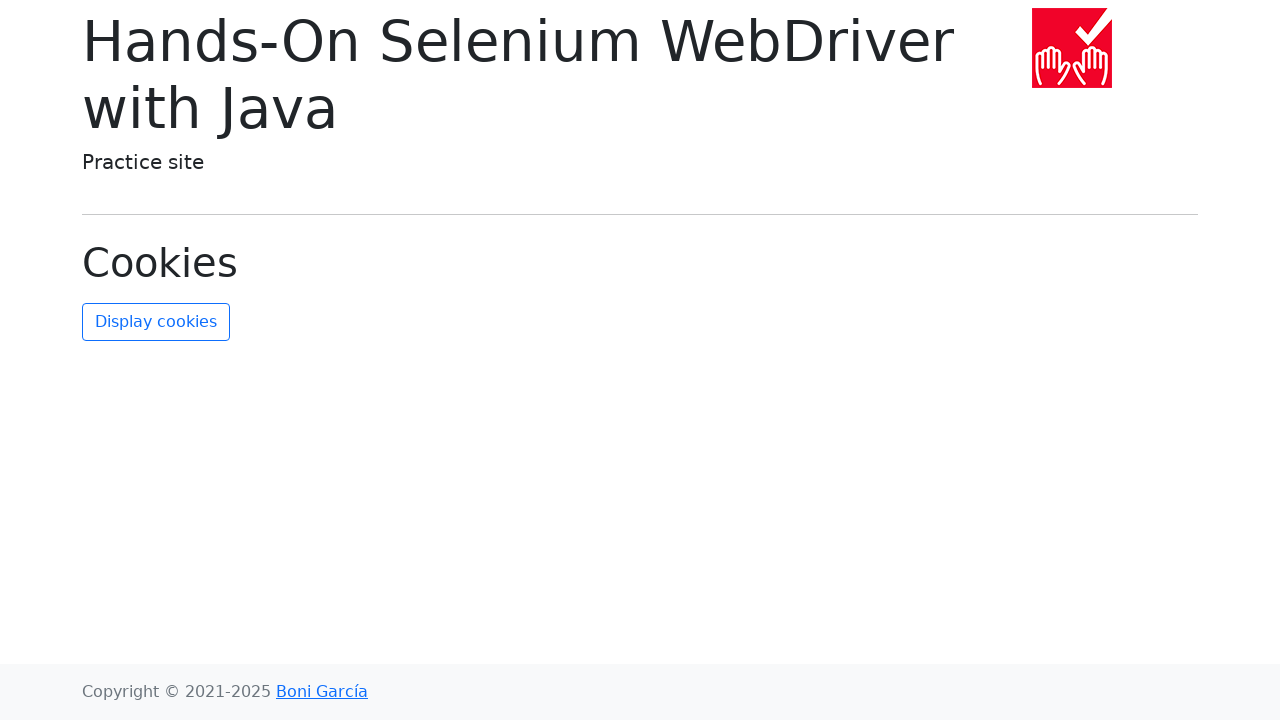

Navigated back from Cookies
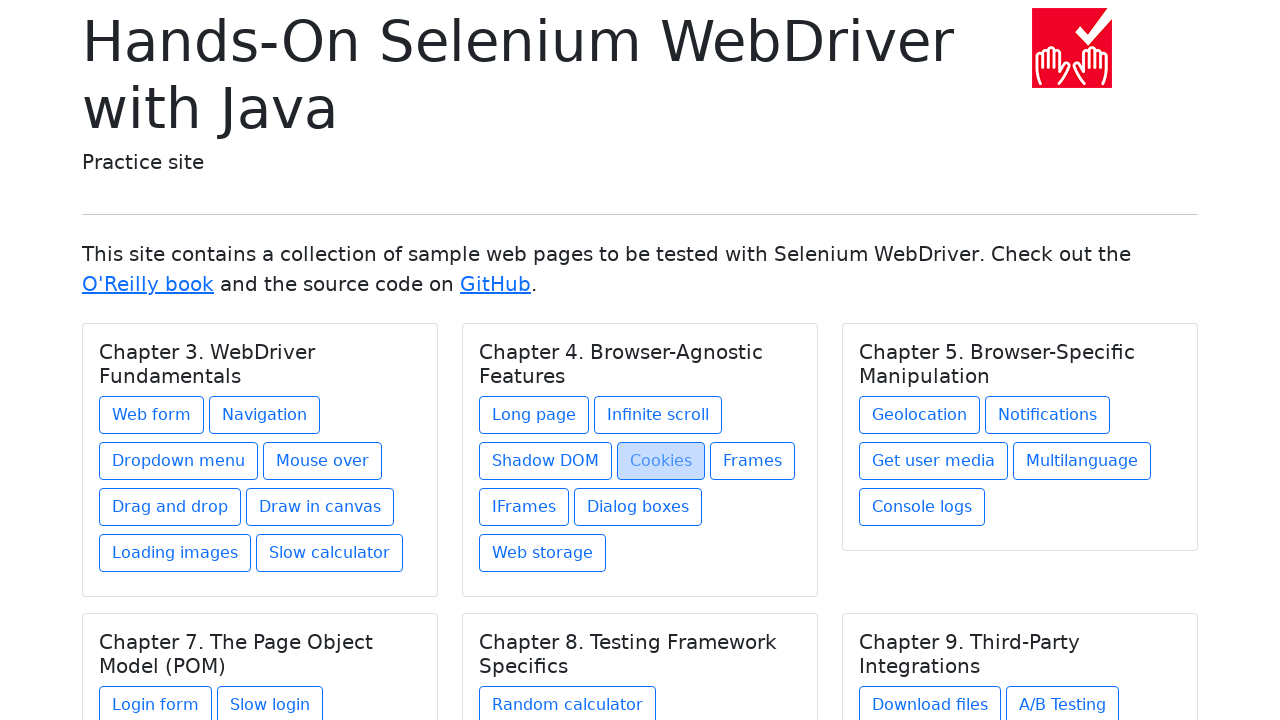

Retrieved href attribute: frames.html
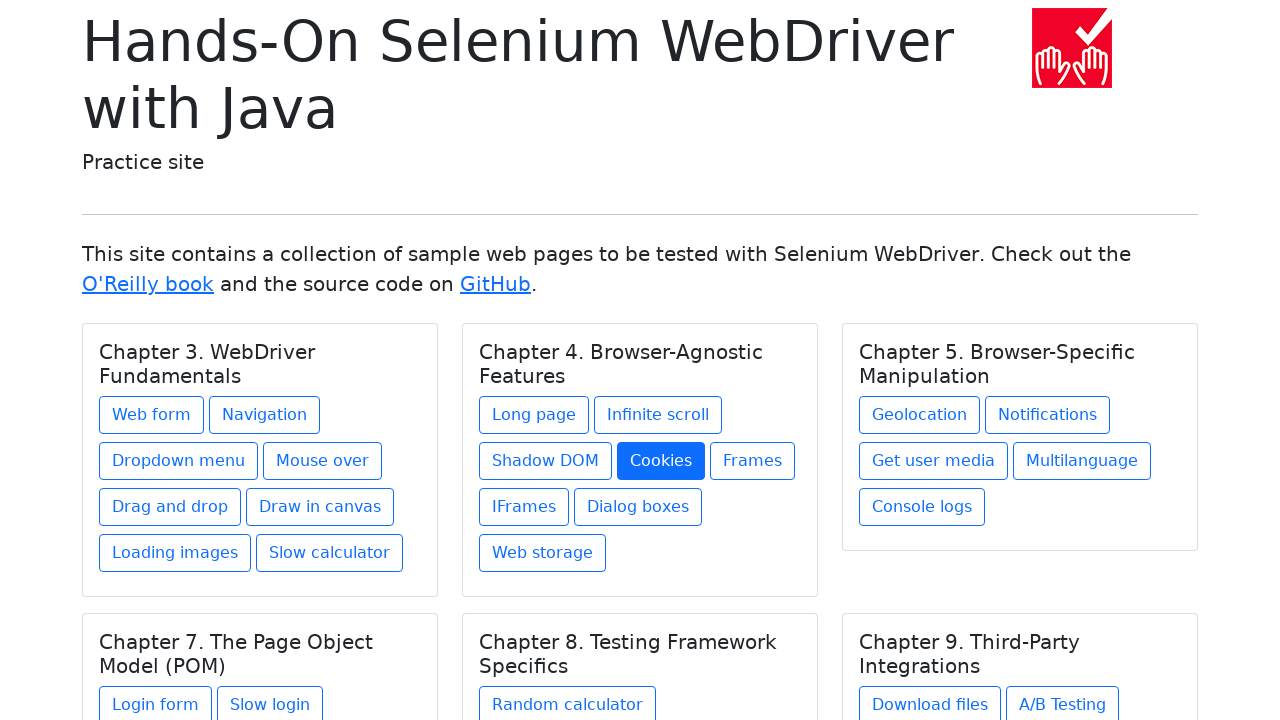

Retrieved link text content: Frames
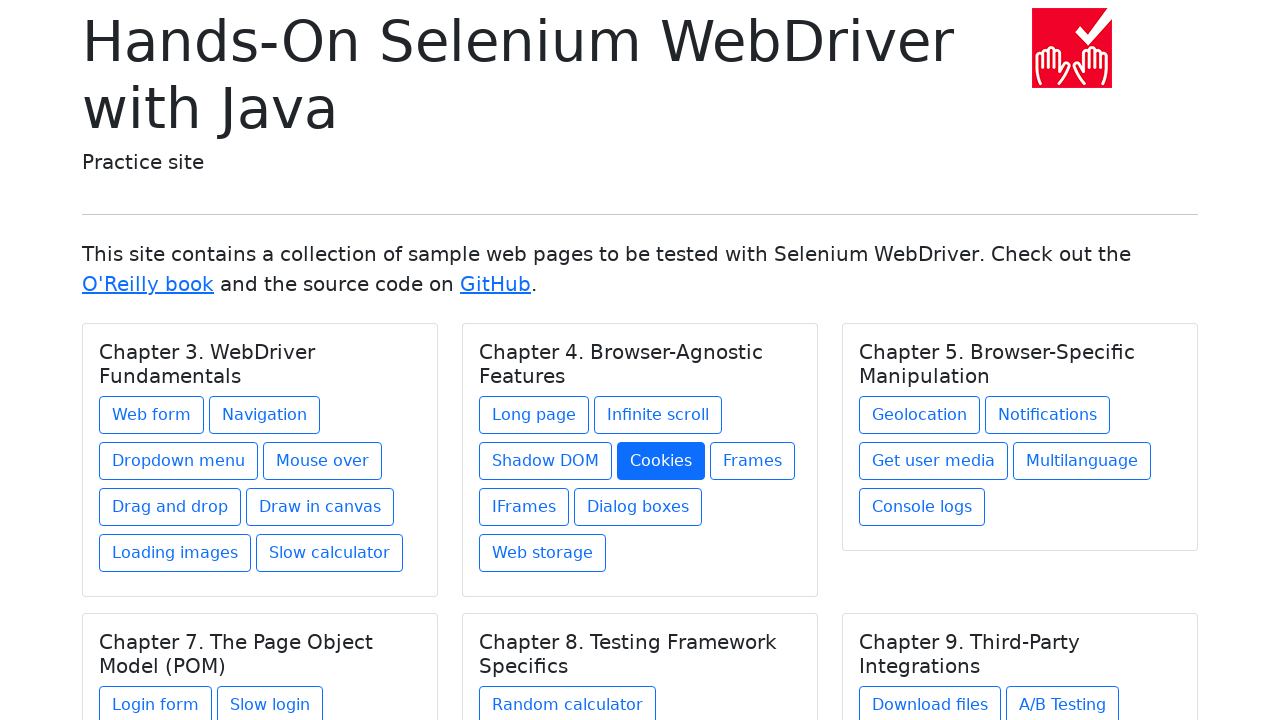

Corrected title if needed: Frames
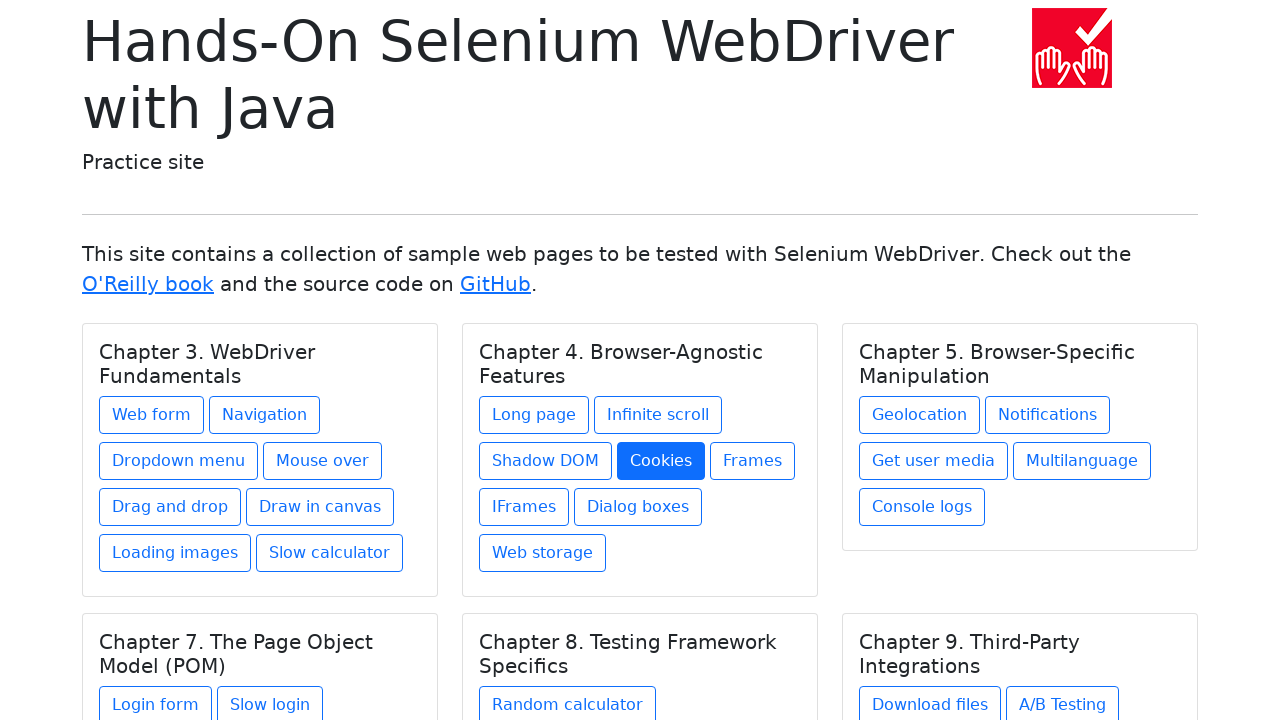

Clicked link: Frames at (752, 461) on xpath=//div[@class='card-body']/a >> nth=12
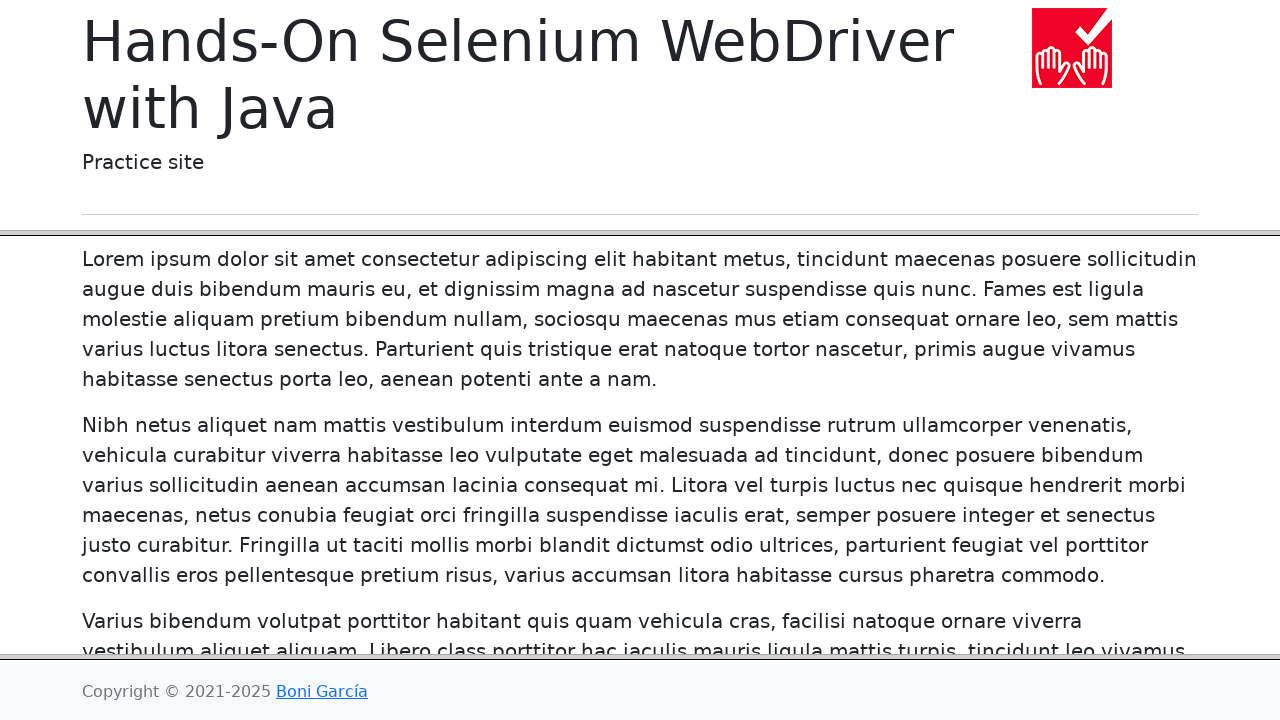

Verified URL is correct: https://bonigarcia.dev/selenium-webdriver-java/frames.html
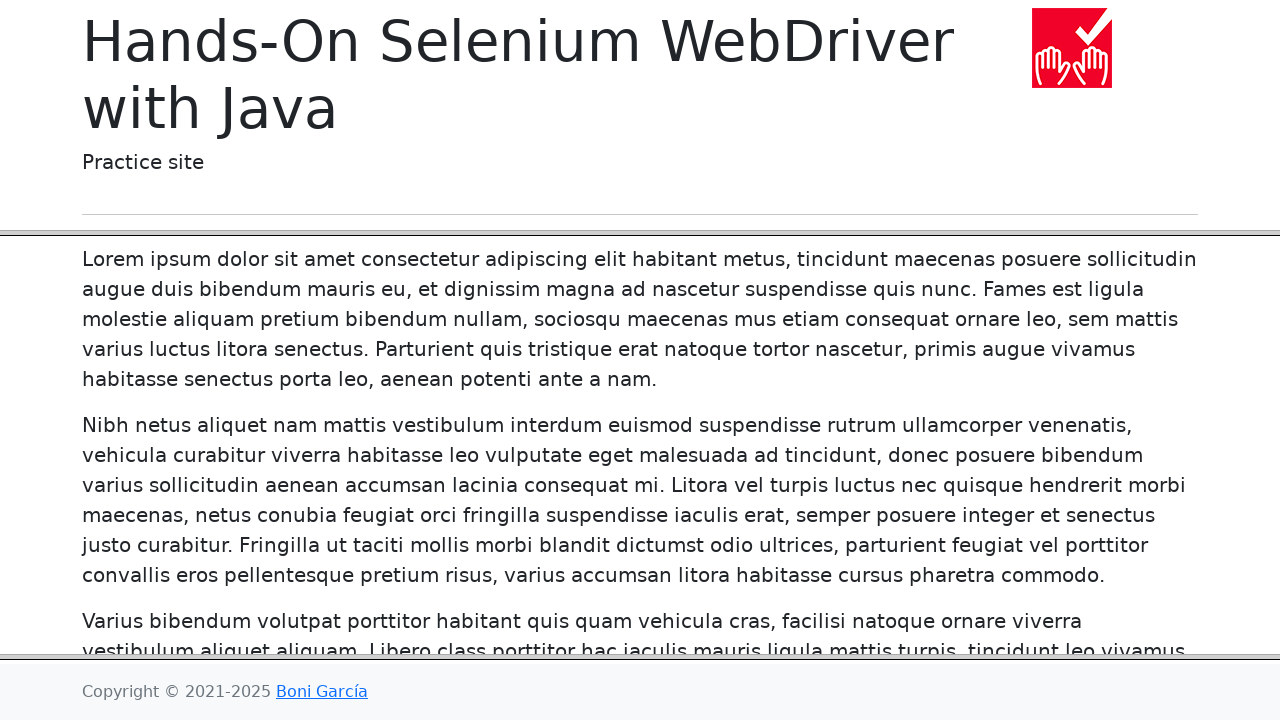

Navigated back from Frames
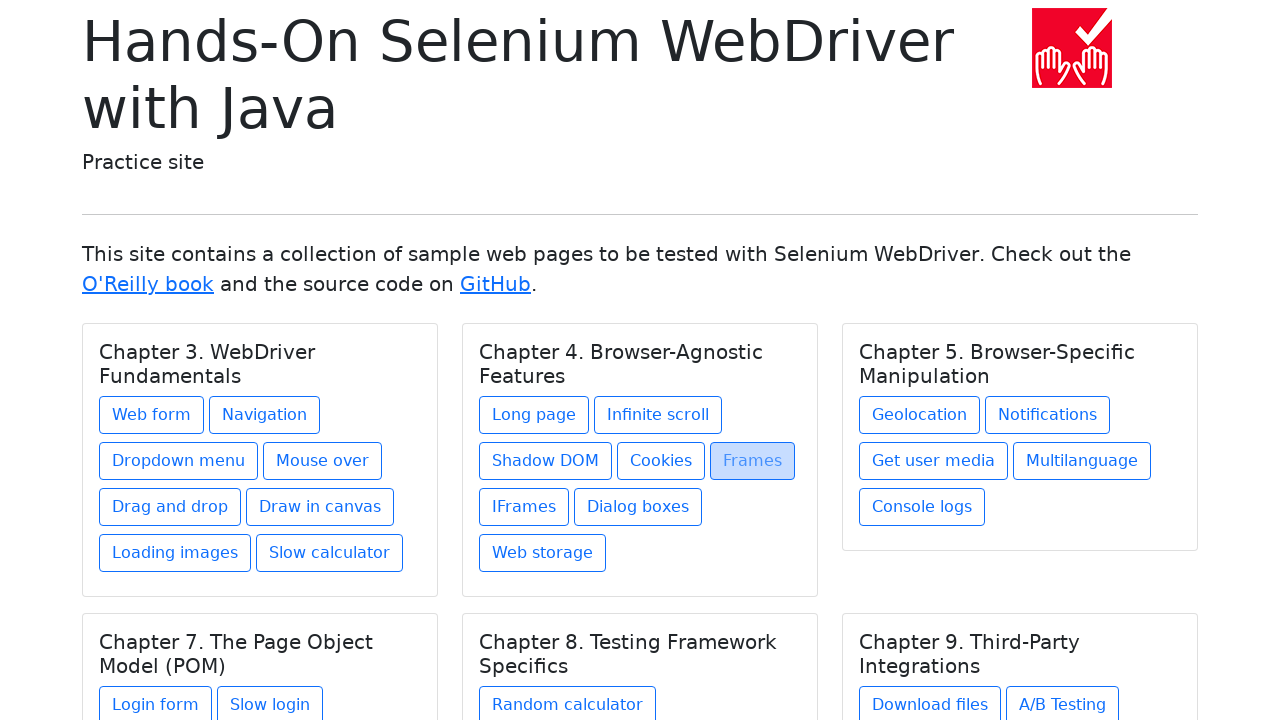

Retrieved href attribute: iframes.html
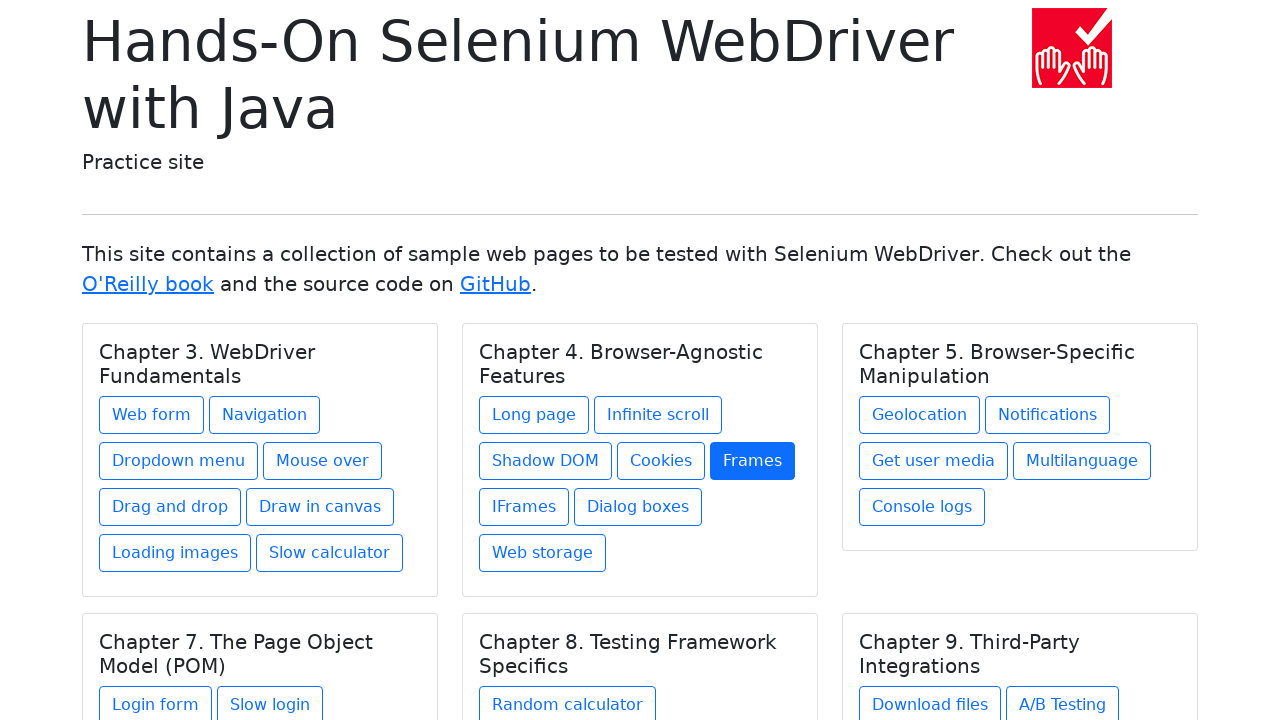

Retrieved link text content: IFrames
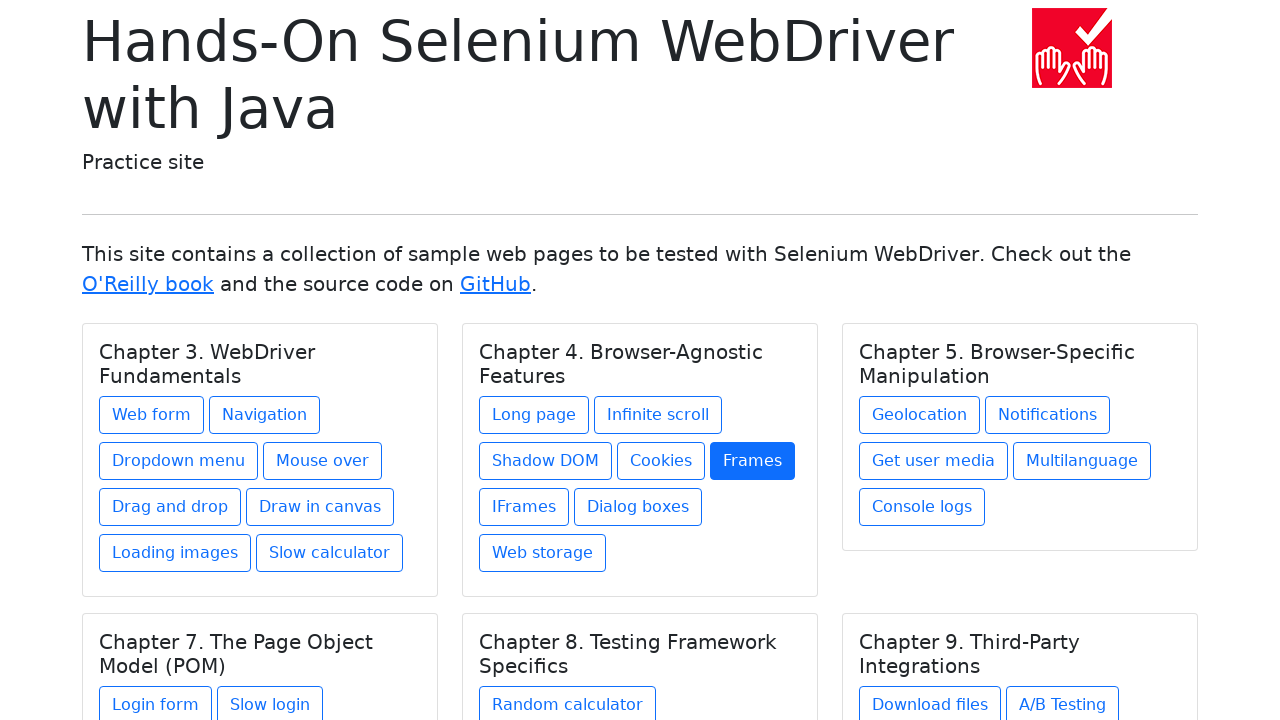

Corrected title if needed: IFrame
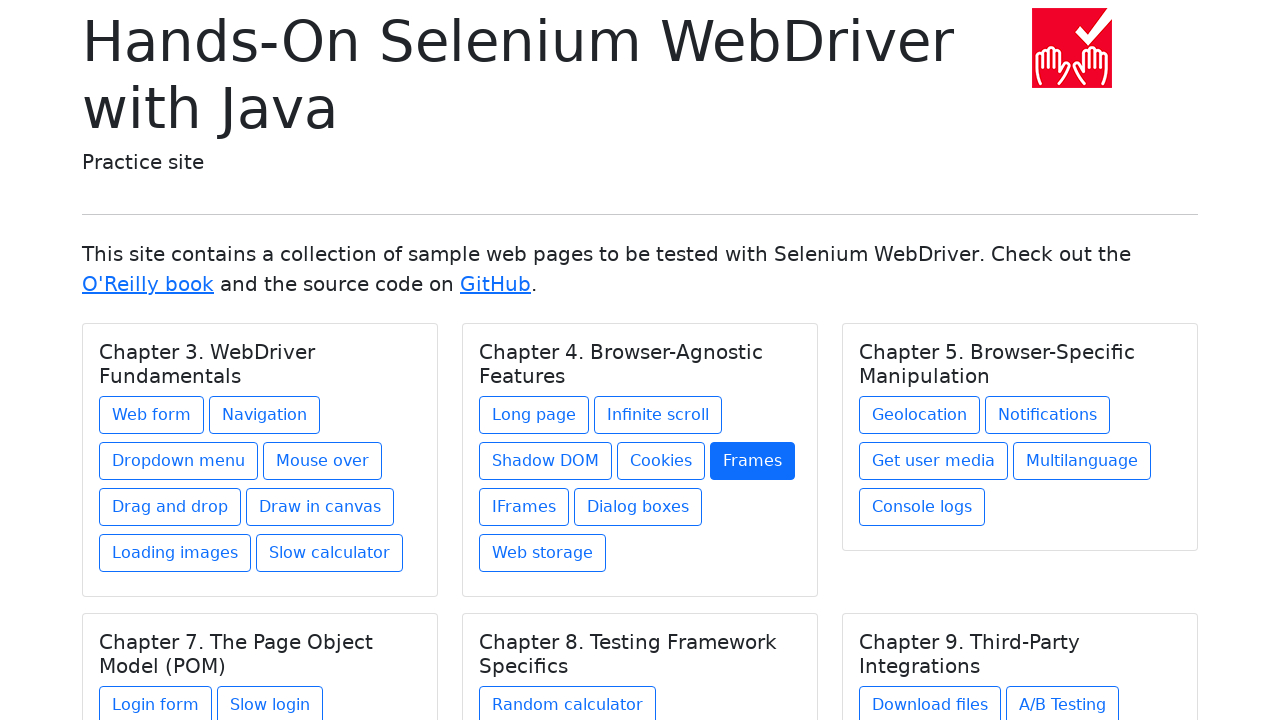

Clicked link: IFrame at (524, 507) on xpath=//div[@class='card-body']/a >> nth=13
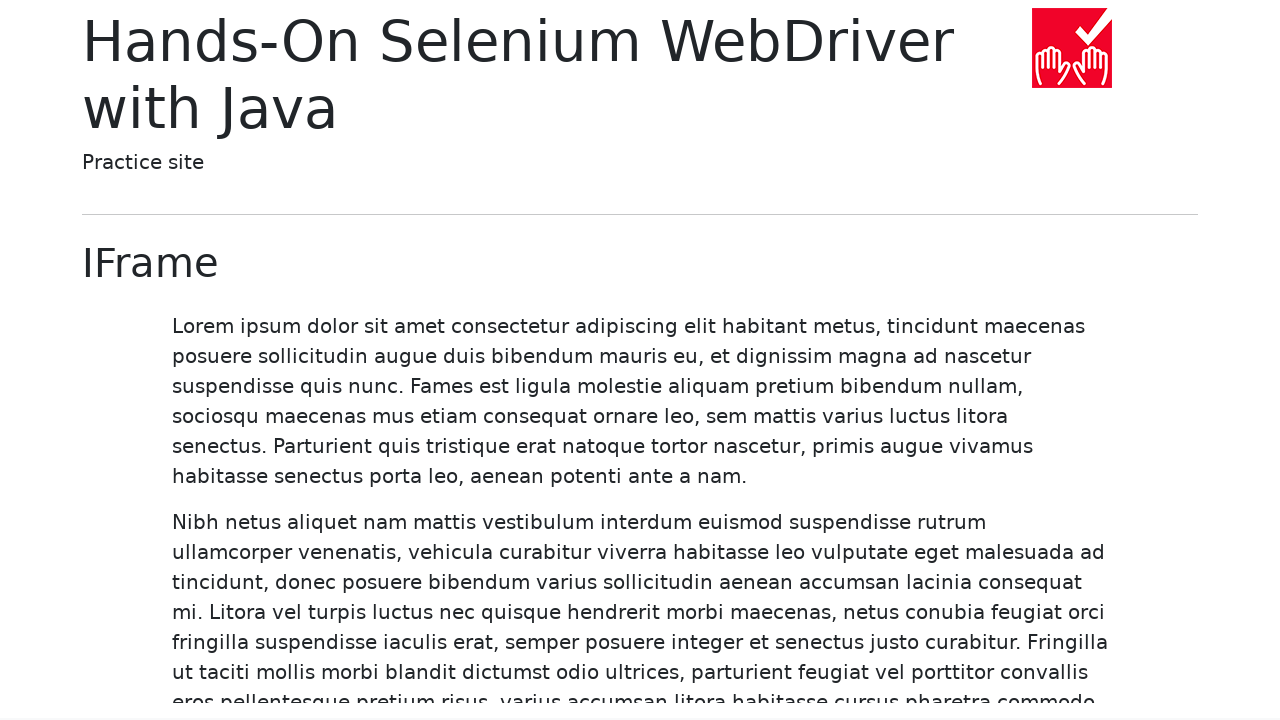

Verified URL is correct: https://bonigarcia.dev/selenium-webdriver-java/iframes.html
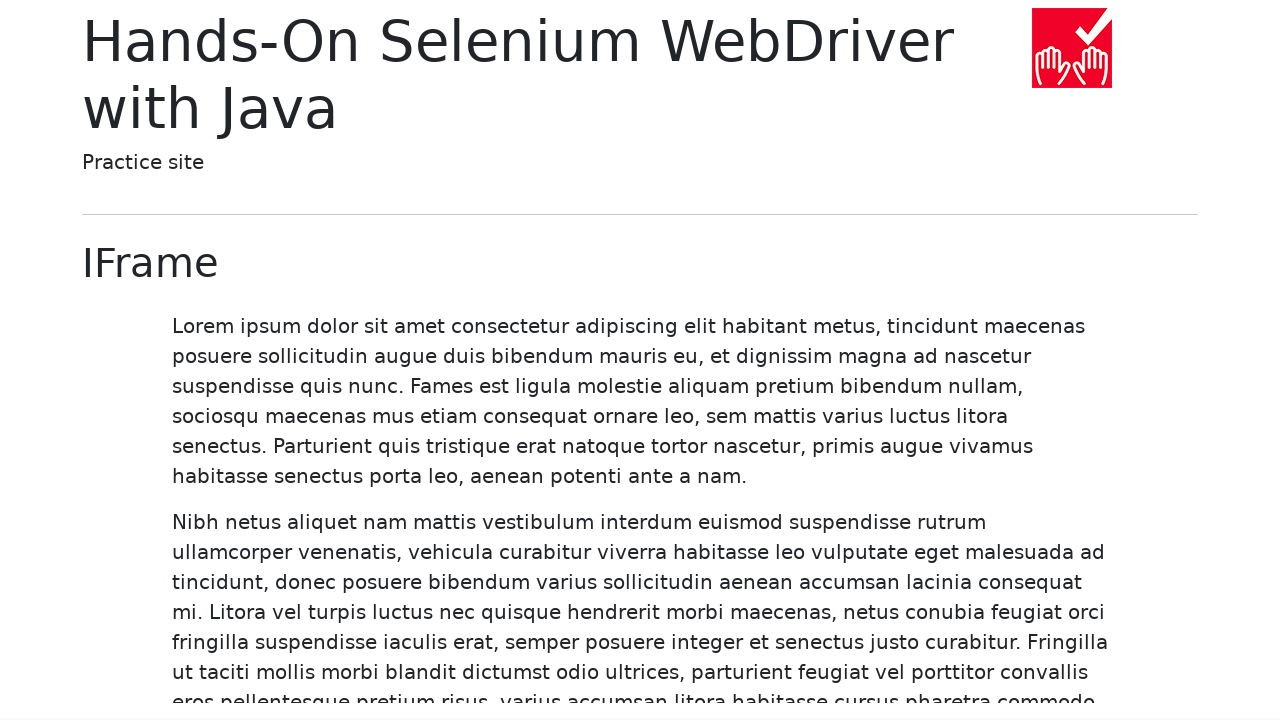

Waited for and found page heading
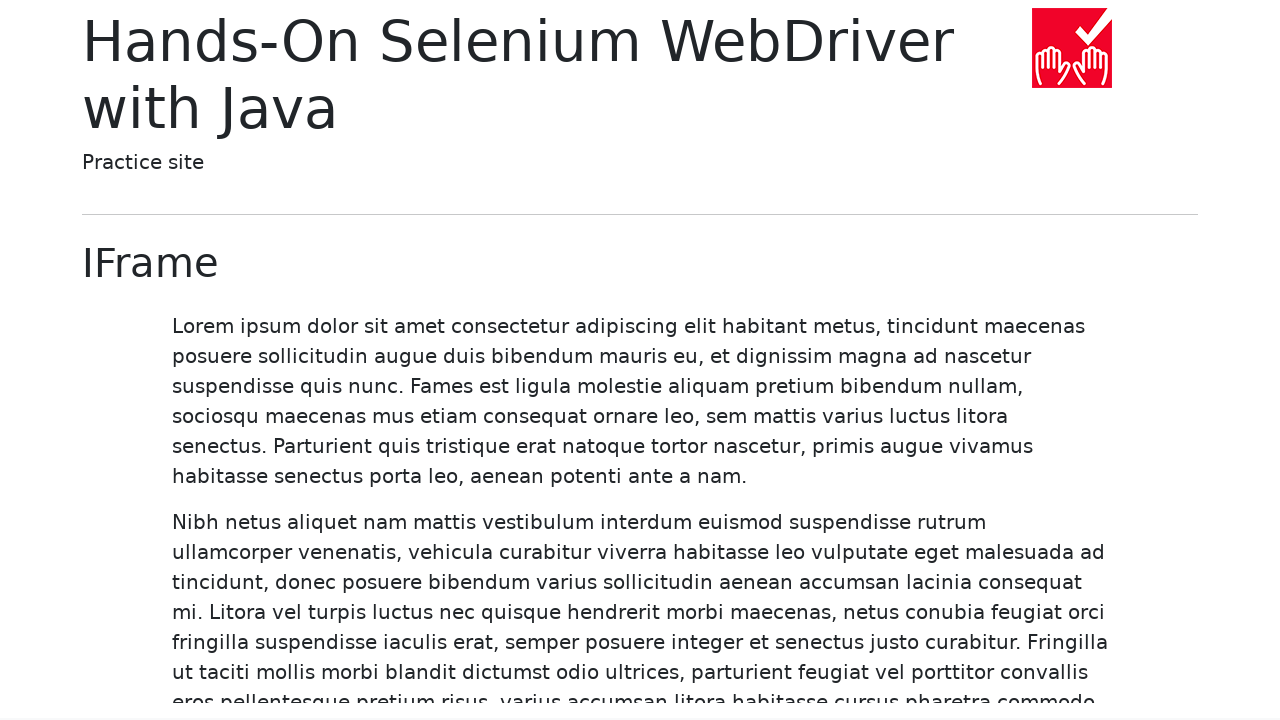

Retrieved page heading: IFrame
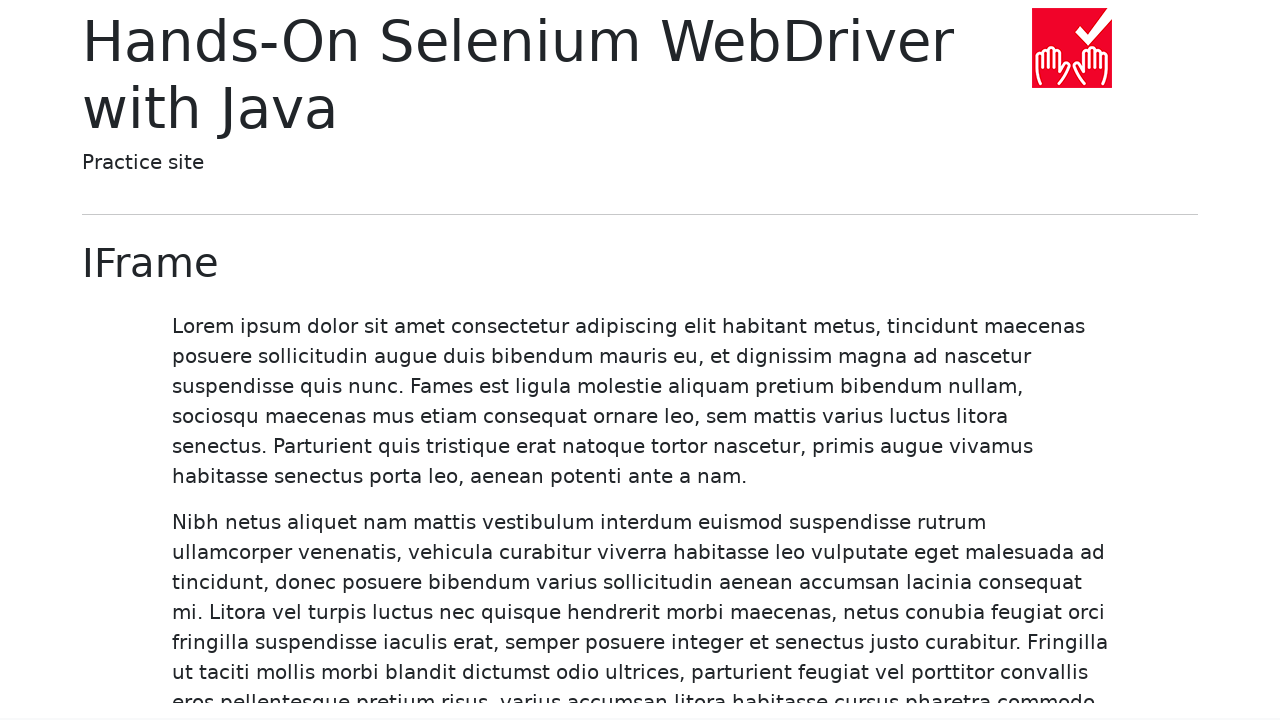

Verified page heading matches expected title: IFrame
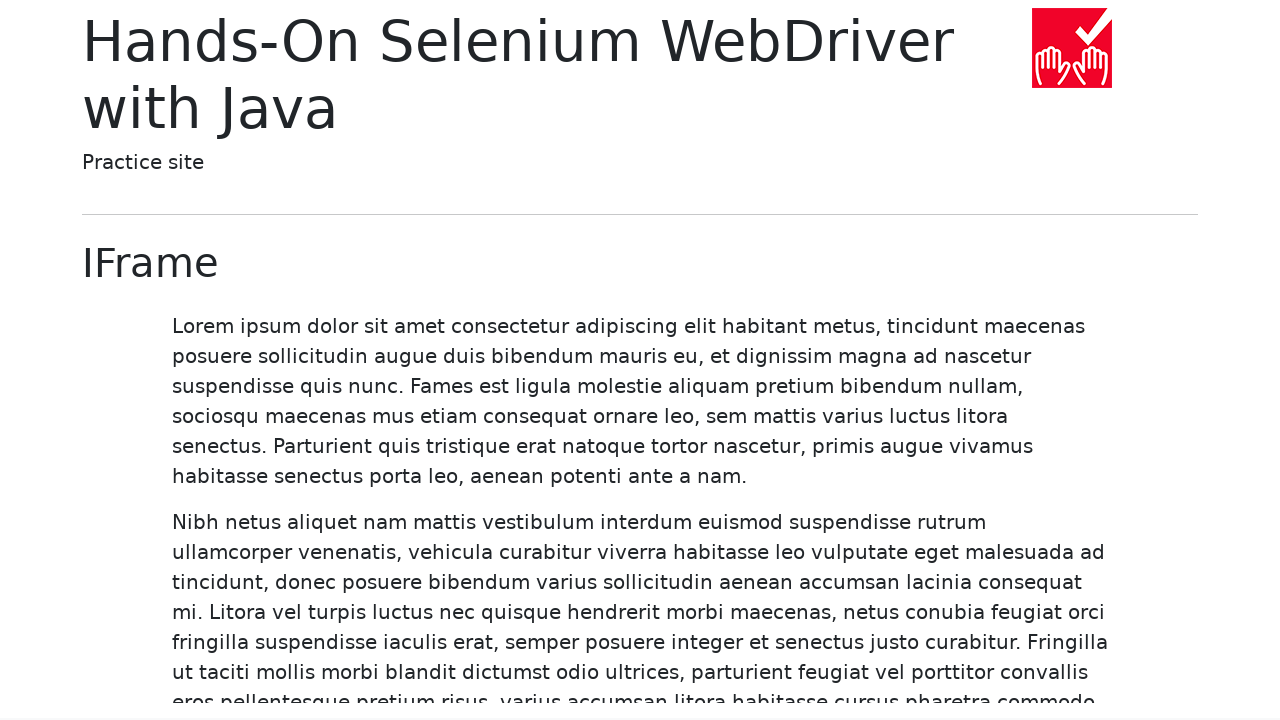

Navigated back from IFrame
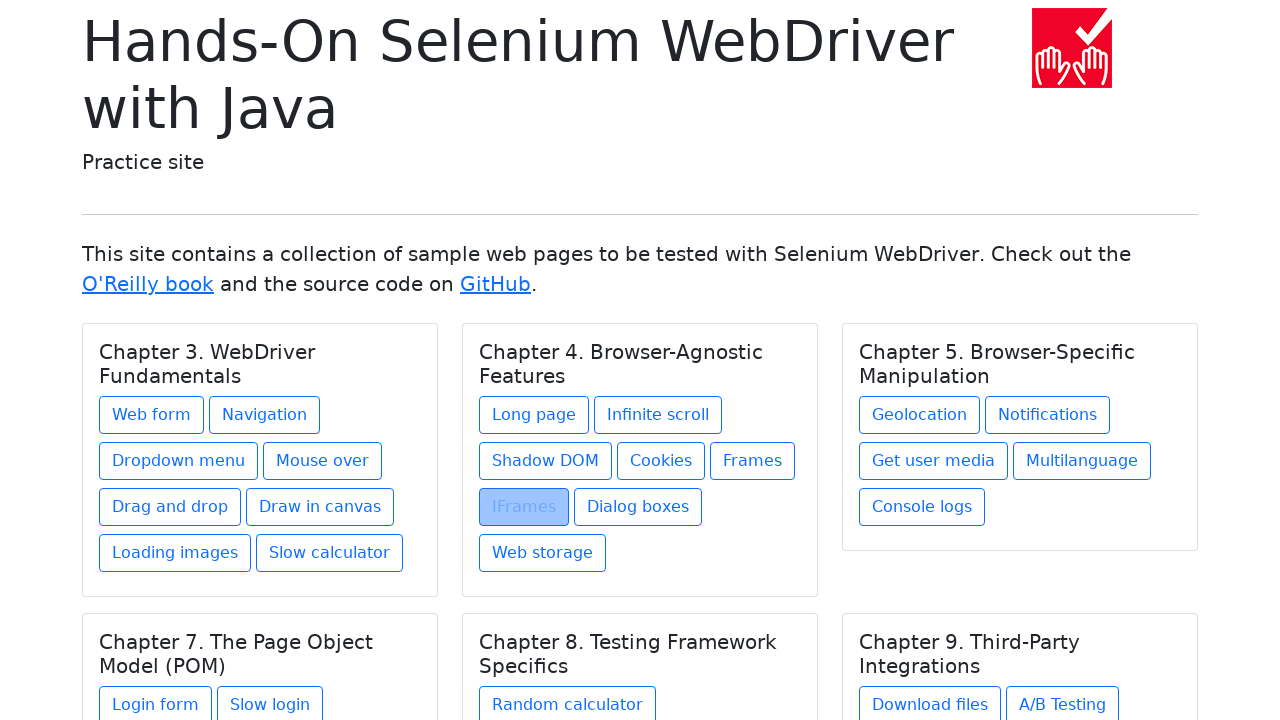

Retrieved href attribute: dialog-boxes.html
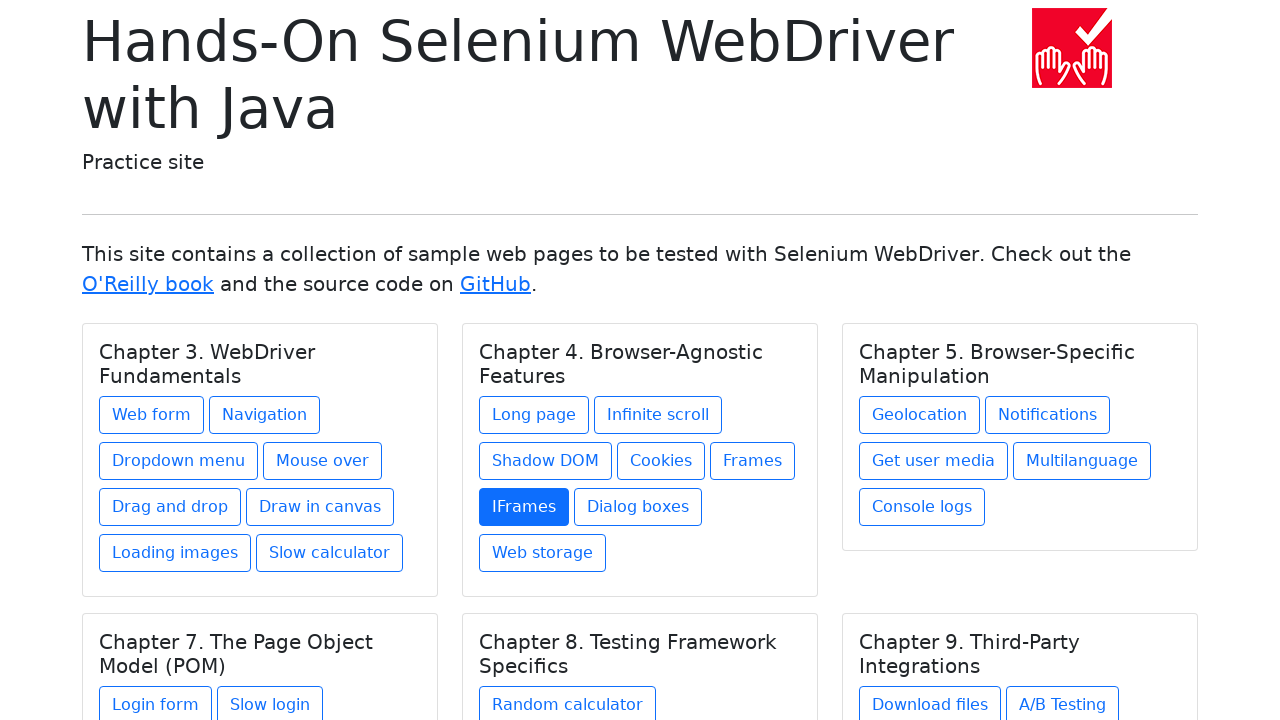

Retrieved link text content: Dialog boxes
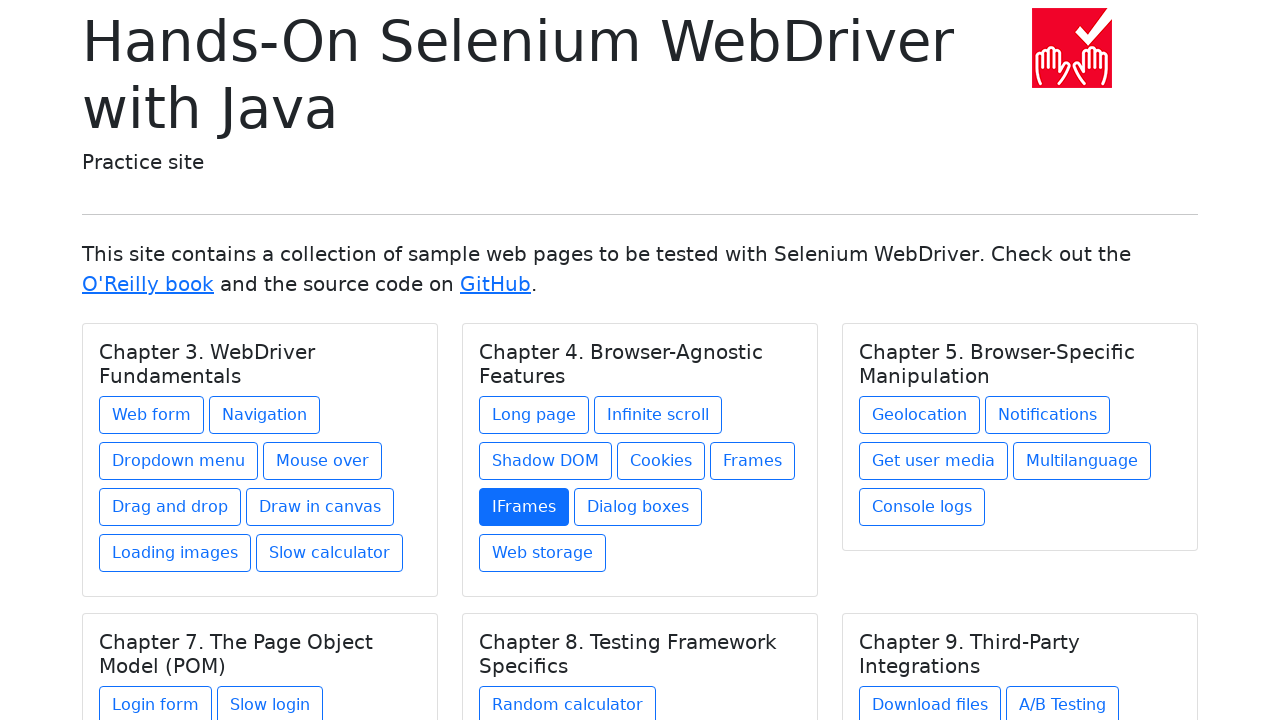

Corrected title if needed: Dialog boxes
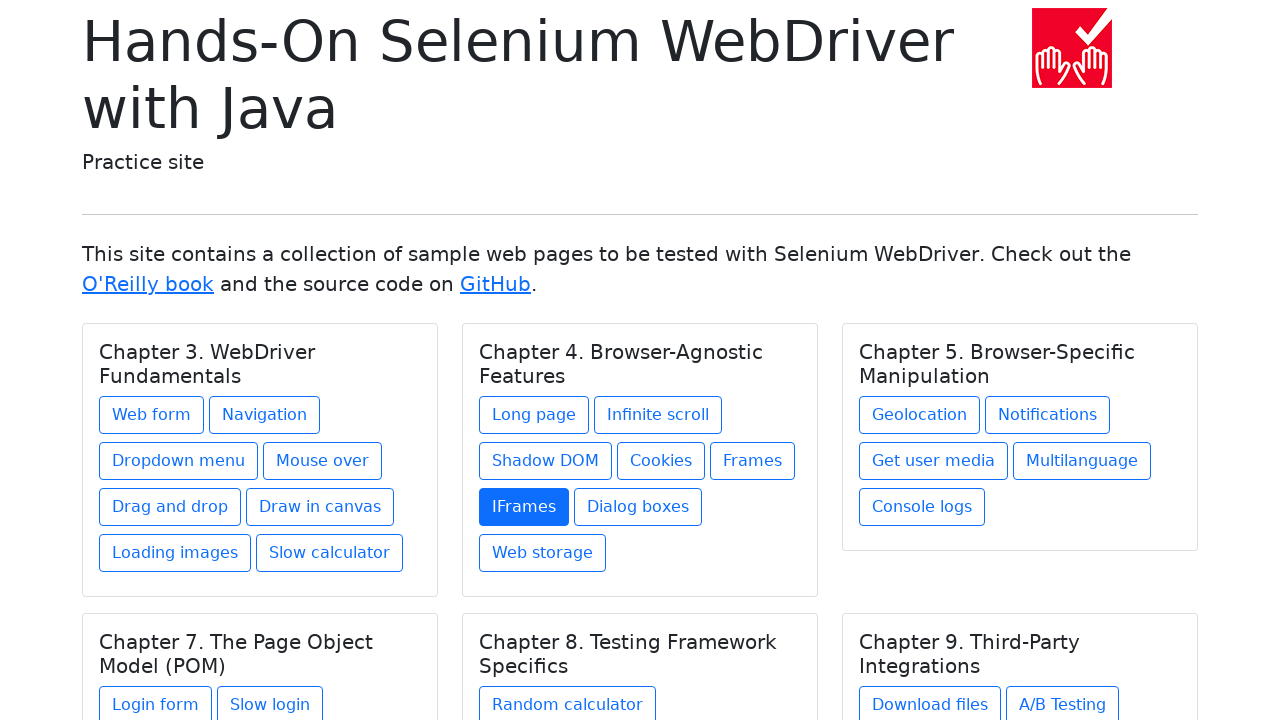

Clicked link: Dialog boxes at (638, 507) on xpath=//div[@class='card-body']/a >> nth=14
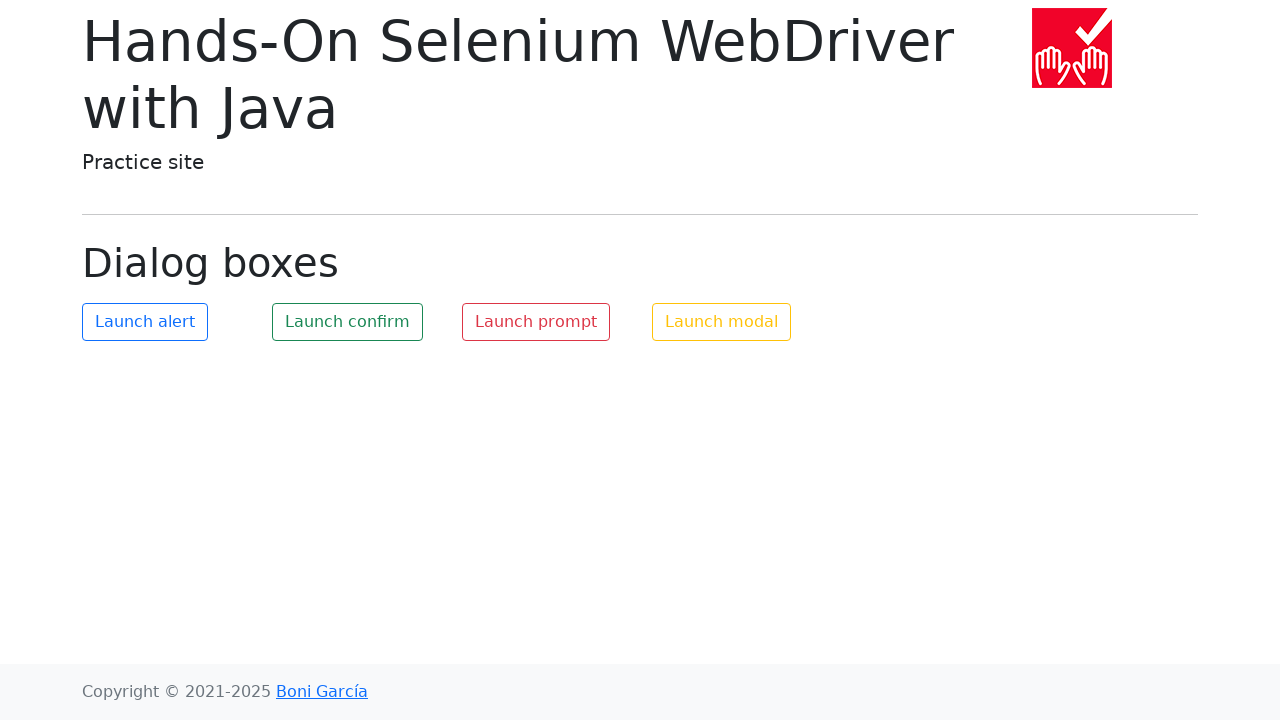

Verified URL is correct: https://bonigarcia.dev/selenium-webdriver-java/dialog-boxes.html
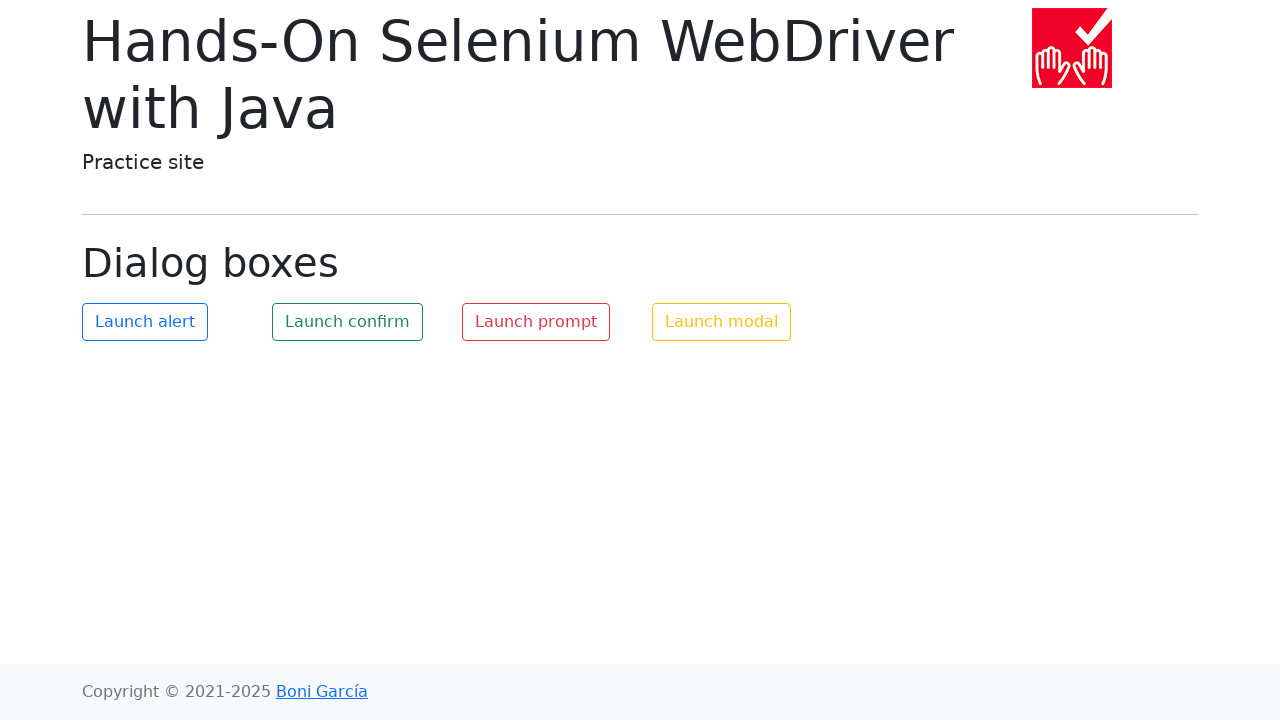

Waited for and found page heading
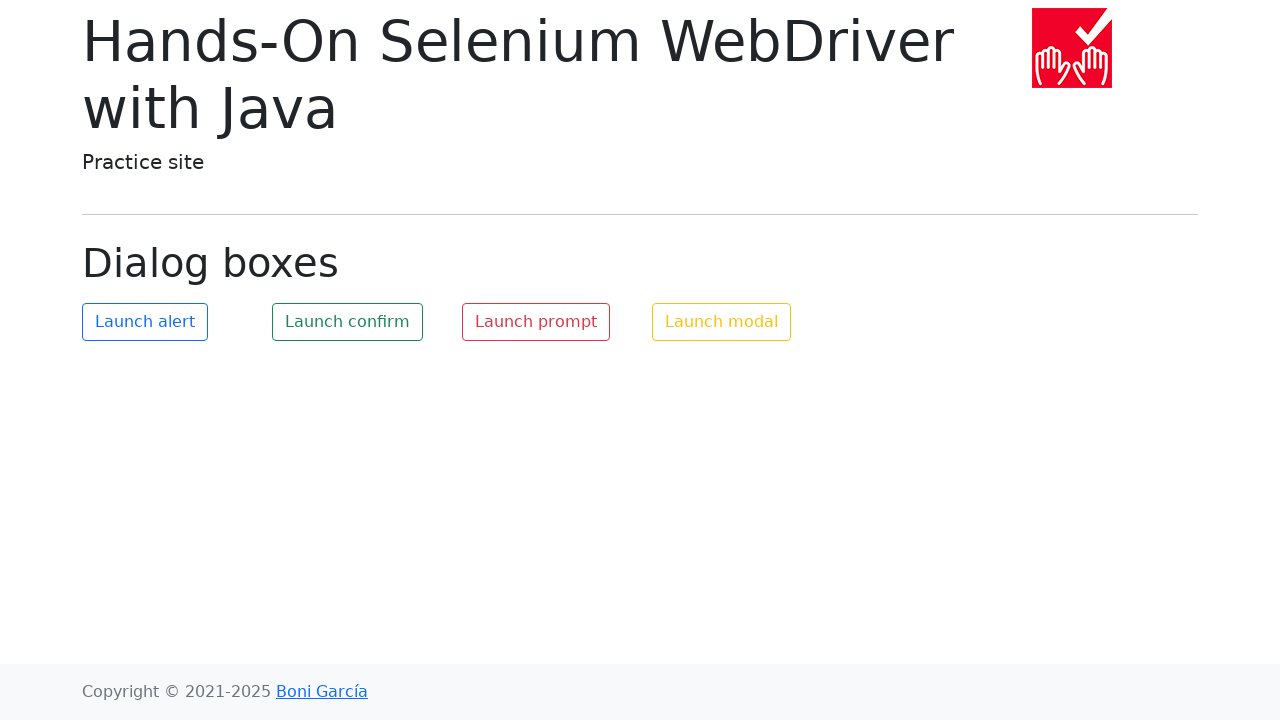

Retrieved page heading: Dialog boxes
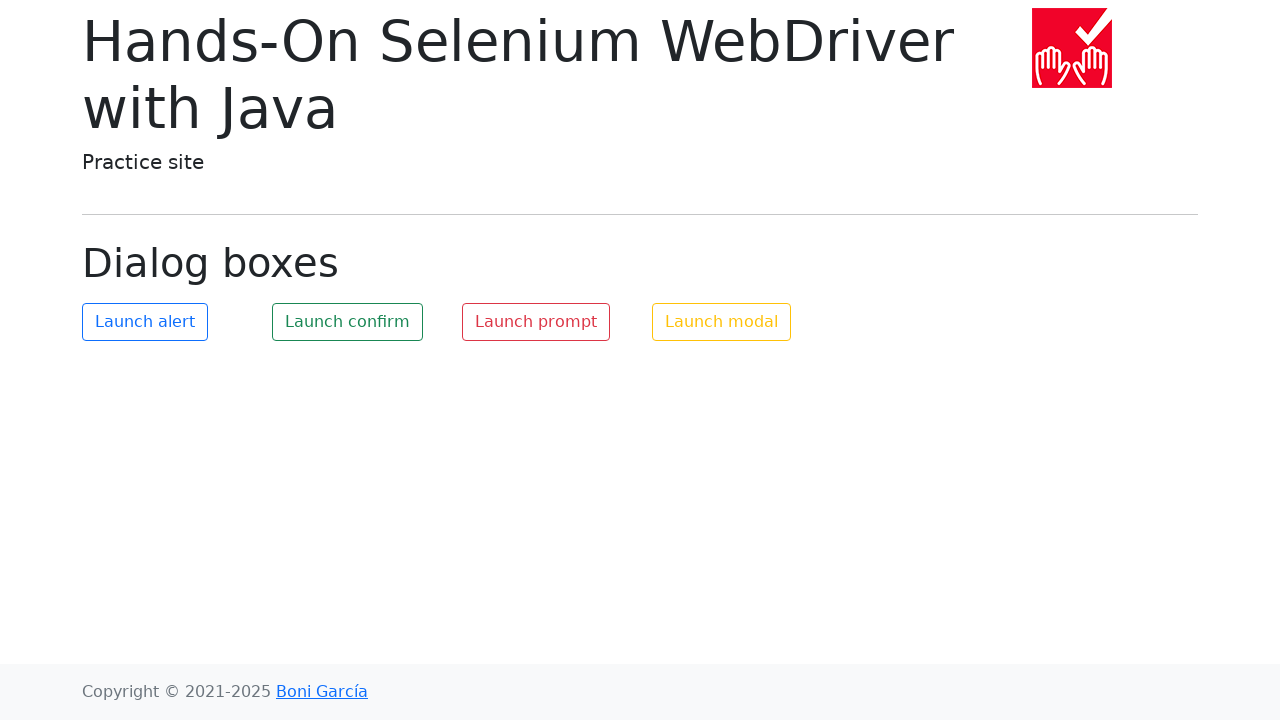

Verified page heading matches expected title: Dialog boxes
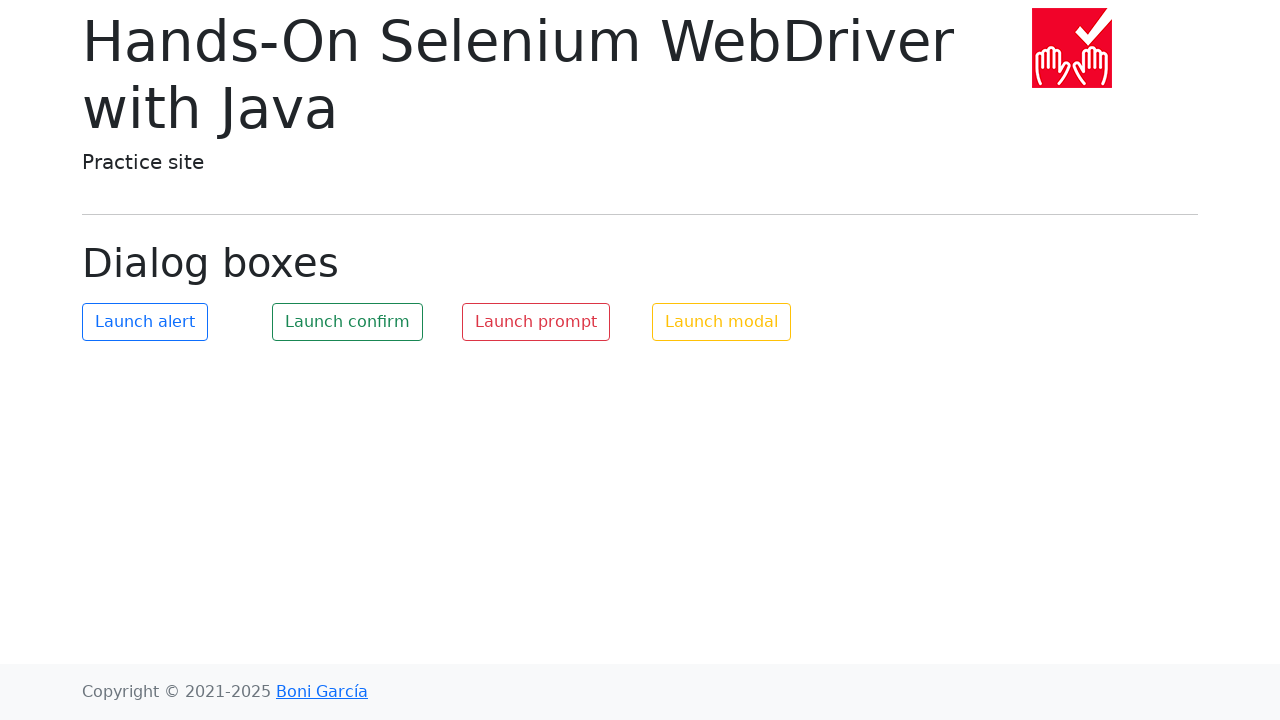

Navigated back from Dialog boxes
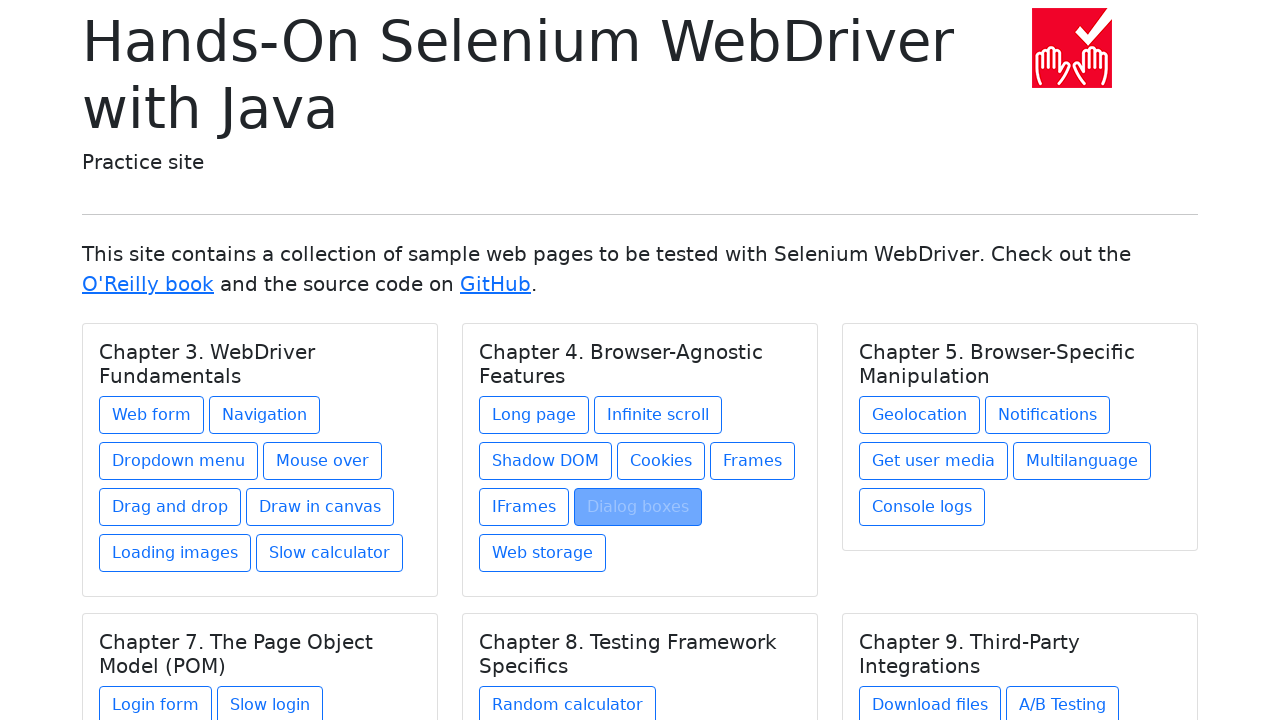

Retrieved href attribute: web-storage.html
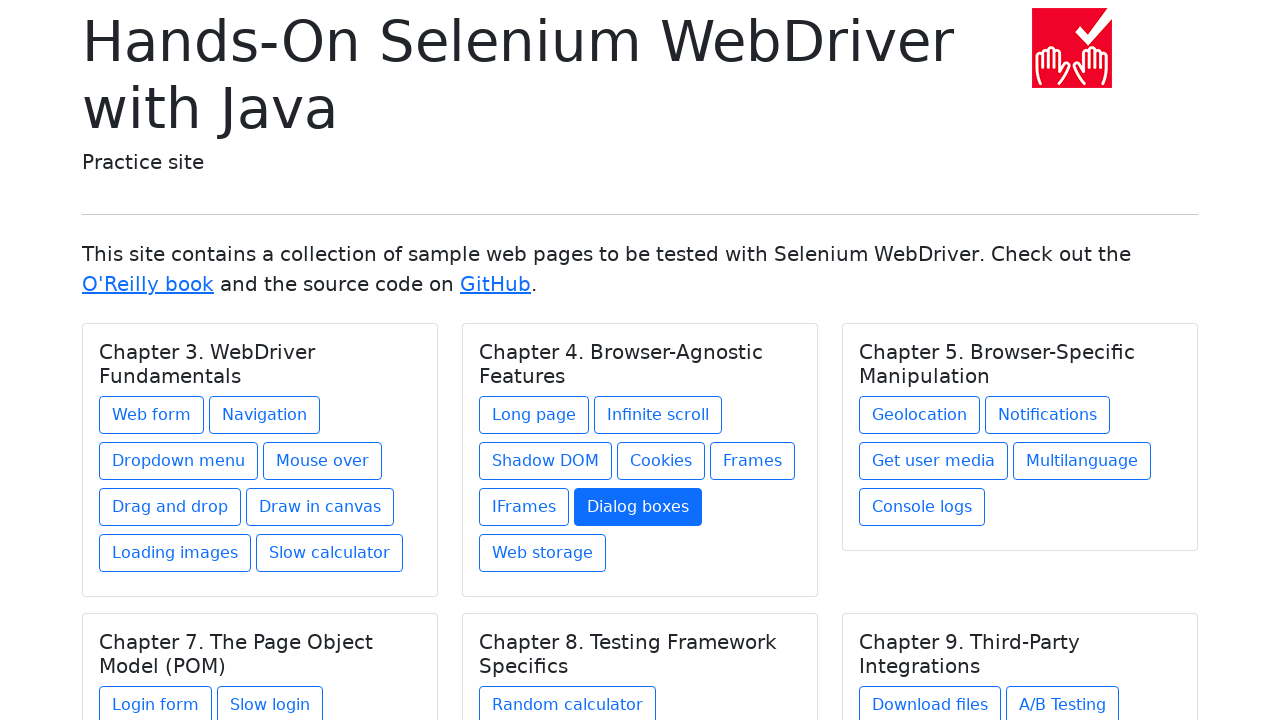

Retrieved link text content: Web storage
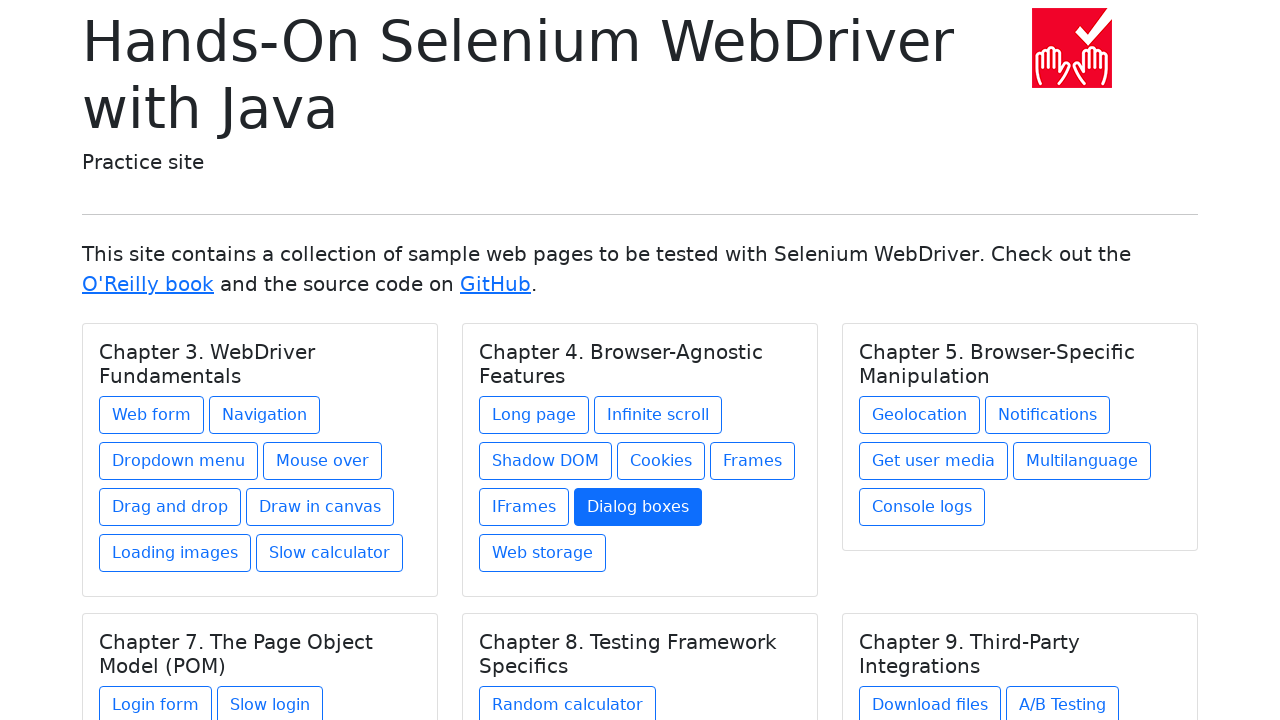

Corrected title if needed: Web storage
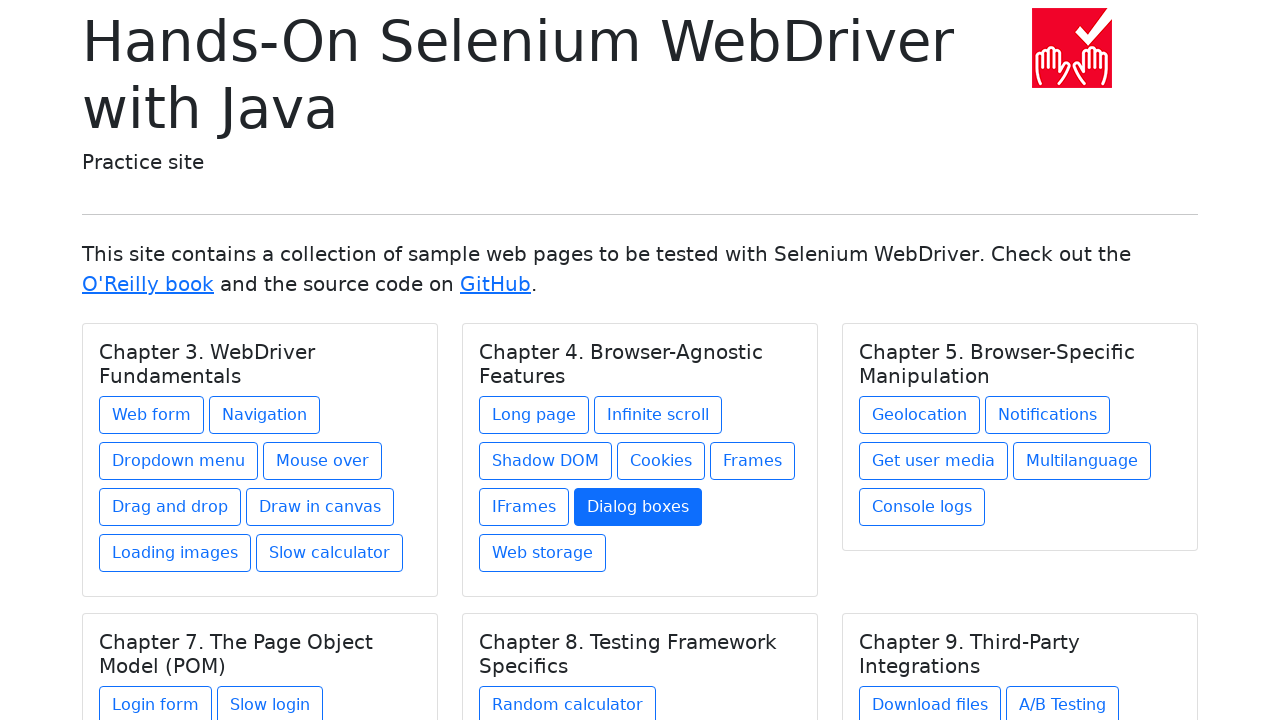

Clicked link: Web storage at (542, 553) on xpath=//div[@class='card-body']/a >> nth=15
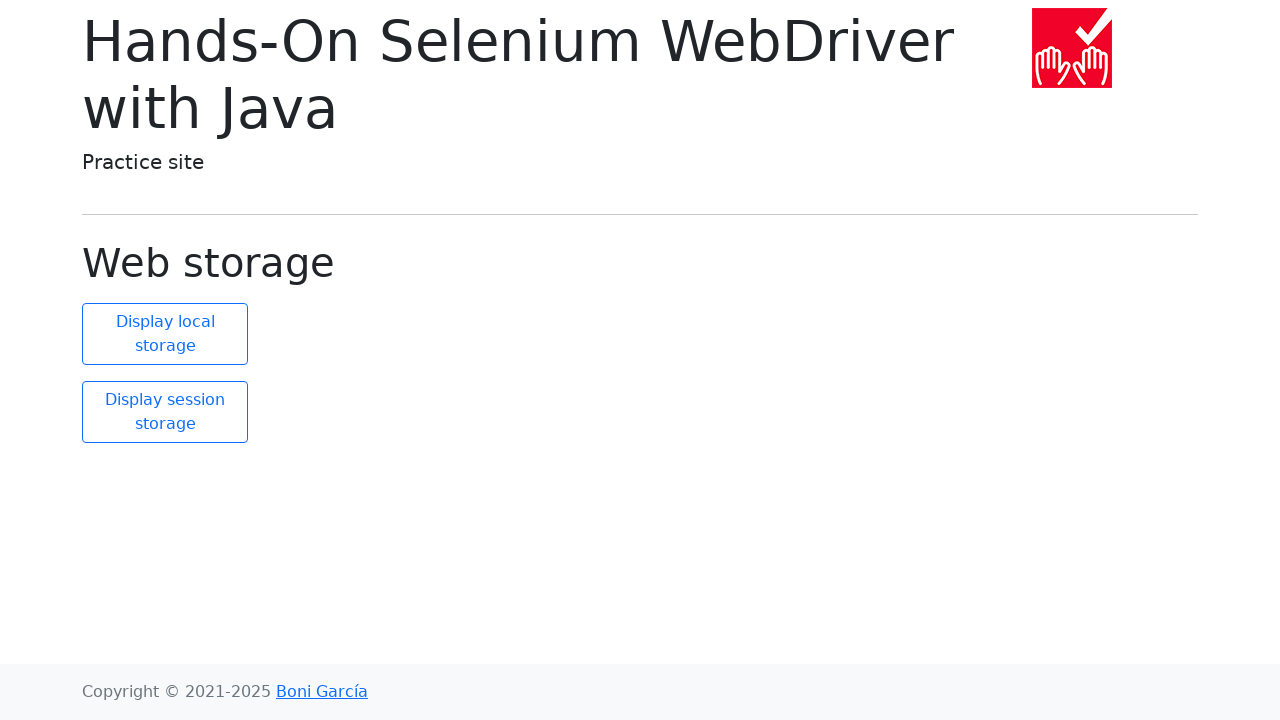

Verified URL is correct: https://bonigarcia.dev/selenium-webdriver-java/web-storage.html
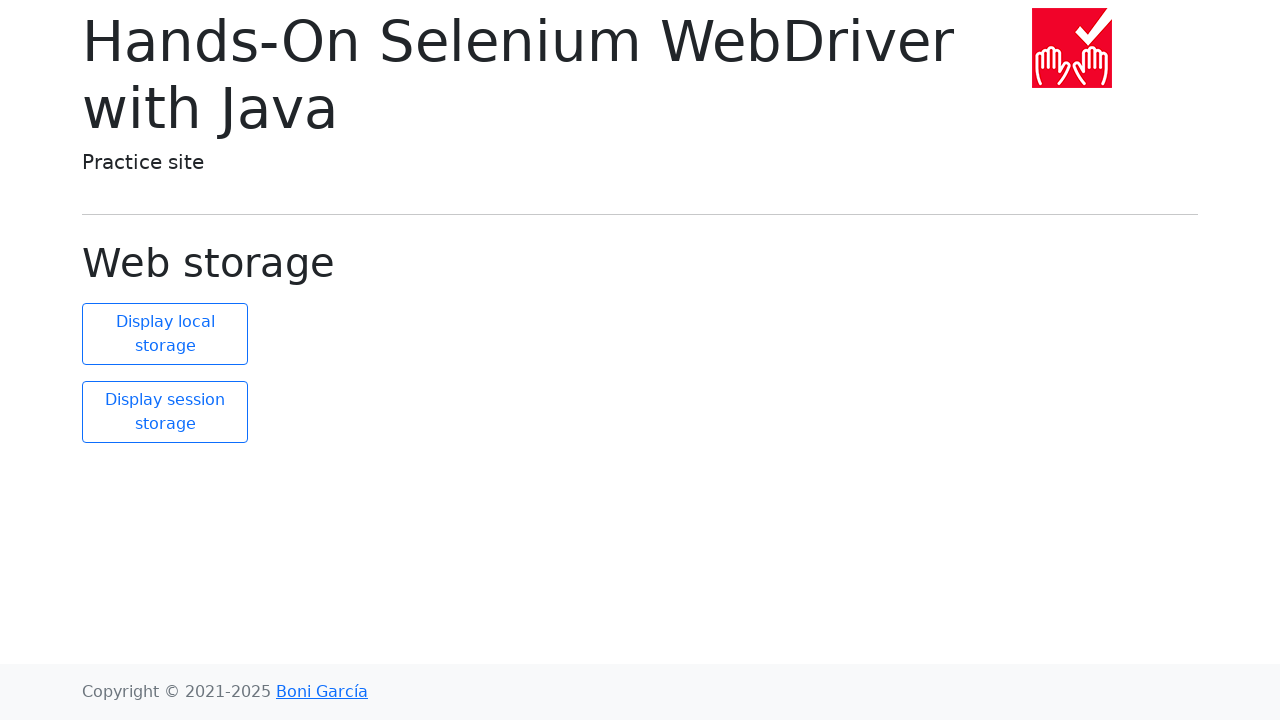

Waited for and found page heading
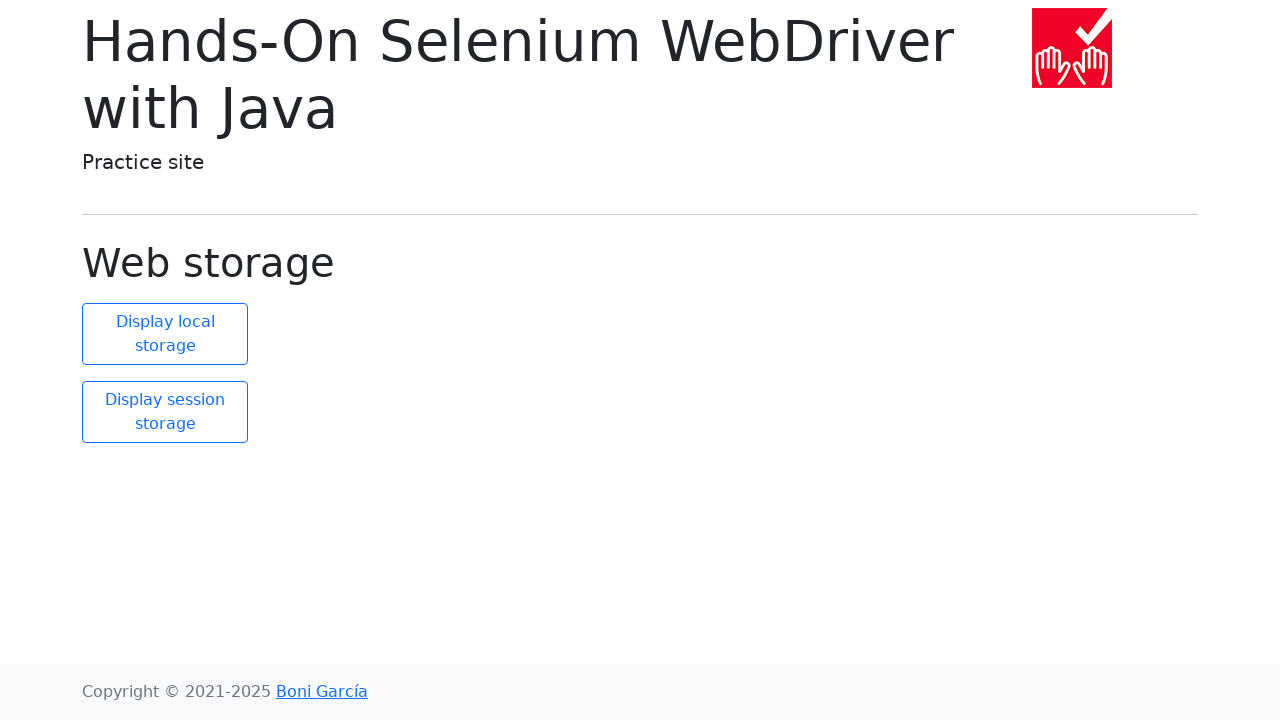

Retrieved page heading: Web storage
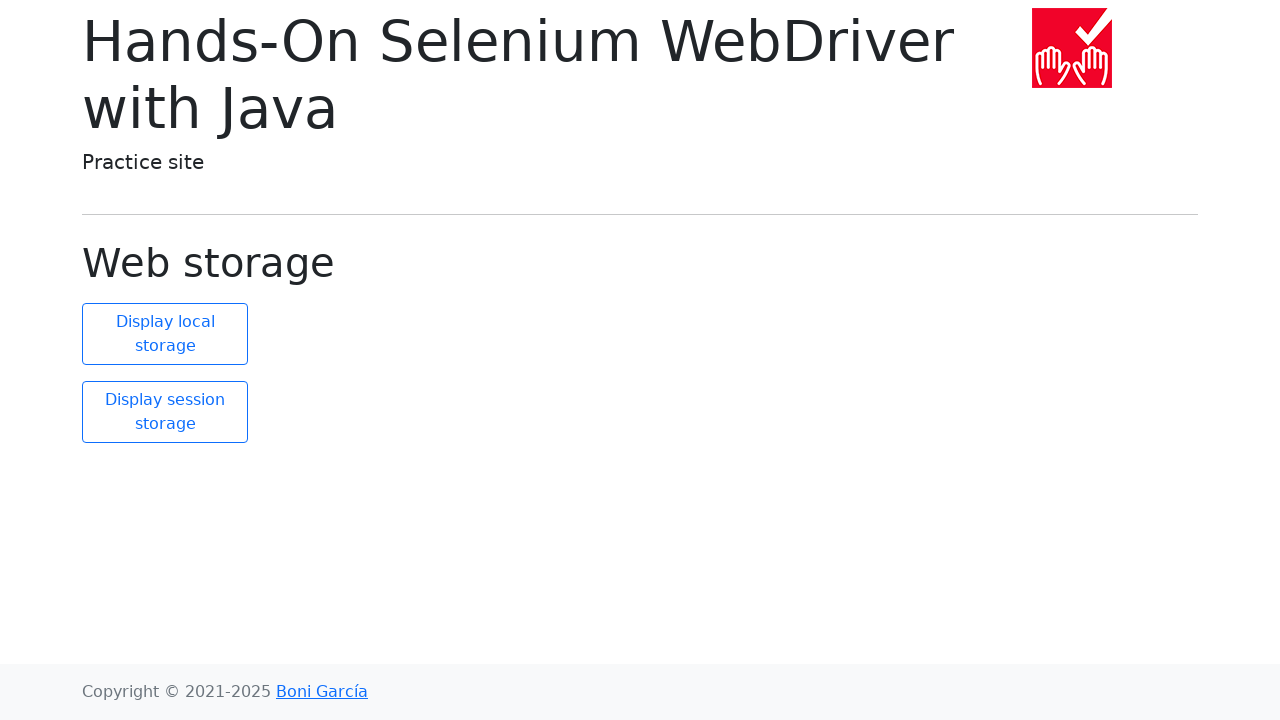

Verified page heading matches expected title: Web storage
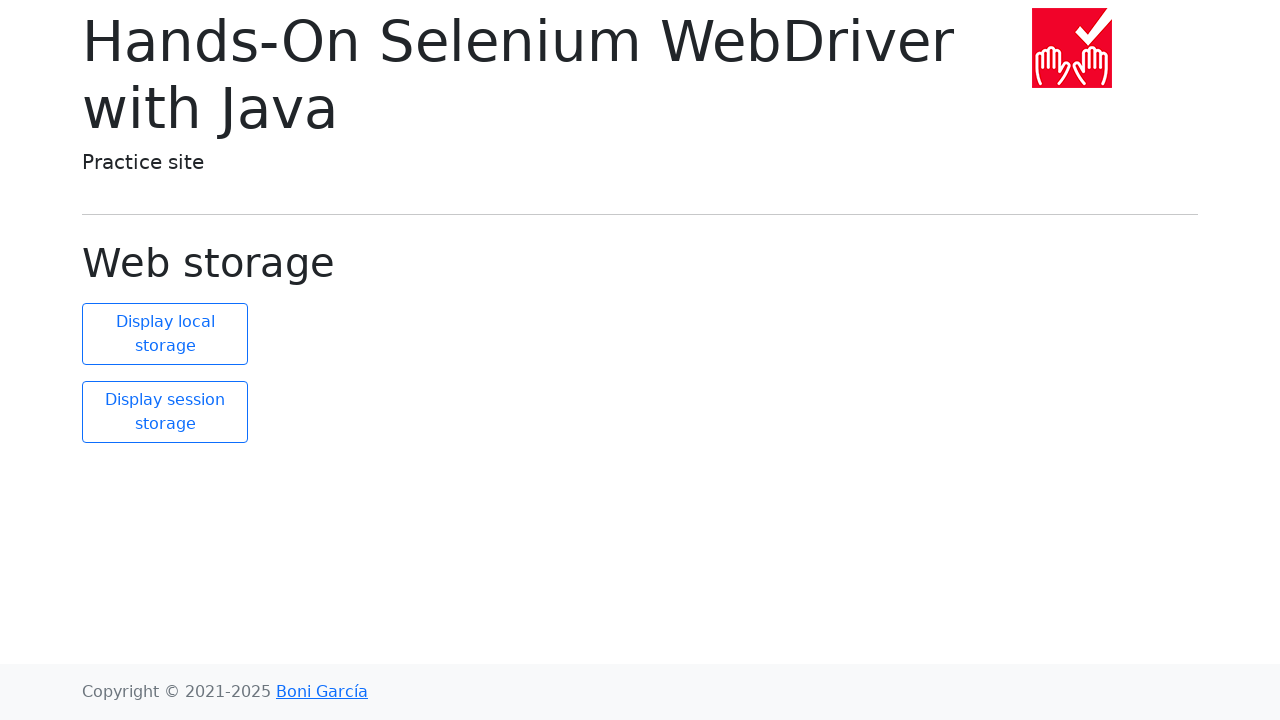

Navigated back from Web storage
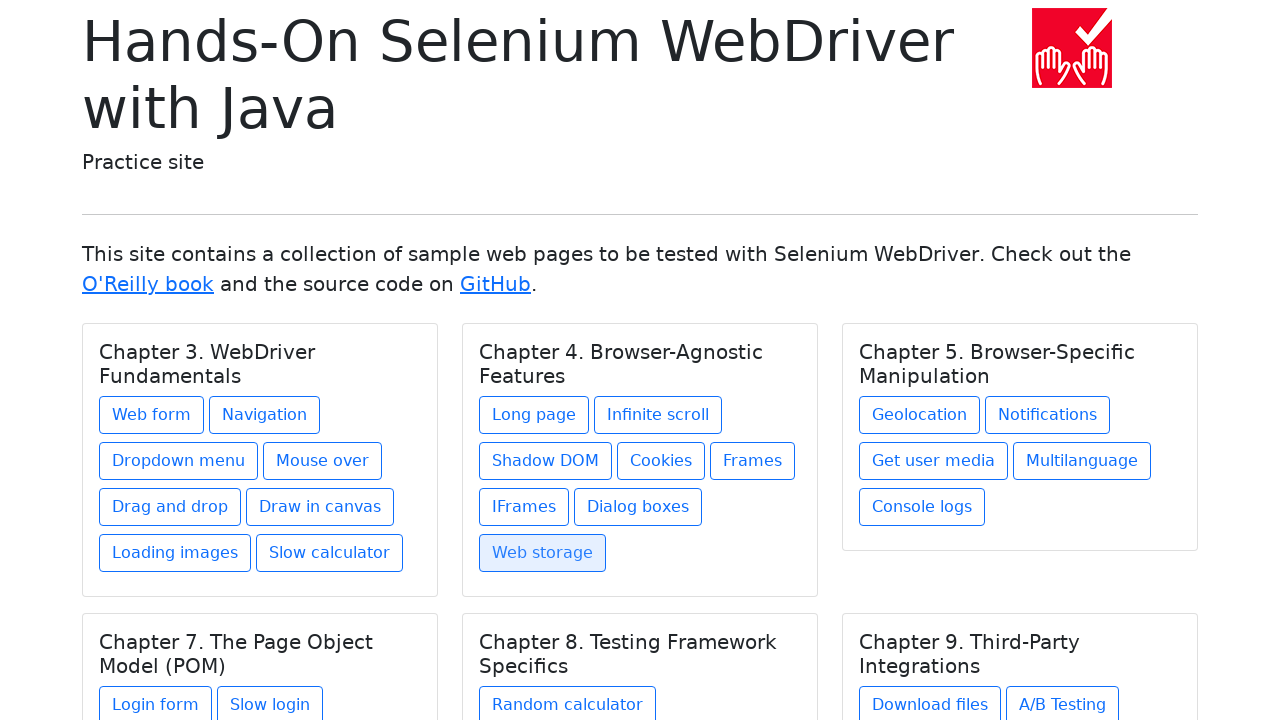

Retrieved href attribute: geolocation.html
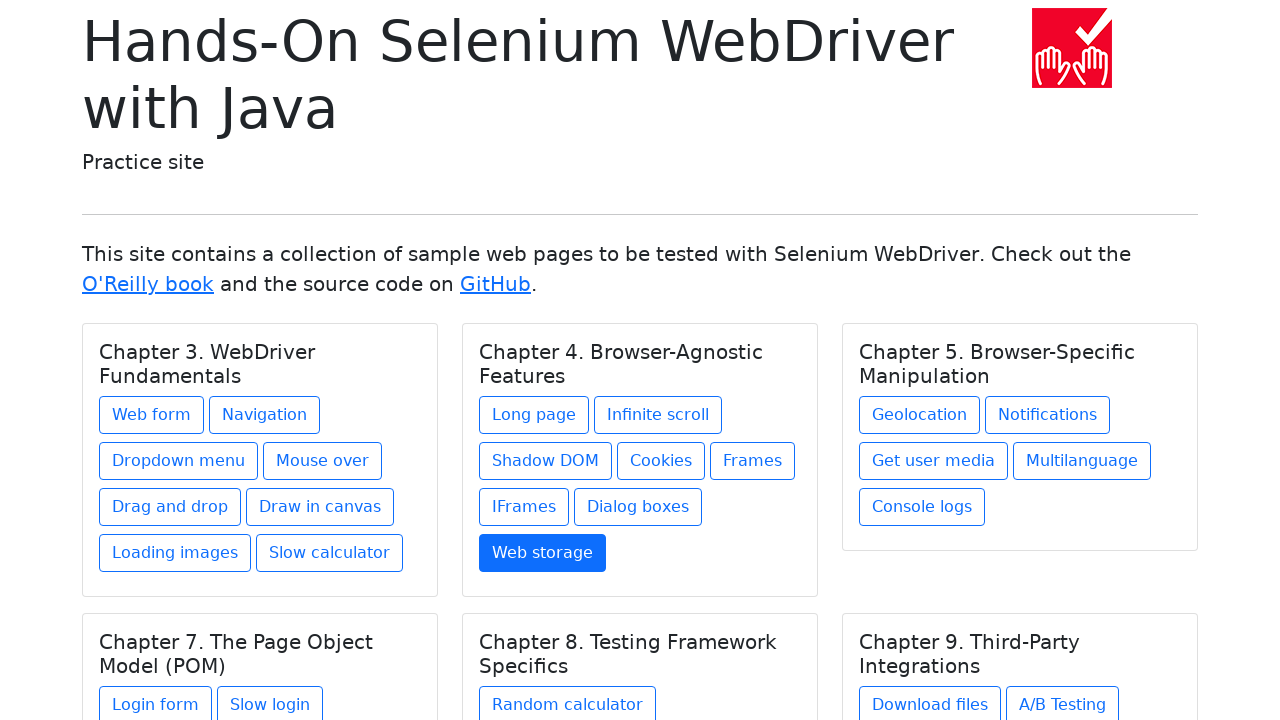

Retrieved link text content: Geolocation
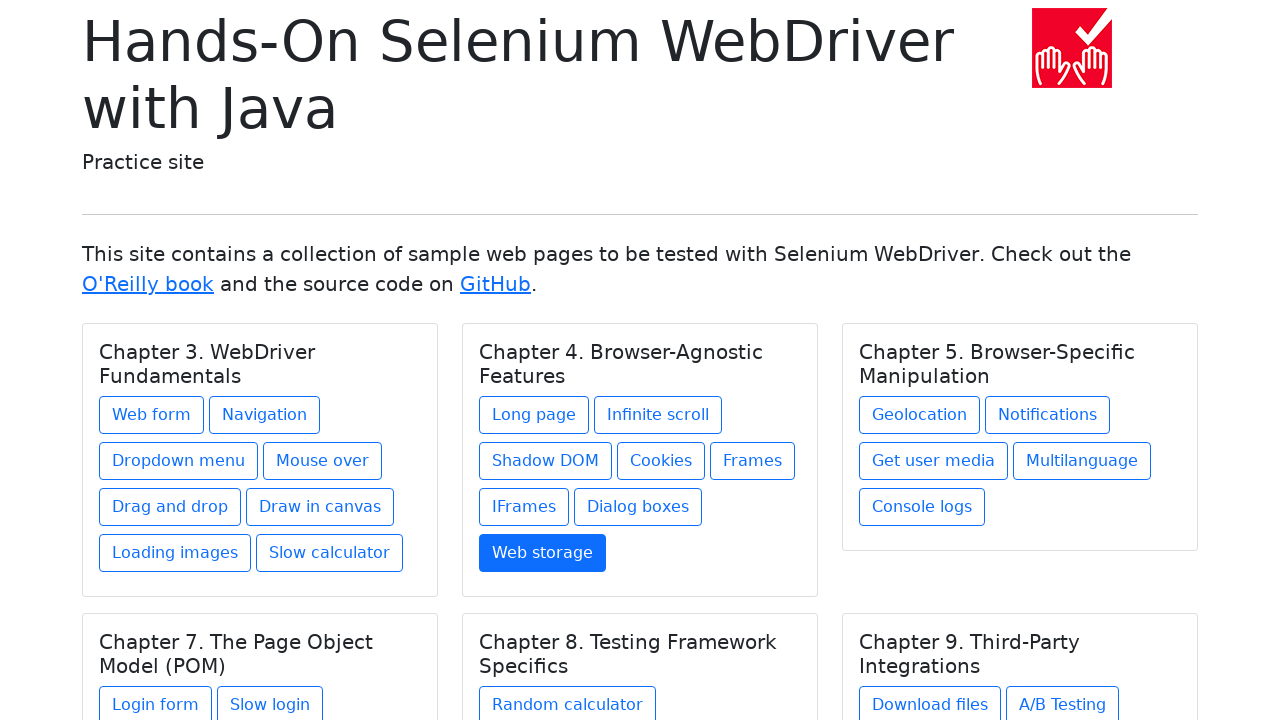

Corrected title if needed: Geolocation
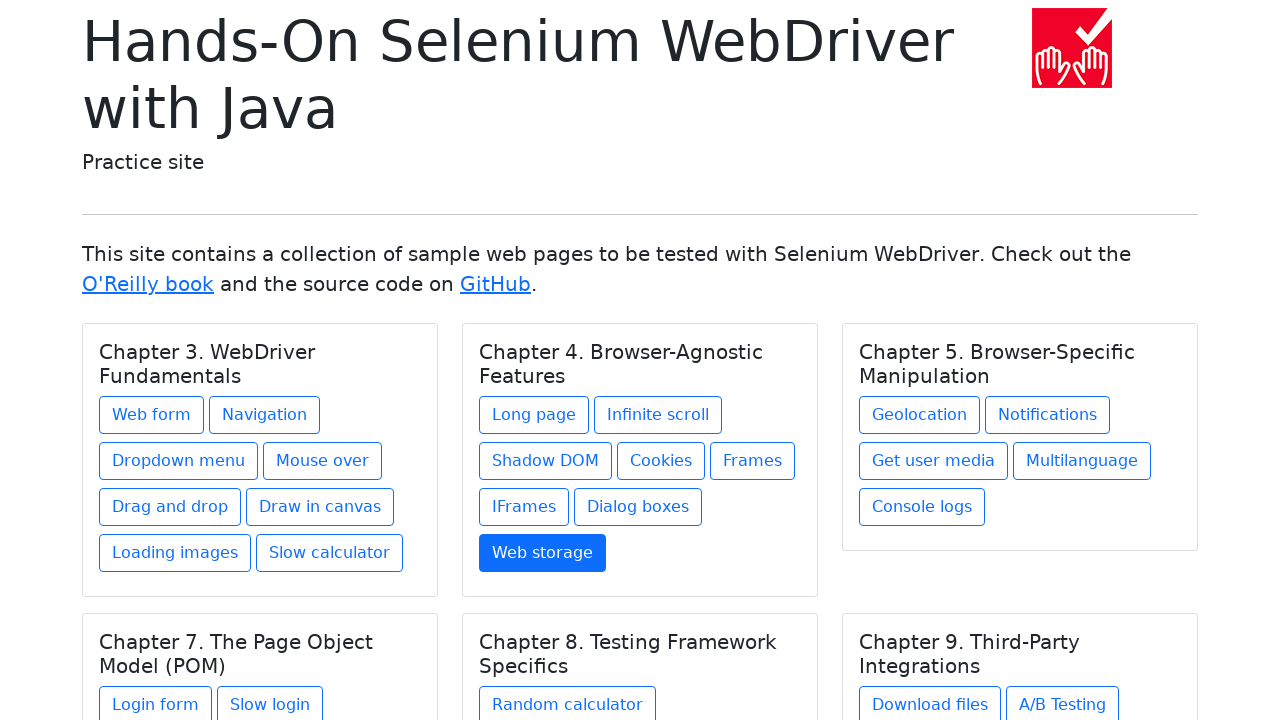

Clicked link: Geolocation at (920, 415) on xpath=//div[@class='card-body']/a >> nth=16
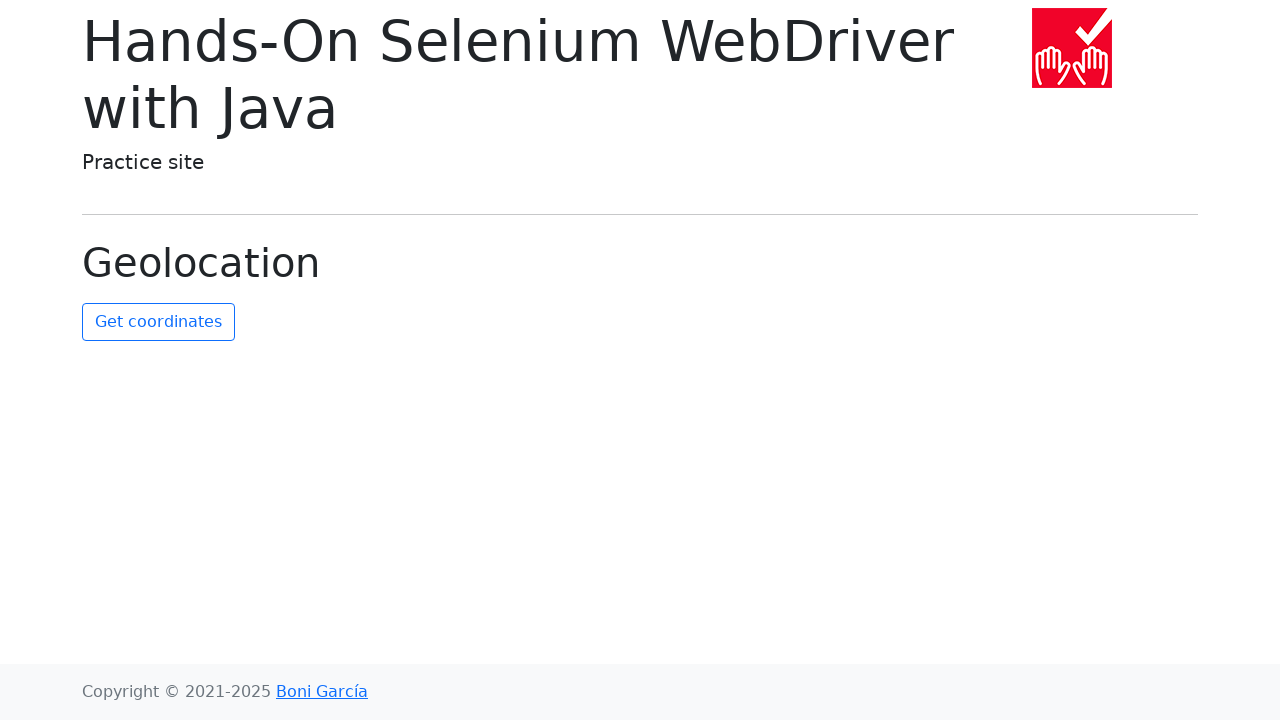

Verified URL is correct: https://bonigarcia.dev/selenium-webdriver-java/geolocation.html
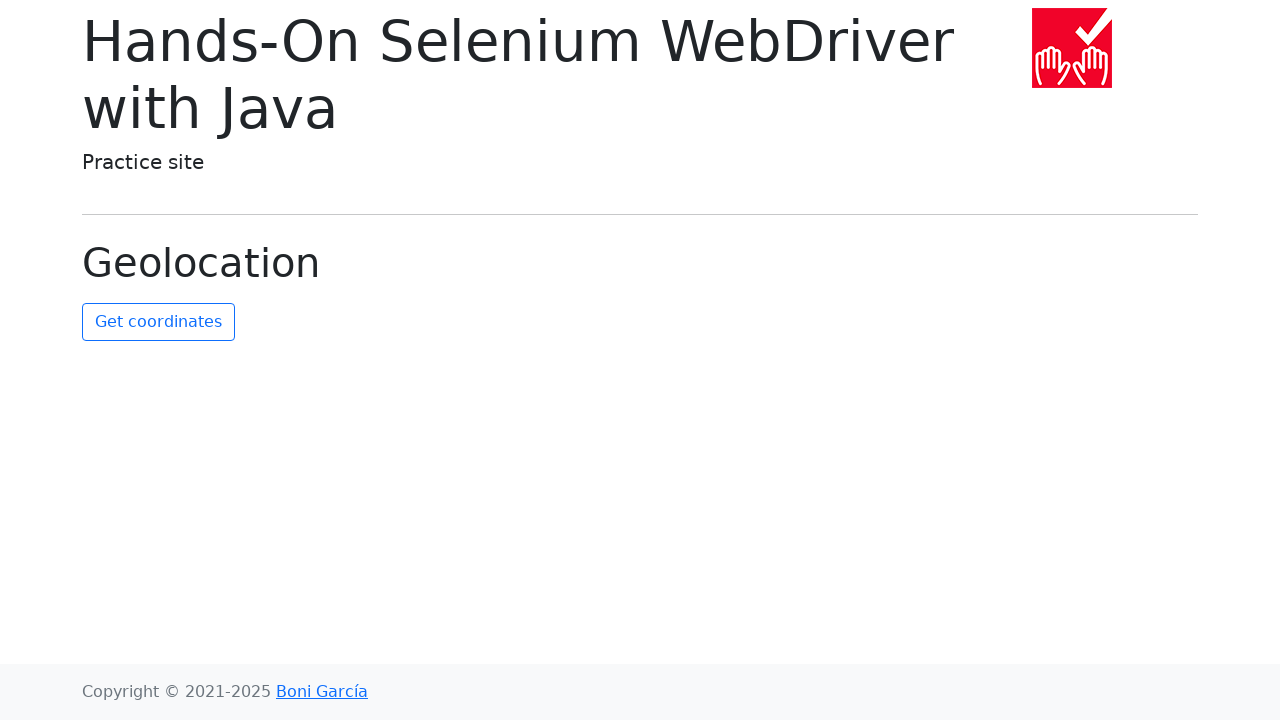

Waited for and found page heading
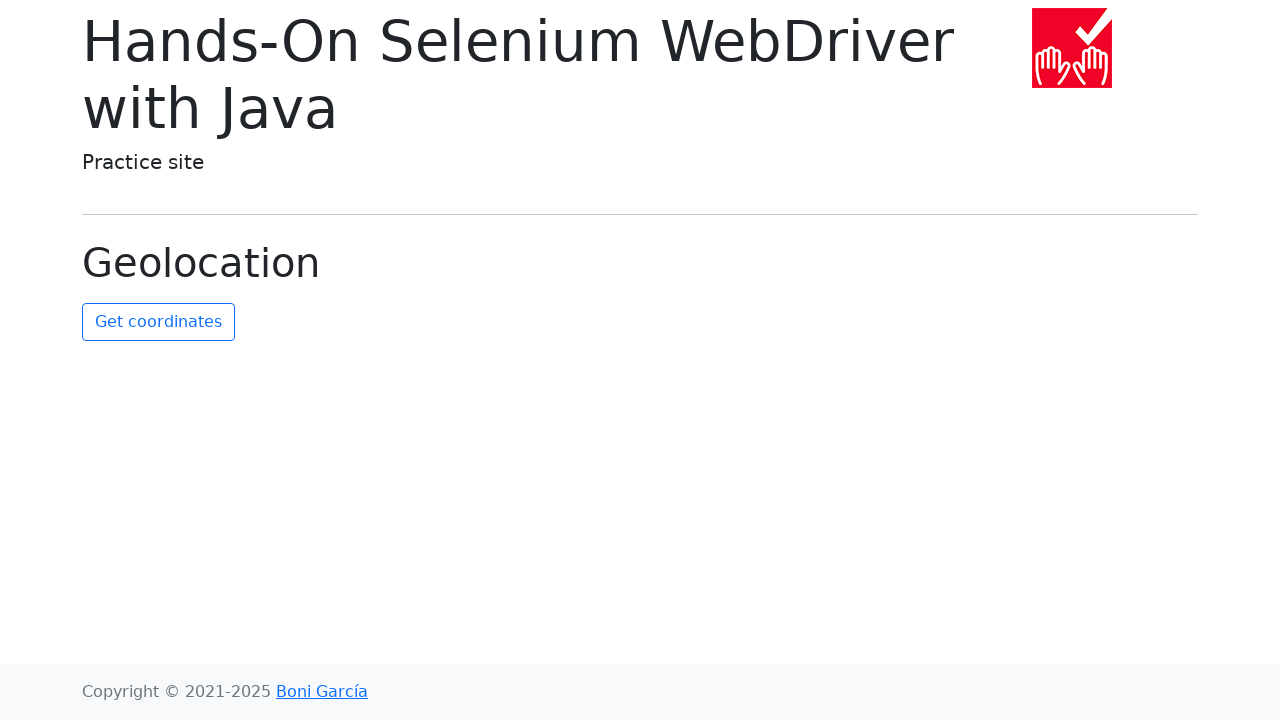

Retrieved page heading: Geolocation
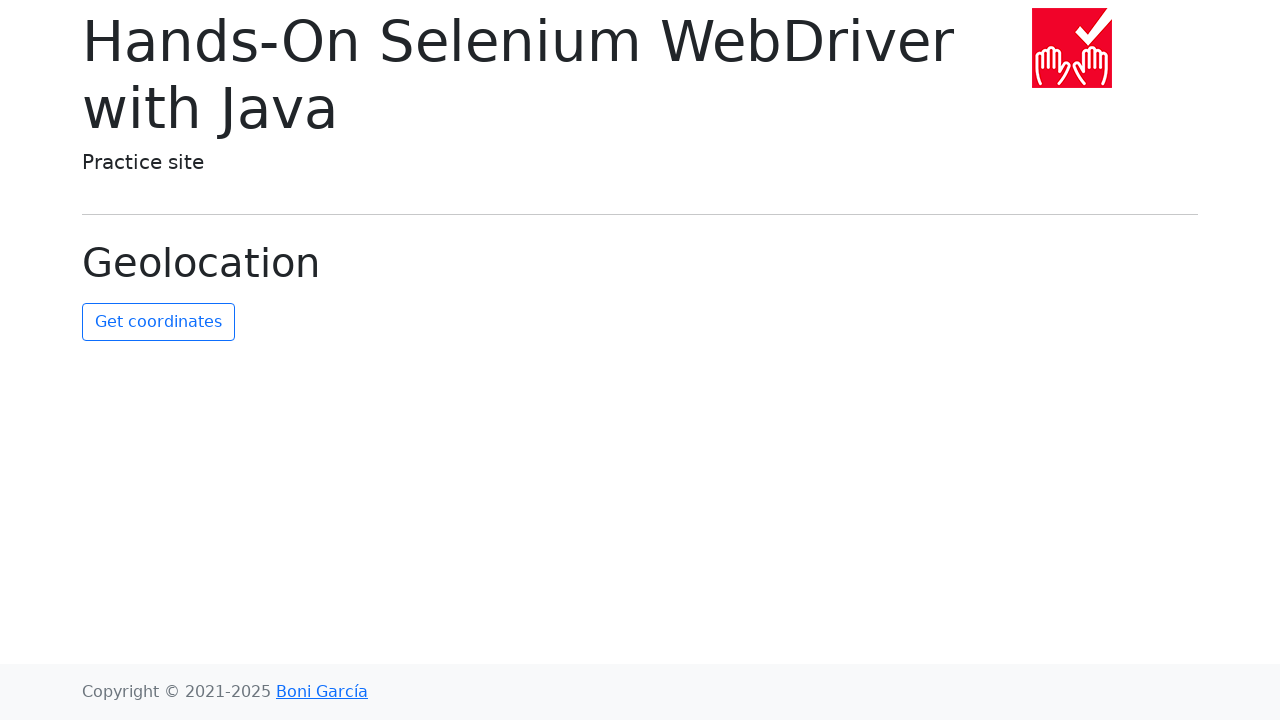

Verified page heading matches expected title: Geolocation
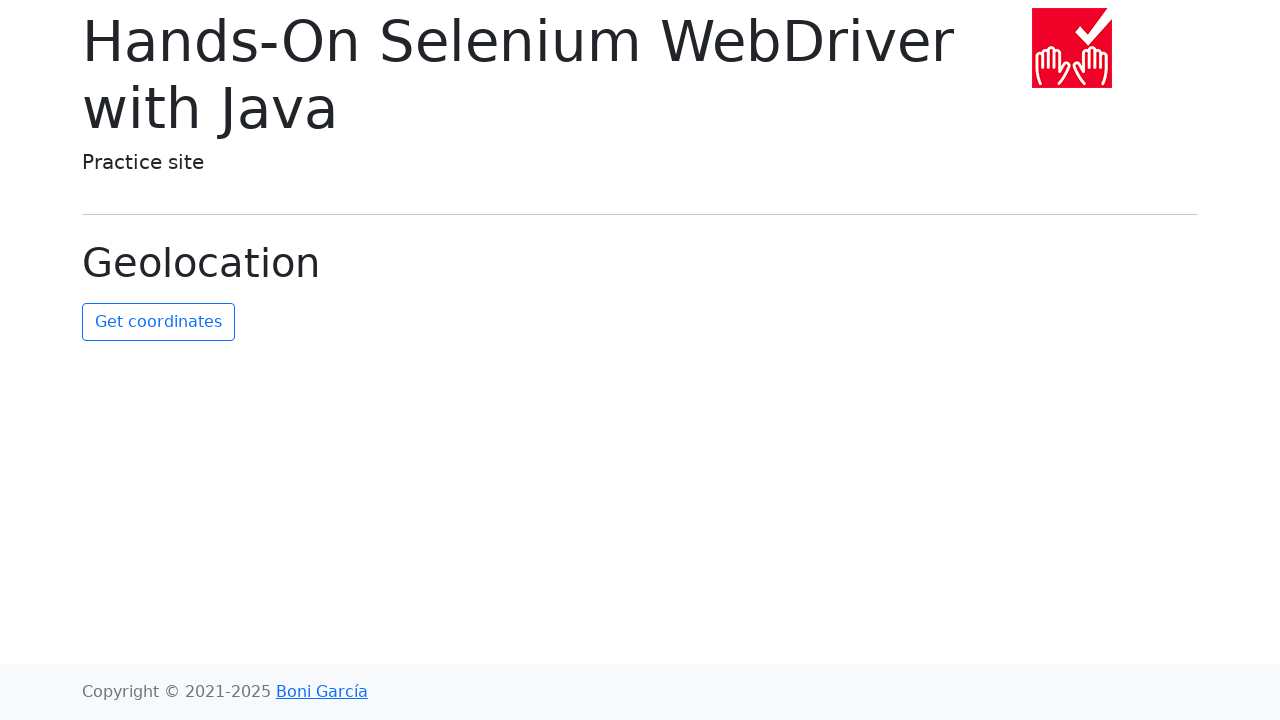

Navigated back from Geolocation
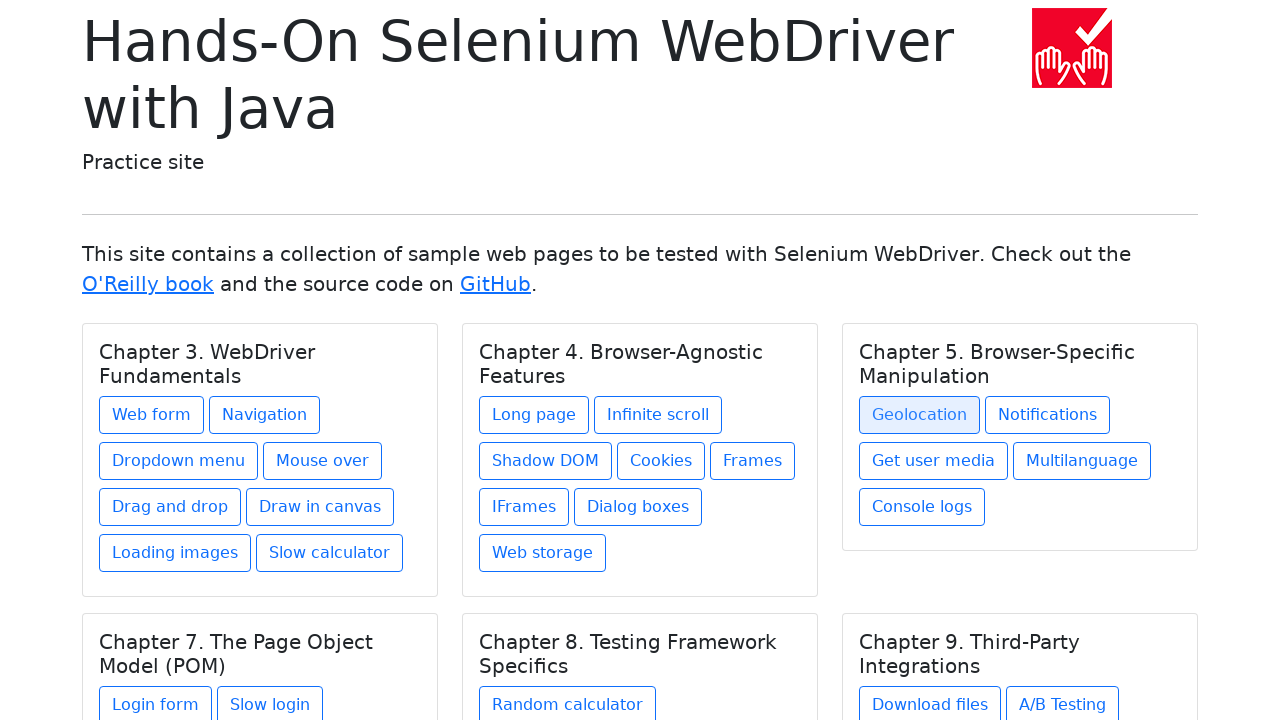

Retrieved href attribute: notifications.html
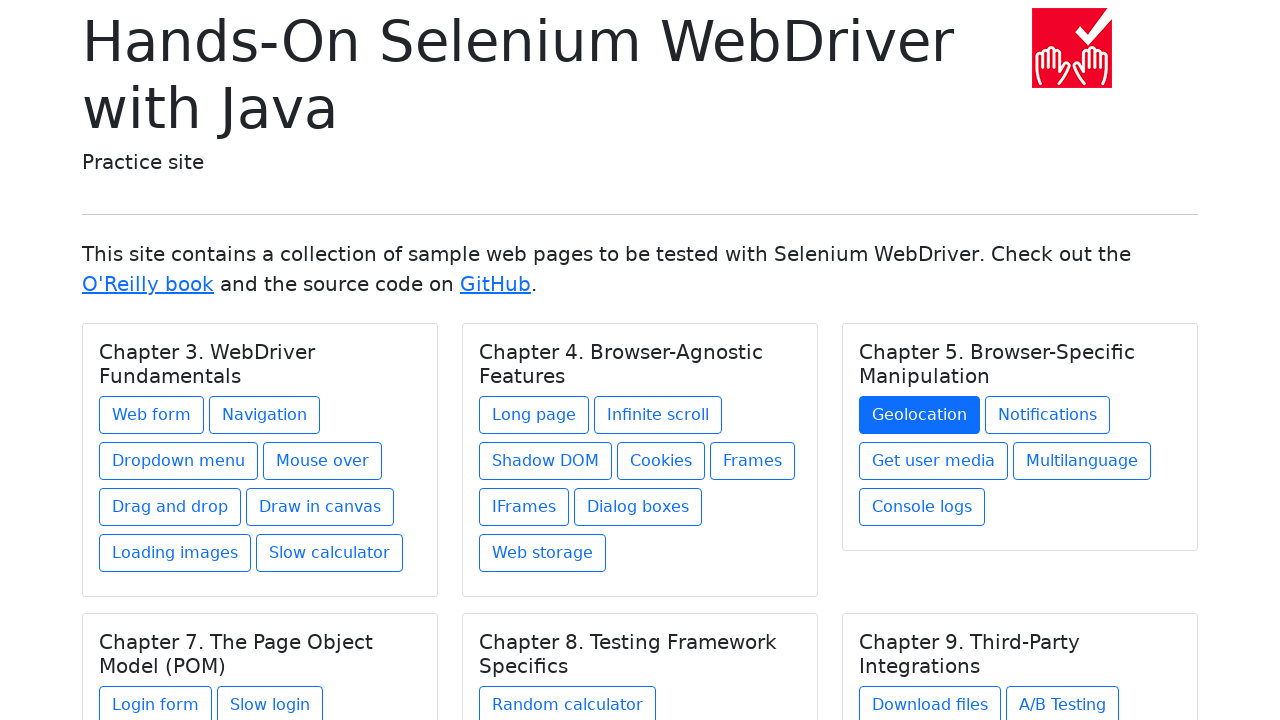

Retrieved link text content: Notifications
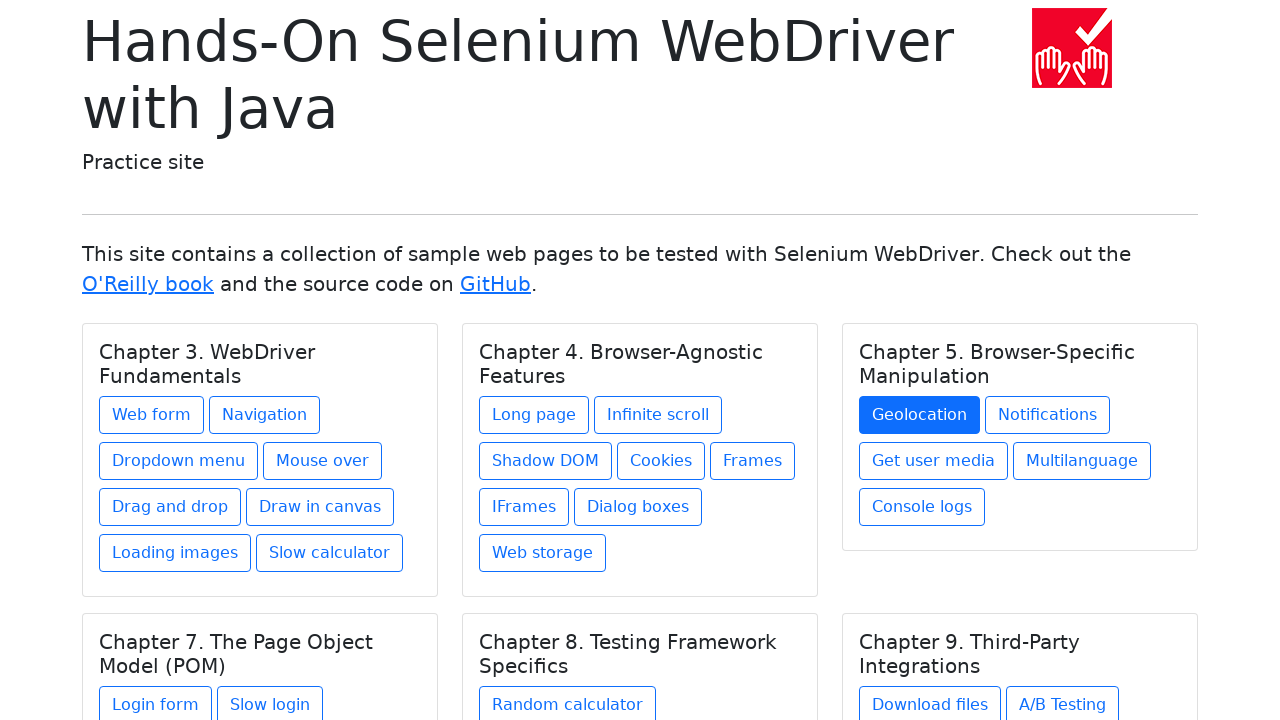

Corrected title if needed: Notifications
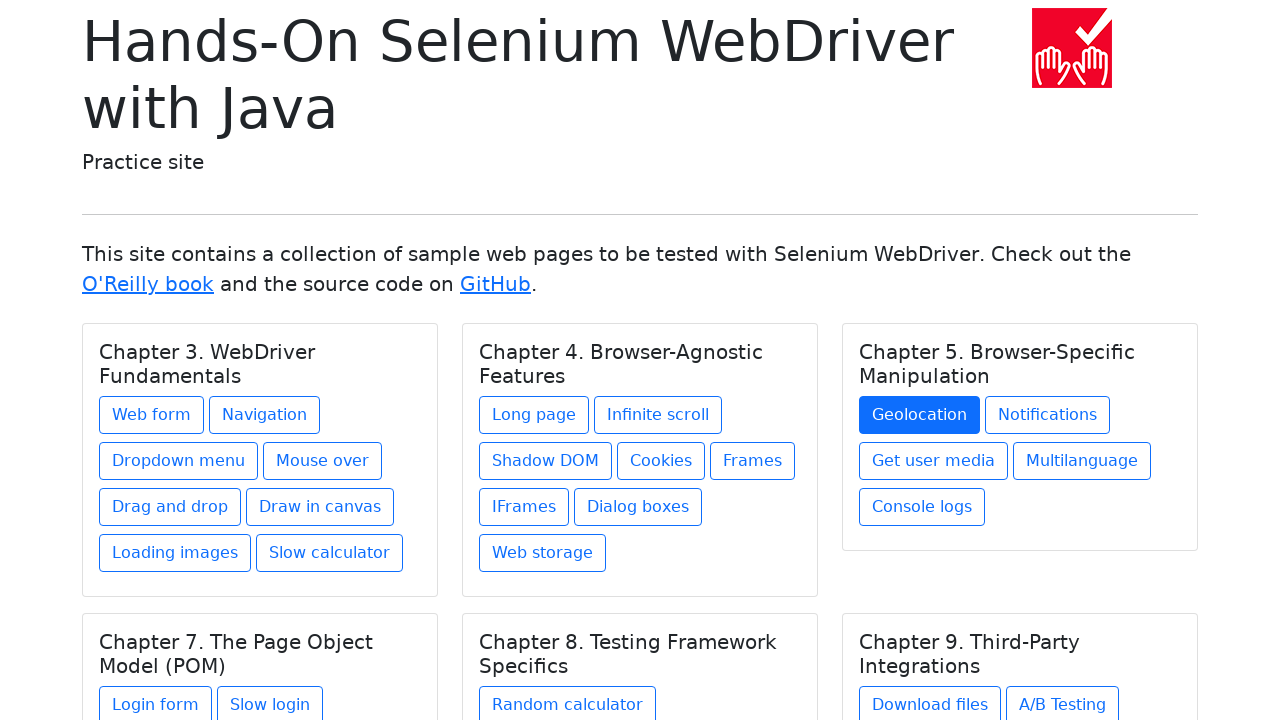

Clicked link: Notifications at (1048, 415) on xpath=//div[@class='card-body']/a >> nth=17
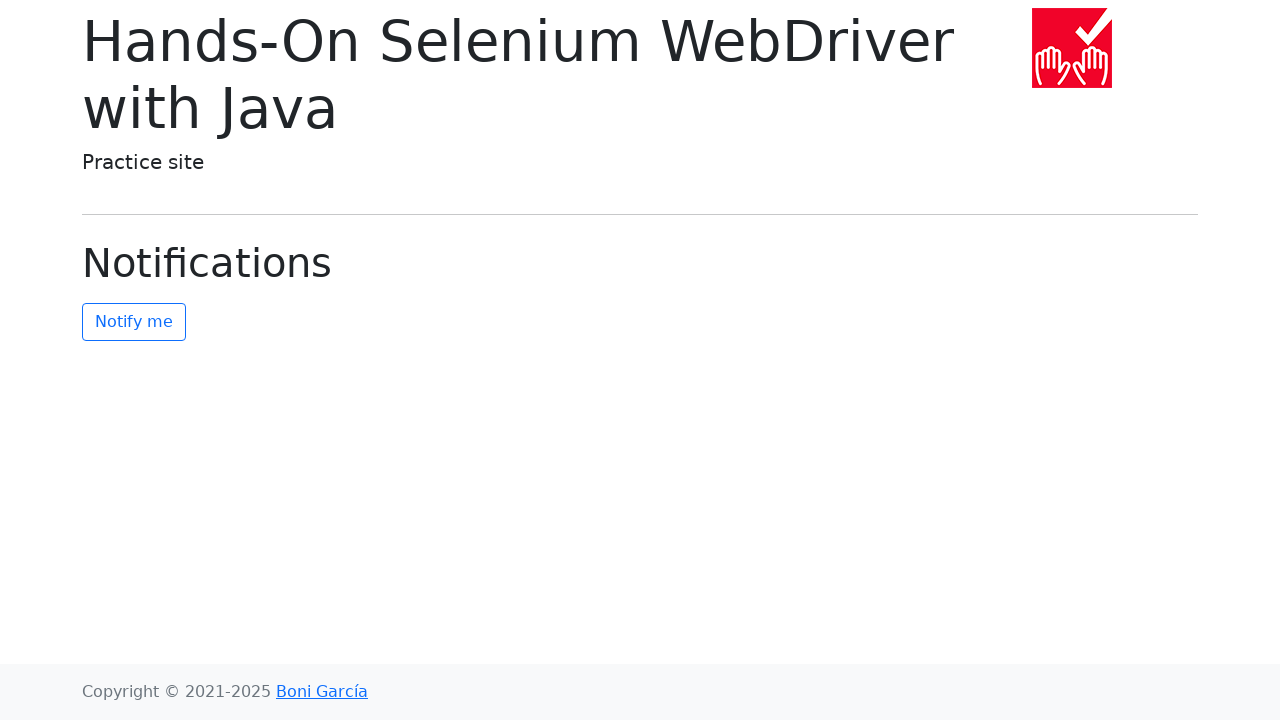

Verified URL is correct: https://bonigarcia.dev/selenium-webdriver-java/notifications.html
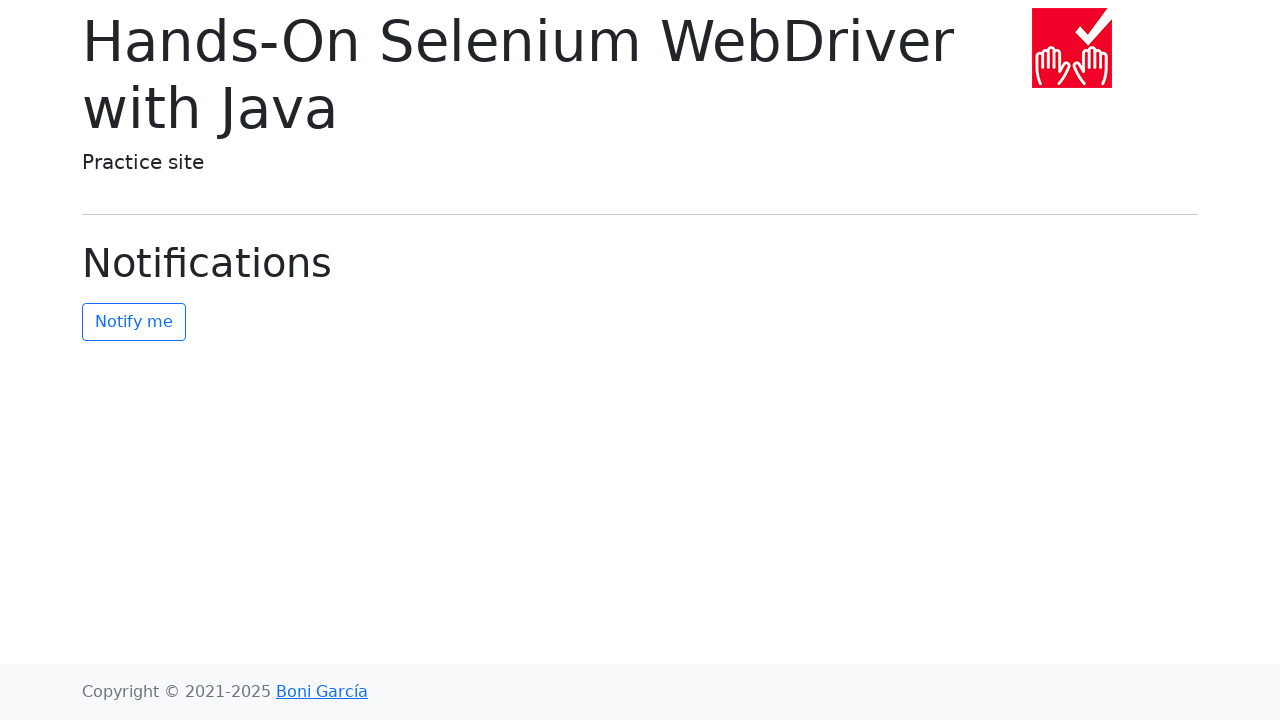

Waited for and found page heading
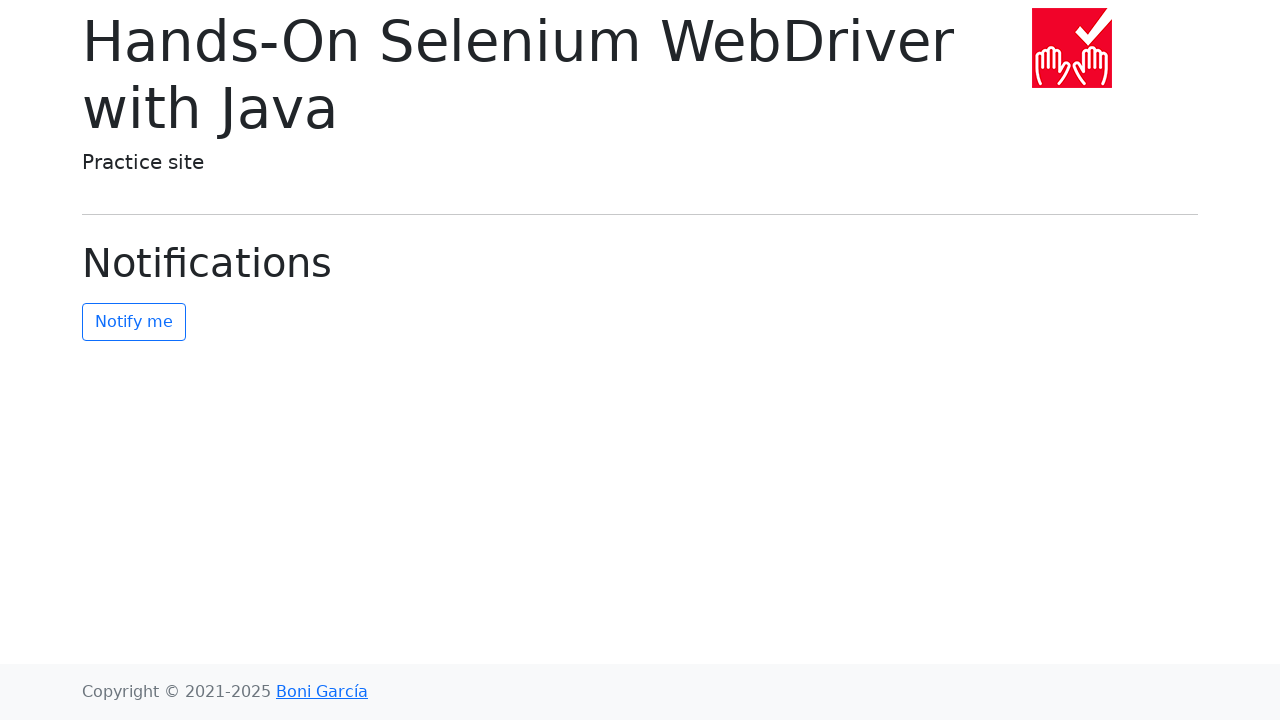

Retrieved page heading: Notifications
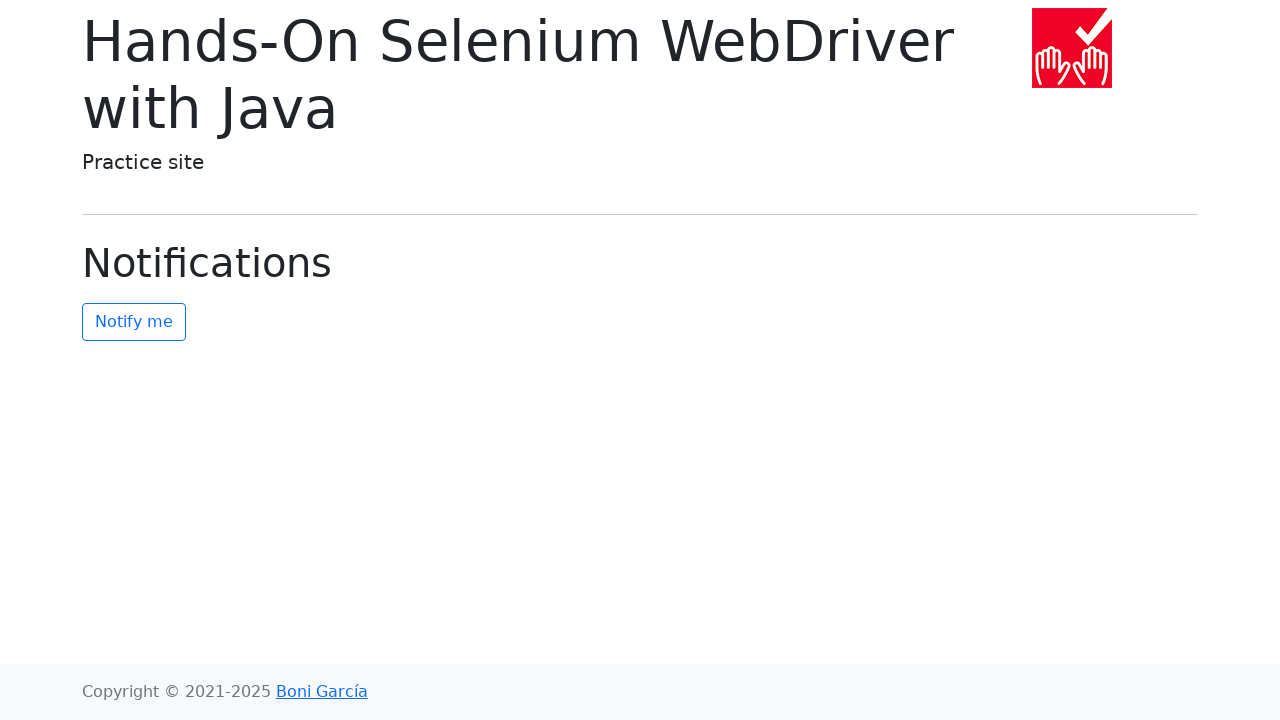

Verified page heading matches expected title: Notifications
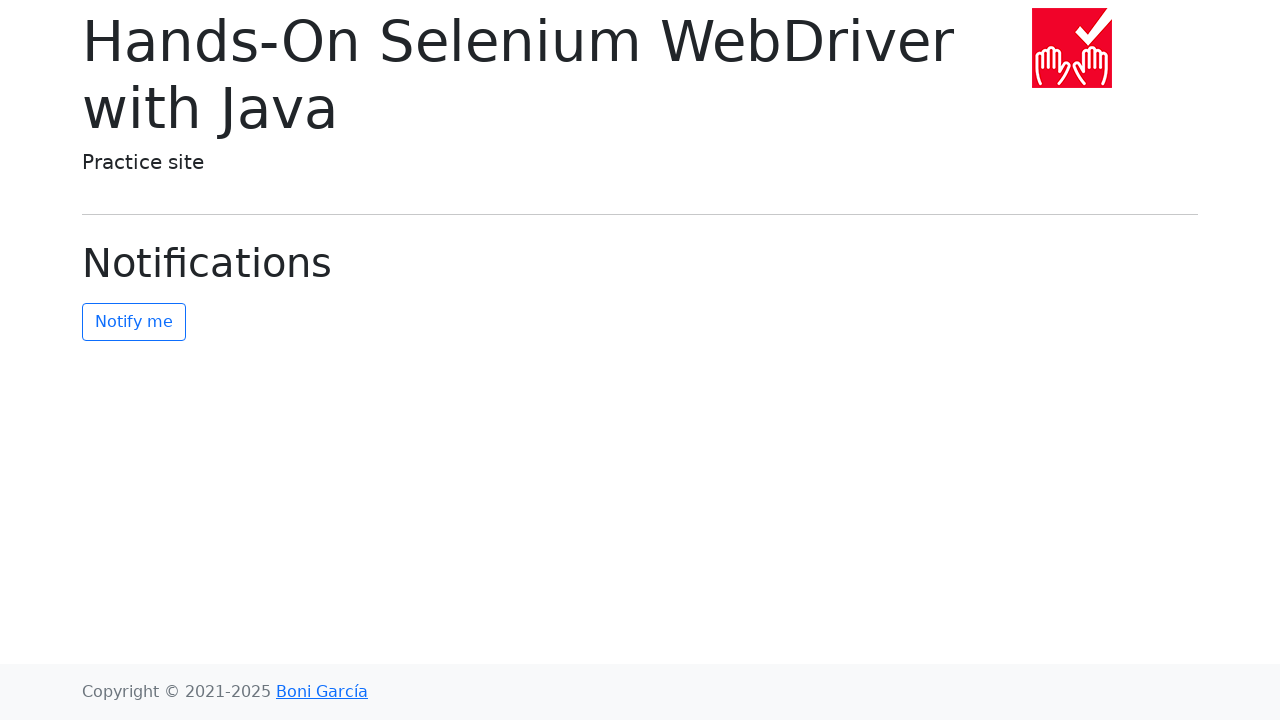

Navigated back from Notifications
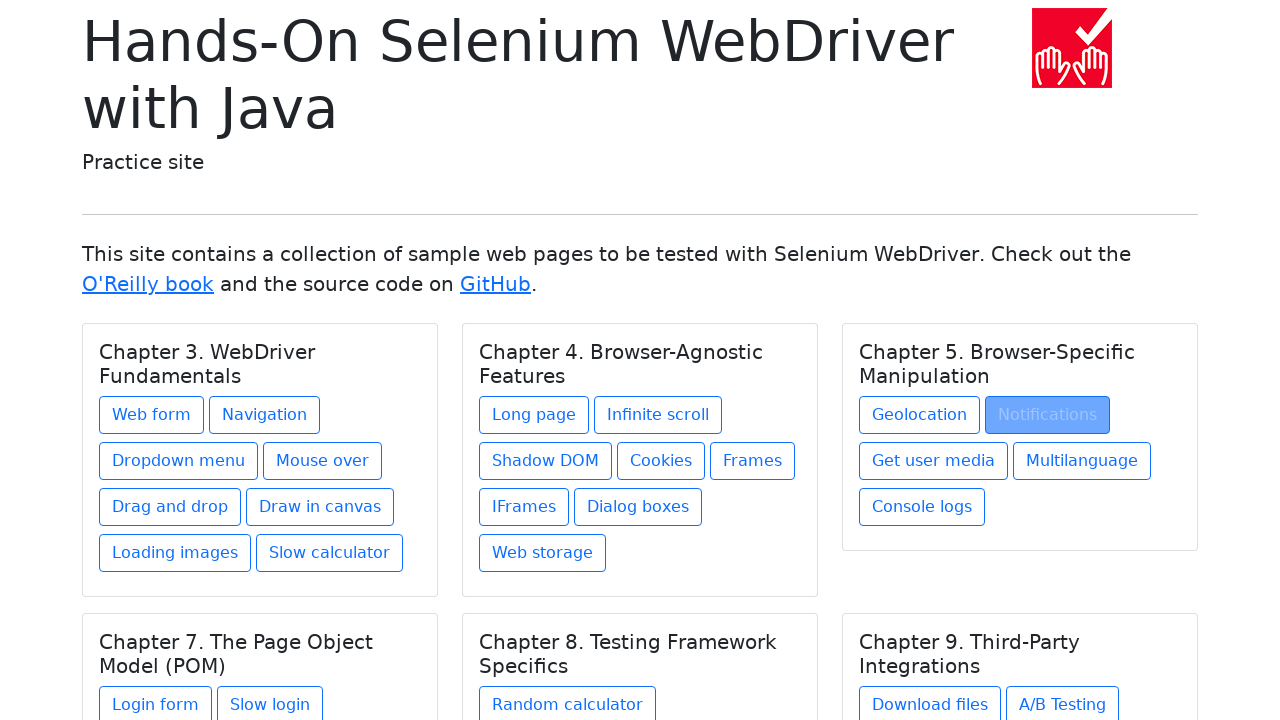

Retrieved href attribute: get-user-media.html
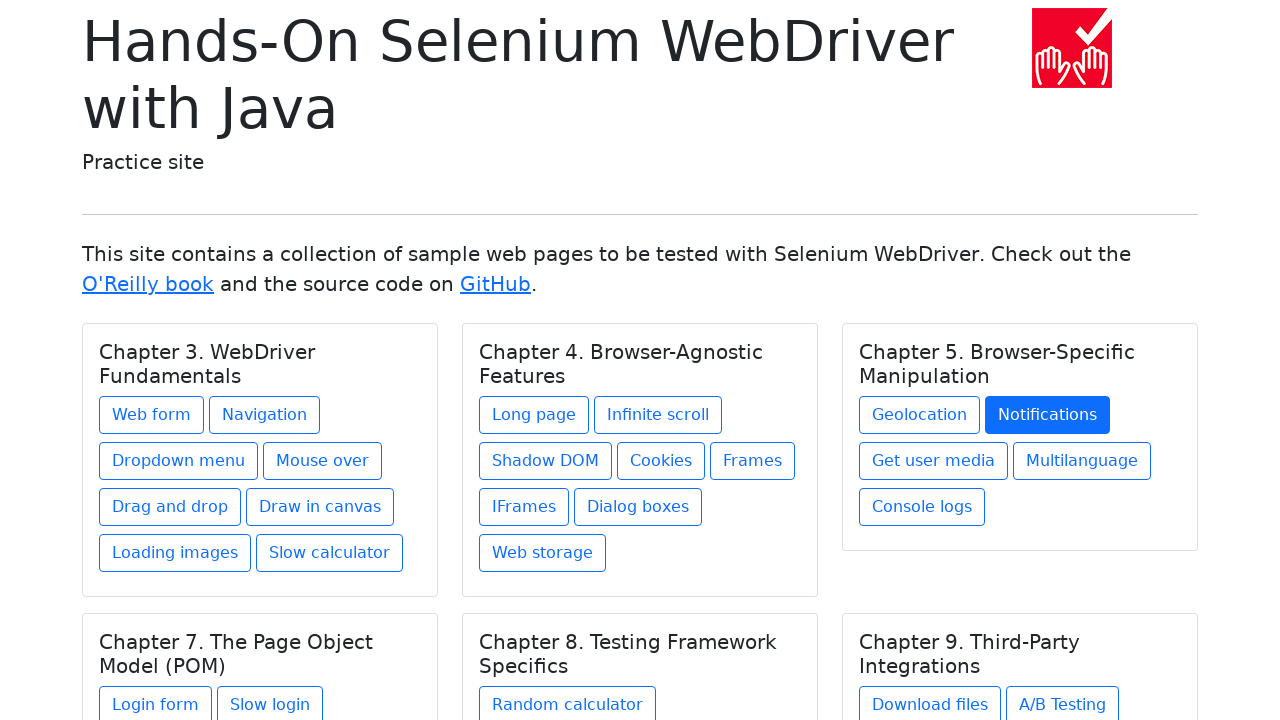

Retrieved link text content: Get user media
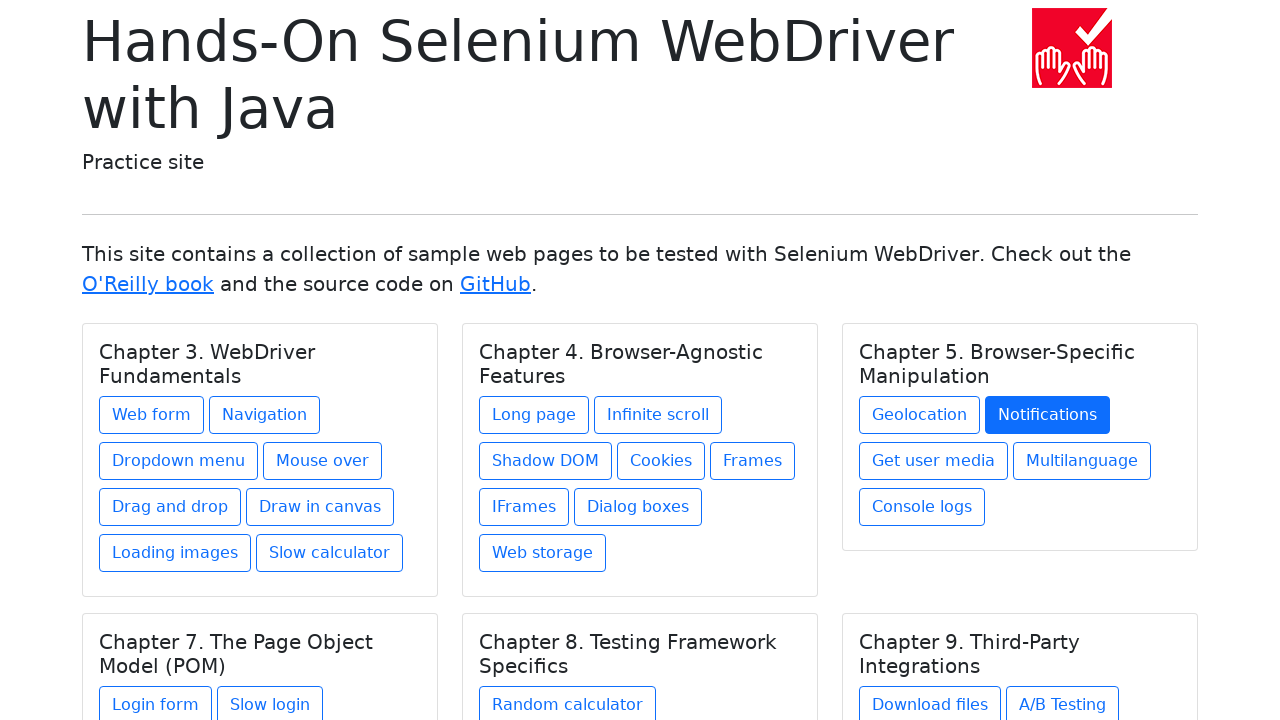

Corrected title if needed: Get user media
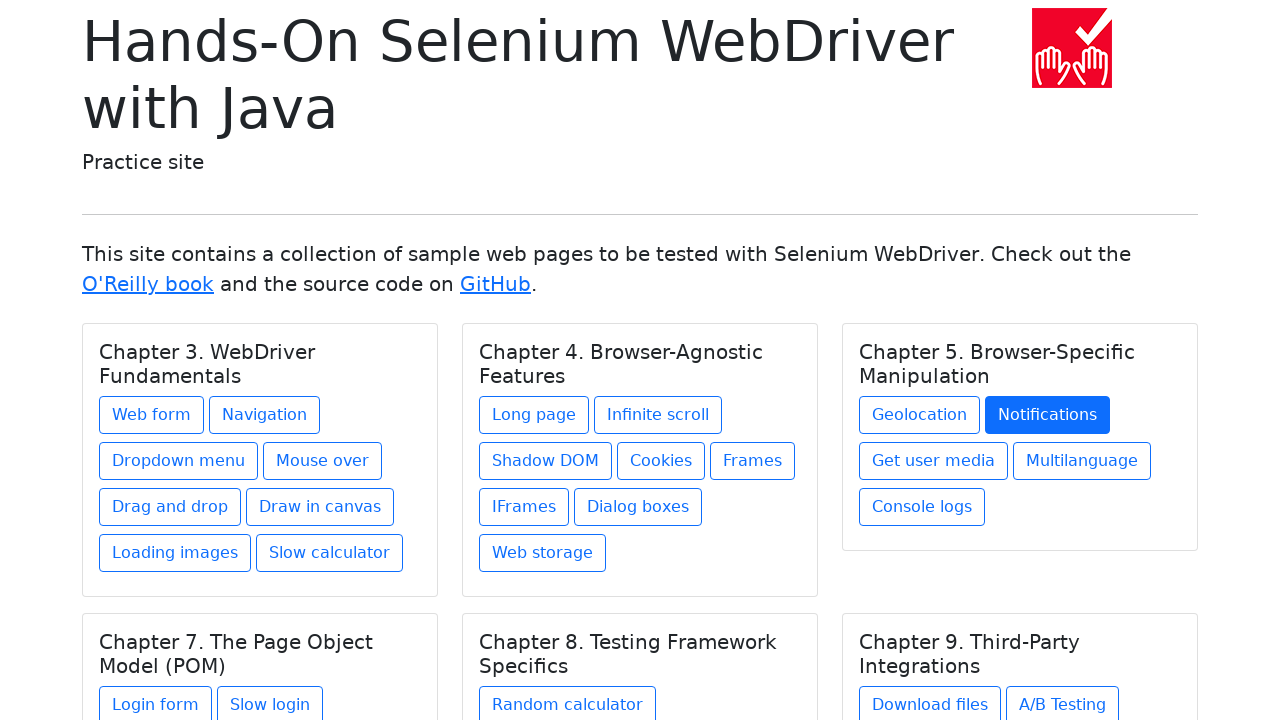

Clicked link: Get user media at (934, 461) on xpath=//div[@class='card-body']/a >> nth=18
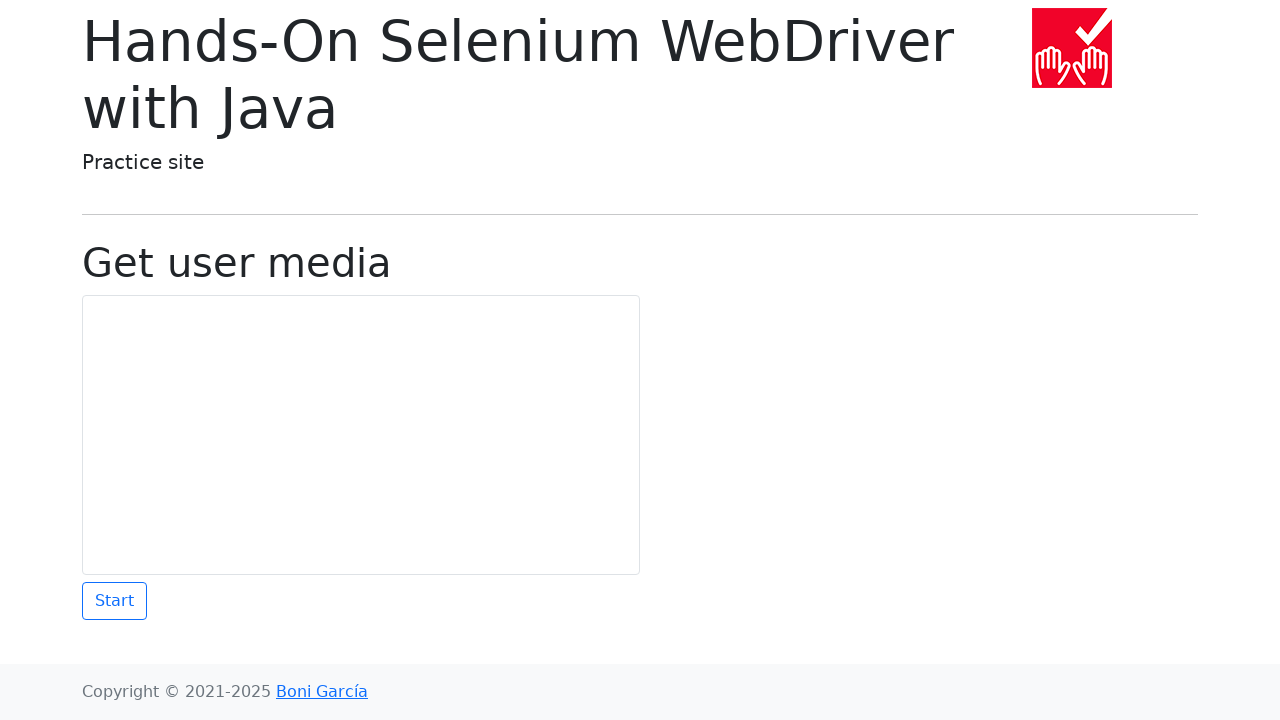

Verified URL is correct: https://bonigarcia.dev/selenium-webdriver-java/get-user-media.html
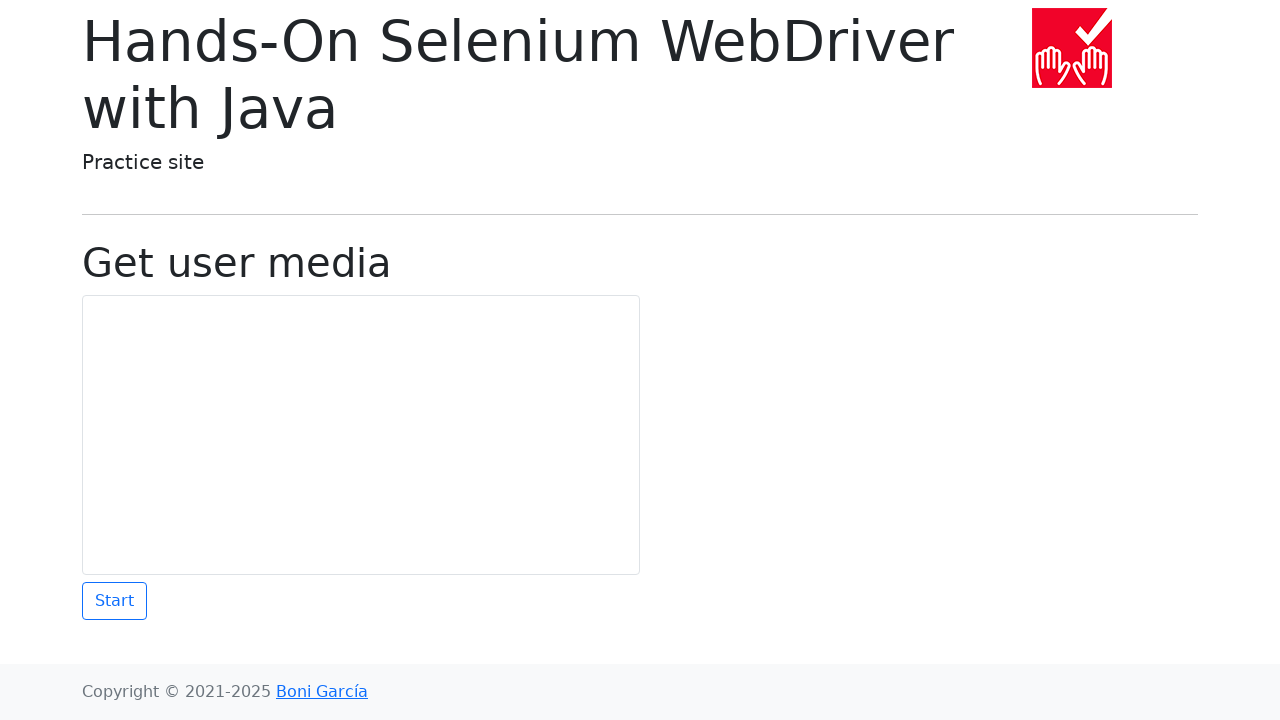

Waited for and found page heading
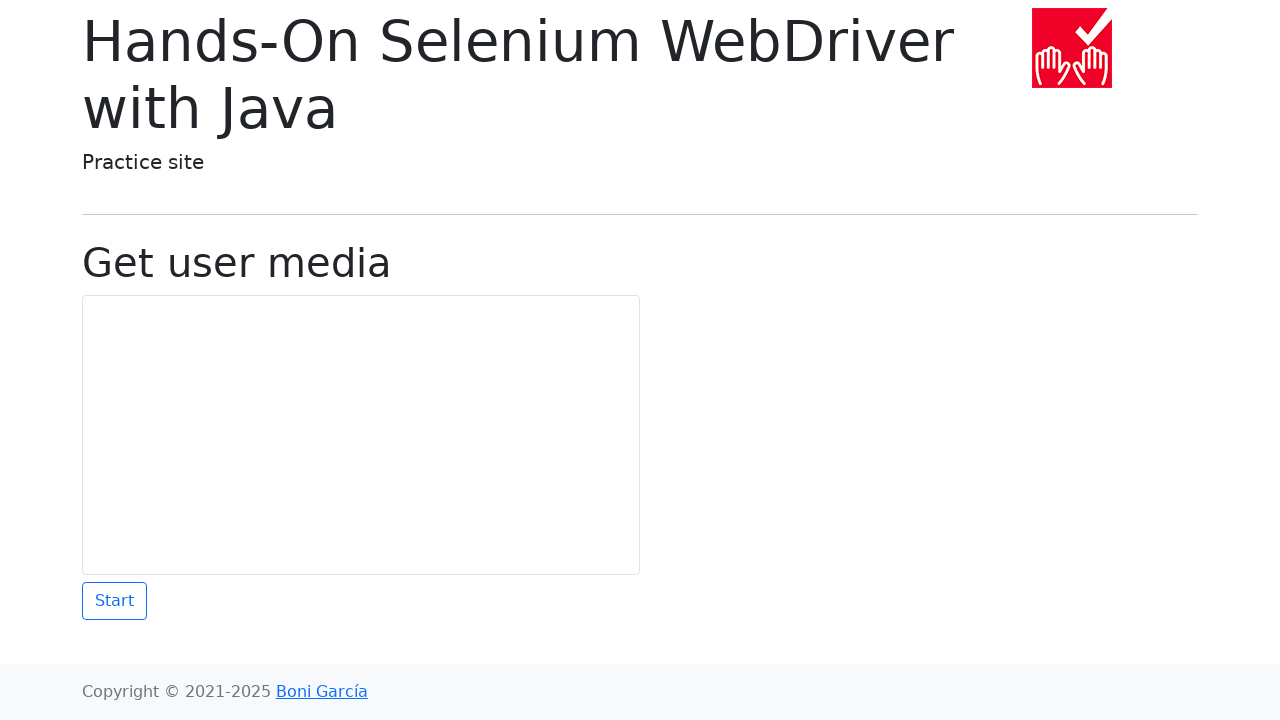

Retrieved page heading: Get user media
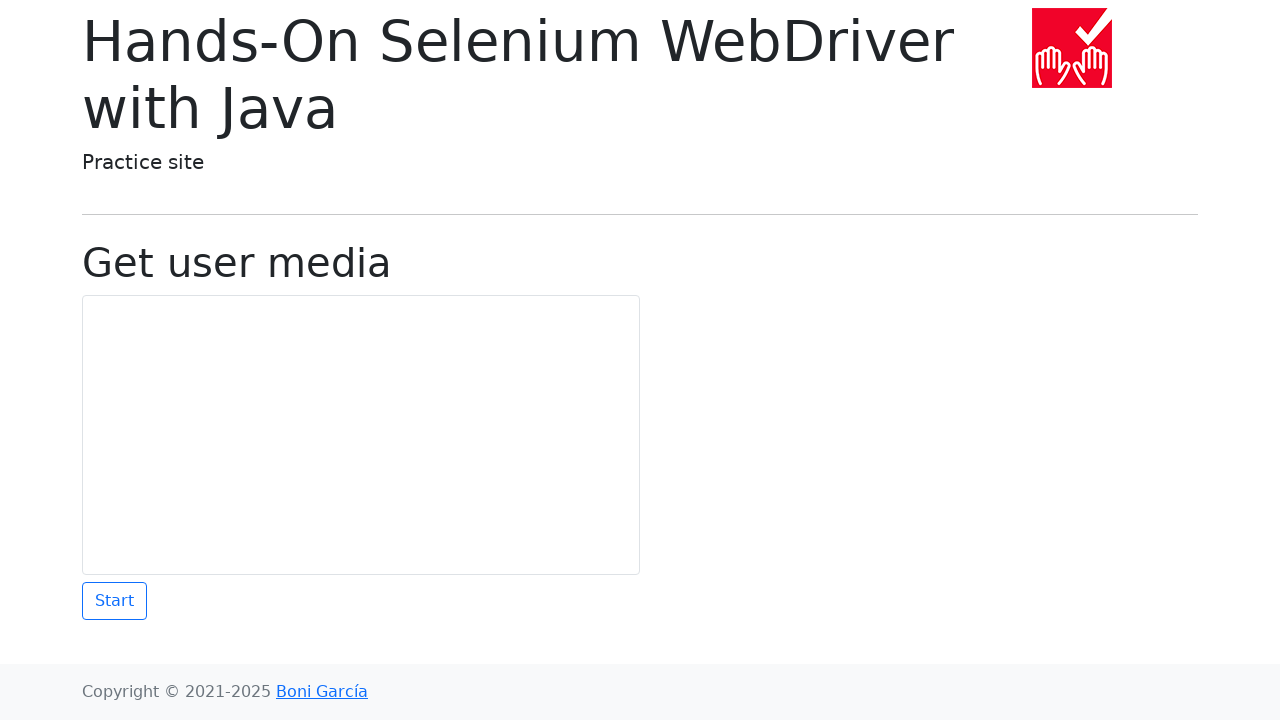

Verified page heading matches expected title: Get user media
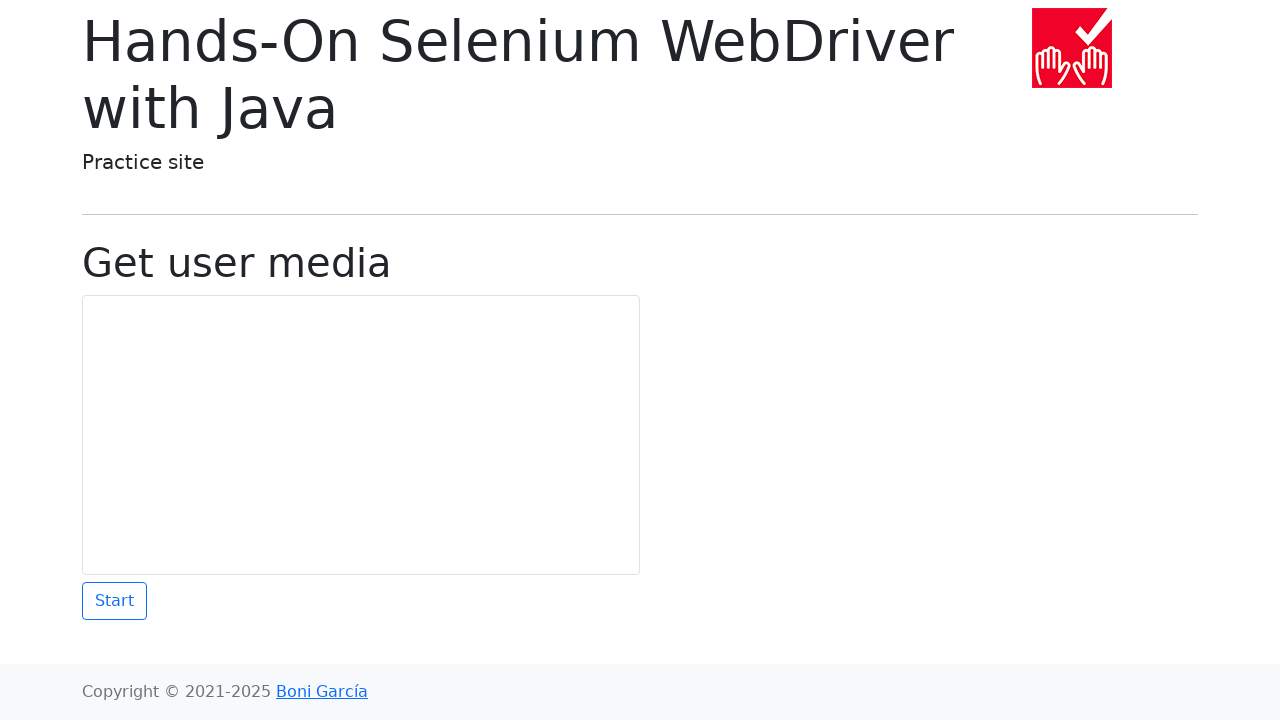

Navigated back from Get user media
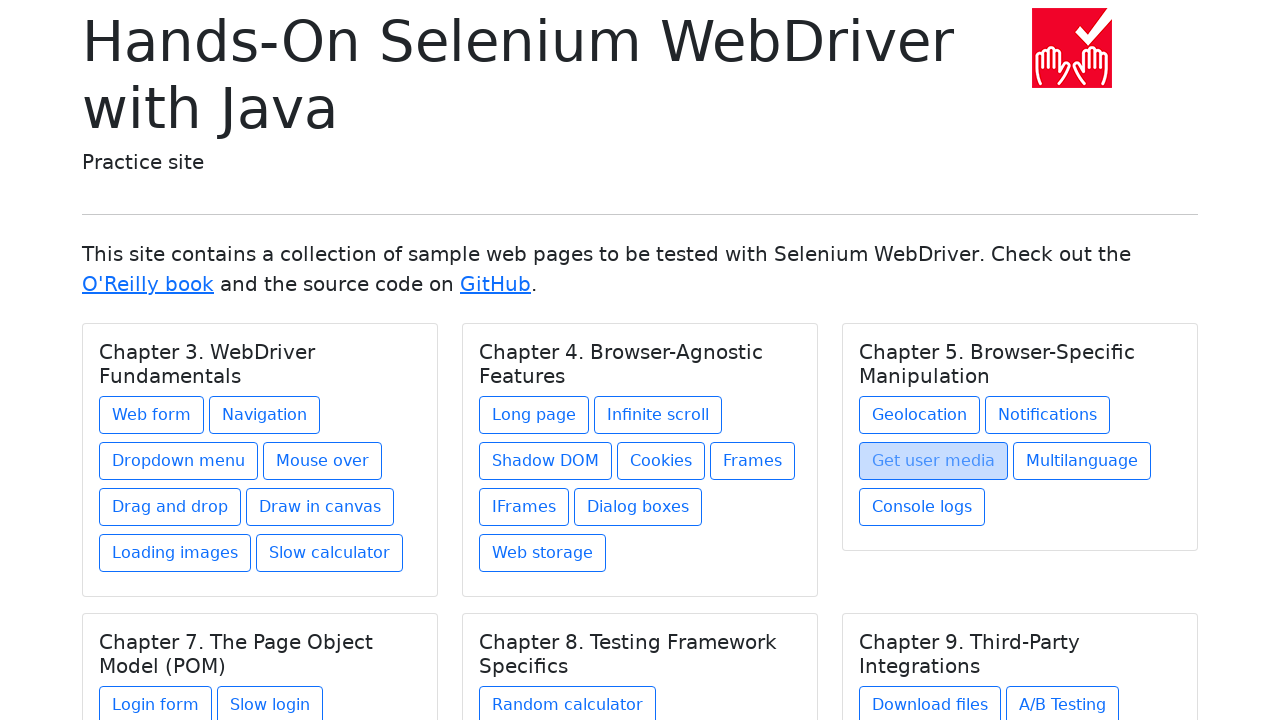

Retrieved href attribute: multilanguage.html
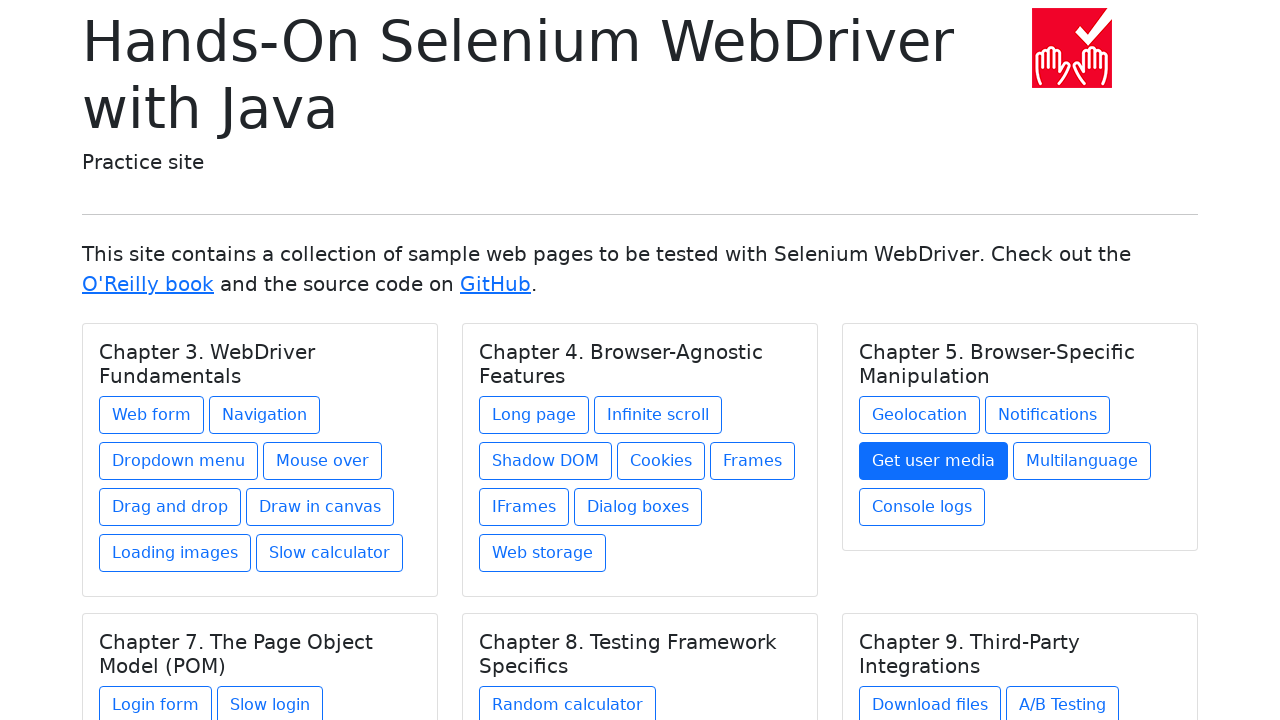

Retrieved link text content: Multilanguage
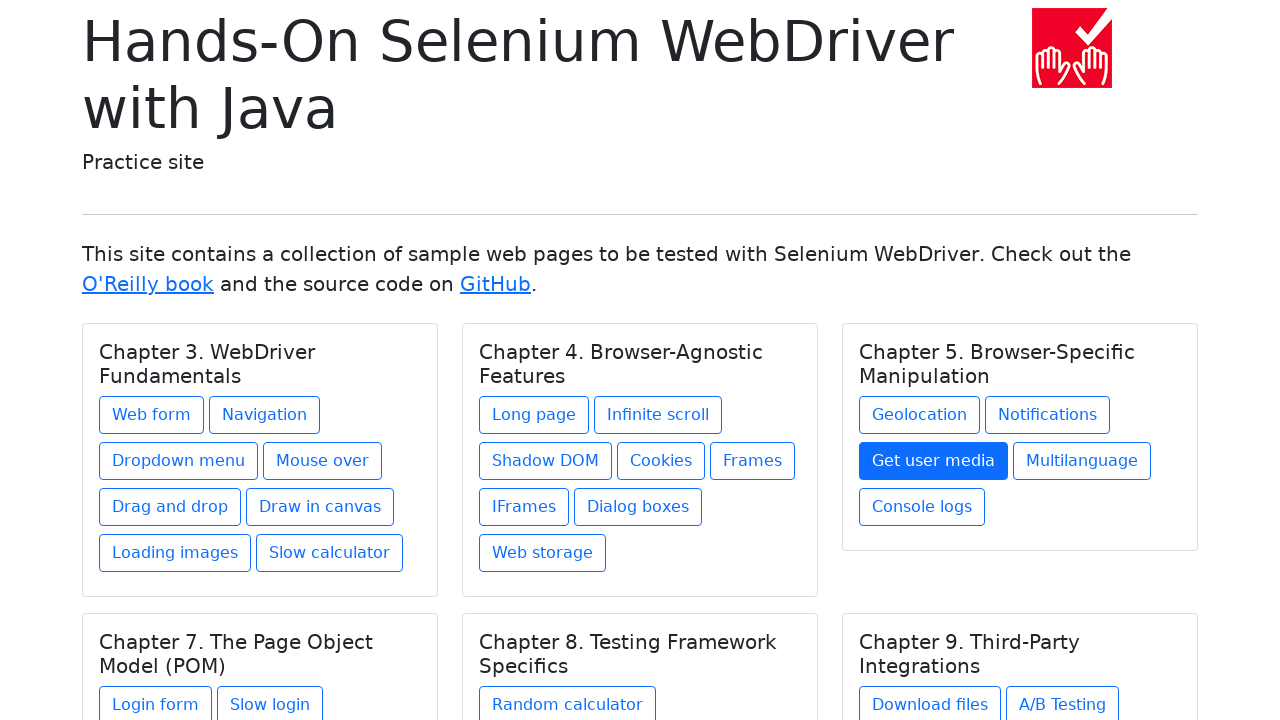

Corrected title if needed: Multilanguage
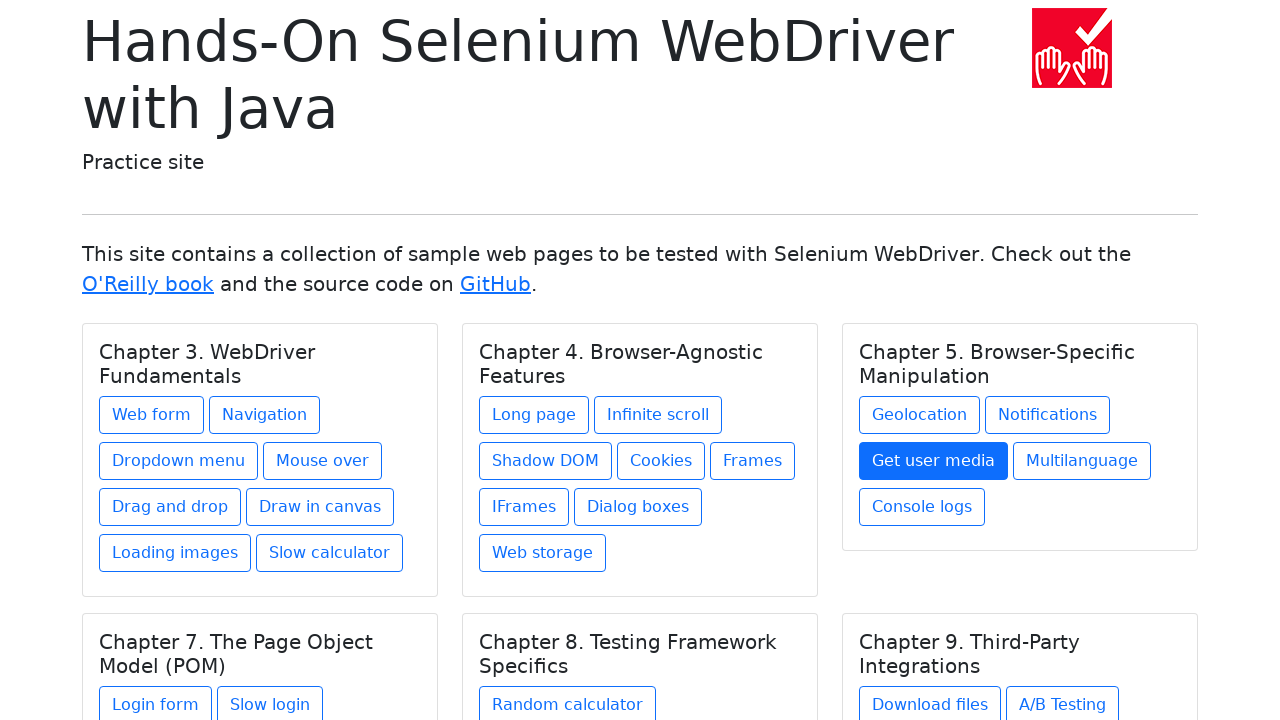

Clicked link: Multilanguage at (1082, 461) on xpath=//div[@class='card-body']/a >> nth=19
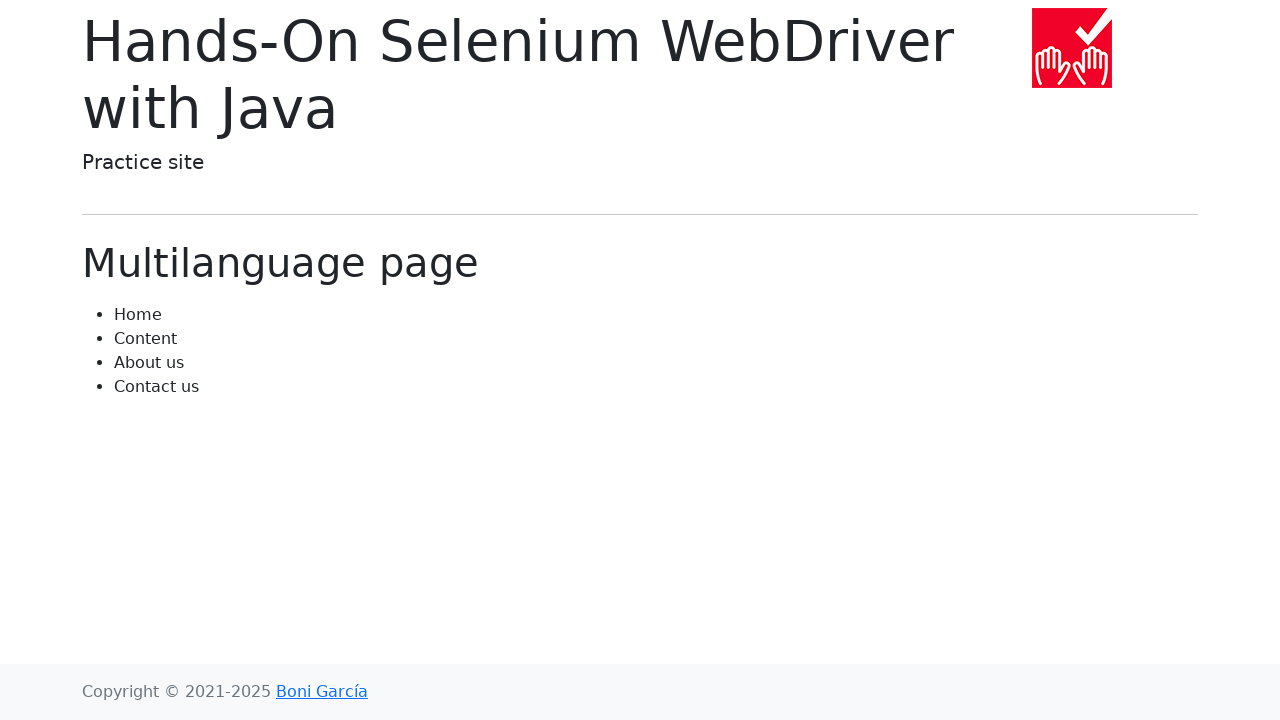

Verified URL is correct: https://bonigarcia.dev/selenium-webdriver-java/multilanguage.html
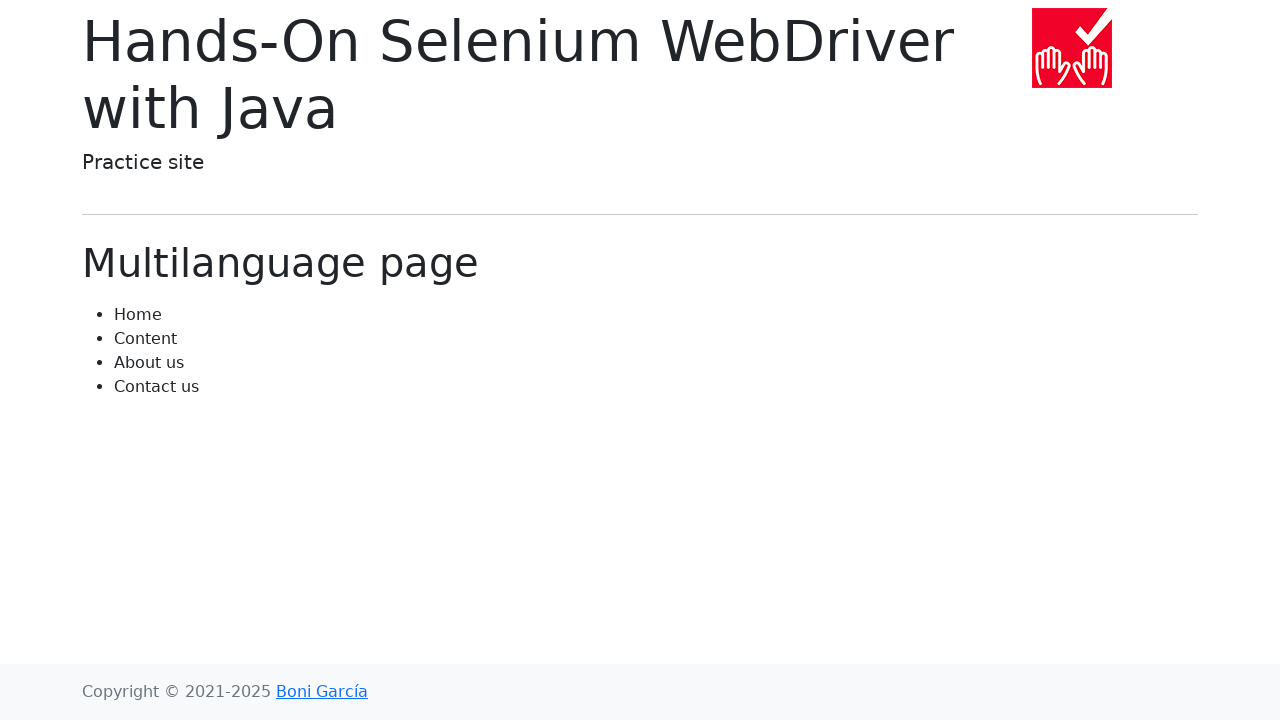

Navigated back from Multilanguage
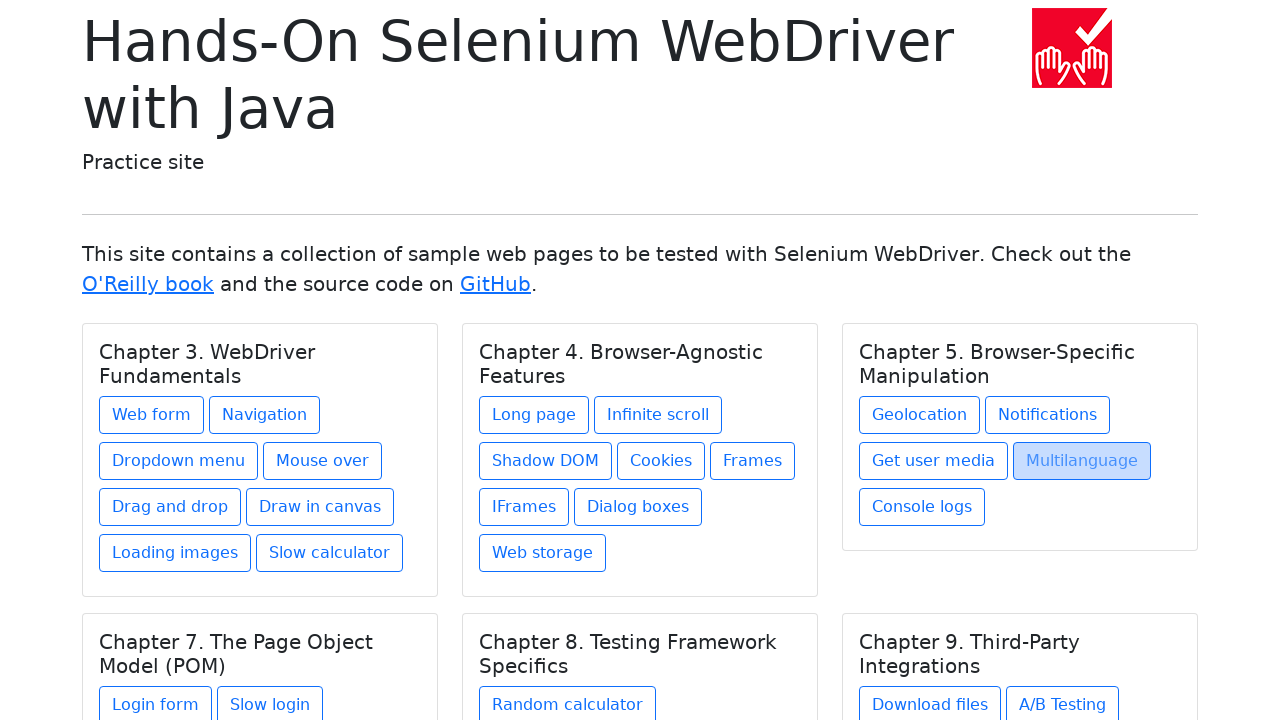

Retrieved href attribute: console-logs.html
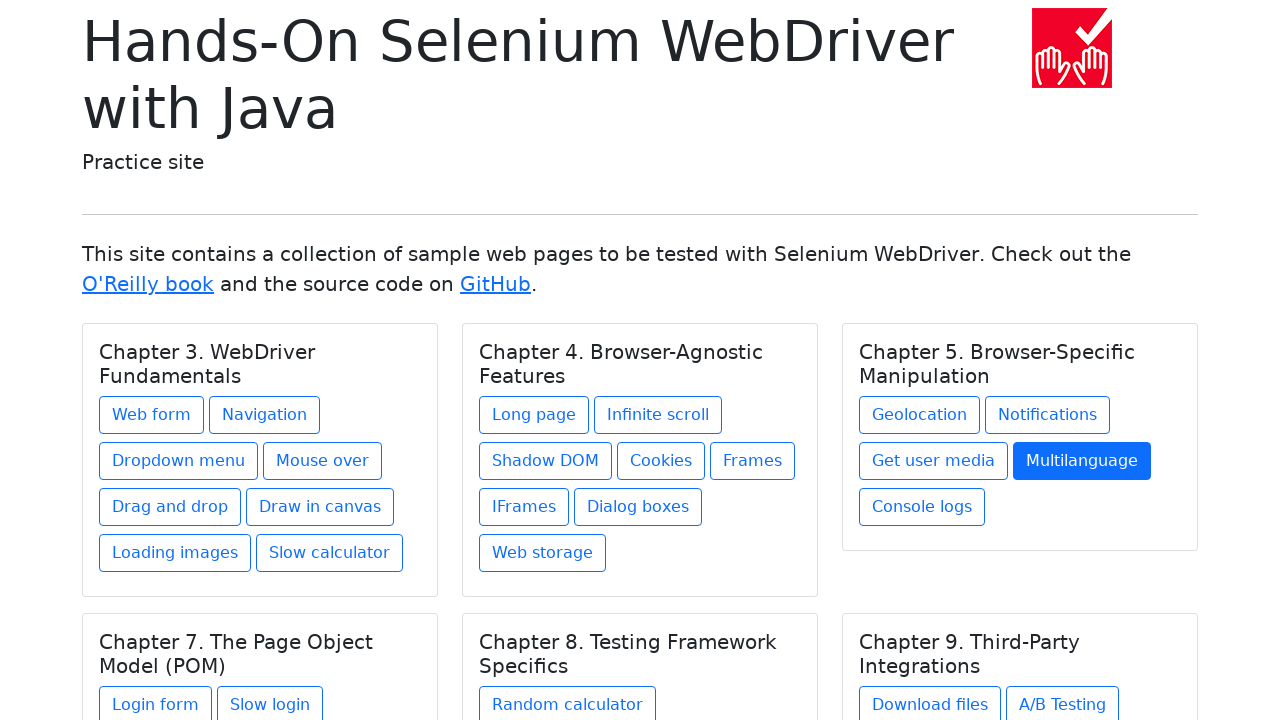

Retrieved link text content: Console logs
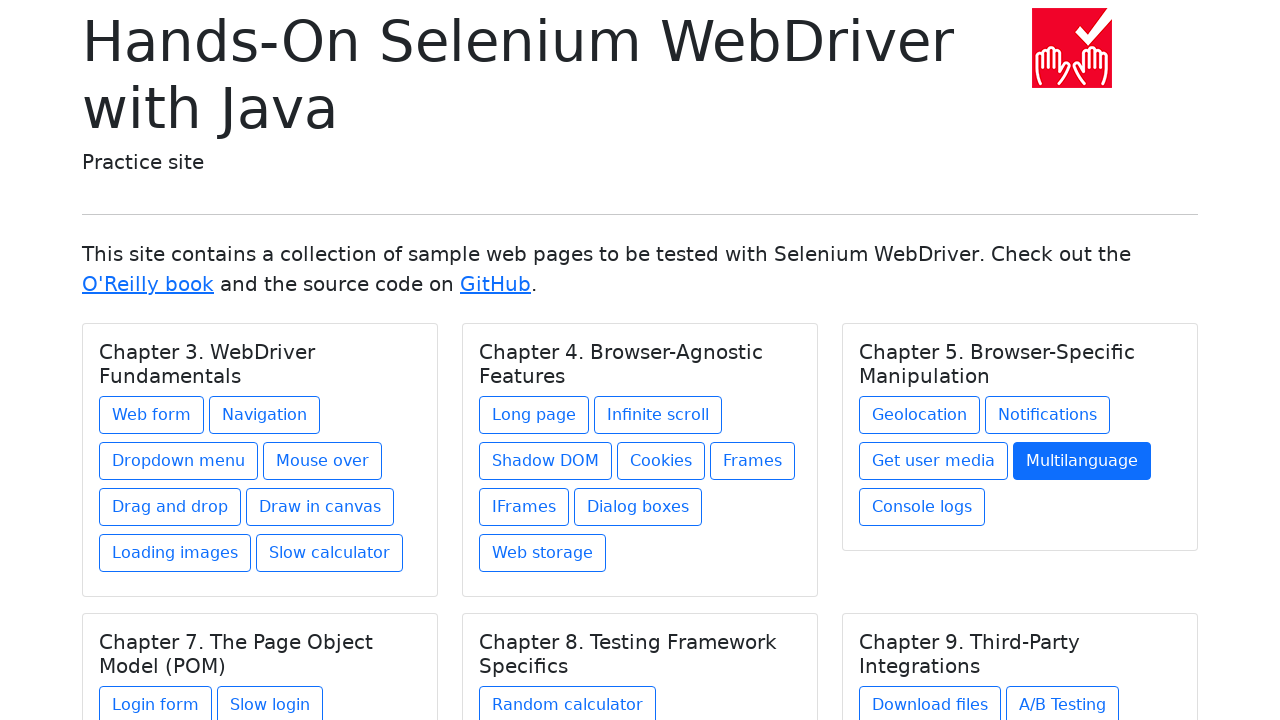

Corrected title if needed: Console logs
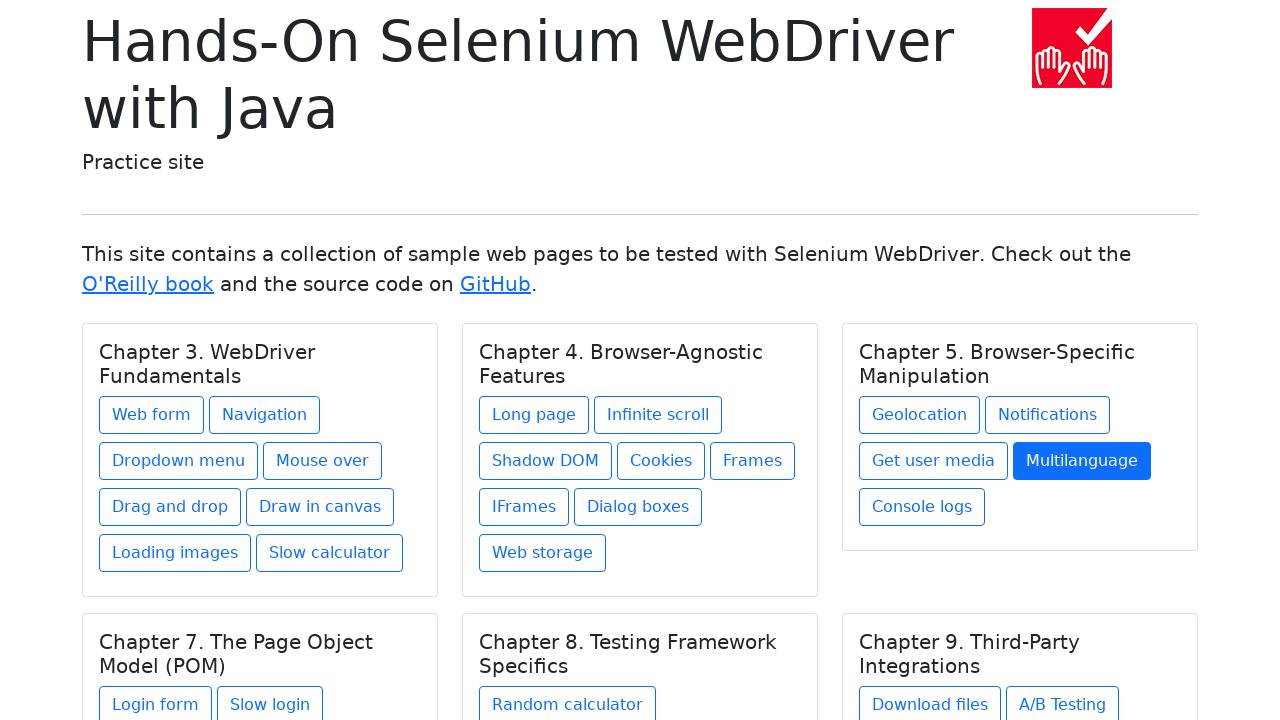

Clicked link: Console logs at (922, 507) on xpath=//div[@class='card-body']/a >> nth=20
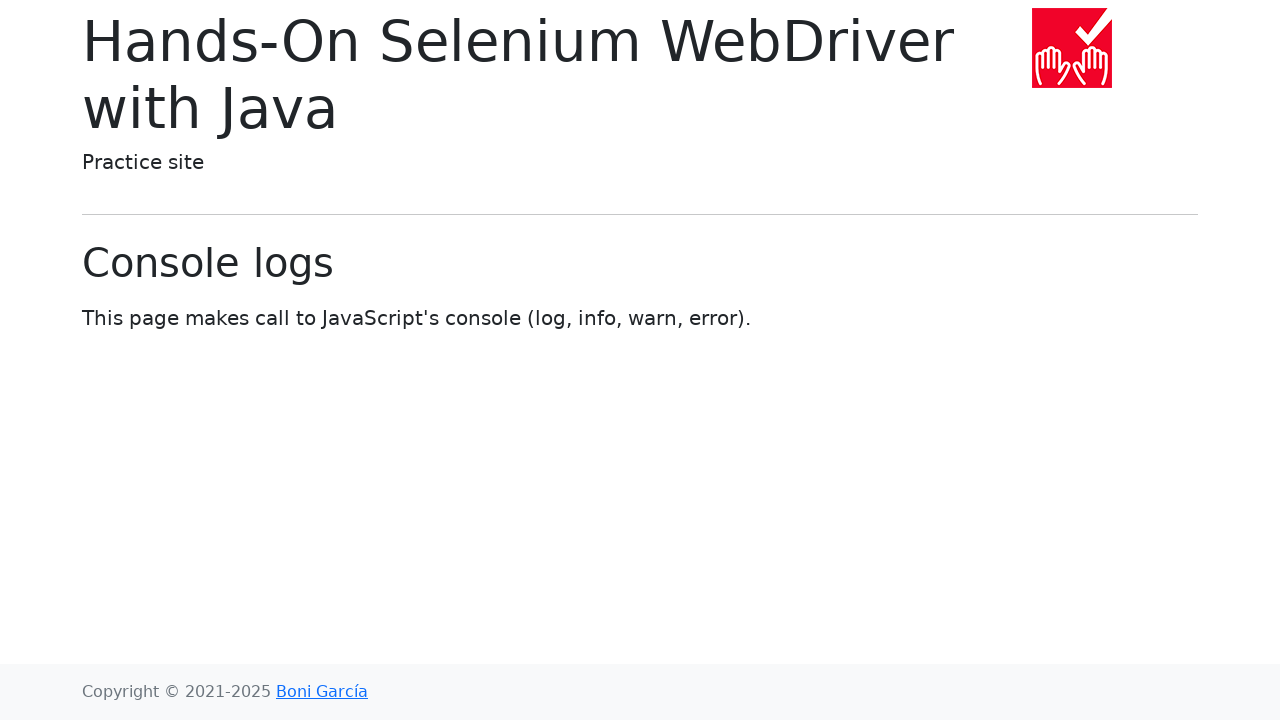

Verified URL is correct: https://bonigarcia.dev/selenium-webdriver-java/console-logs.html
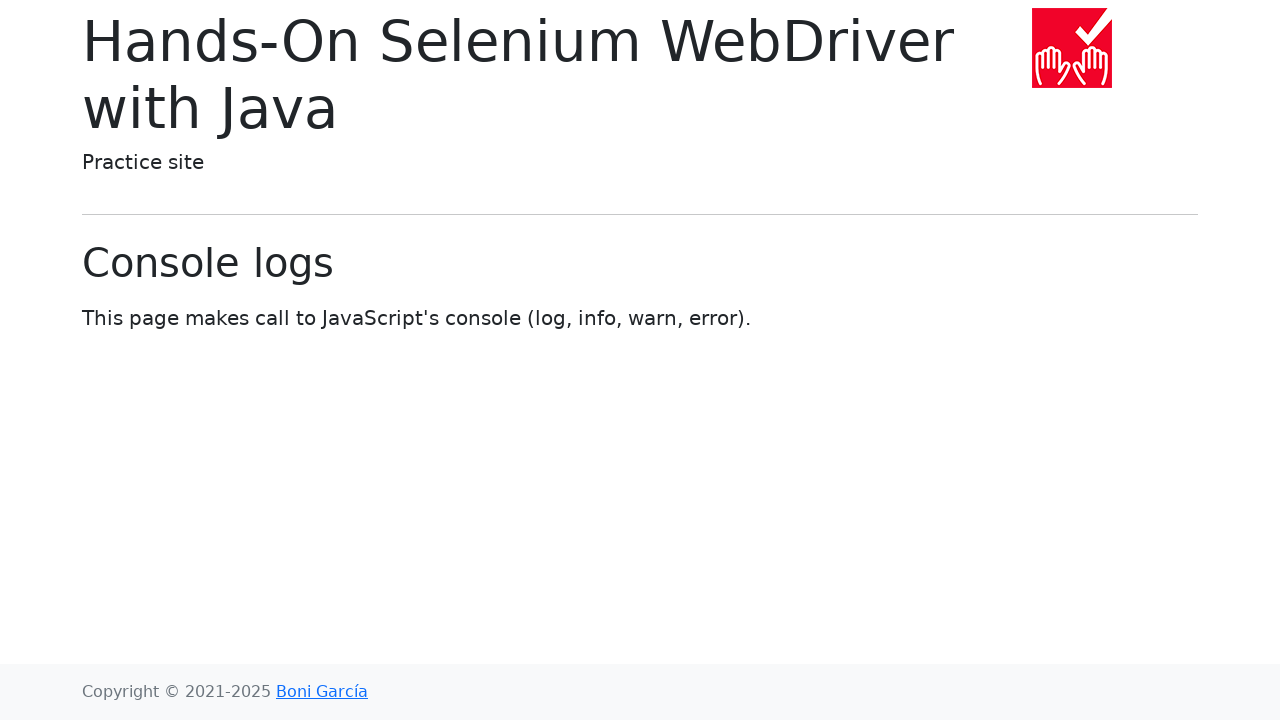

Waited for and found page heading
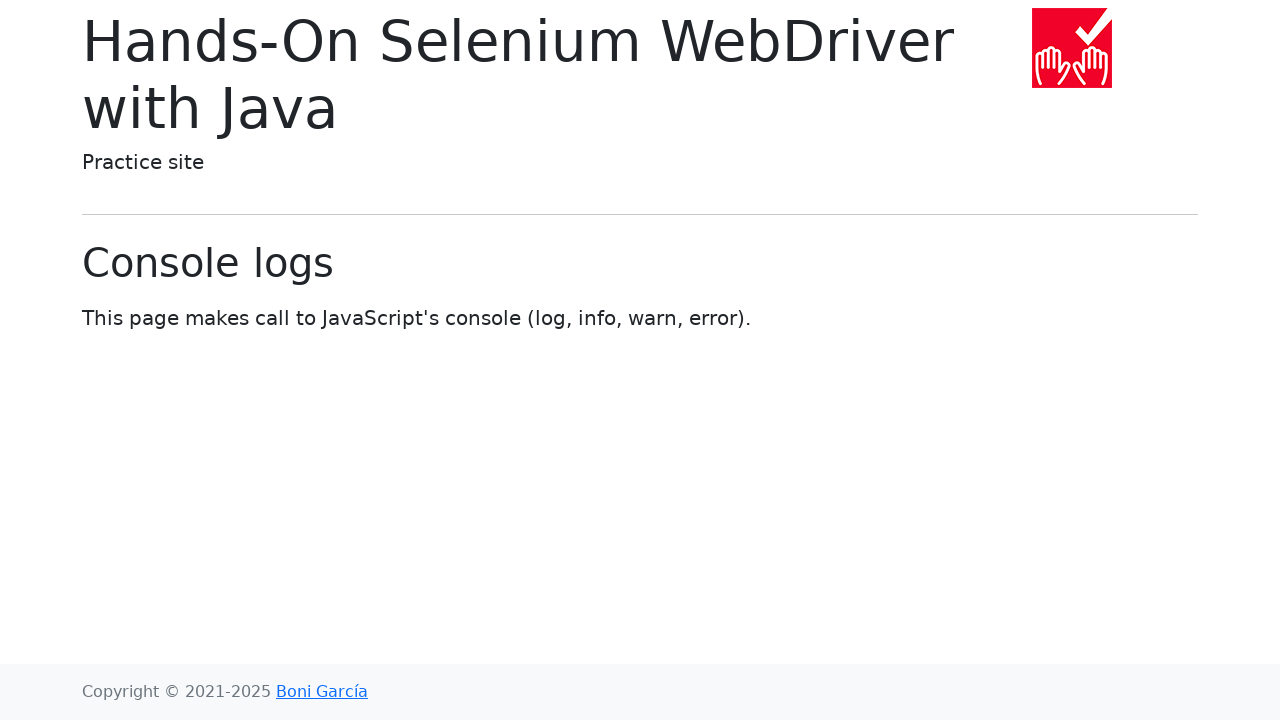

Retrieved page heading: Console logs
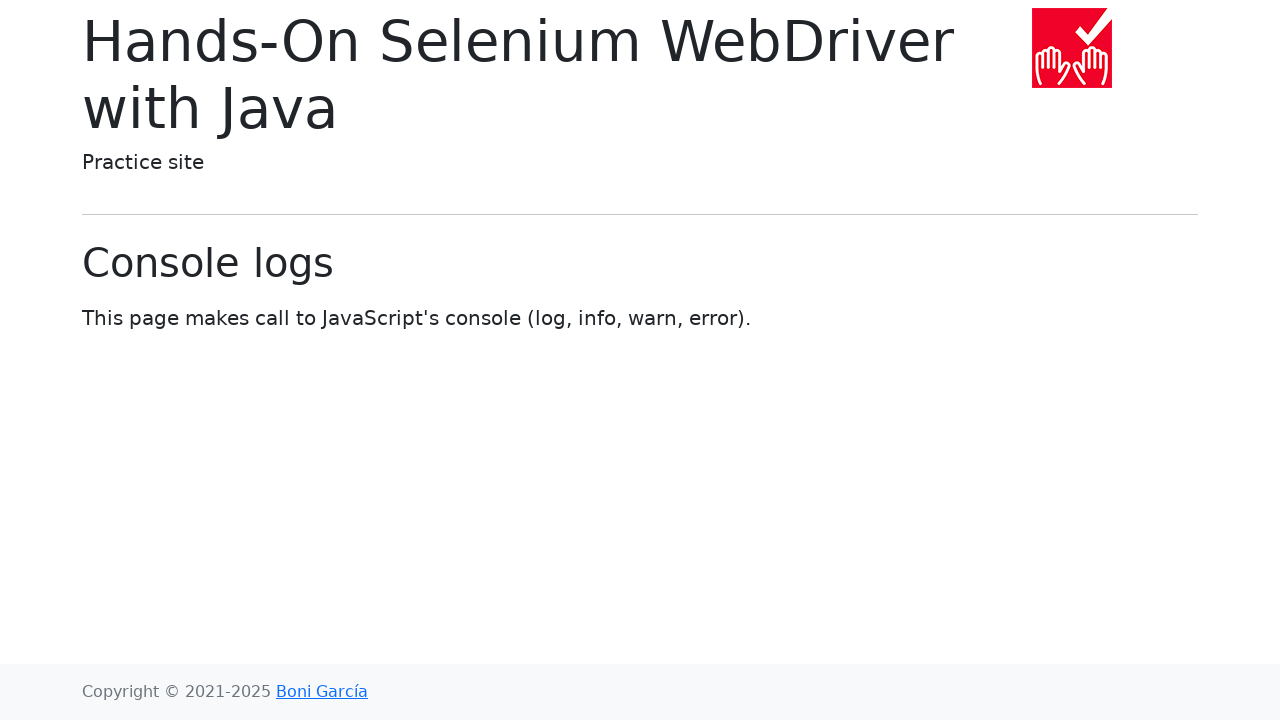

Verified page heading matches expected title: Console logs
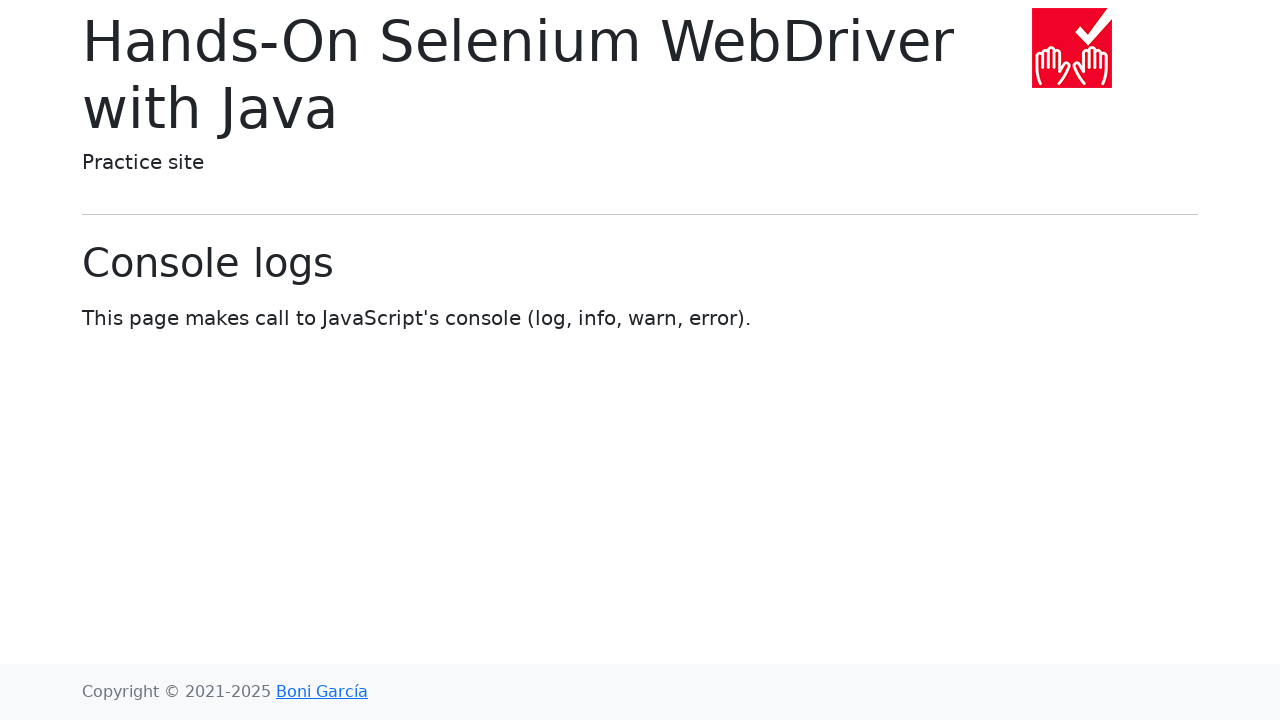

Navigated back from Console logs
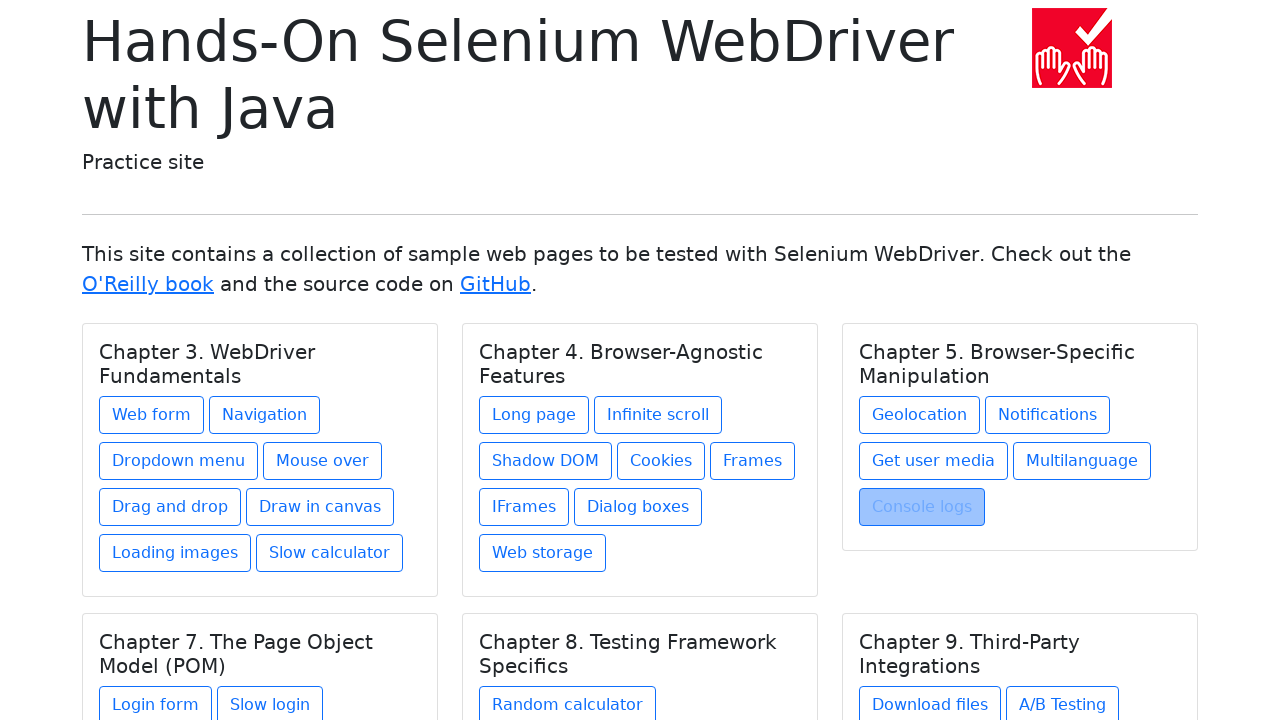

Retrieved href attribute: login-form.html
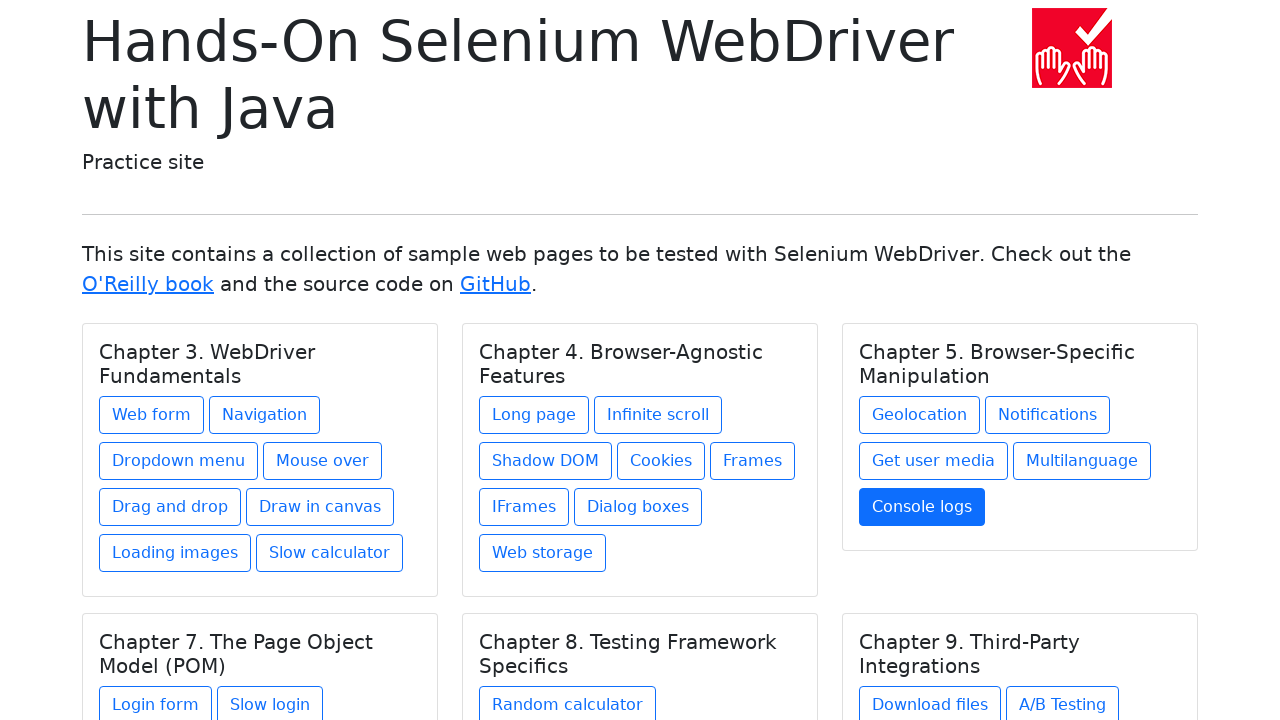

Retrieved link text content: Login form
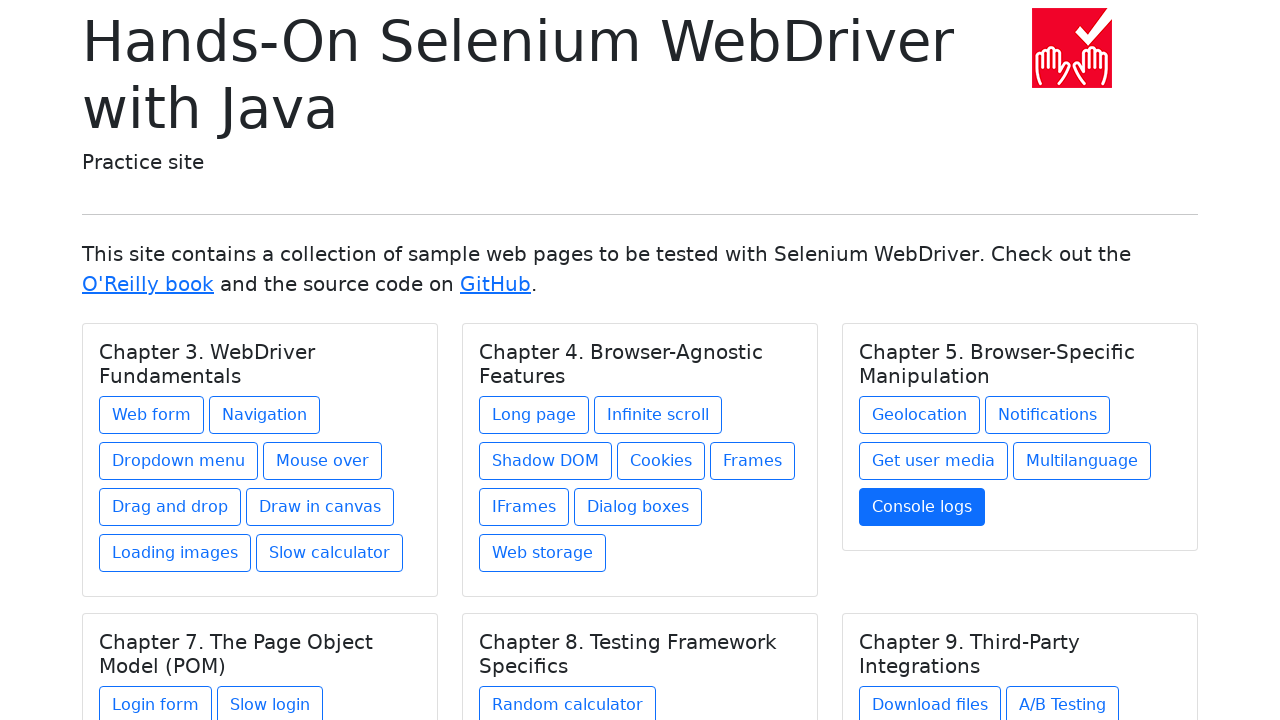

Corrected title if needed: Login form
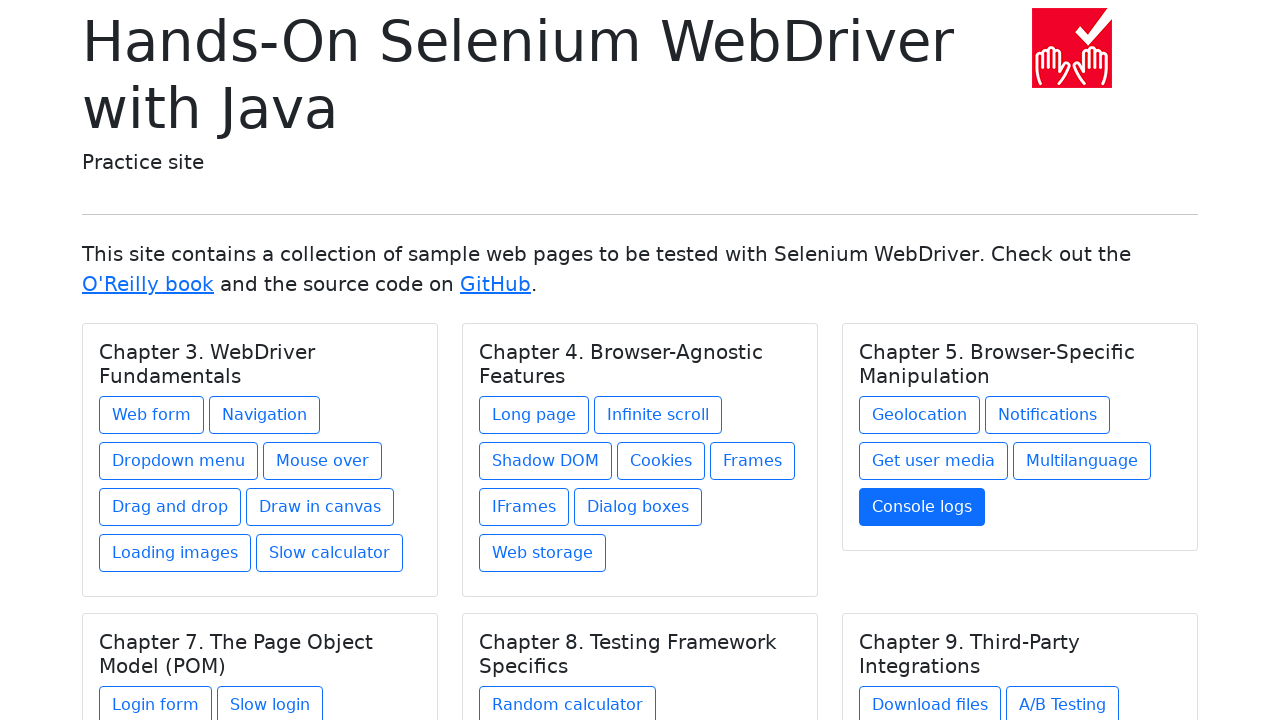

Clicked link: Login form at (156, 701) on xpath=//div[@class='card-body']/a >> nth=21
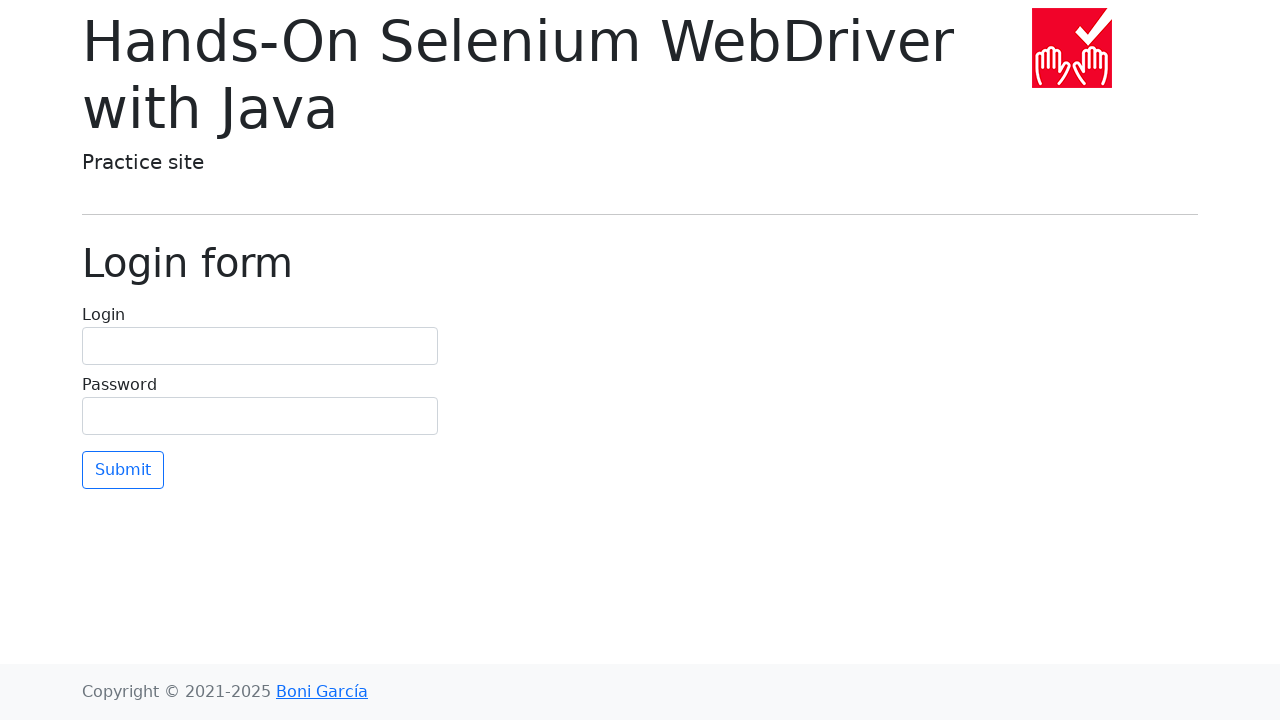

Verified URL is correct: https://bonigarcia.dev/selenium-webdriver-java/login-form.html
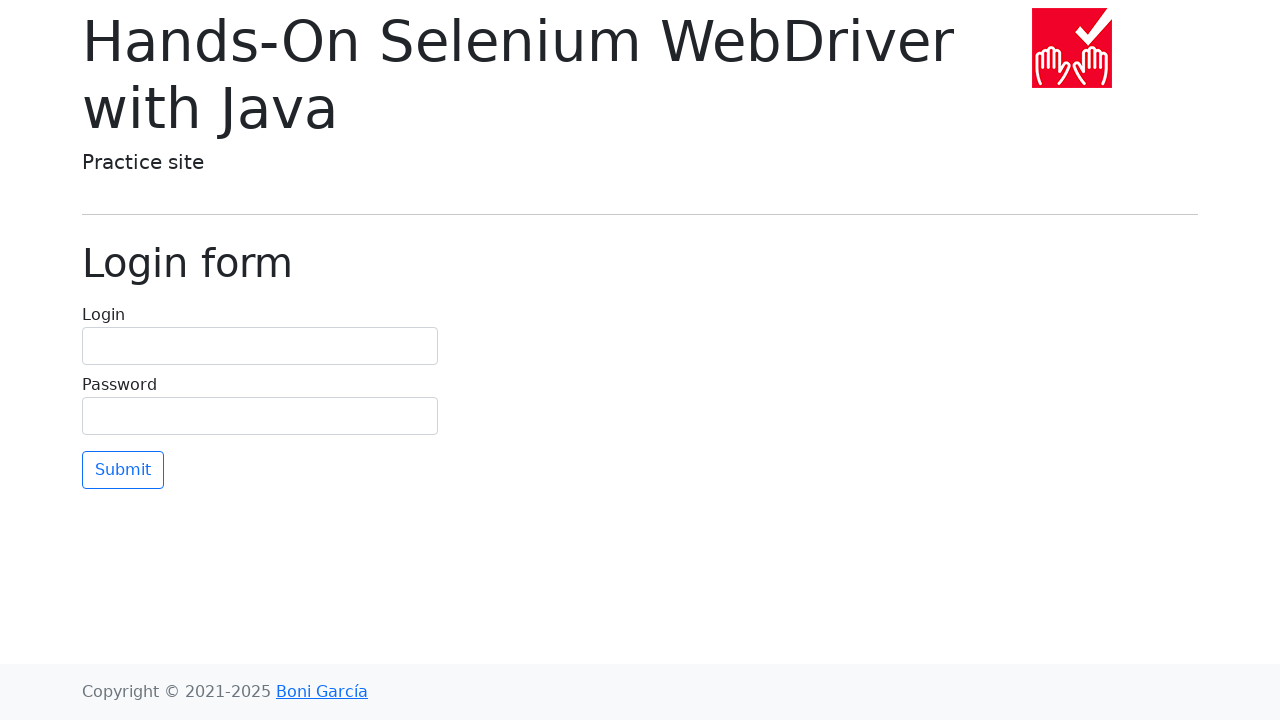

Waited for and found page heading
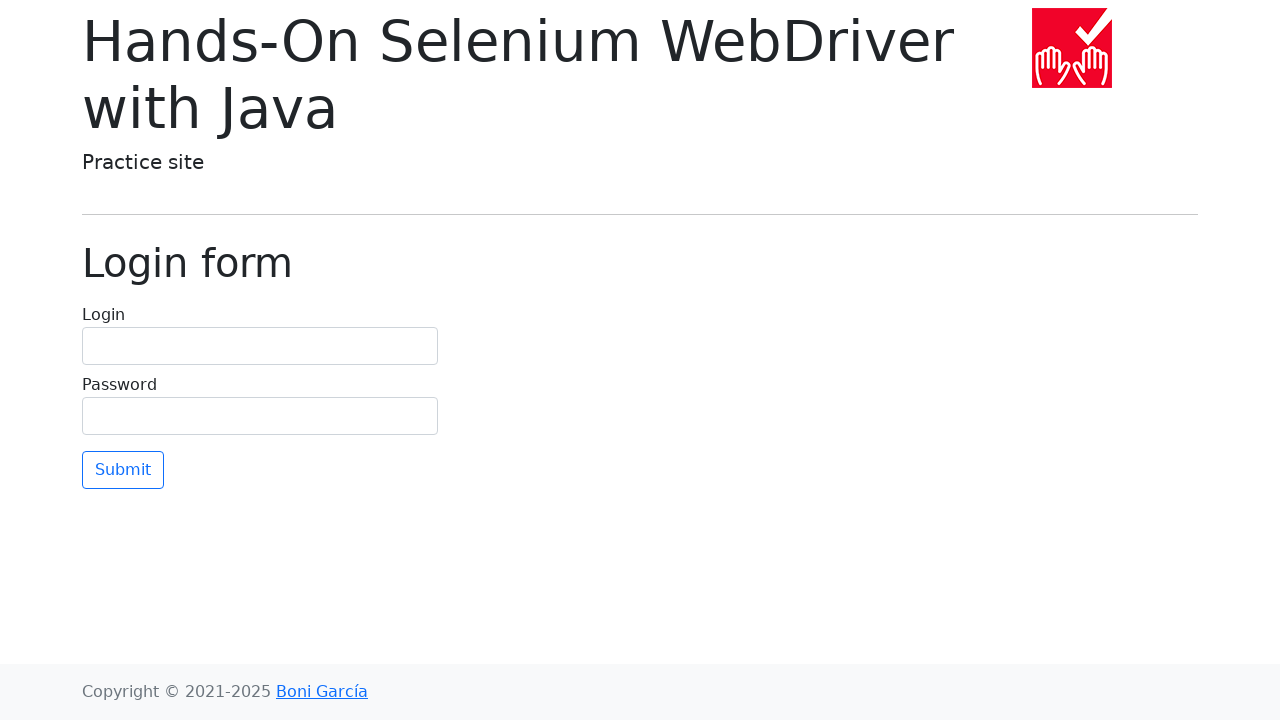

Retrieved page heading: Login form
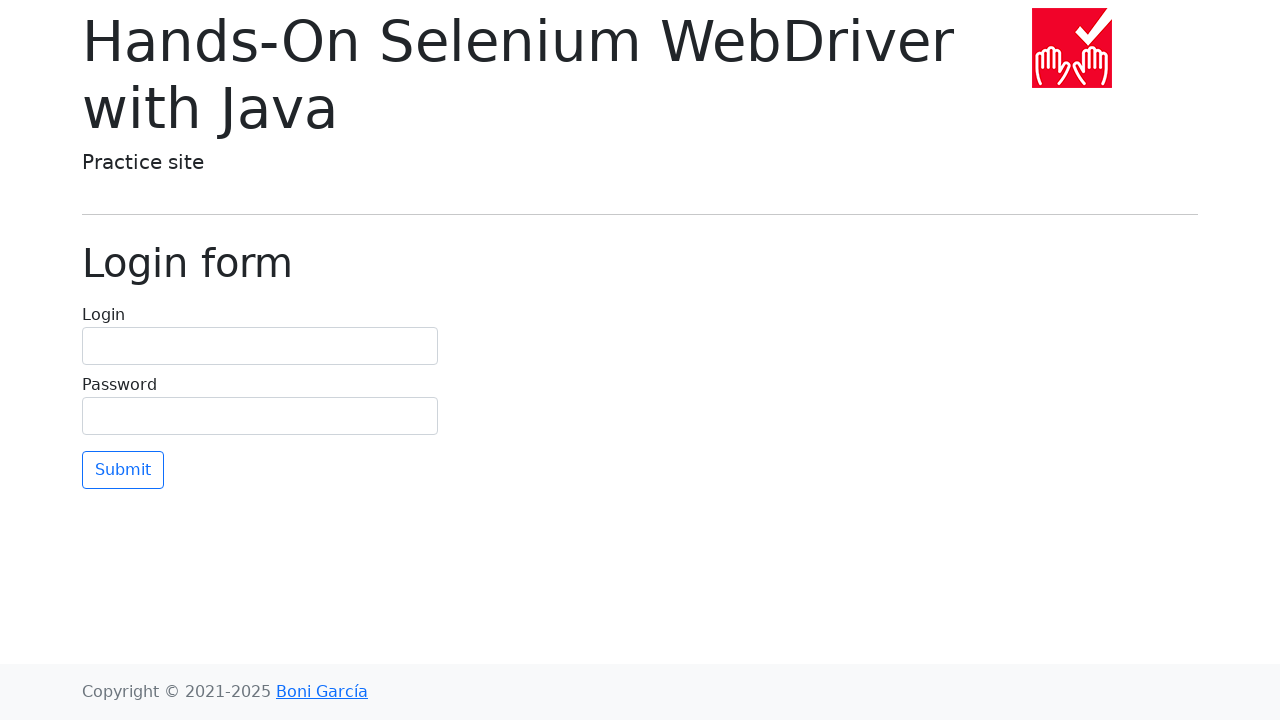

Verified page heading matches expected title: Login form
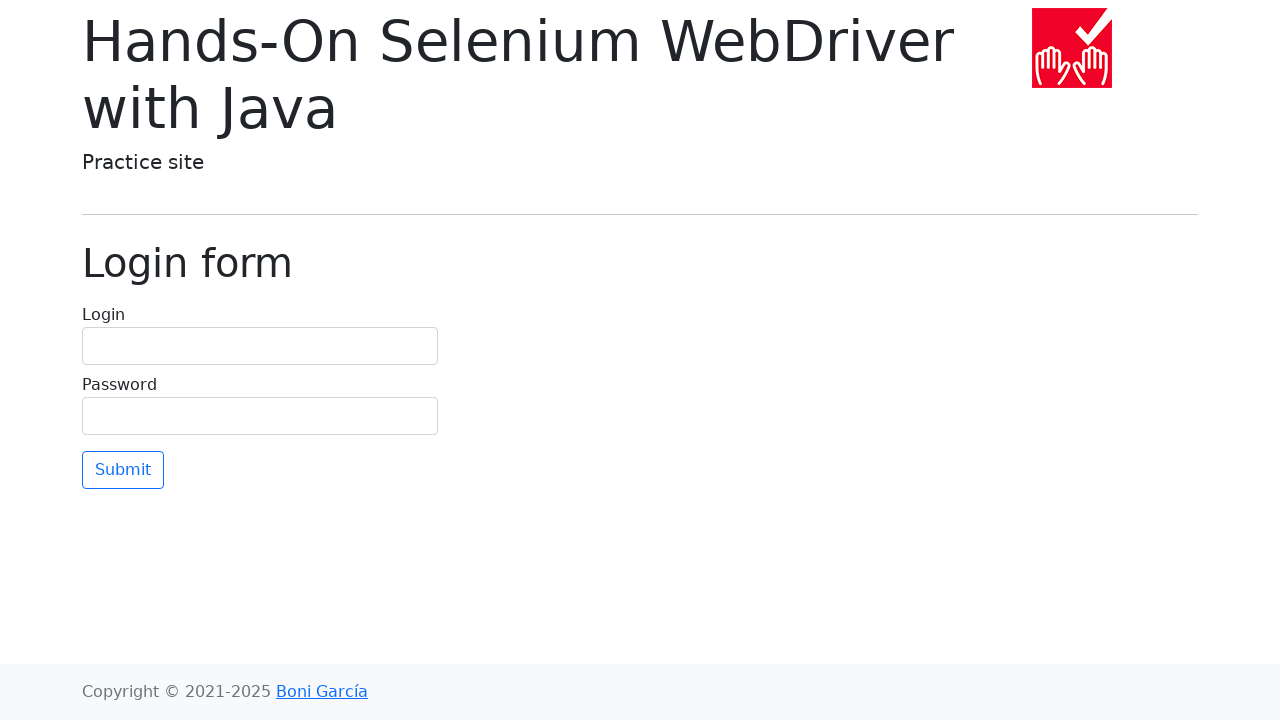

Navigated back from Login form
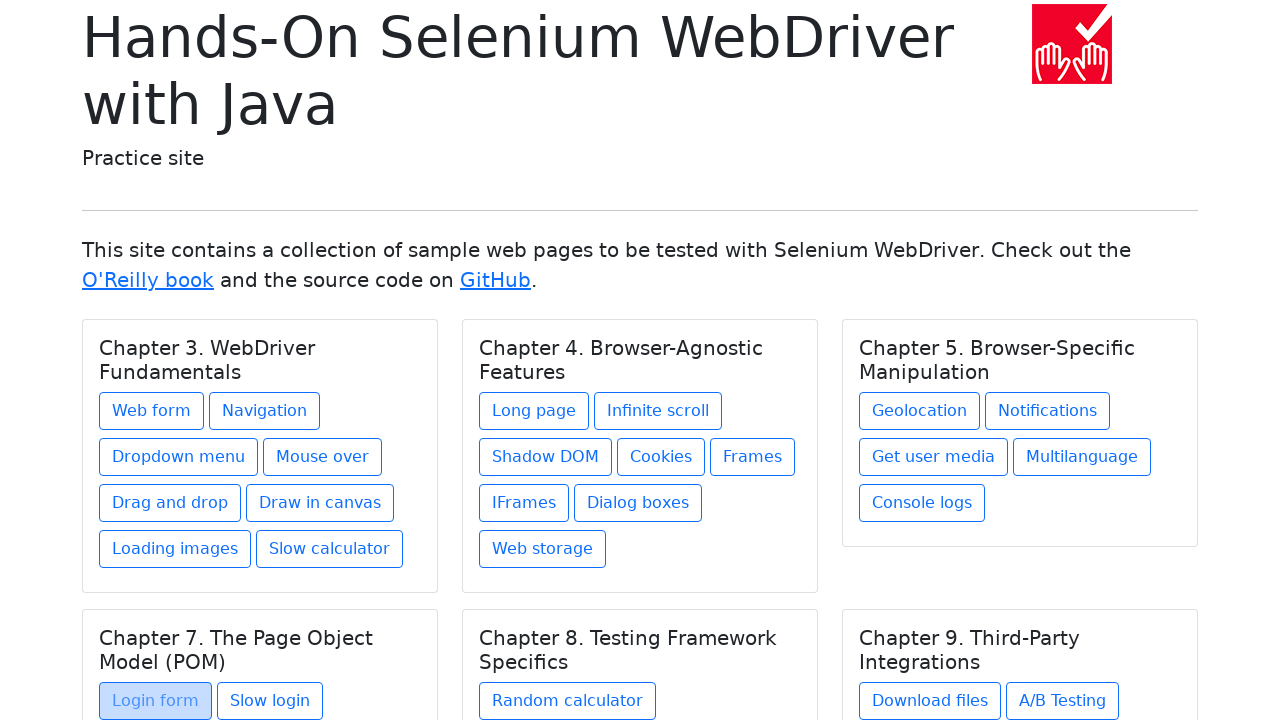

Retrieved href attribute: login-slow.html
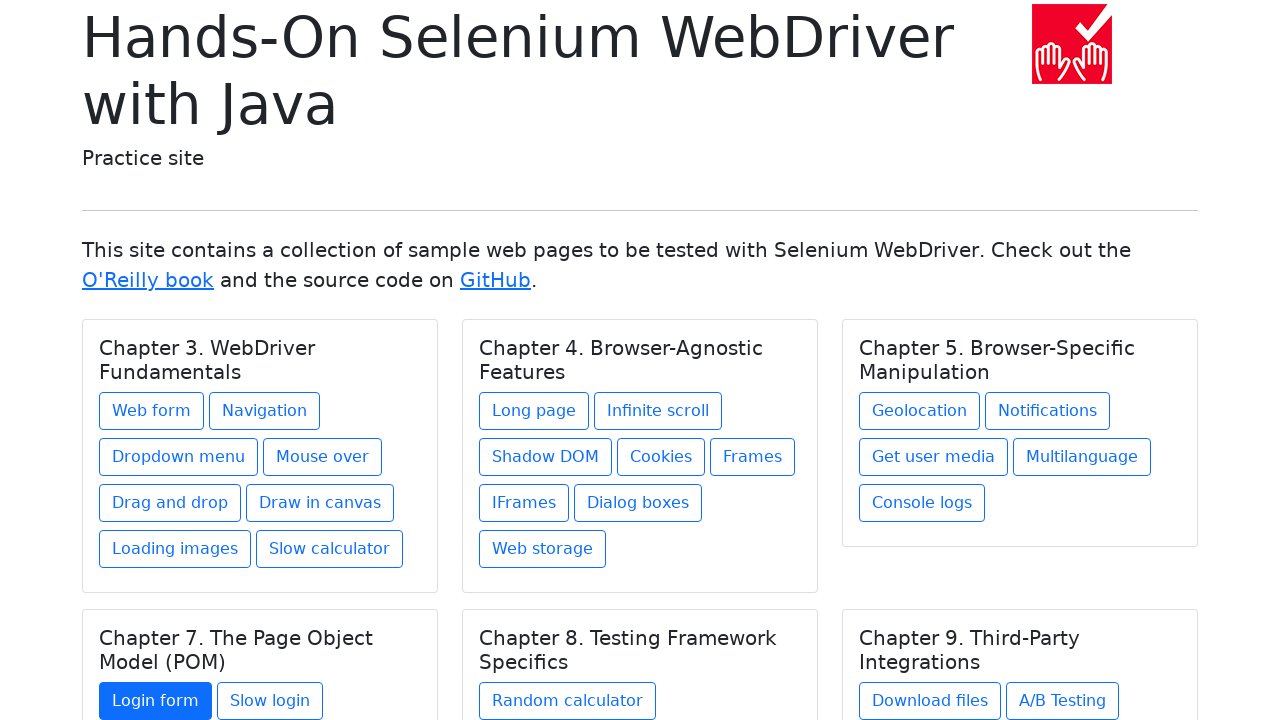

Retrieved link text content: Slow login
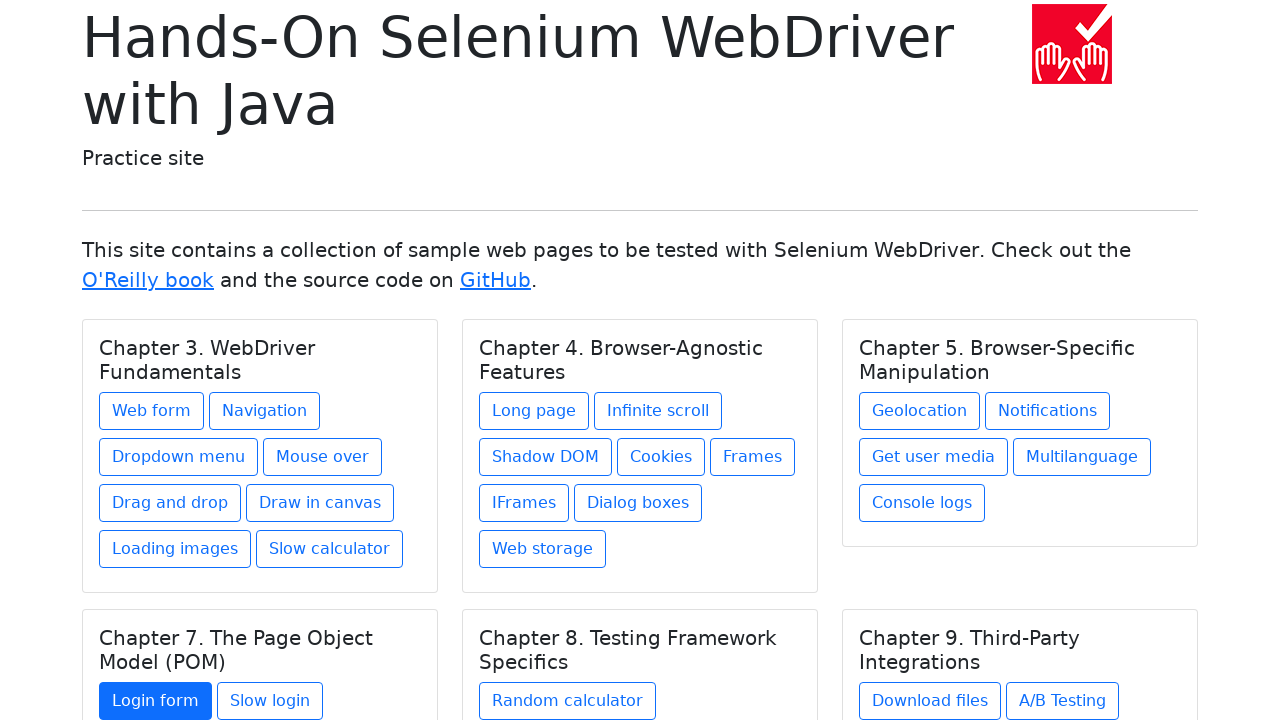

Corrected title if needed: Slow login form
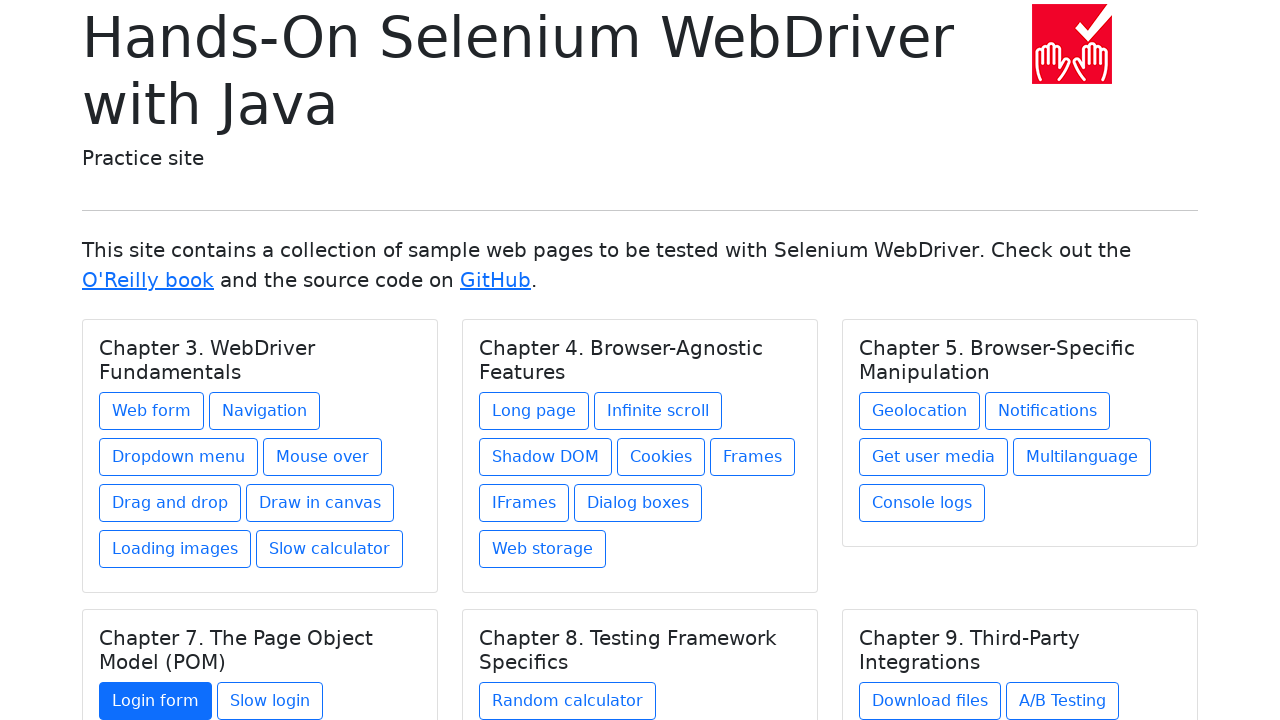

Clicked link: Slow login form at (270, 701) on xpath=//div[@class='card-body']/a >> nth=22
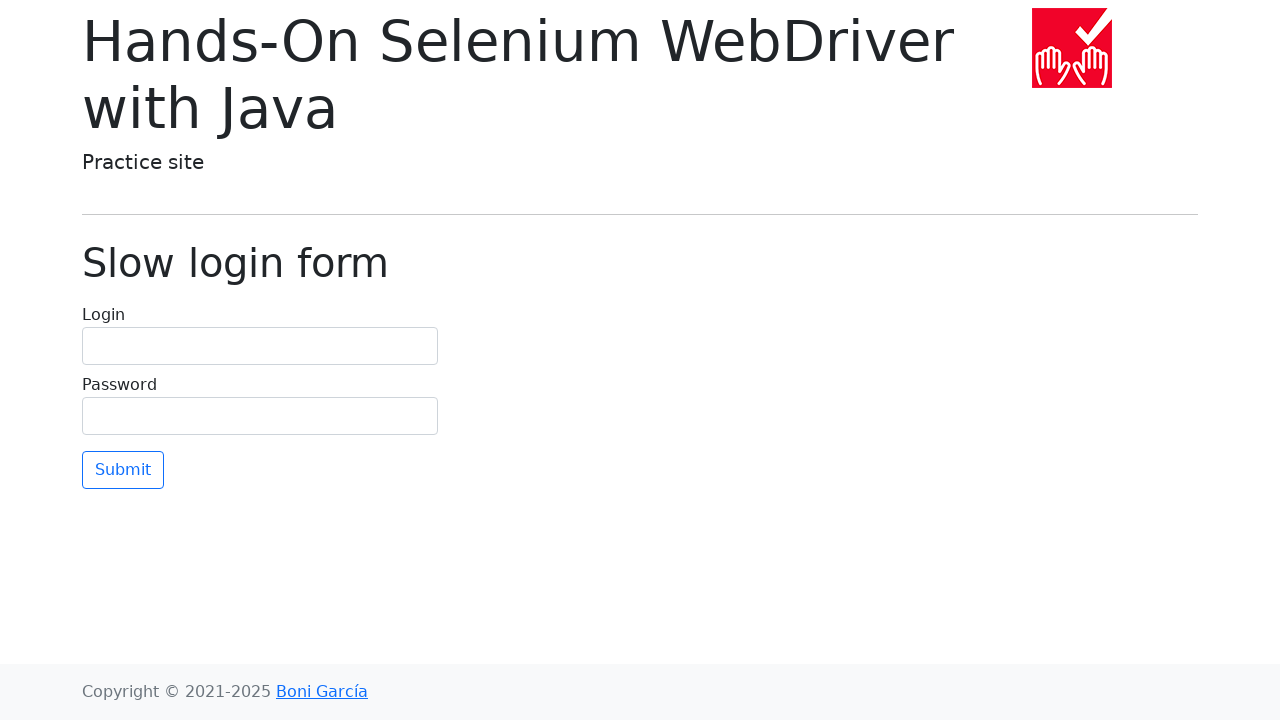

Verified URL is correct: https://bonigarcia.dev/selenium-webdriver-java/login-slow.html
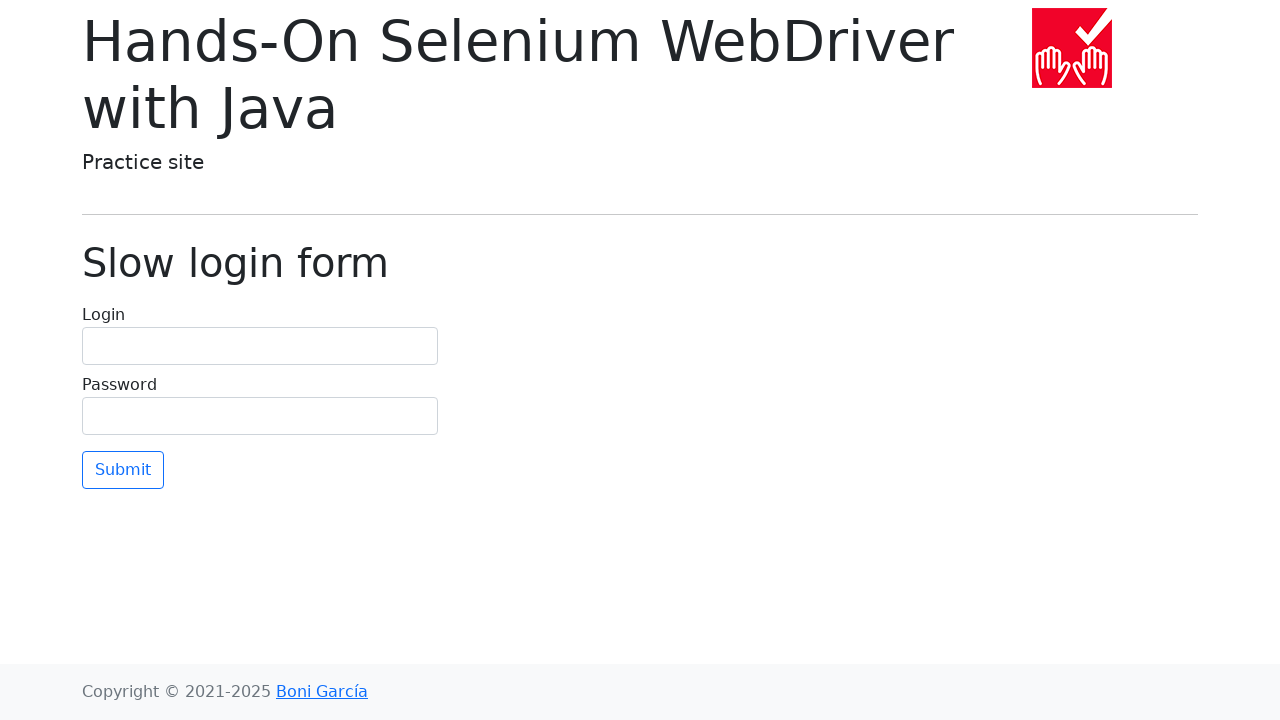

Waited for and found page heading
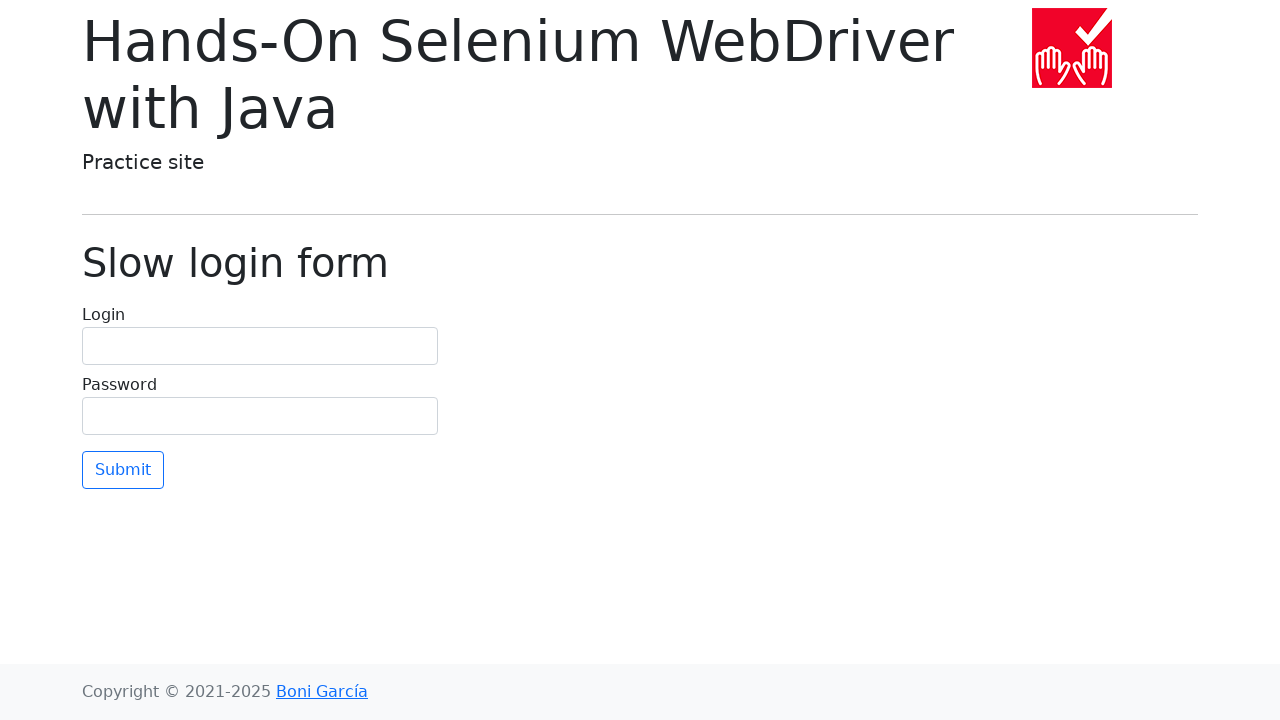

Retrieved page heading: Slow login form
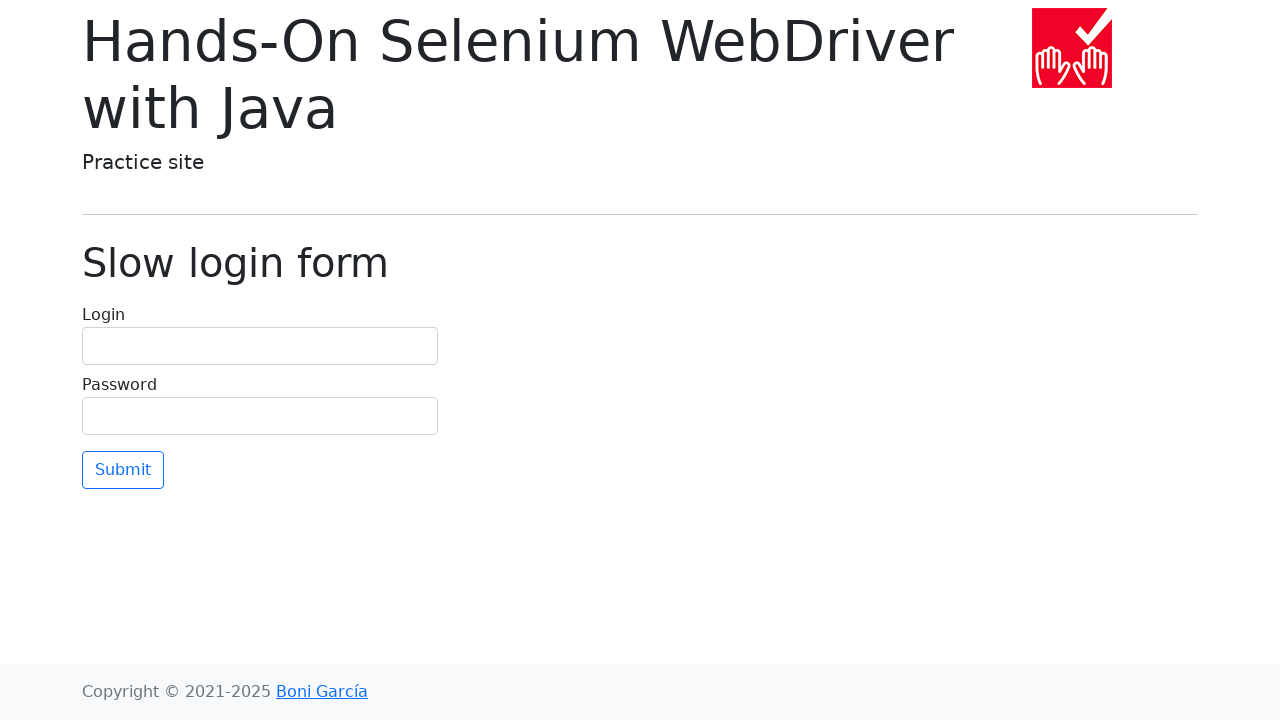

Verified page heading matches expected title: Slow login form
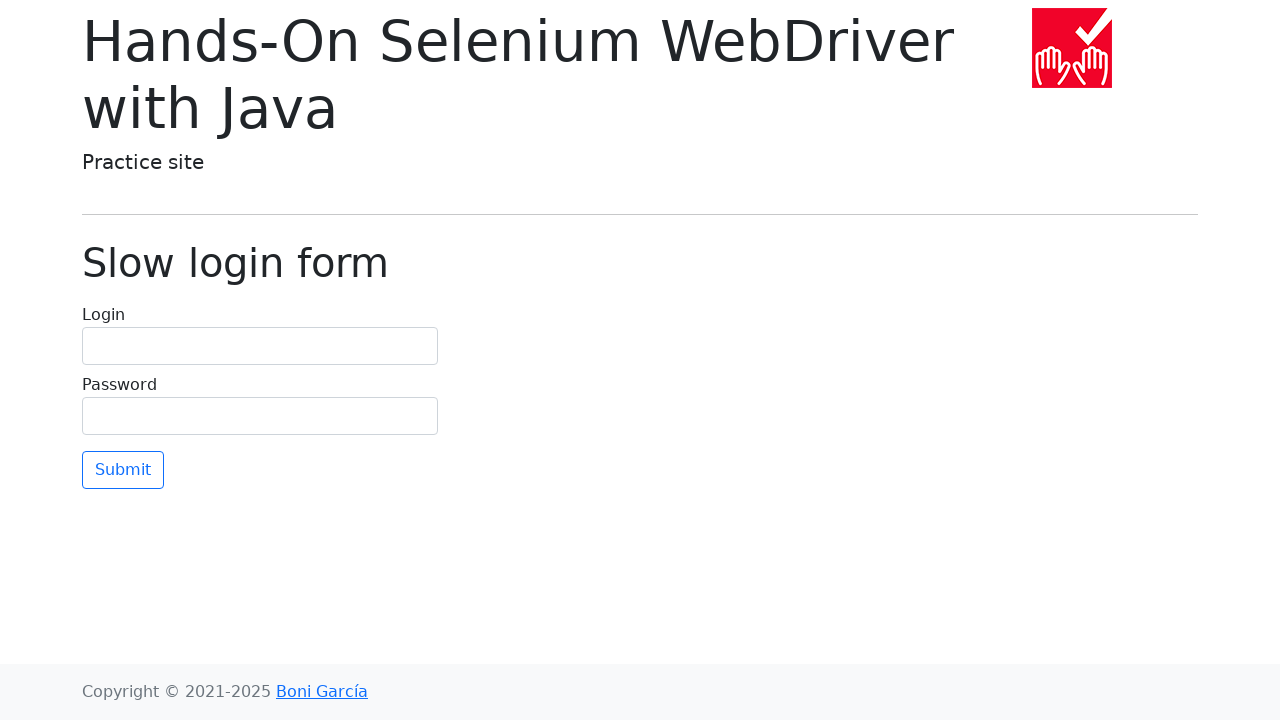

Navigated back from Slow login form
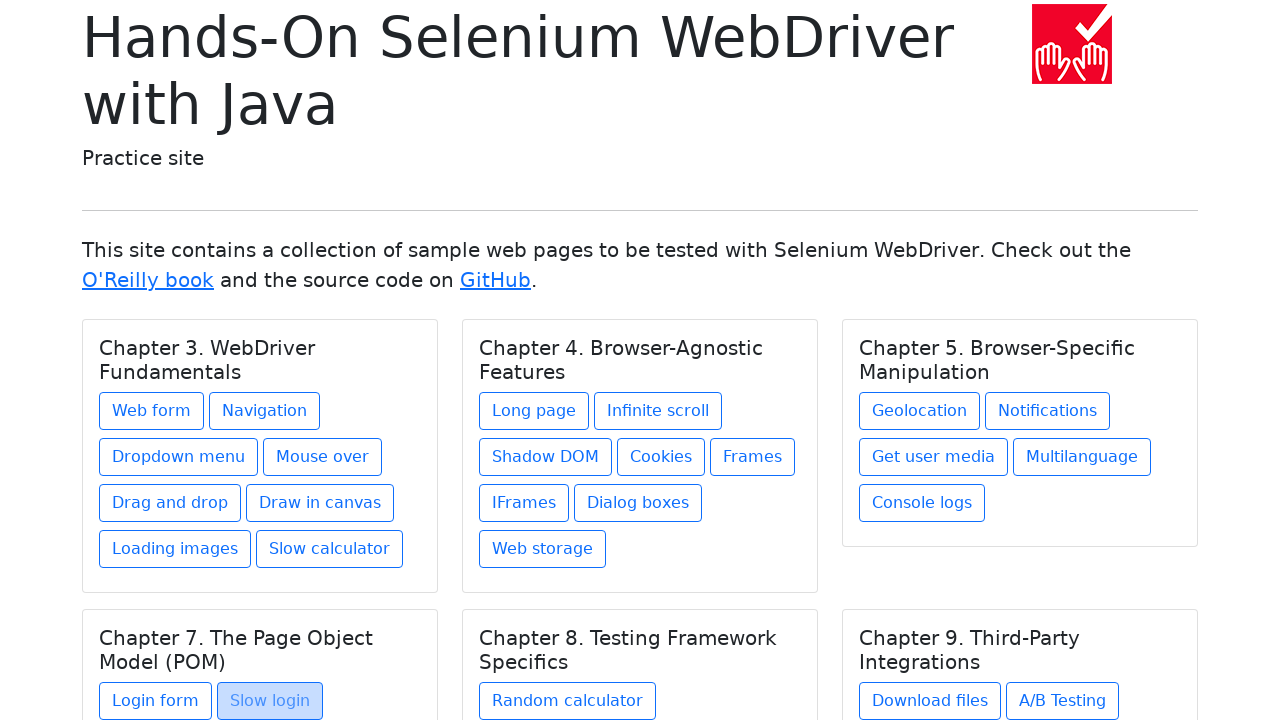

Retrieved href attribute: random-calculator.html
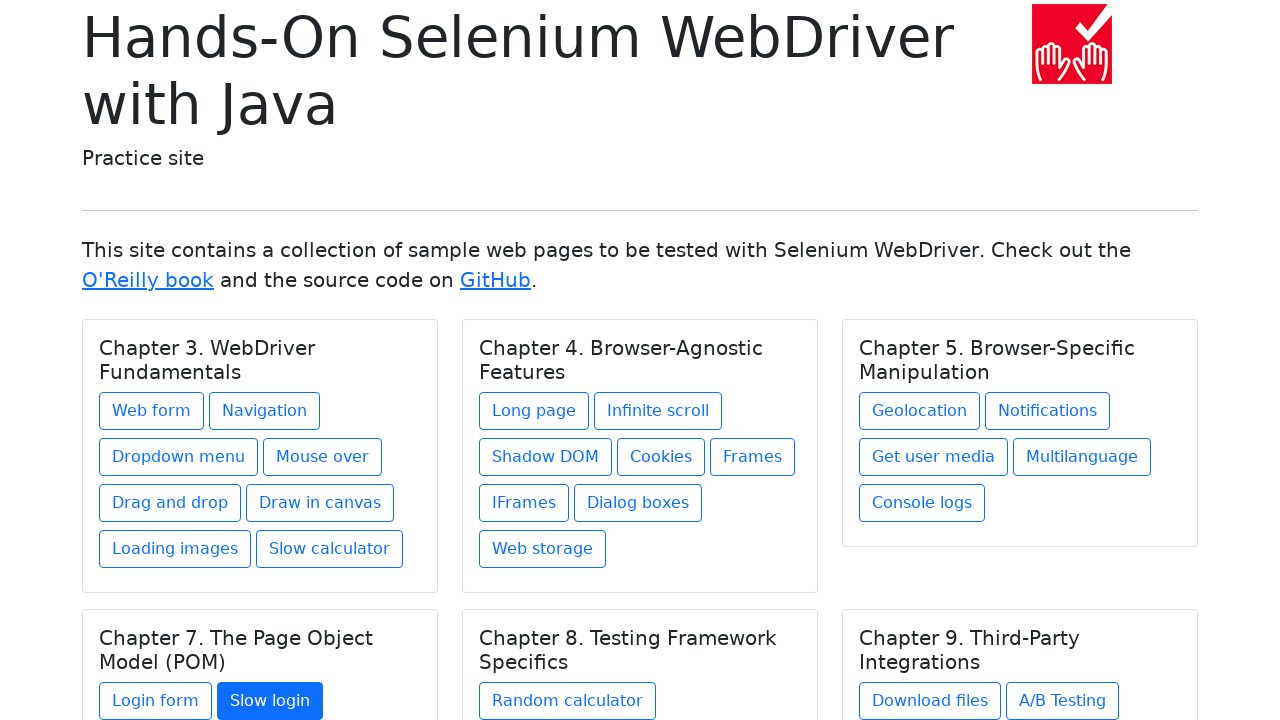

Retrieved link text content: Random calculator
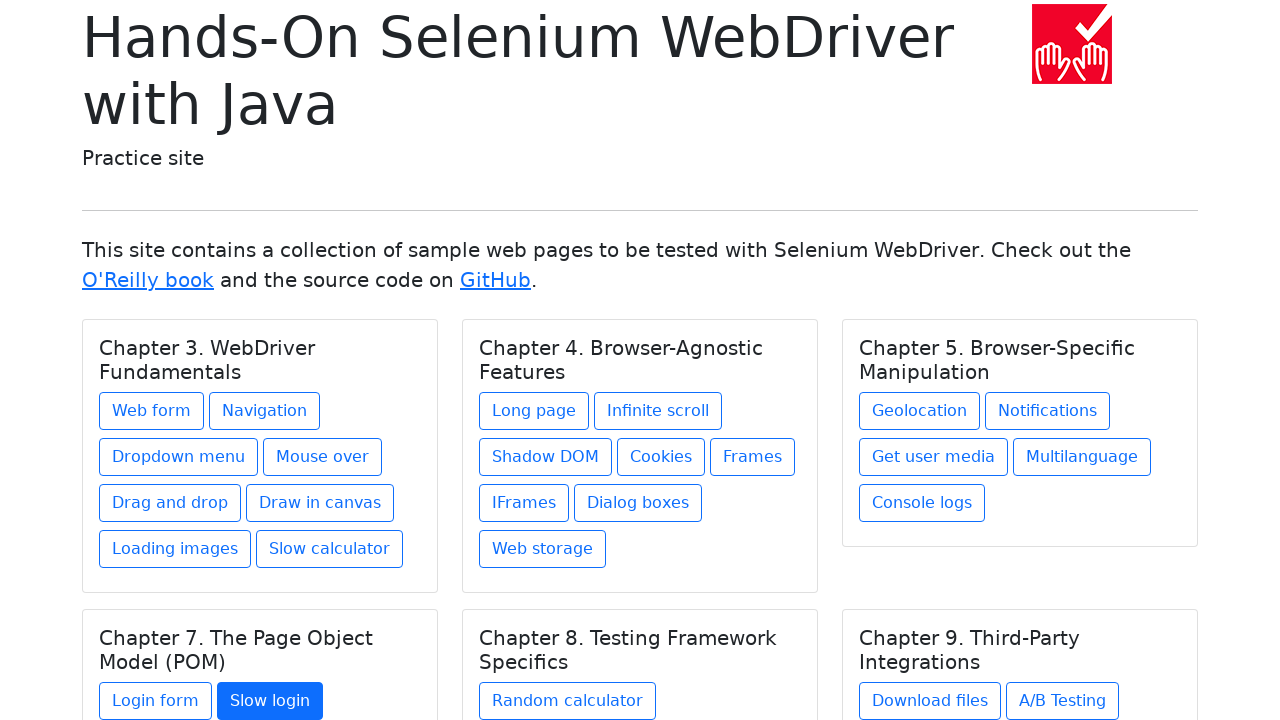

Corrected title if needed: Random calculator
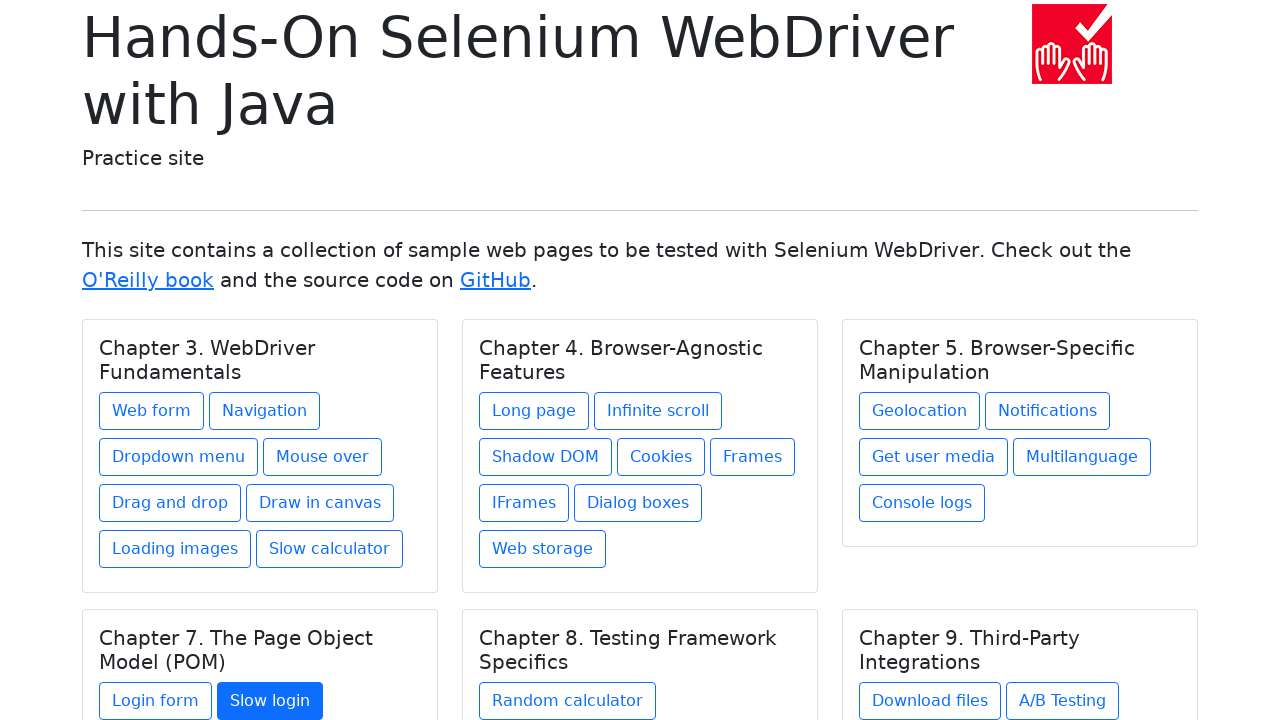

Clicked link: Random calculator at (568, 701) on xpath=//div[@class='card-body']/a >> nth=23
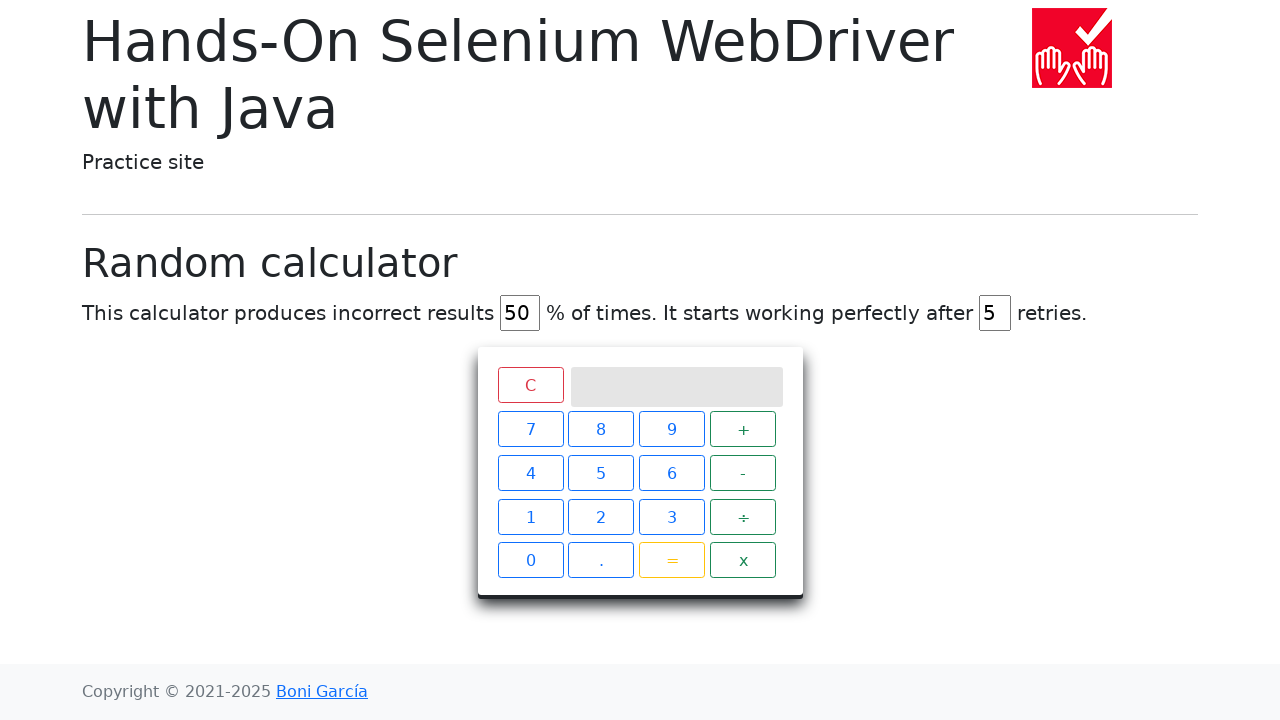

Verified URL is correct: https://bonigarcia.dev/selenium-webdriver-java/random-calculator.html
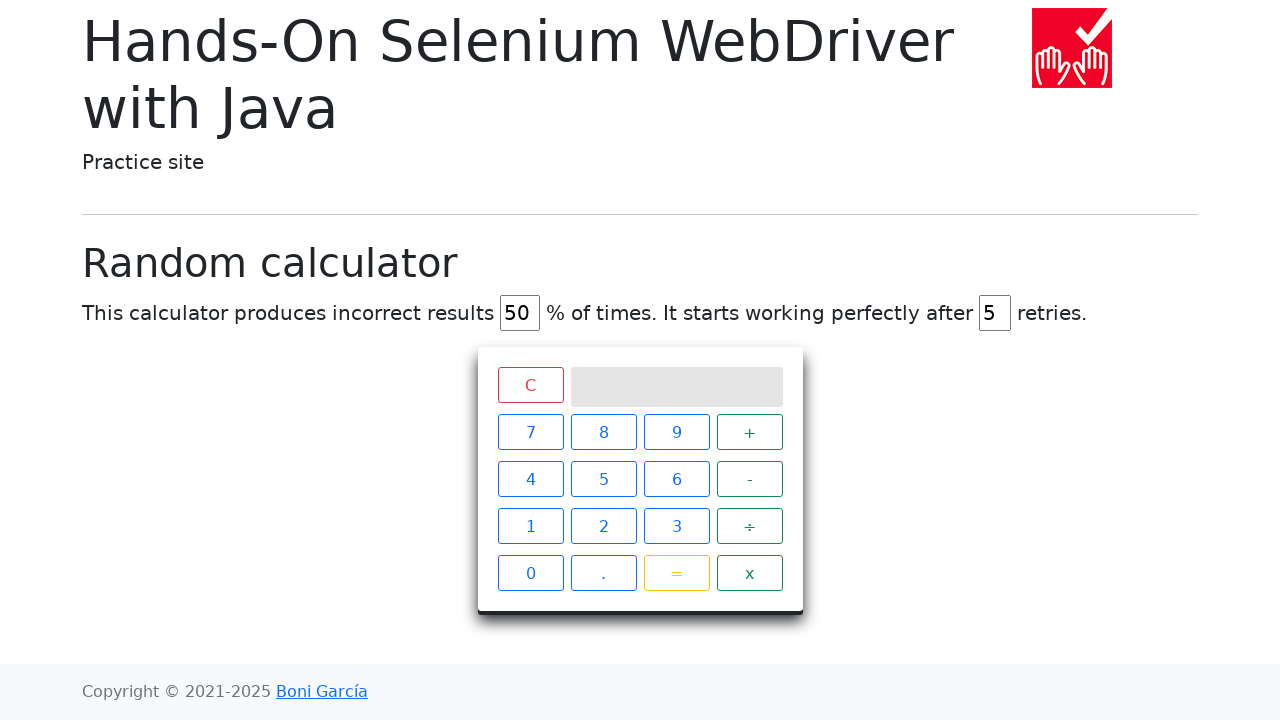

Waited for and found page heading
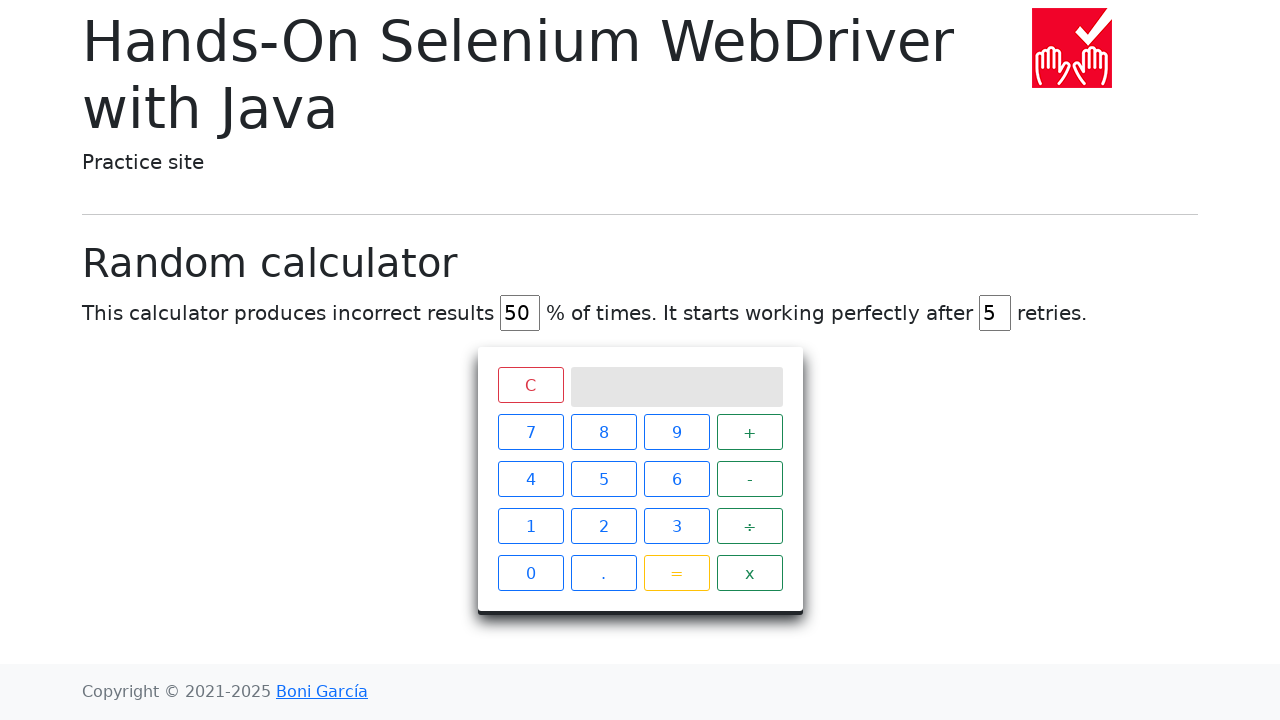

Retrieved page heading: Random calculator
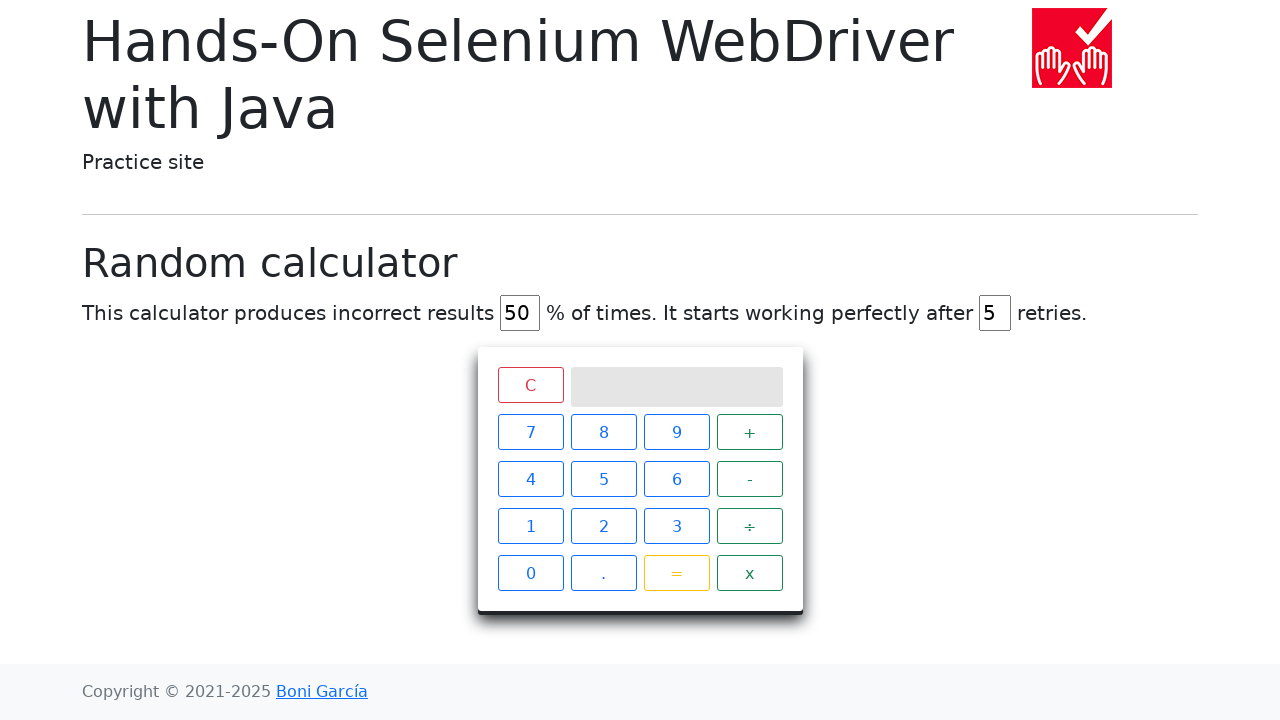

Verified page heading matches expected title: Random calculator
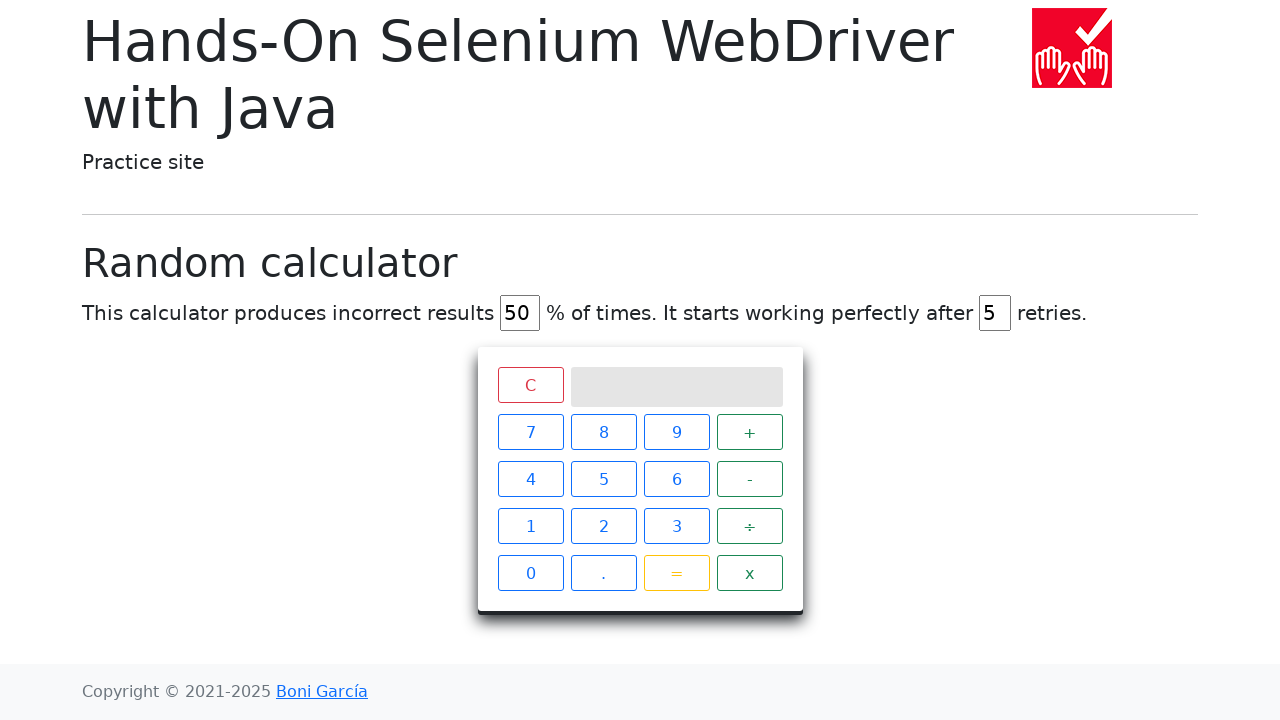

Navigated back from Random calculator
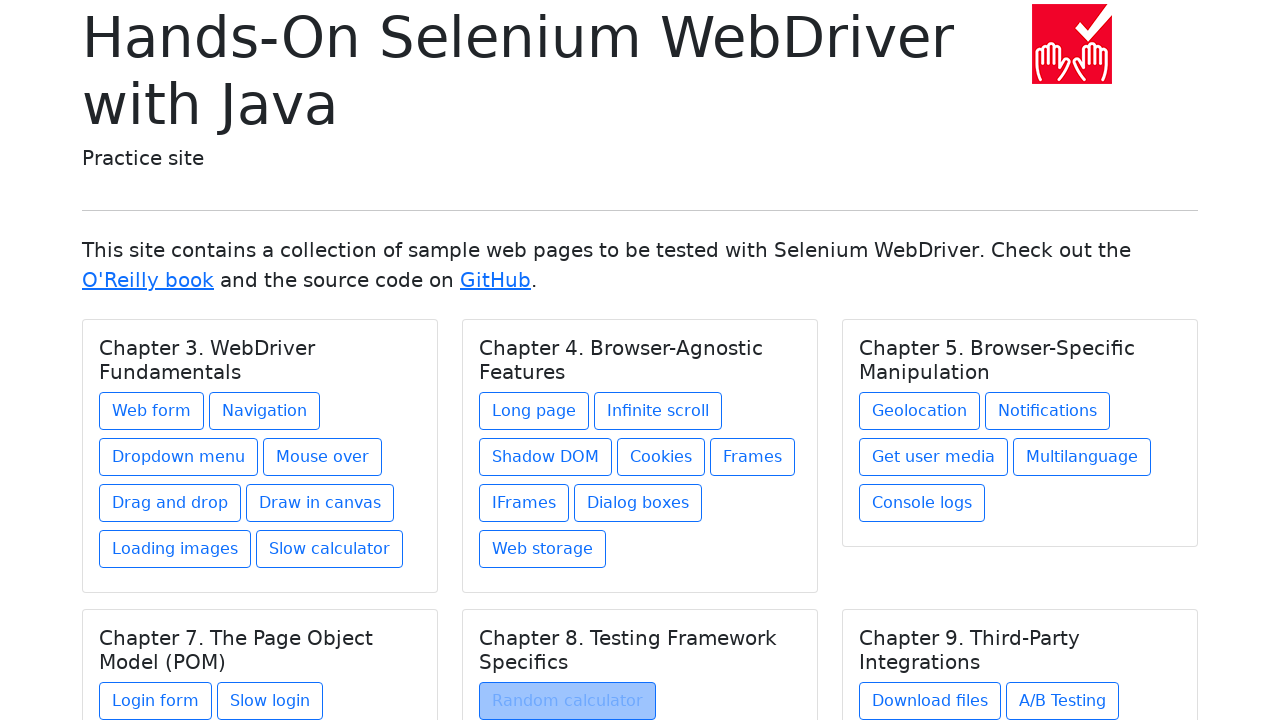

Retrieved href attribute: download.html
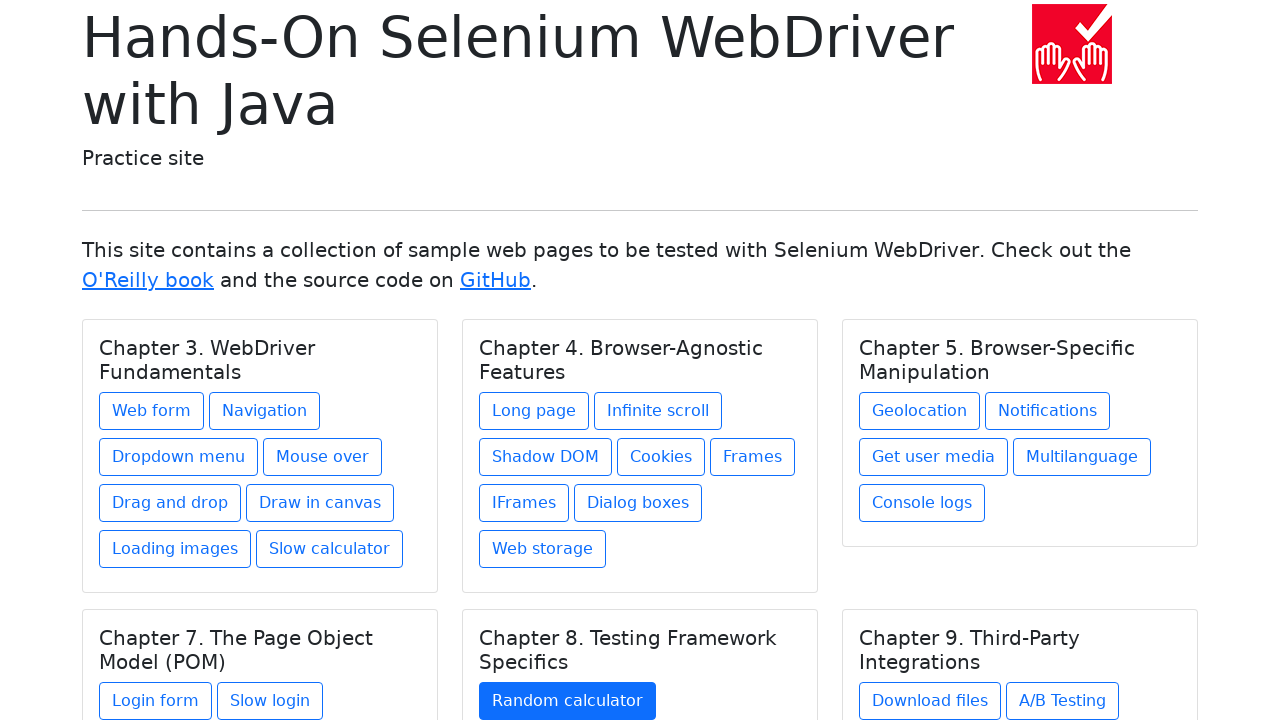

Retrieved link text content: Download files
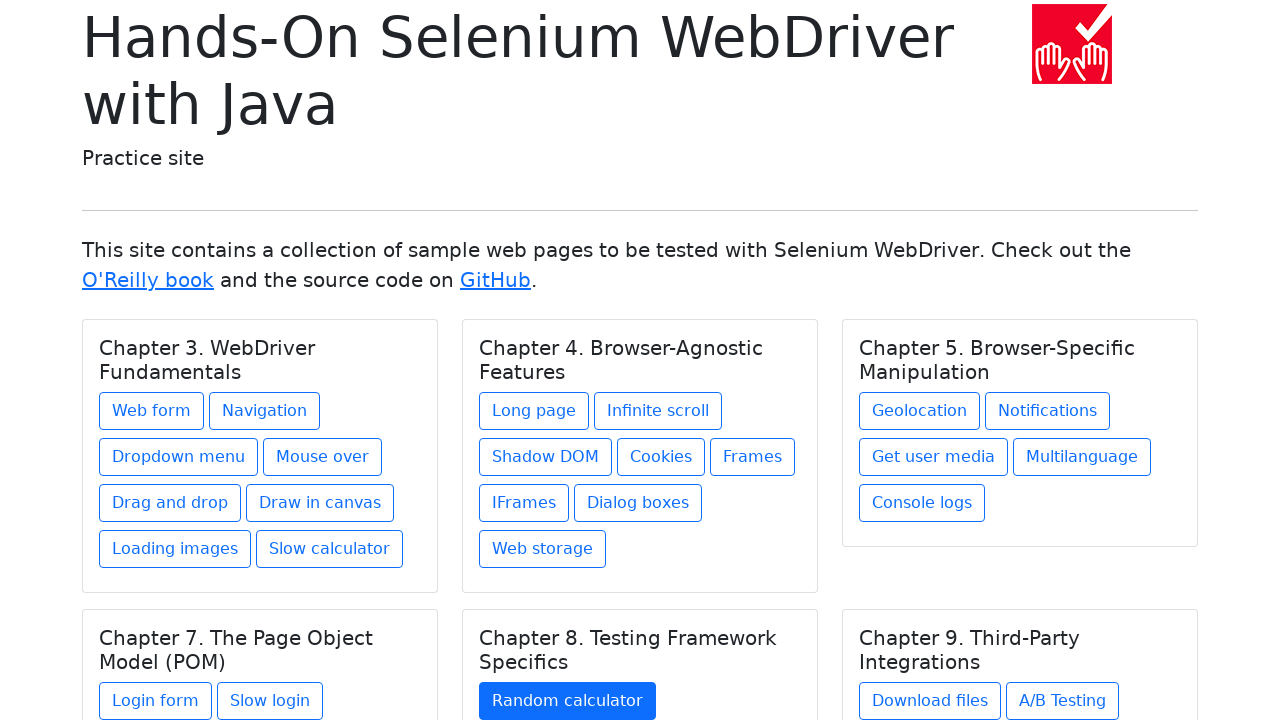

Corrected title if needed: Download files
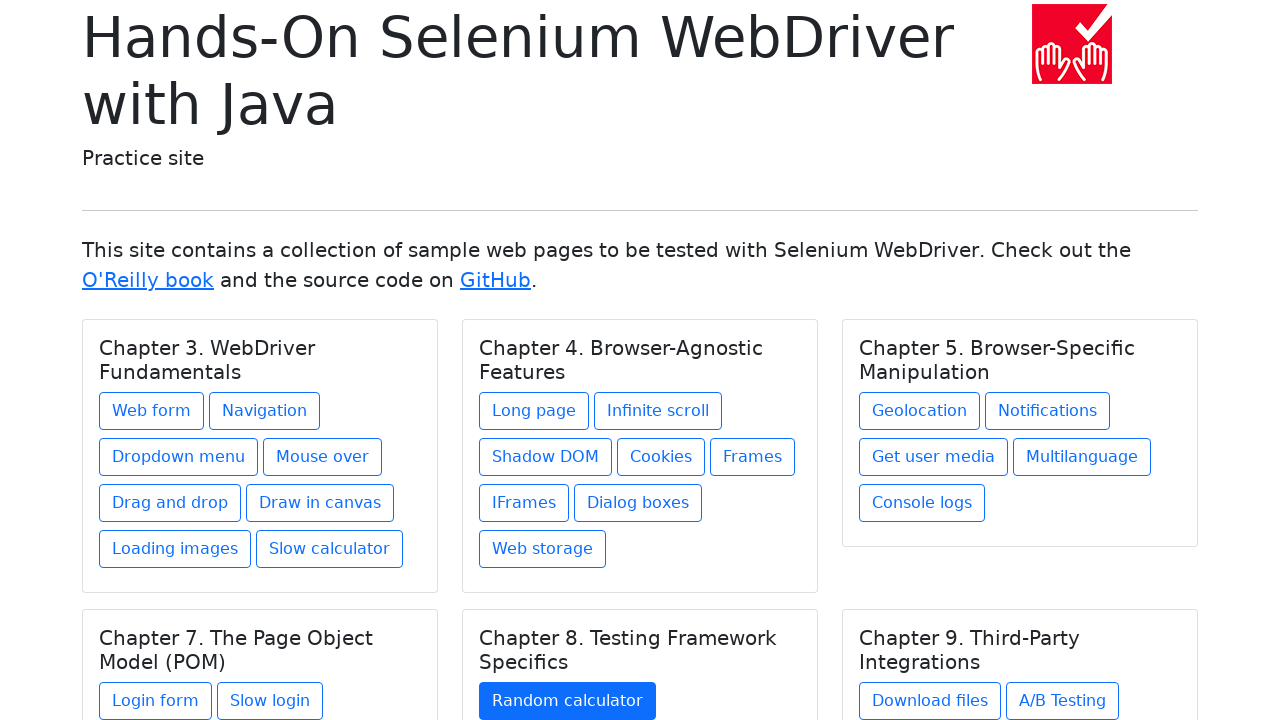

Clicked link: Download files at (930, 701) on xpath=//div[@class='card-body']/a >> nth=24
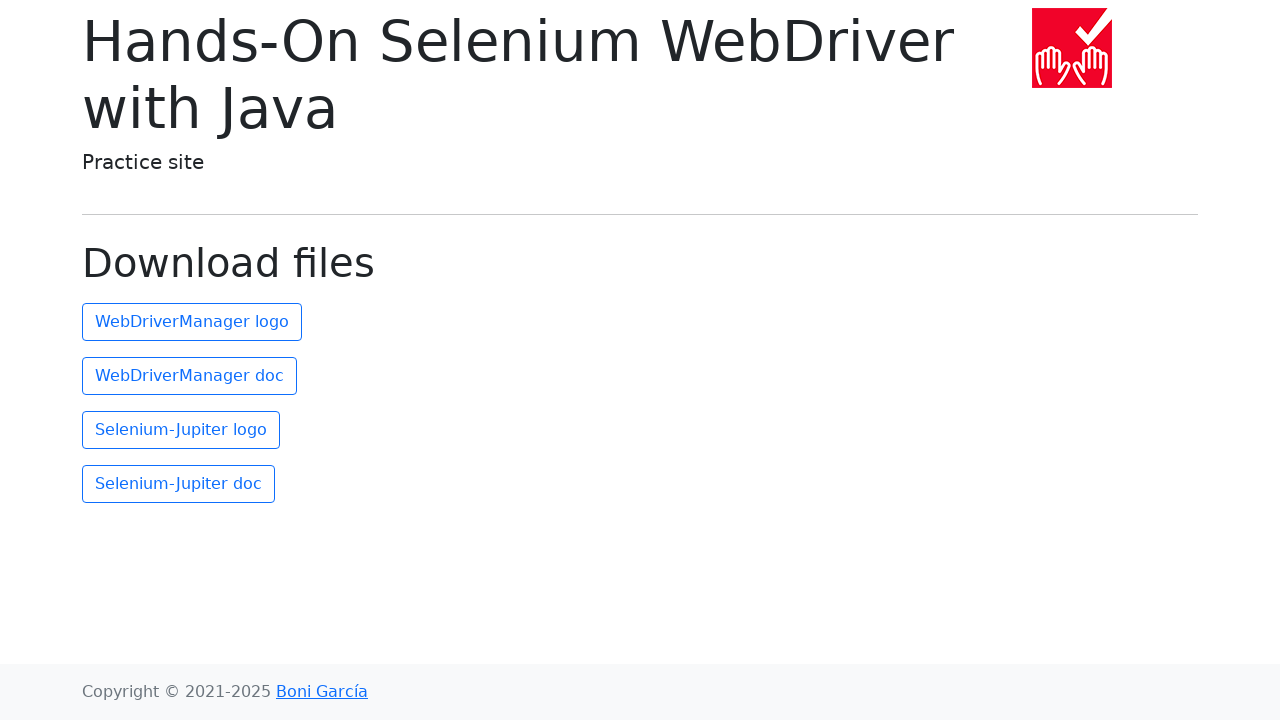

Verified URL is correct: https://bonigarcia.dev/selenium-webdriver-java/download.html
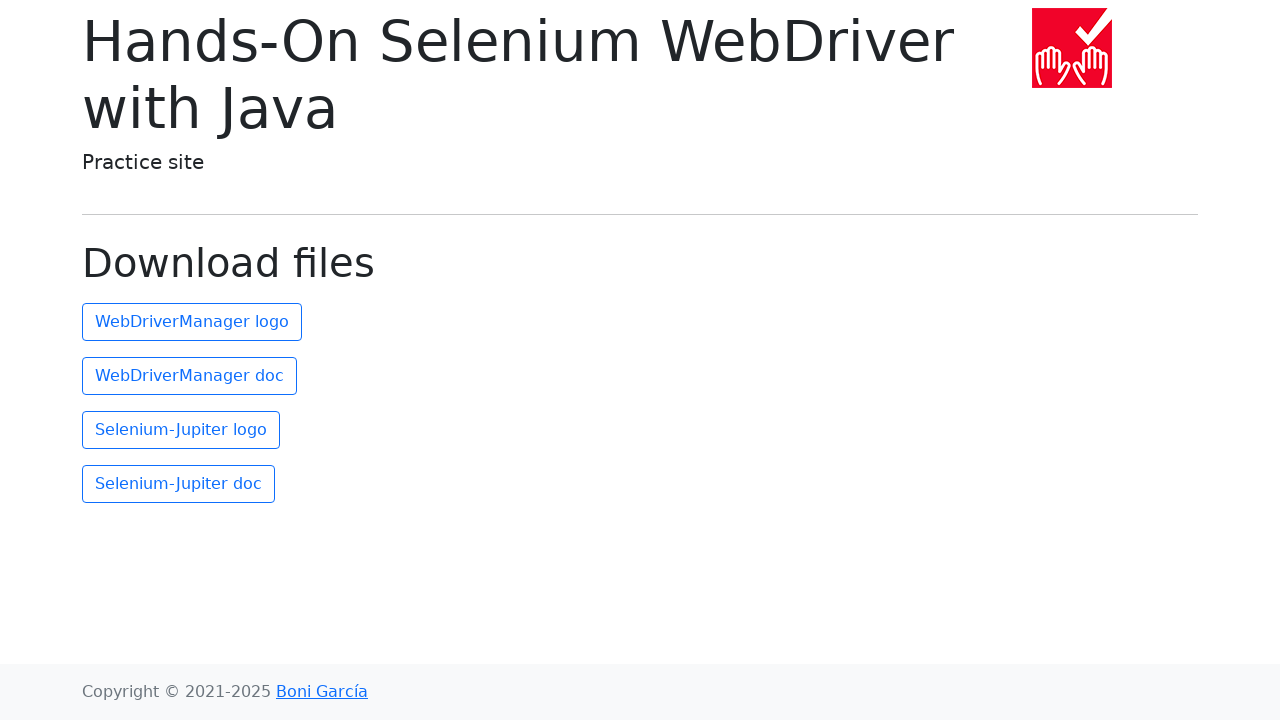

Waited for and found page heading
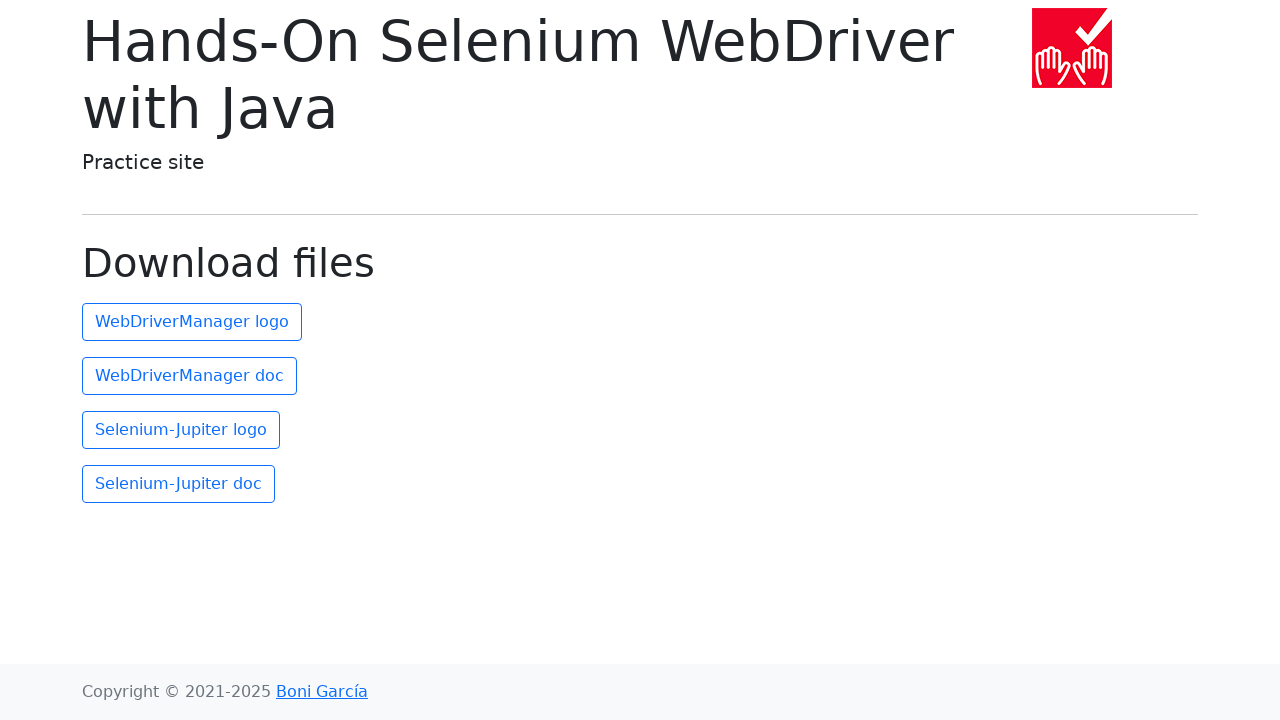

Retrieved page heading: Download files
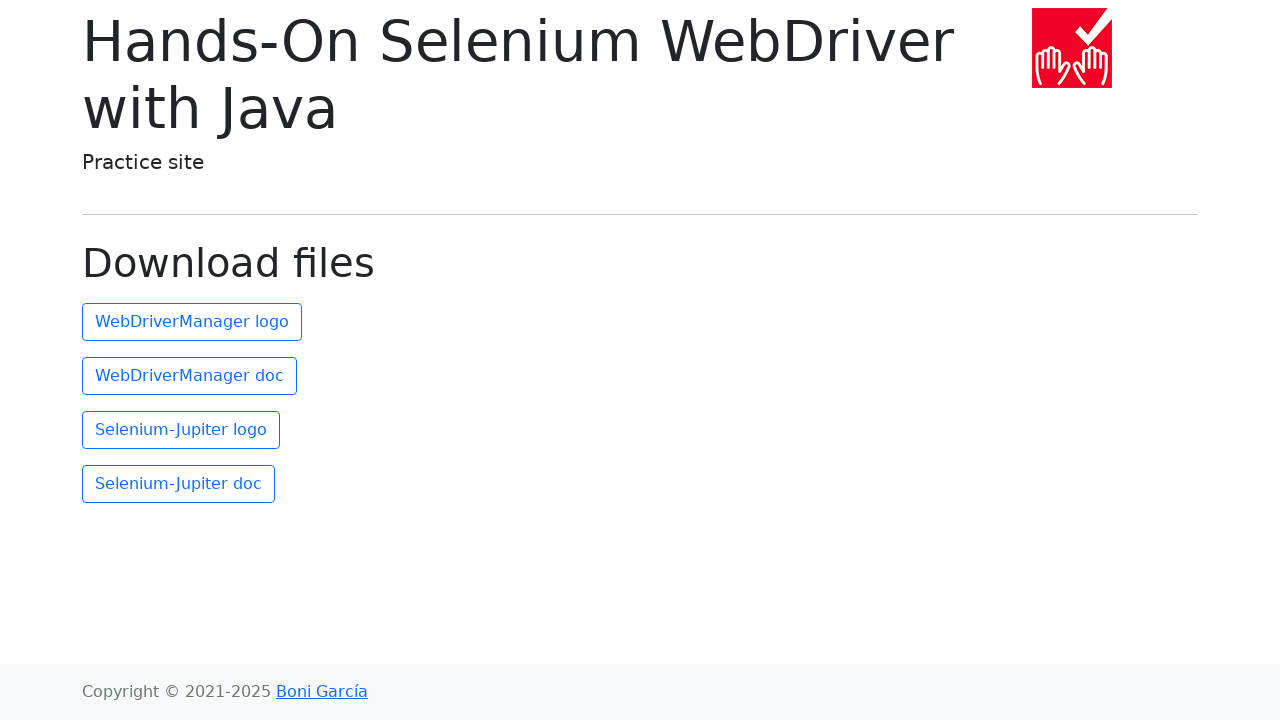

Verified page heading matches expected title: Download files
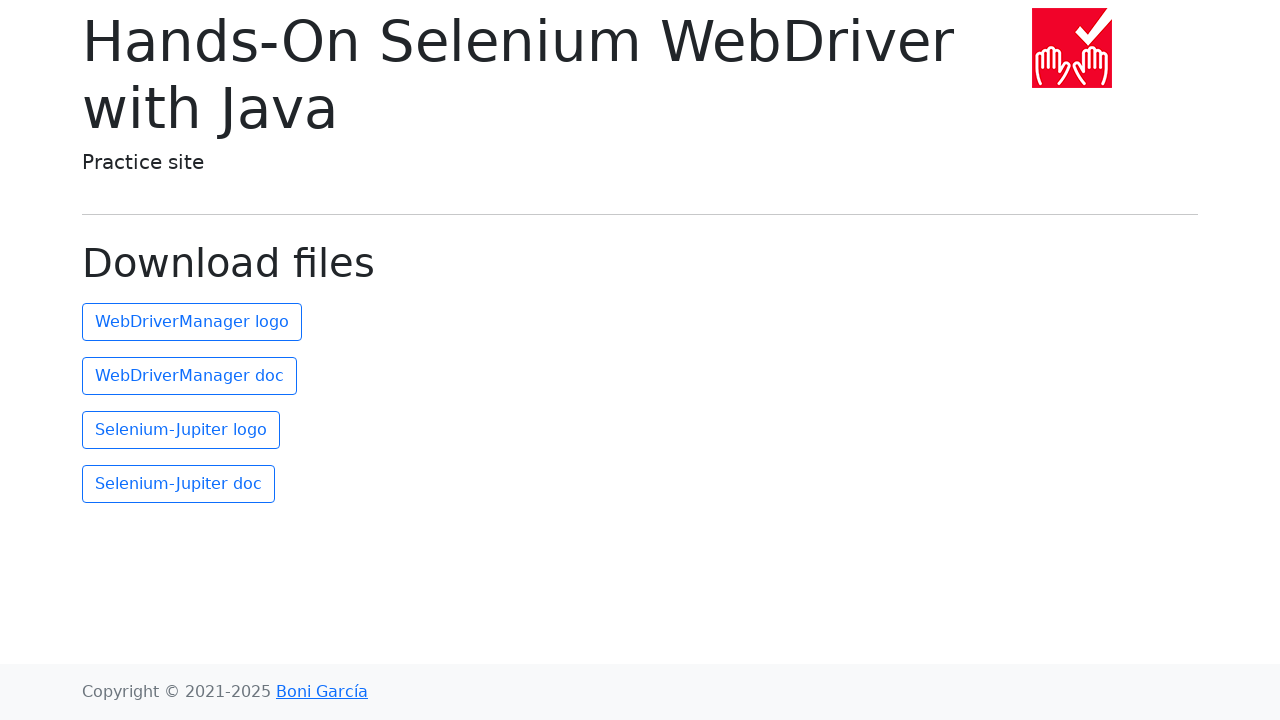

Navigated back from Download files
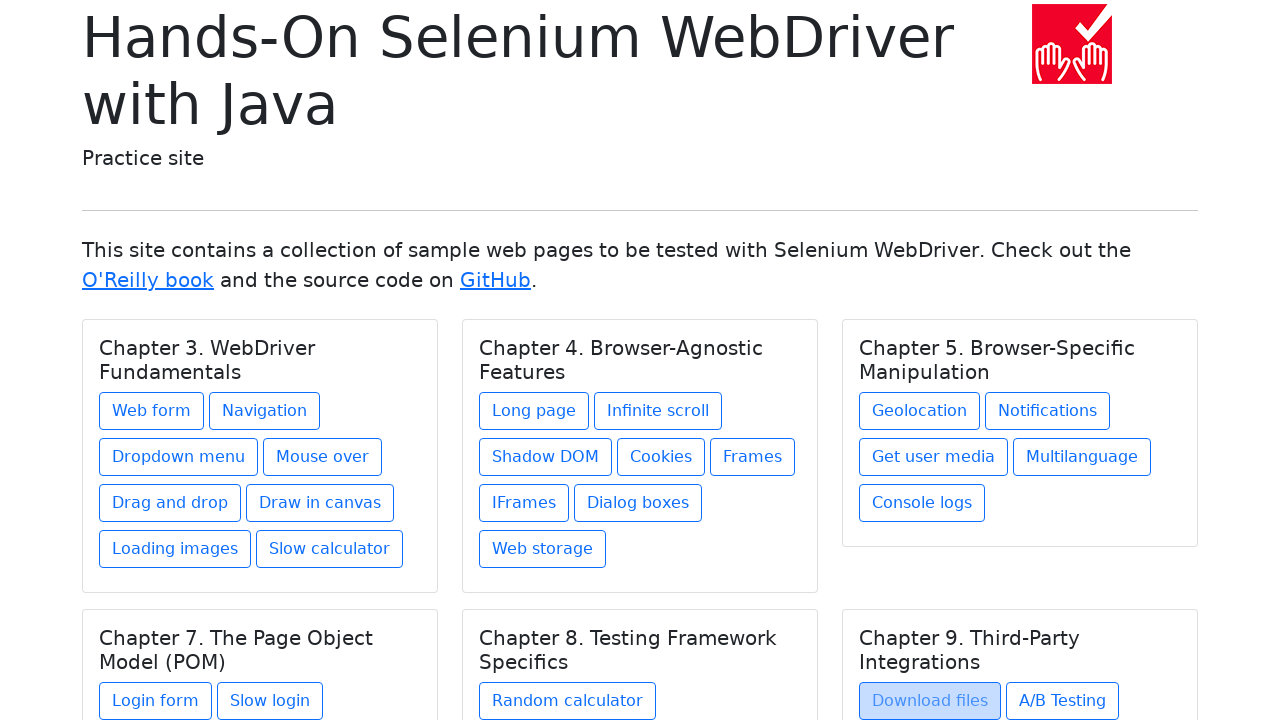

Retrieved href attribute: ab-testing.html
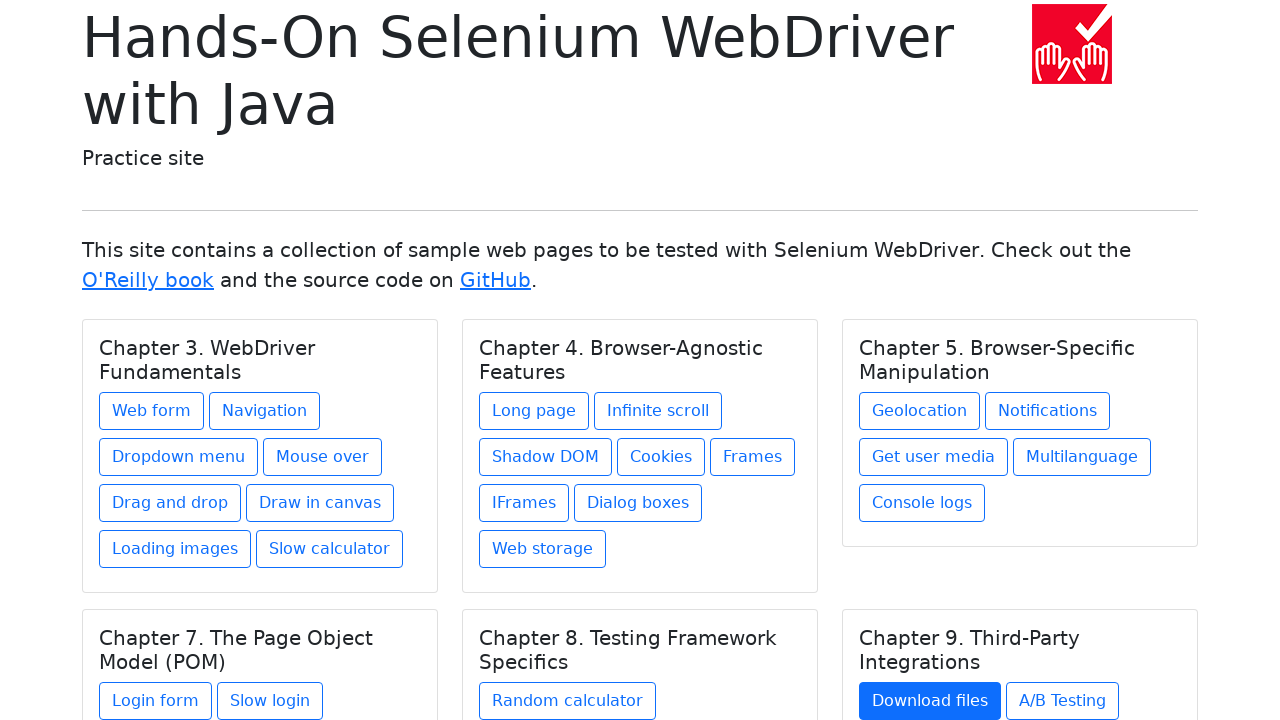

Retrieved link text content: A/B Testing
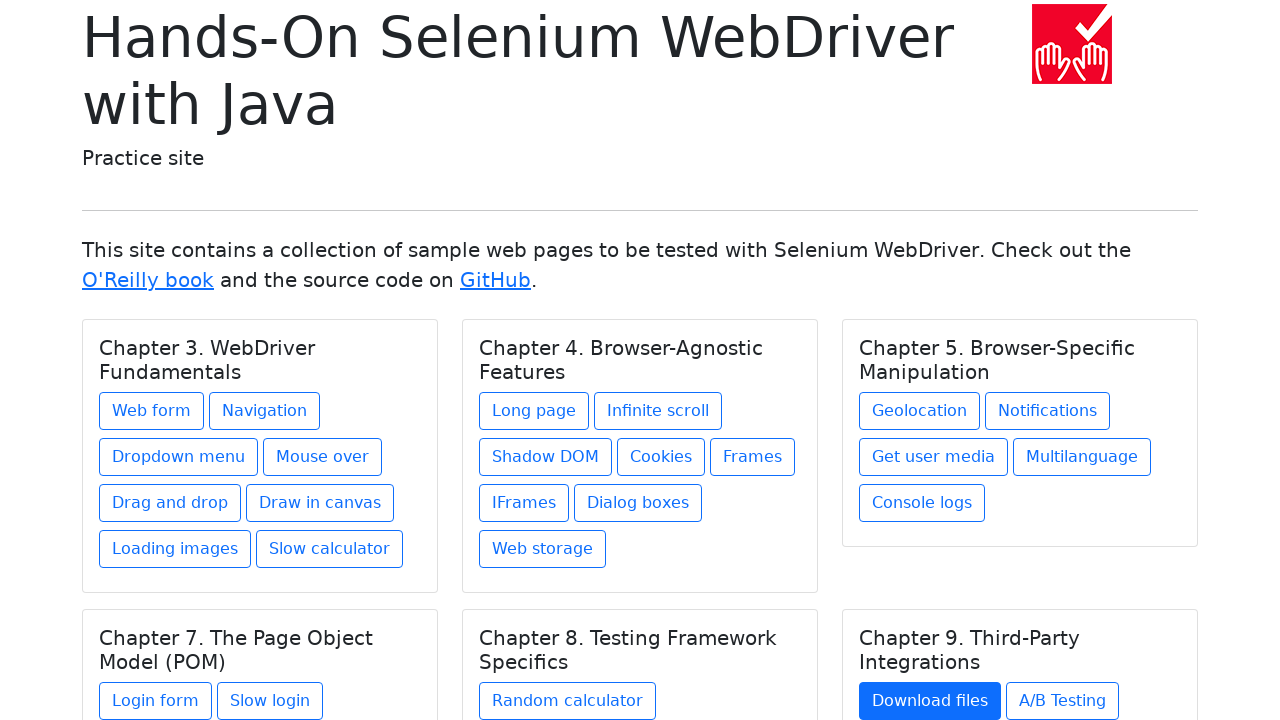

Corrected title if needed: A/B Testing
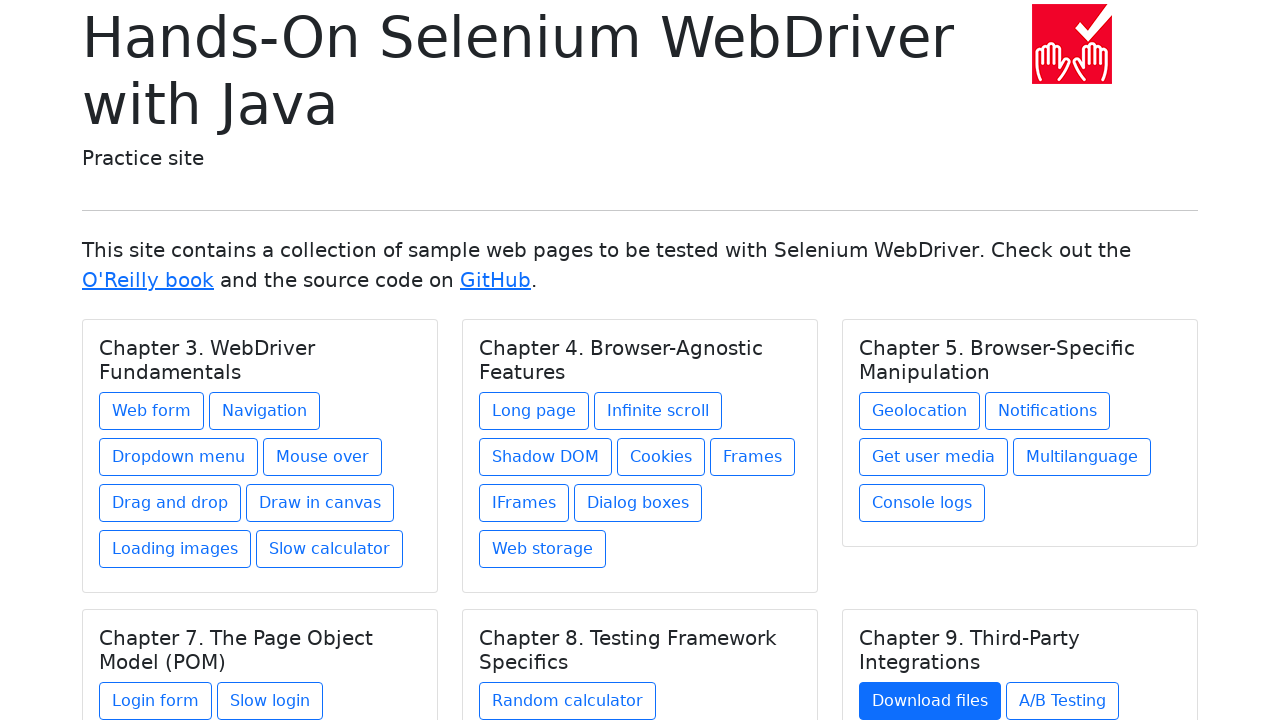

Clicked link: A/B Testing at (1062, 701) on xpath=//div[@class='card-body']/a >> nth=25
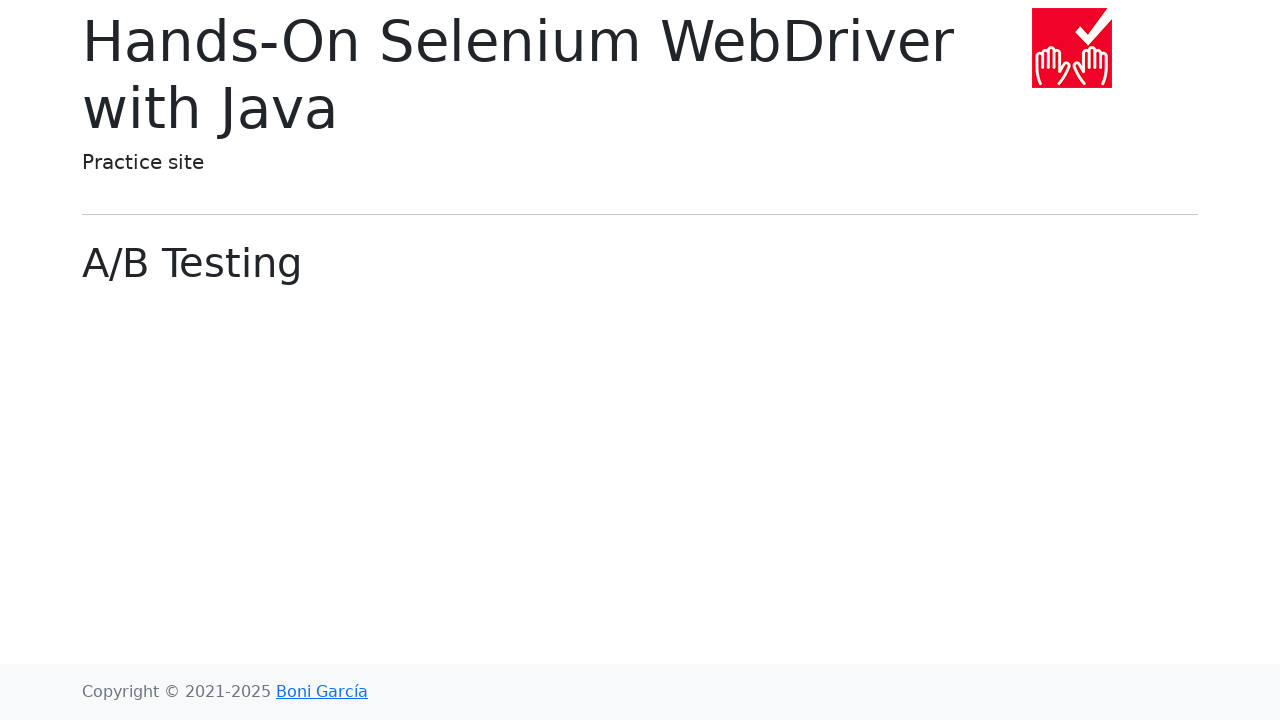

Verified URL is correct: https://bonigarcia.dev/selenium-webdriver-java/ab-testing.html
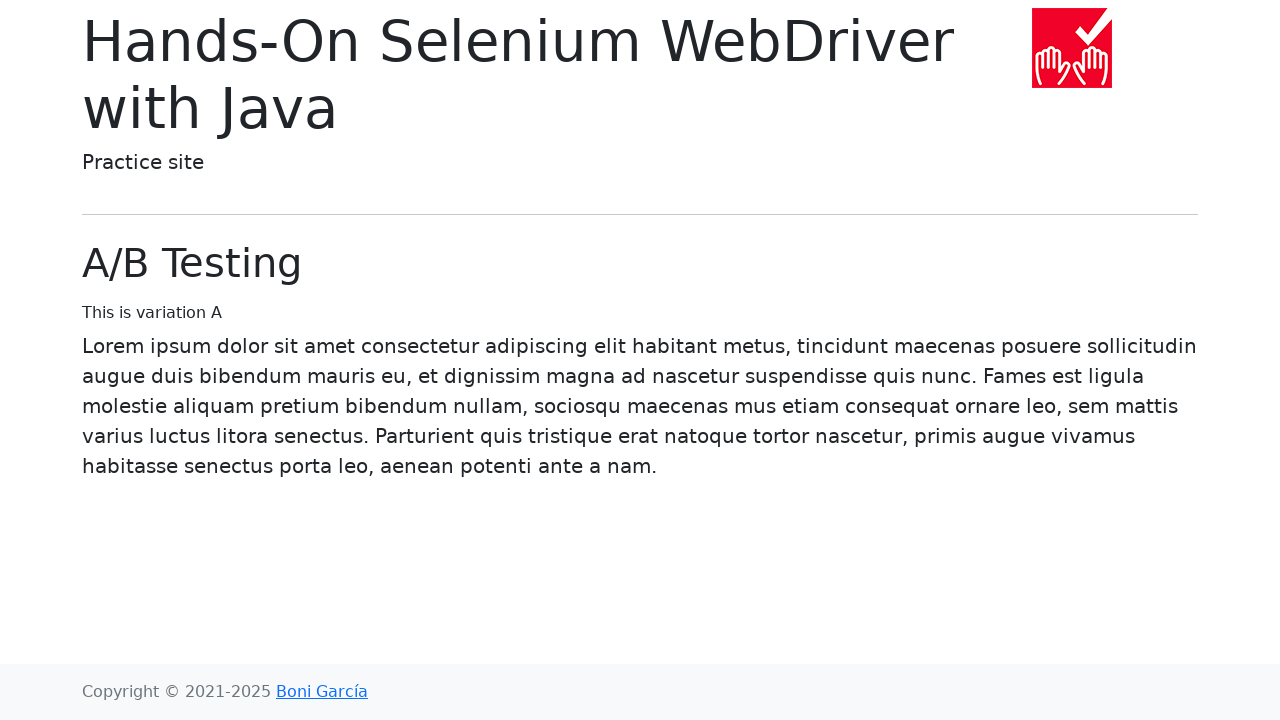

Waited for and found page heading
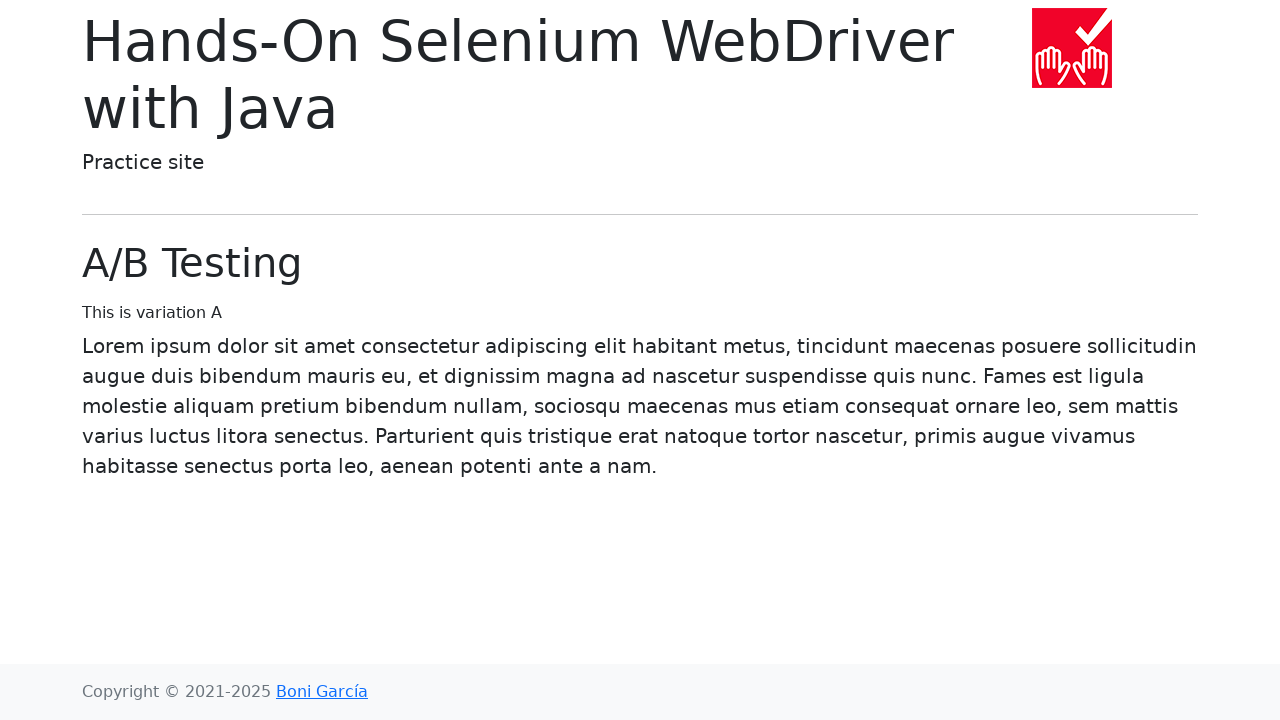

Retrieved page heading: A/B Testing
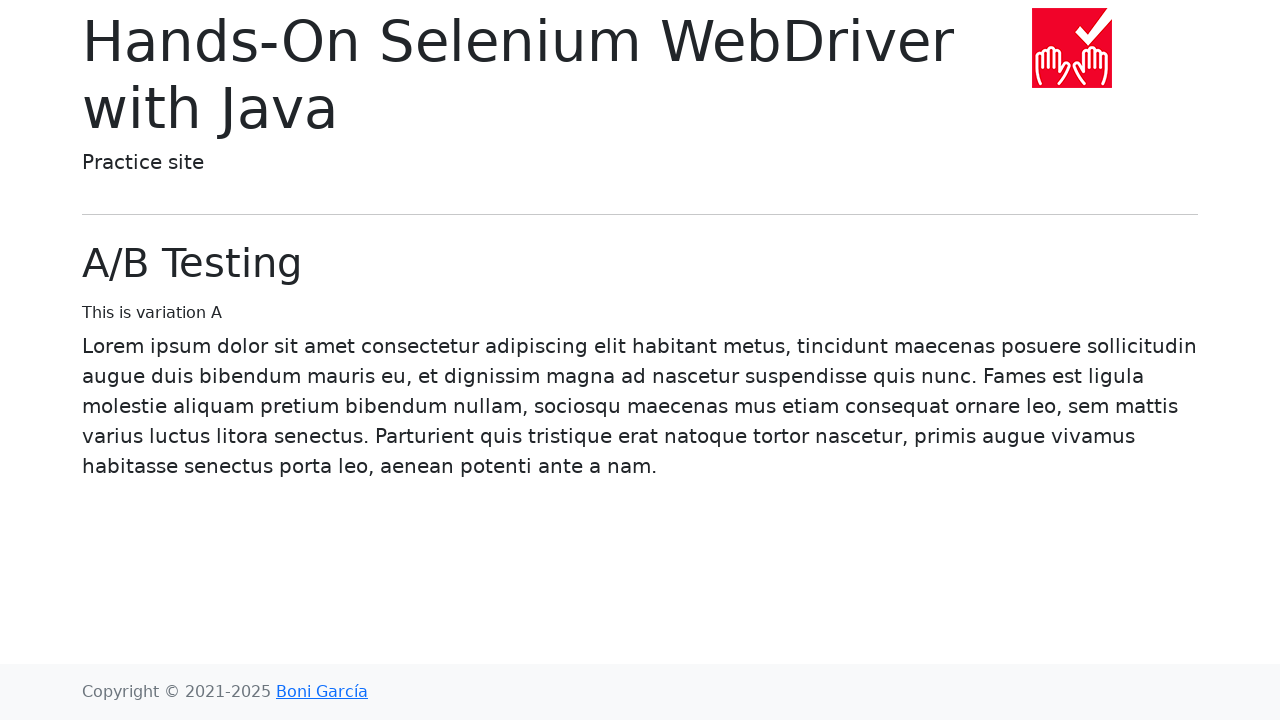

Verified page heading matches expected title: A/B Testing
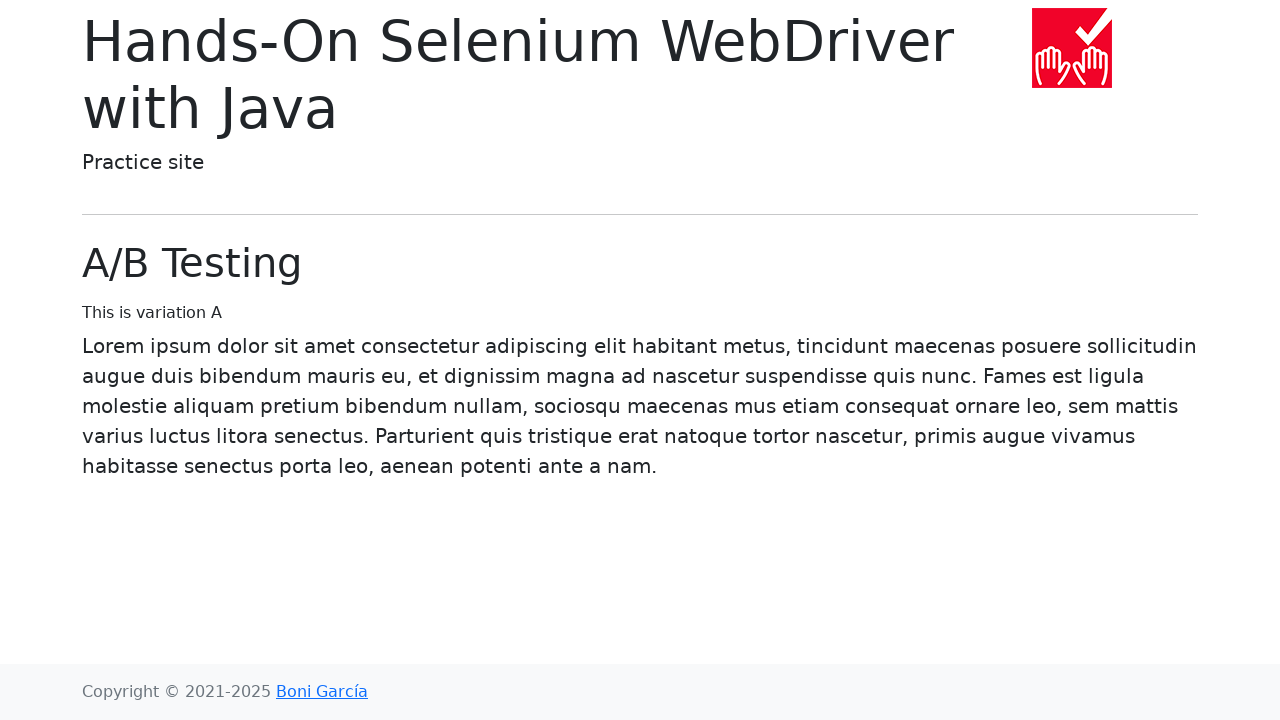

Navigated back from A/B Testing
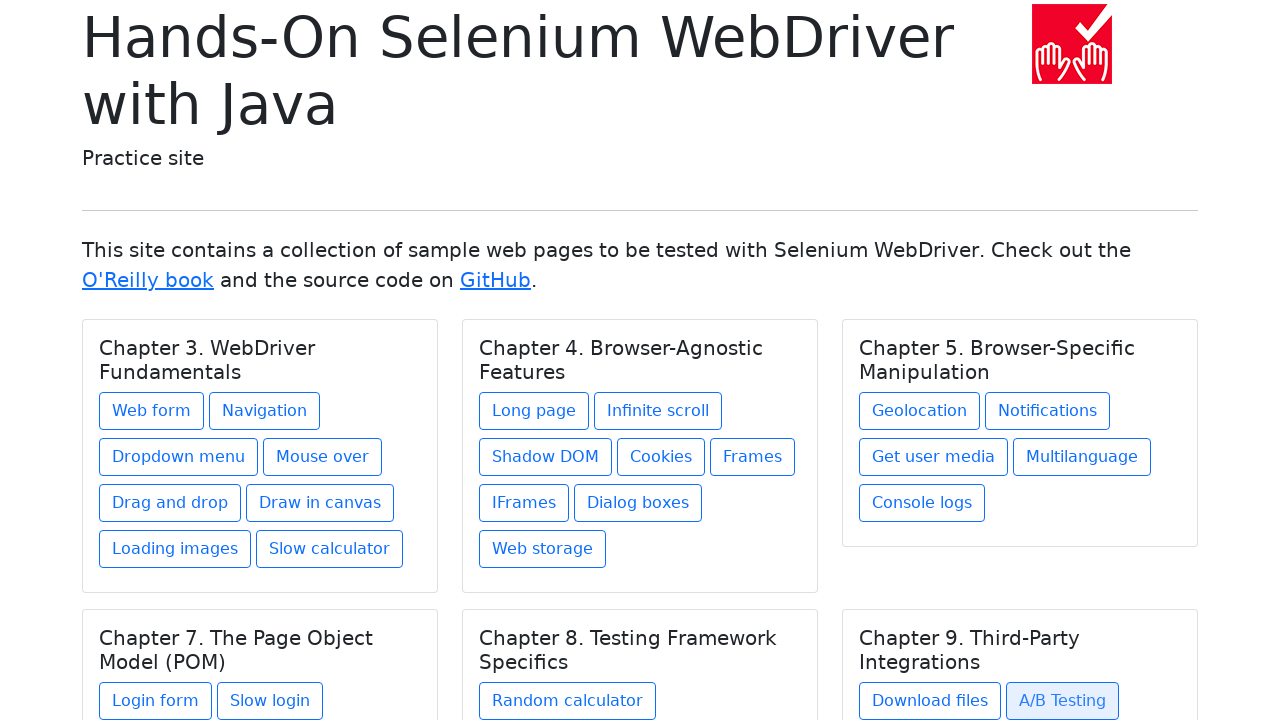

Retrieved href attribute: data-types.html
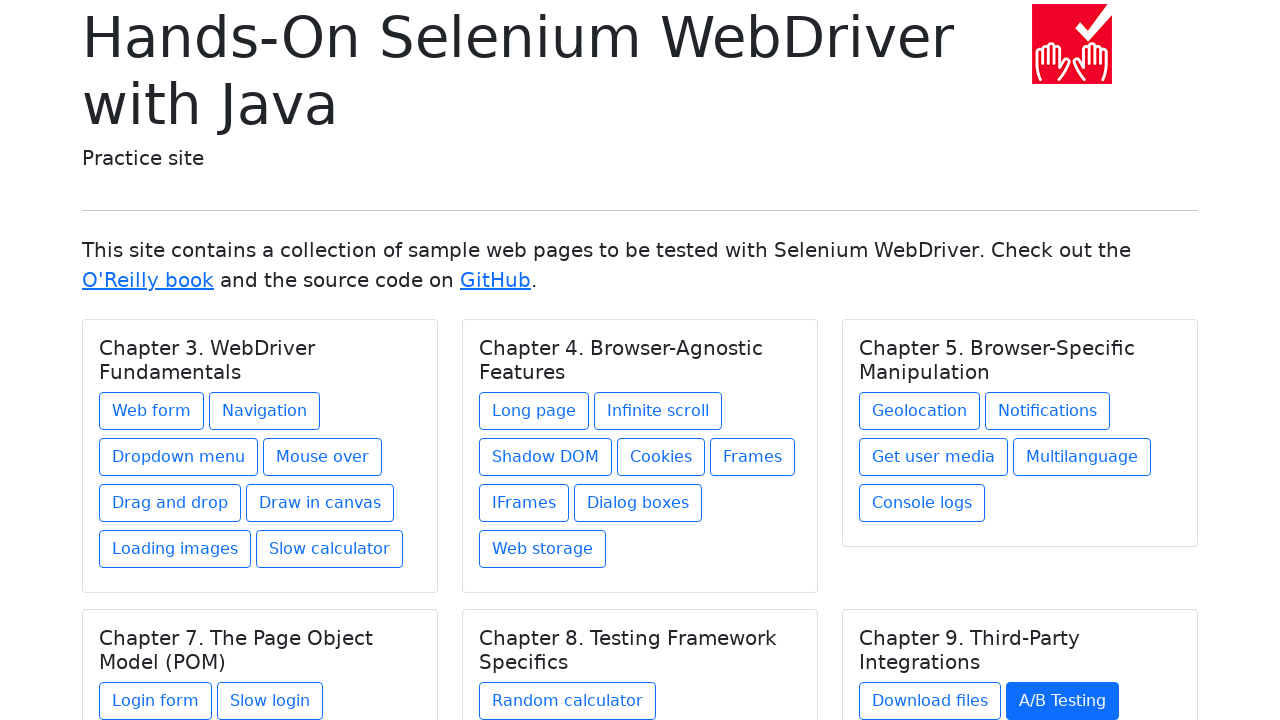

Retrieved link text content: Data types
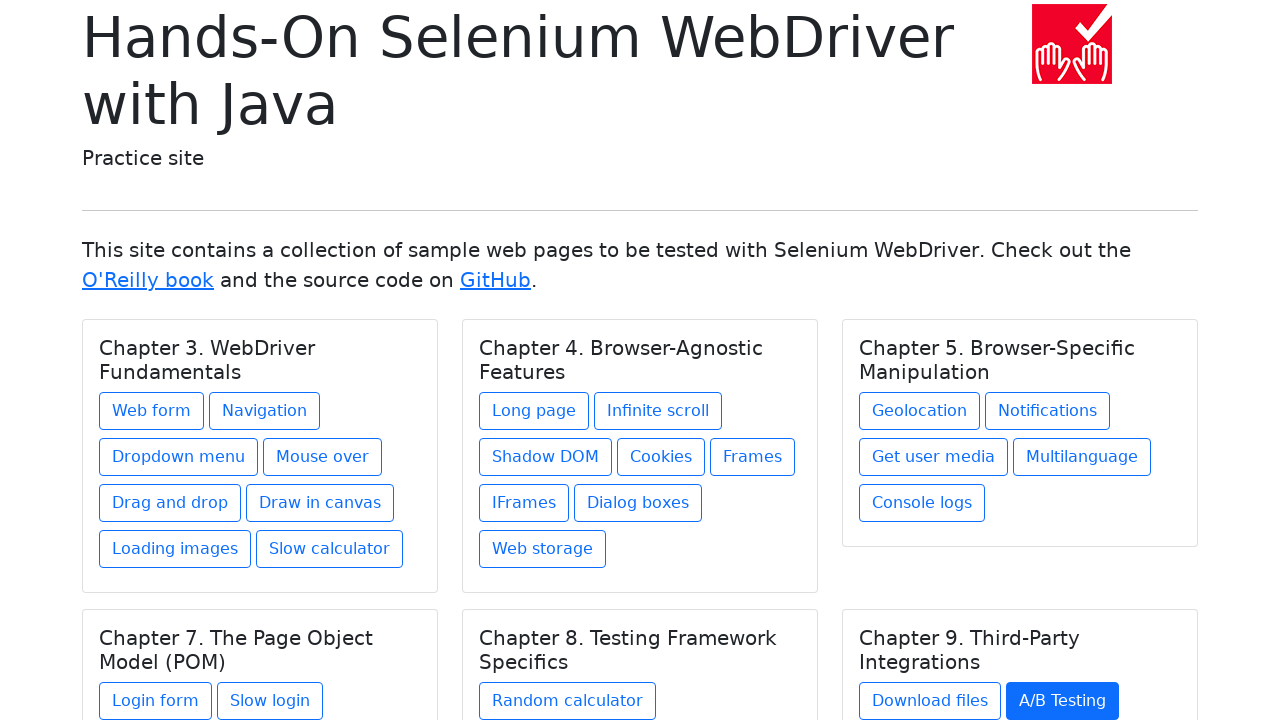

Corrected title if needed: Data types
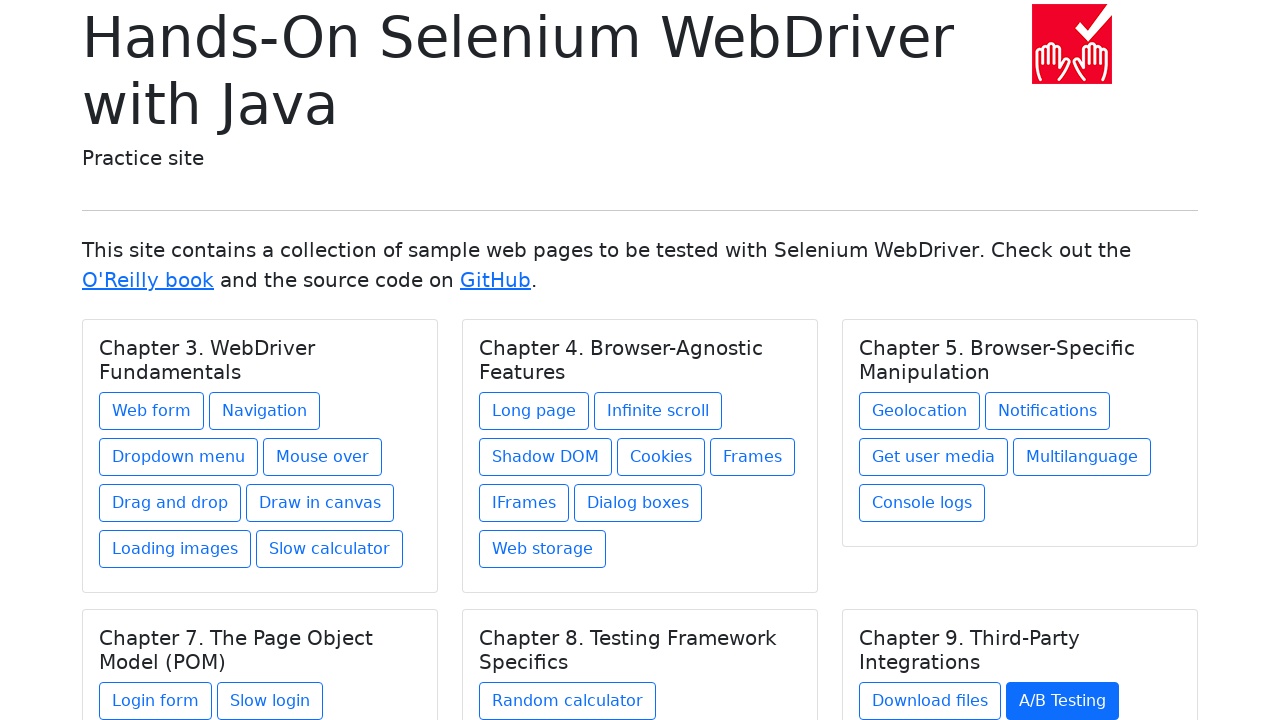

Clicked link: Data types at (915, 612) on xpath=//div[@class='card-body']/a >> nth=26
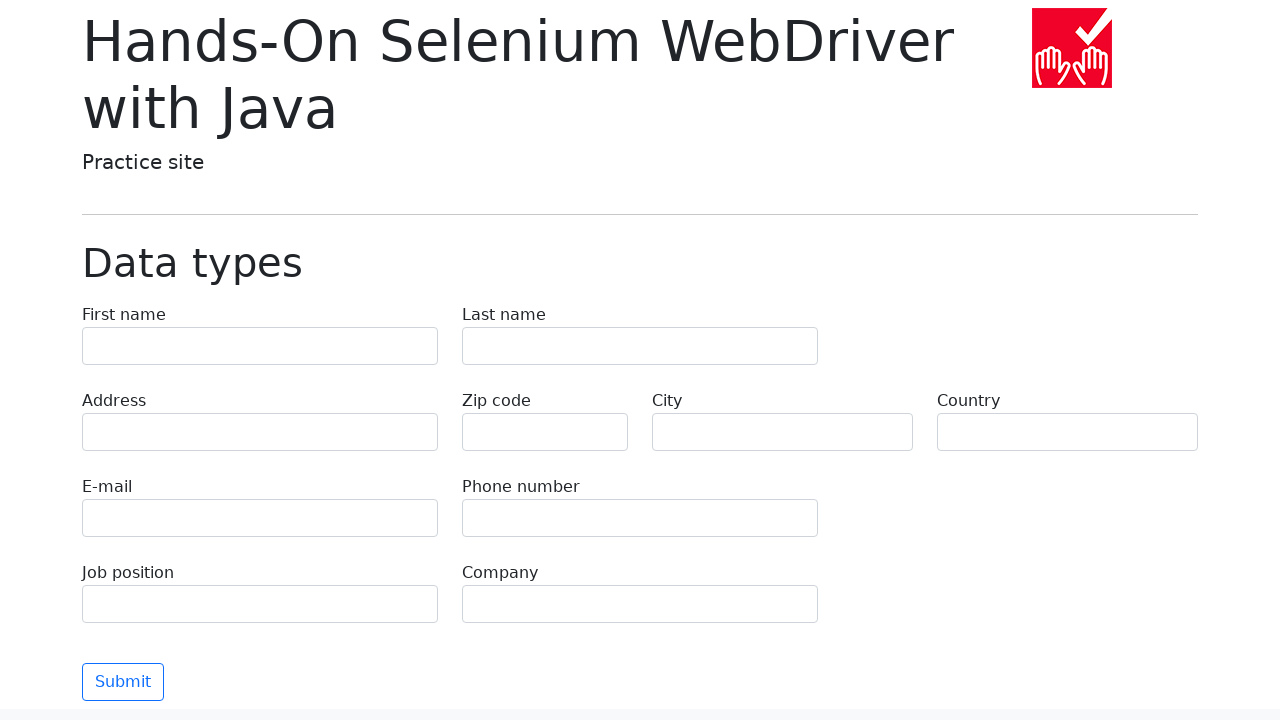

Verified URL is correct: https://bonigarcia.dev/selenium-webdriver-java/data-types.html
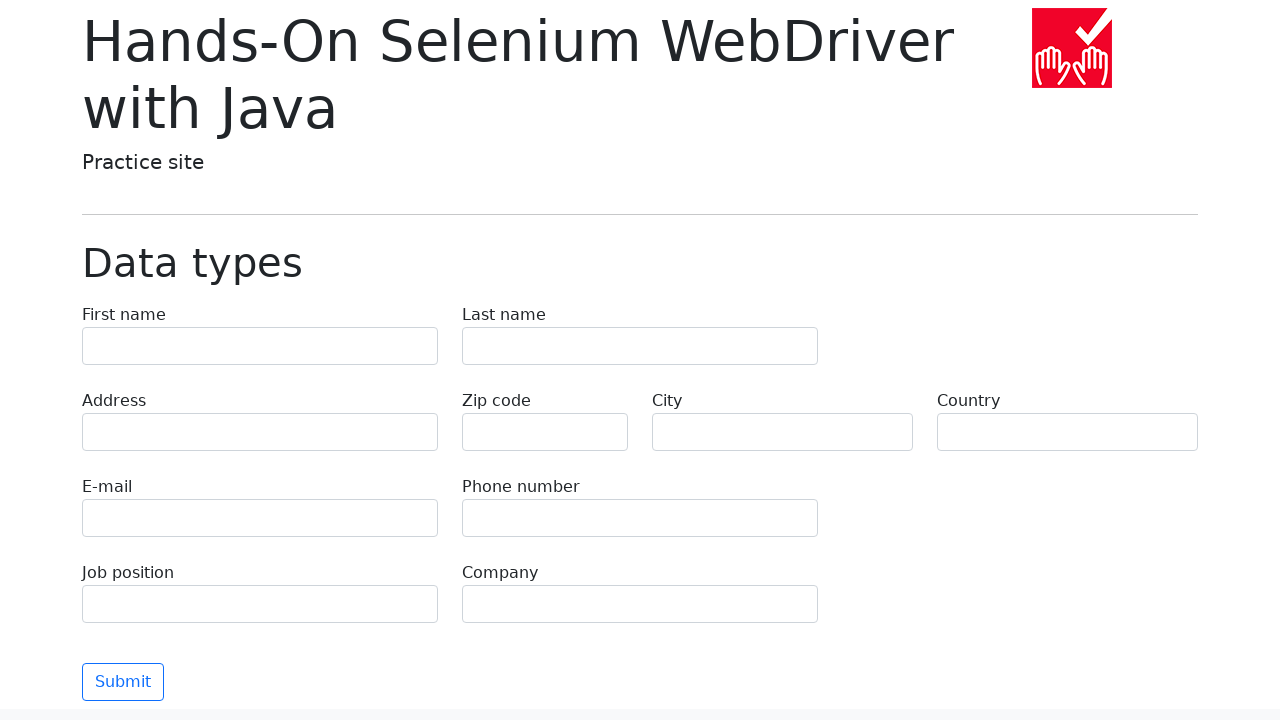

Waited for and found page heading
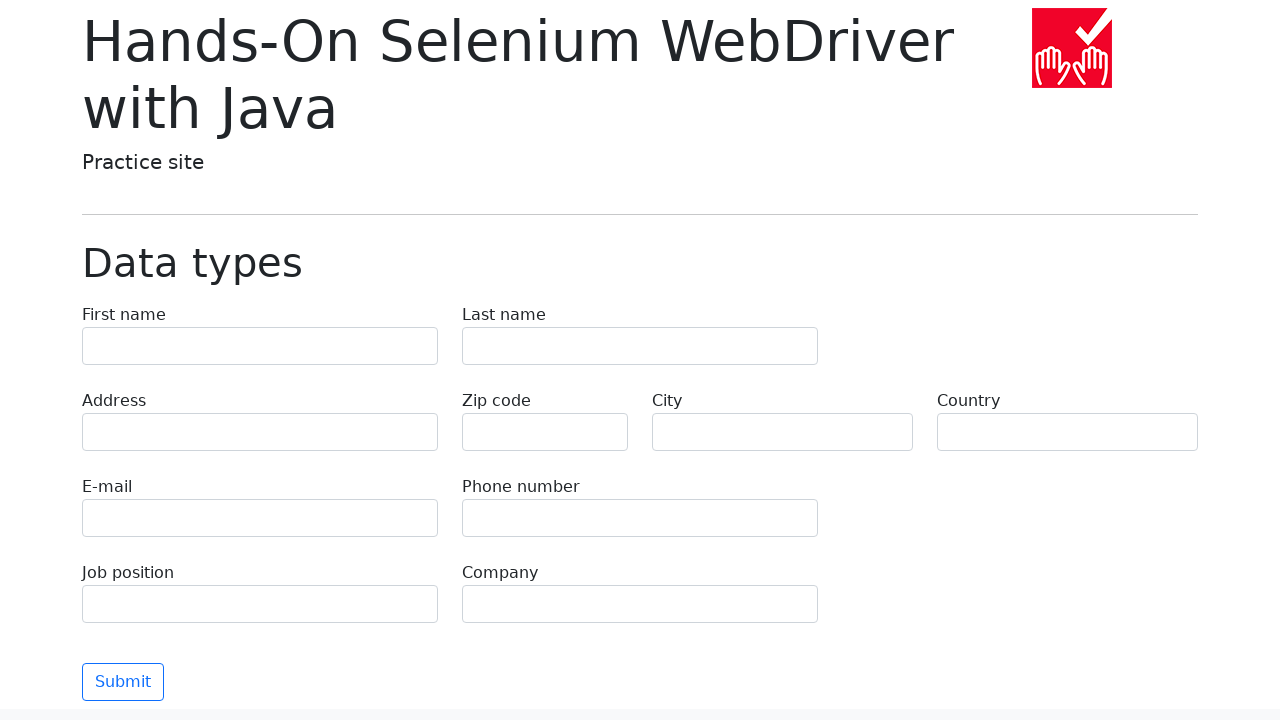

Retrieved page heading: Data types
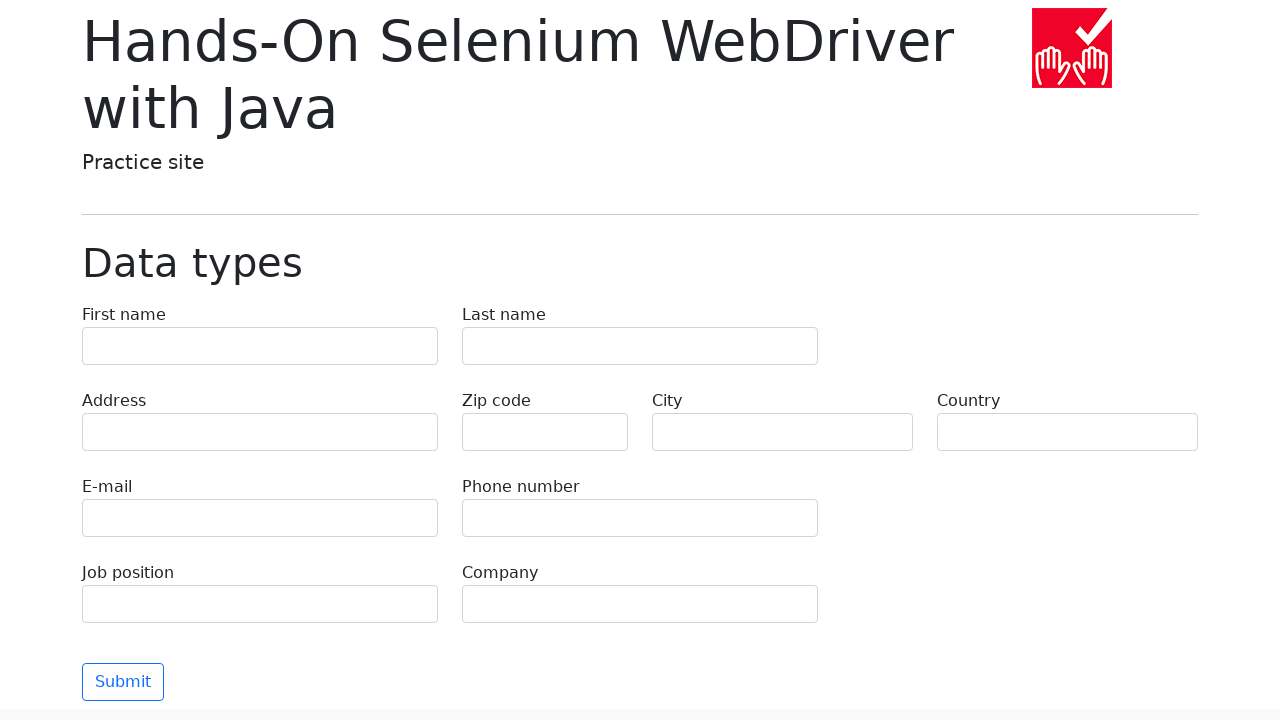

Verified page heading matches expected title: Data types
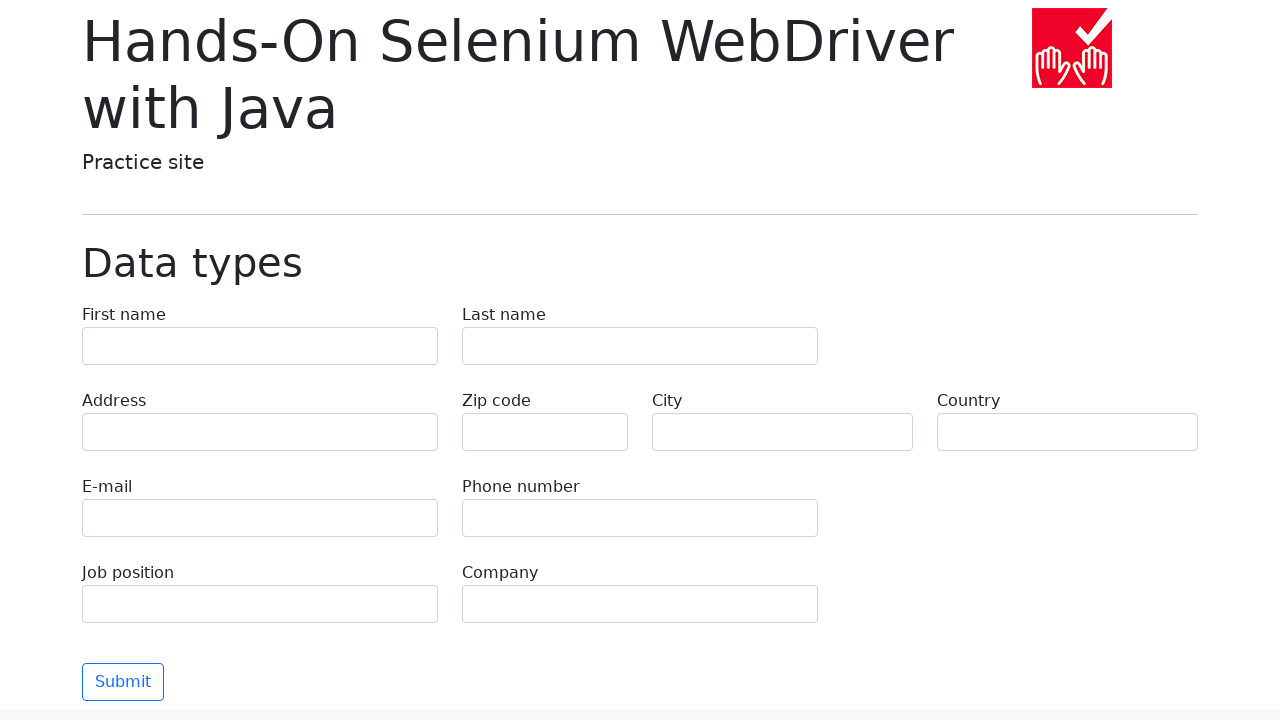

Navigated back from Data types
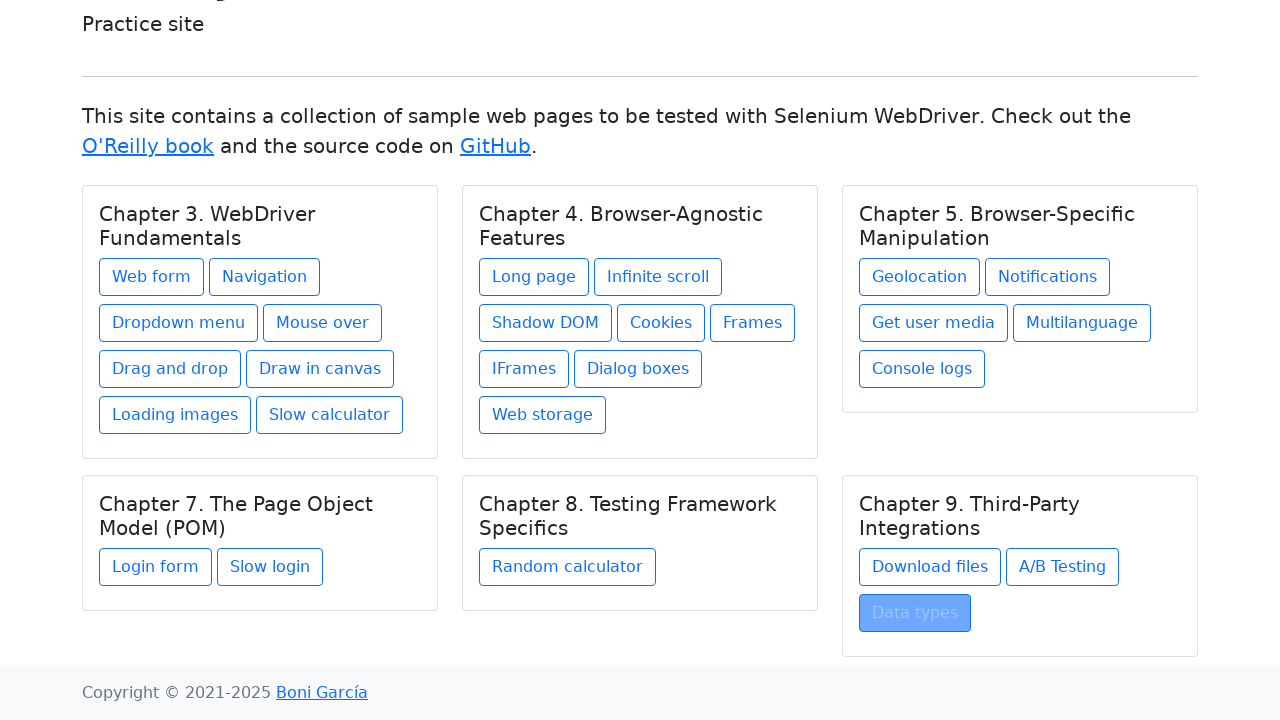

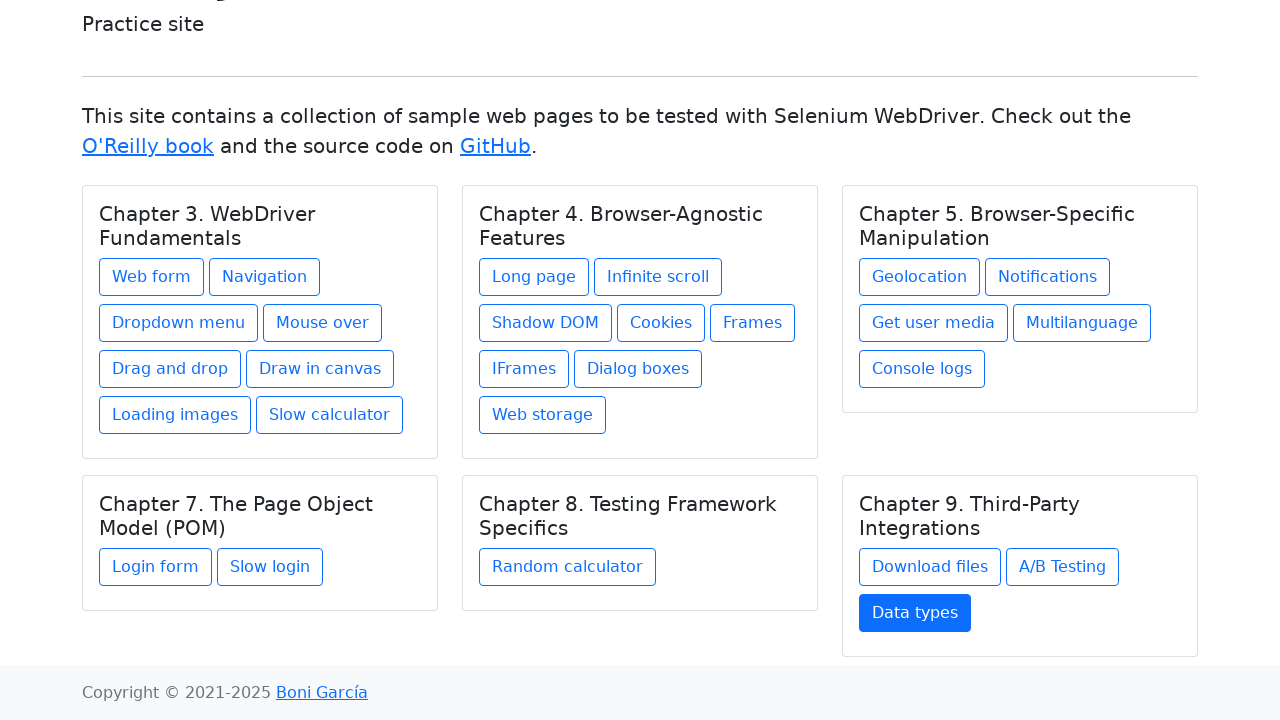